Tests dynamic element creation and deletion by adding 100 elements, then removing 90 of them and validating the result

Starting URL: http://the-internet.herokuapp.com/add_remove_elements/

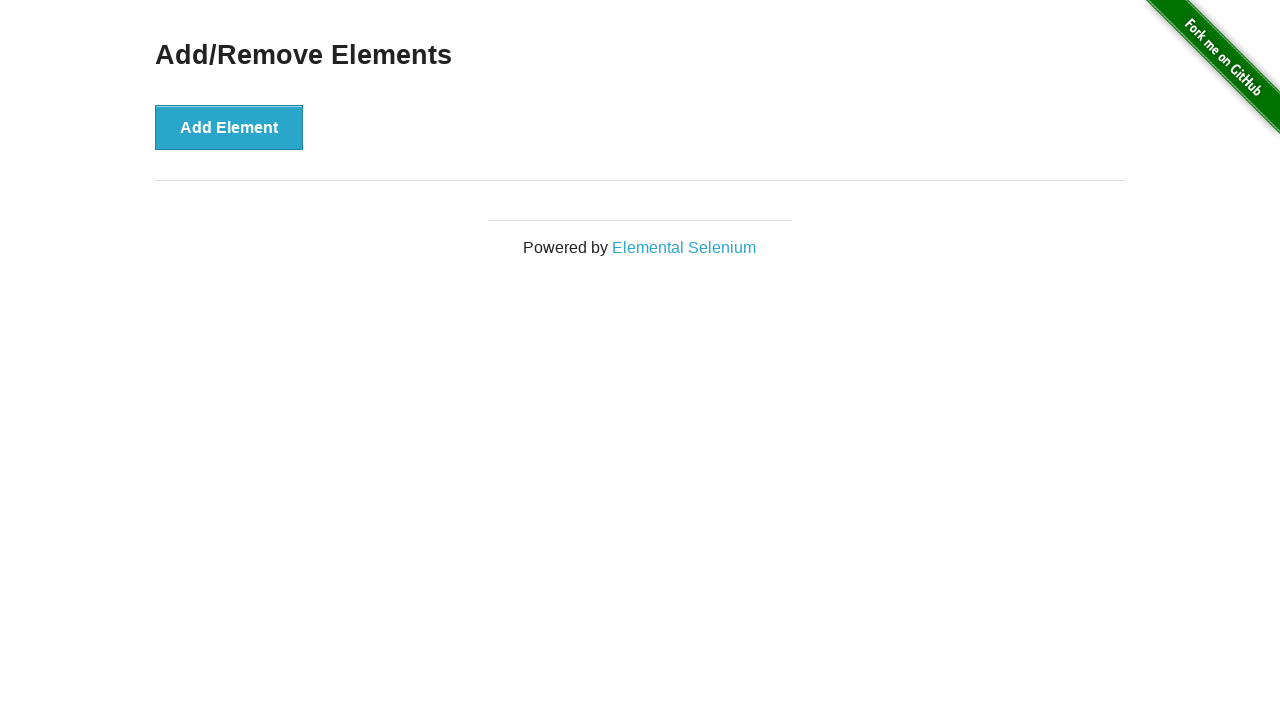

Clicked 'Add Element' button (iteration 1/100) at (229, 127) on button >> internal:has-text="Add Element"i
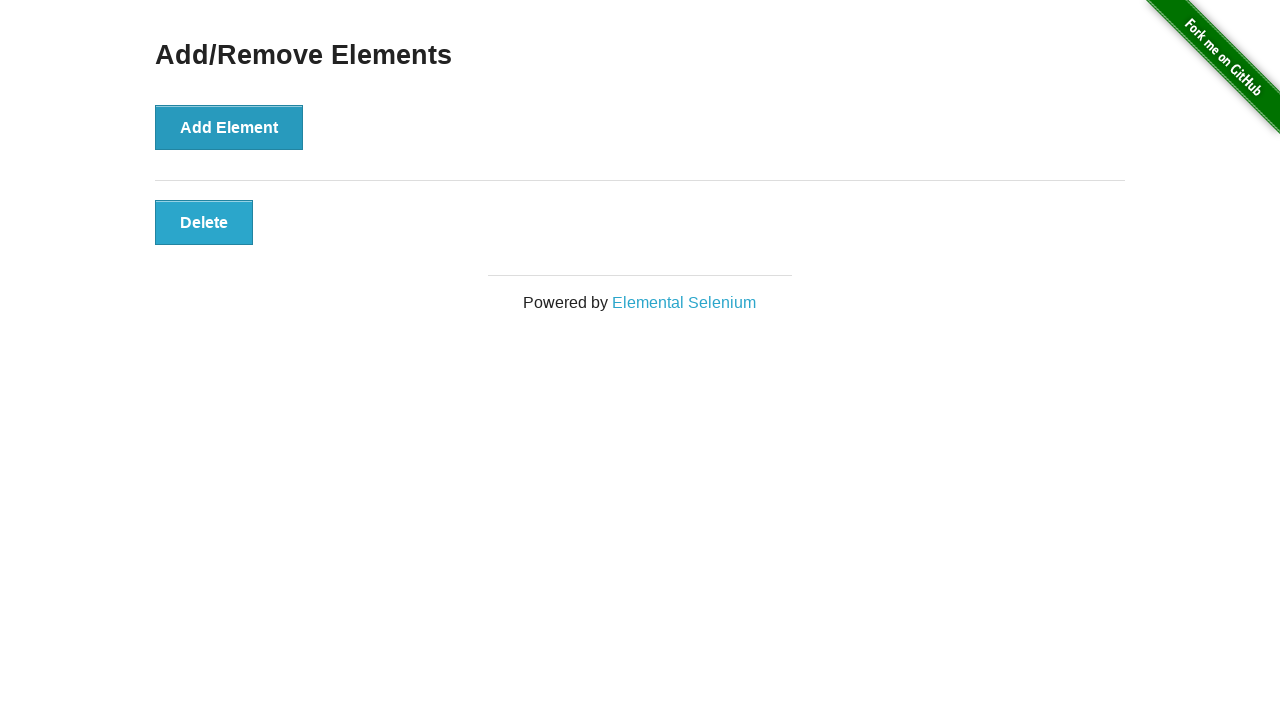

Clicked 'Add Element' button (iteration 2/100) at (229, 127) on button >> internal:has-text="Add Element"i
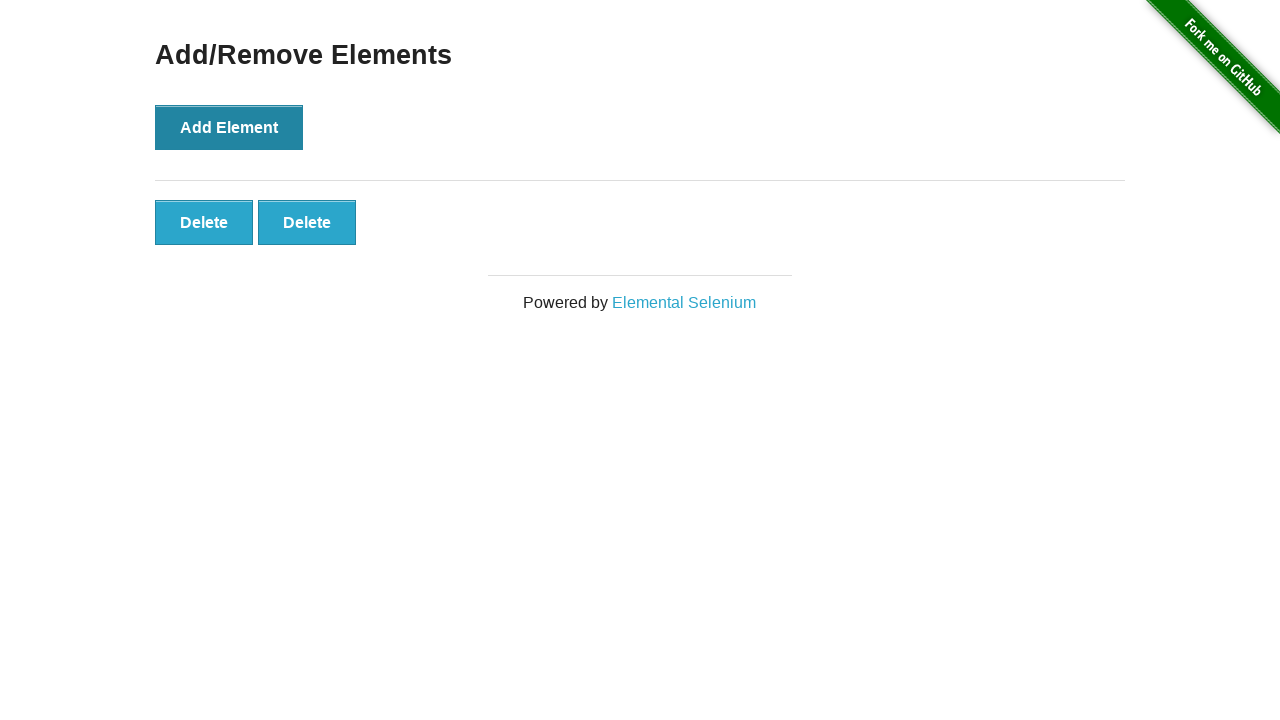

Clicked 'Add Element' button (iteration 3/100) at (229, 127) on button >> internal:has-text="Add Element"i
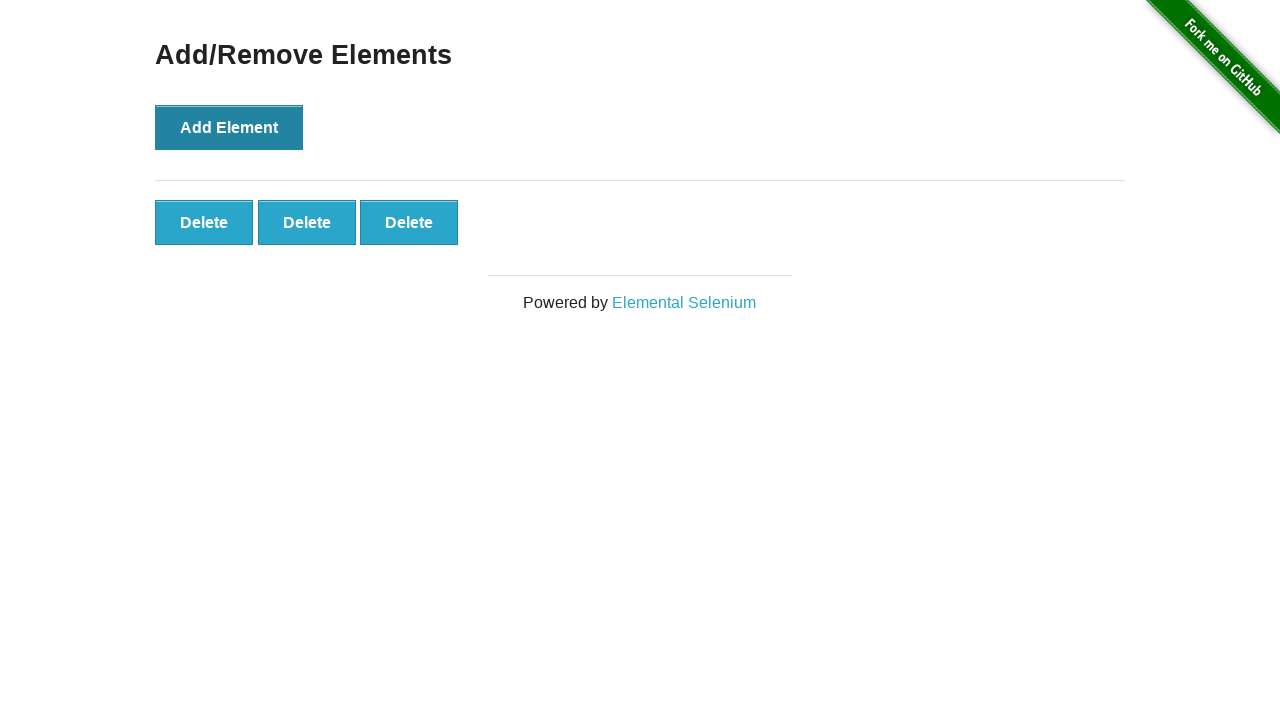

Clicked 'Add Element' button (iteration 4/100) at (229, 127) on button >> internal:has-text="Add Element"i
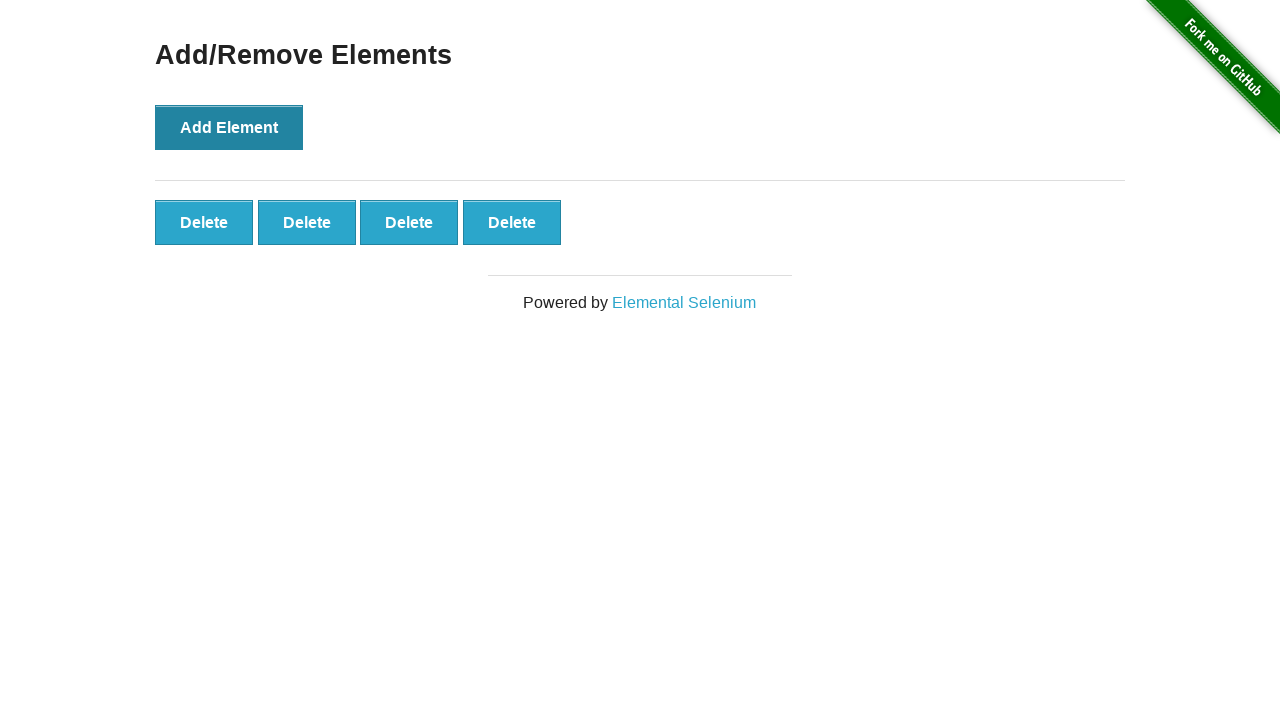

Clicked 'Add Element' button (iteration 5/100) at (229, 127) on button >> internal:has-text="Add Element"i
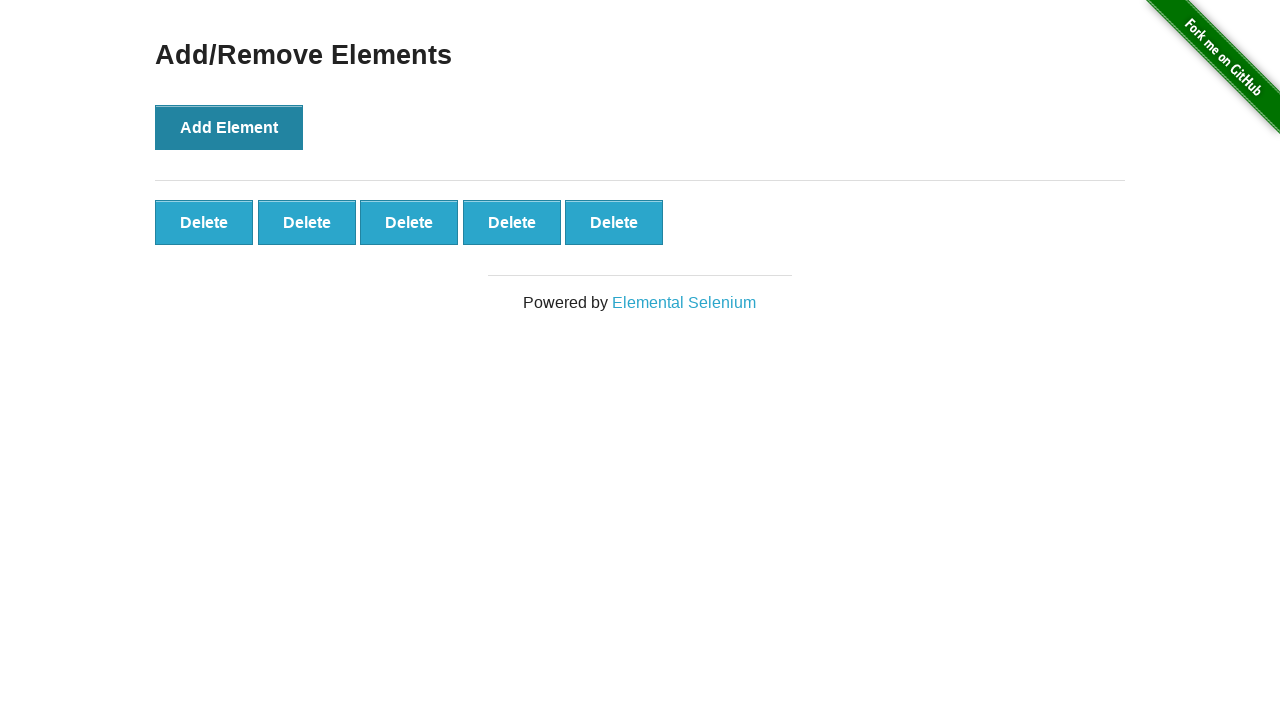

Clicked 'Add Element' button (iteration 6/100) at (229, 127) on button >> internal:has-text="Add Element"i
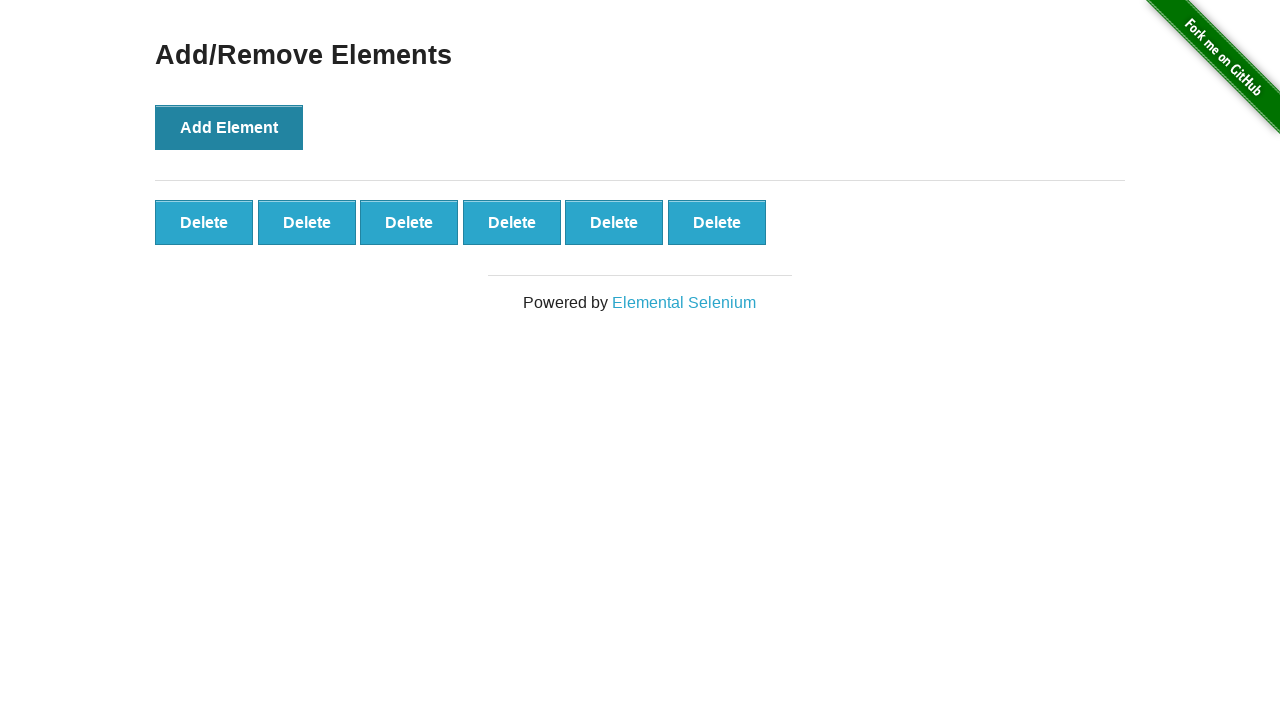

Clicked 'Add Element' button (iteration 7/100) at (229, 127) on button >> internal:has-text="Add Element"i
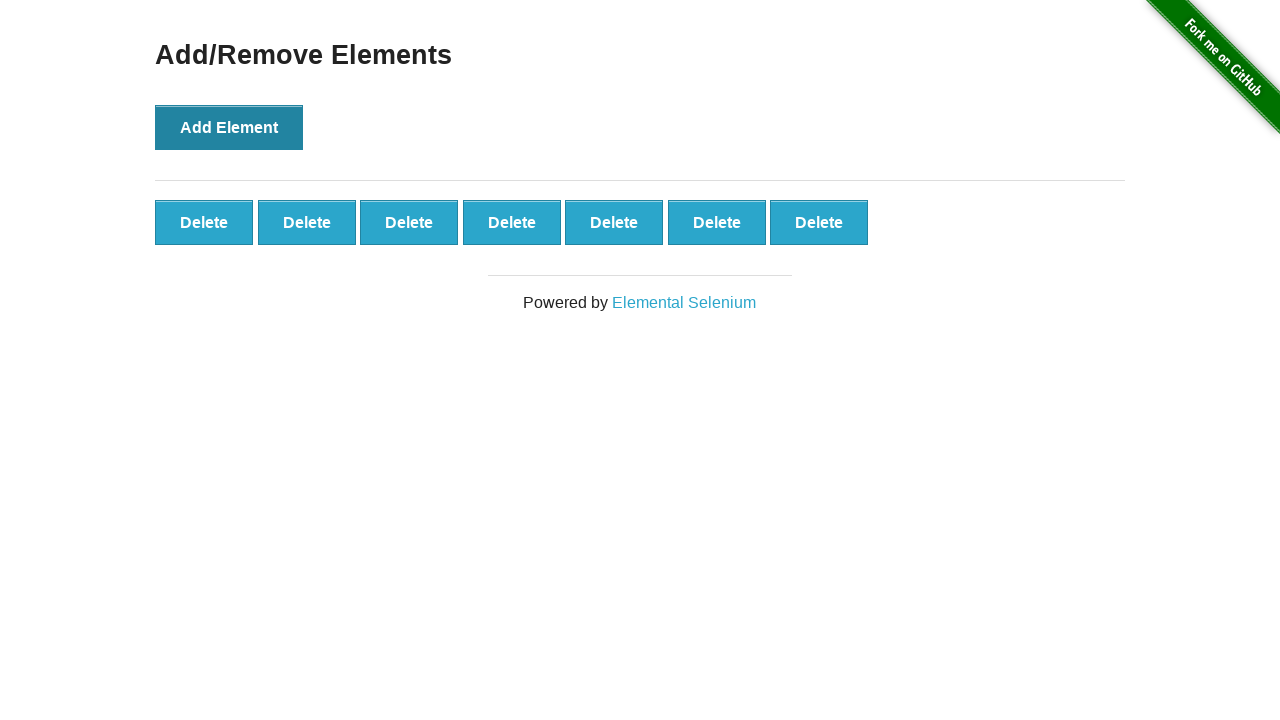

Clicked 'Add Element' button (iteration 8/100) at (229, 127) on button >> internal:has-text="Add Element"i
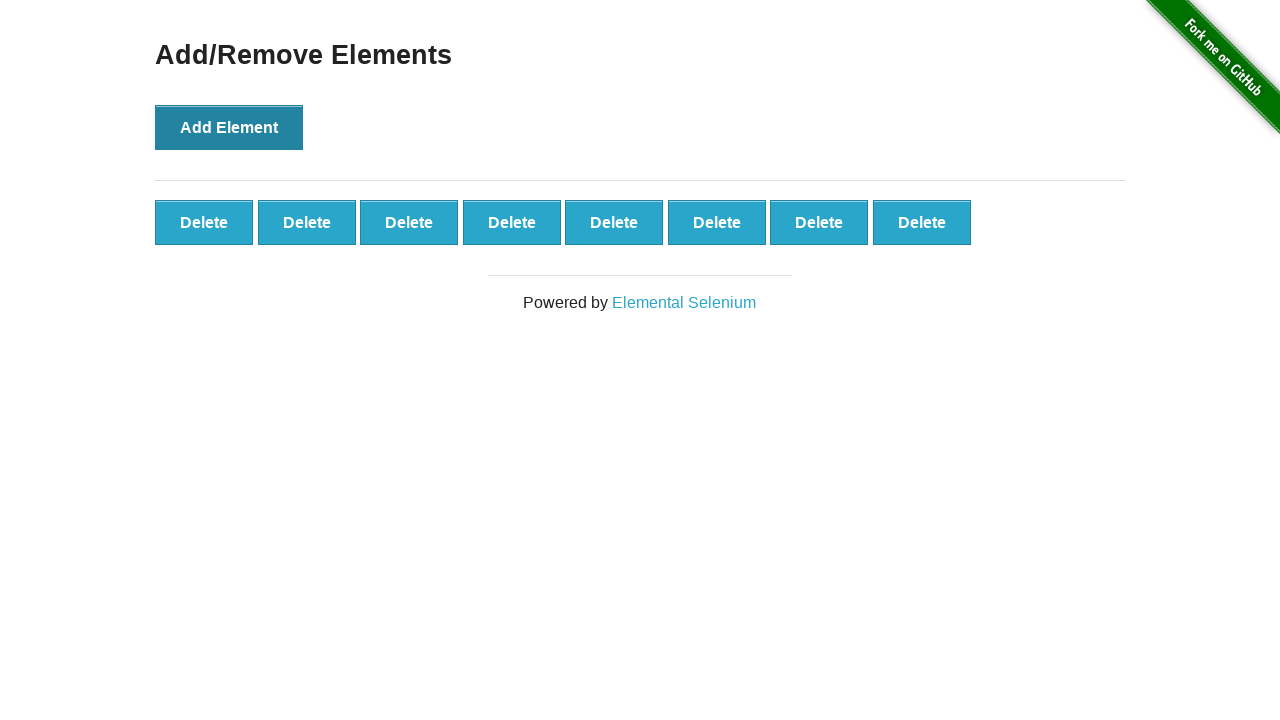

Clicked 'Add Element' button (iteration 9/100) at (229, 127) on button >> internal:has-text="Add Element"i
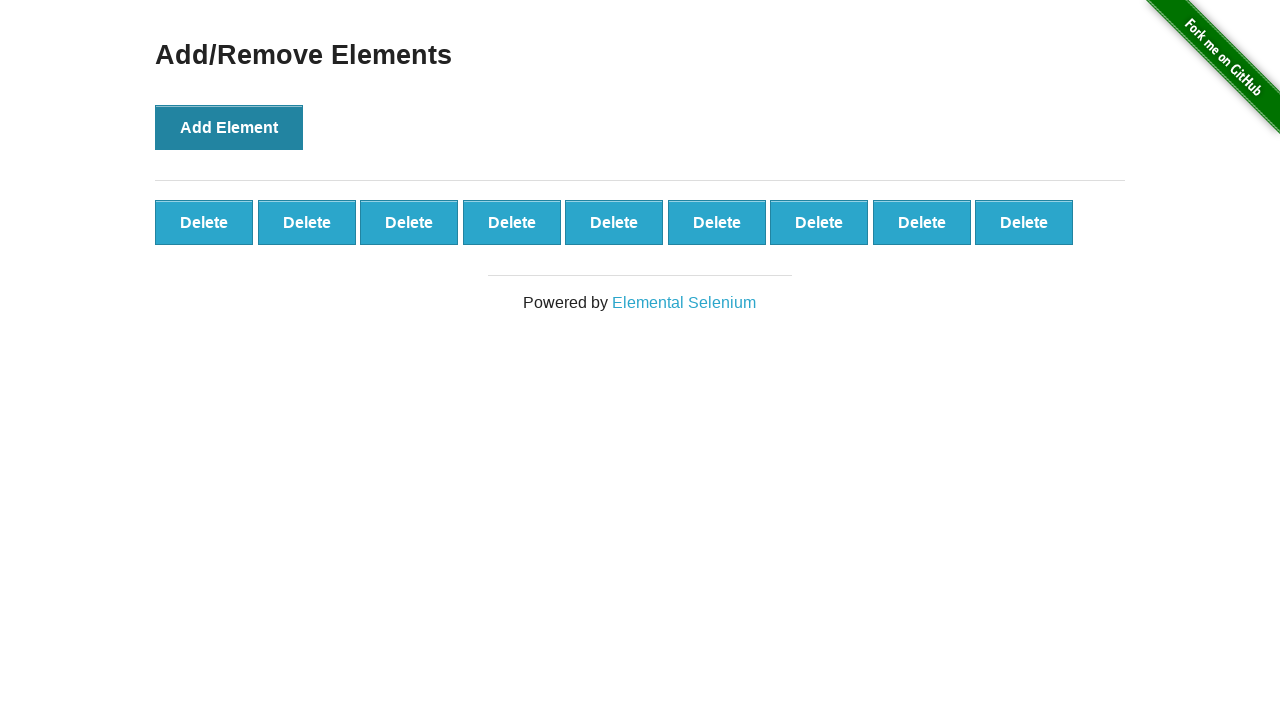

Clicked 'Add Element' button (iteration 10/100) at (229, 127) on button >> internal:has-text="Add Element"i
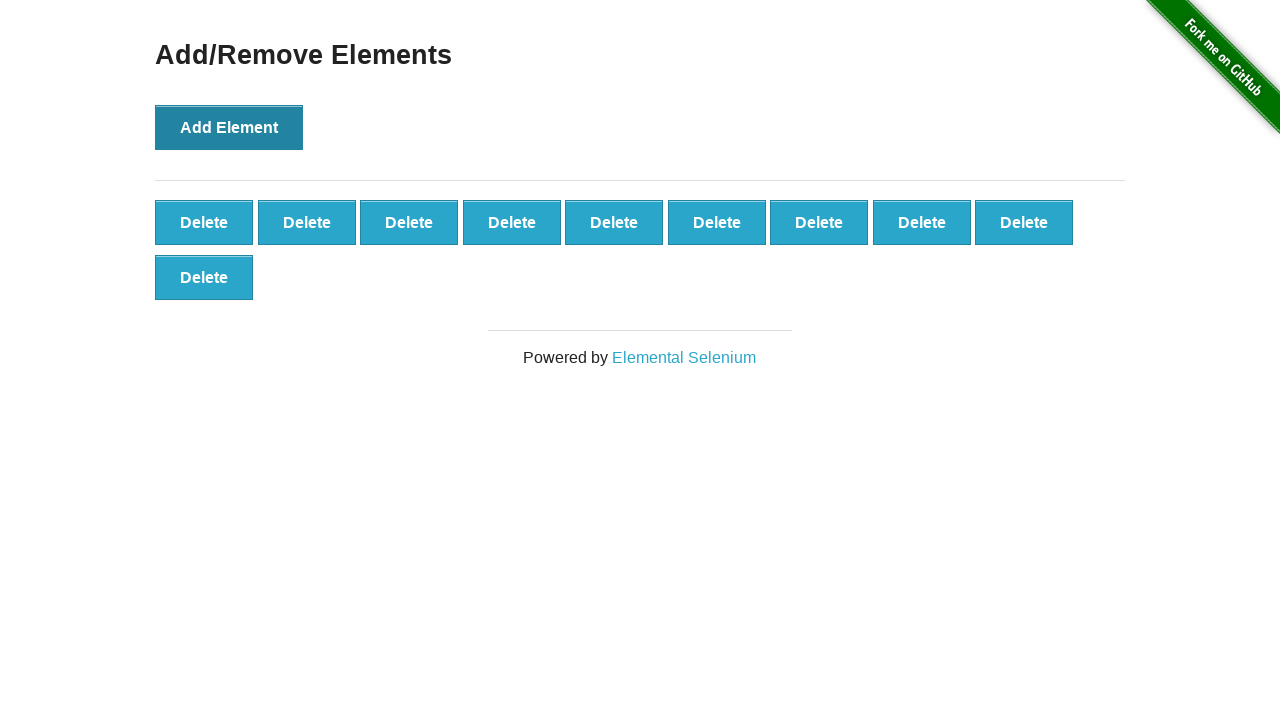

Clicked 'Add Element' button (iteration 11/100) at (229, 127) on button >> internal:has-text="Add Element"i
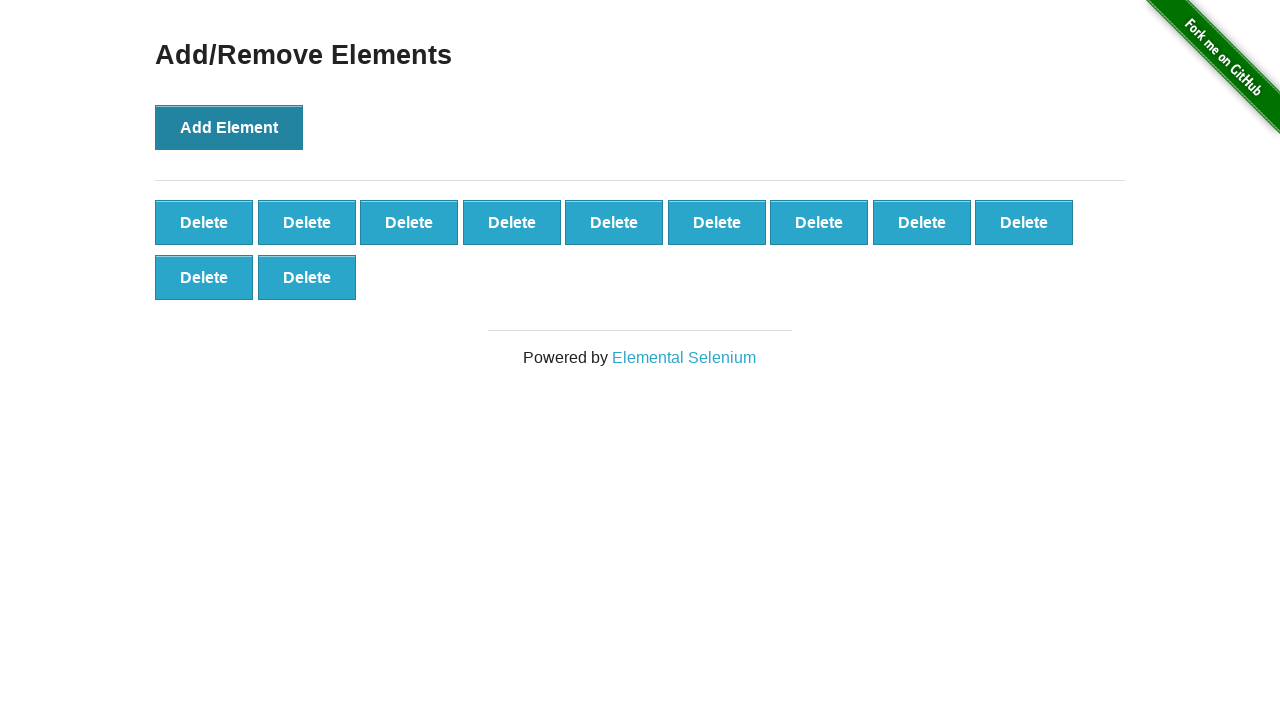

Clicked 'Add Element' button (iteration 12/100) at (229, 127) on button >> internal:has-text="Add Element"i
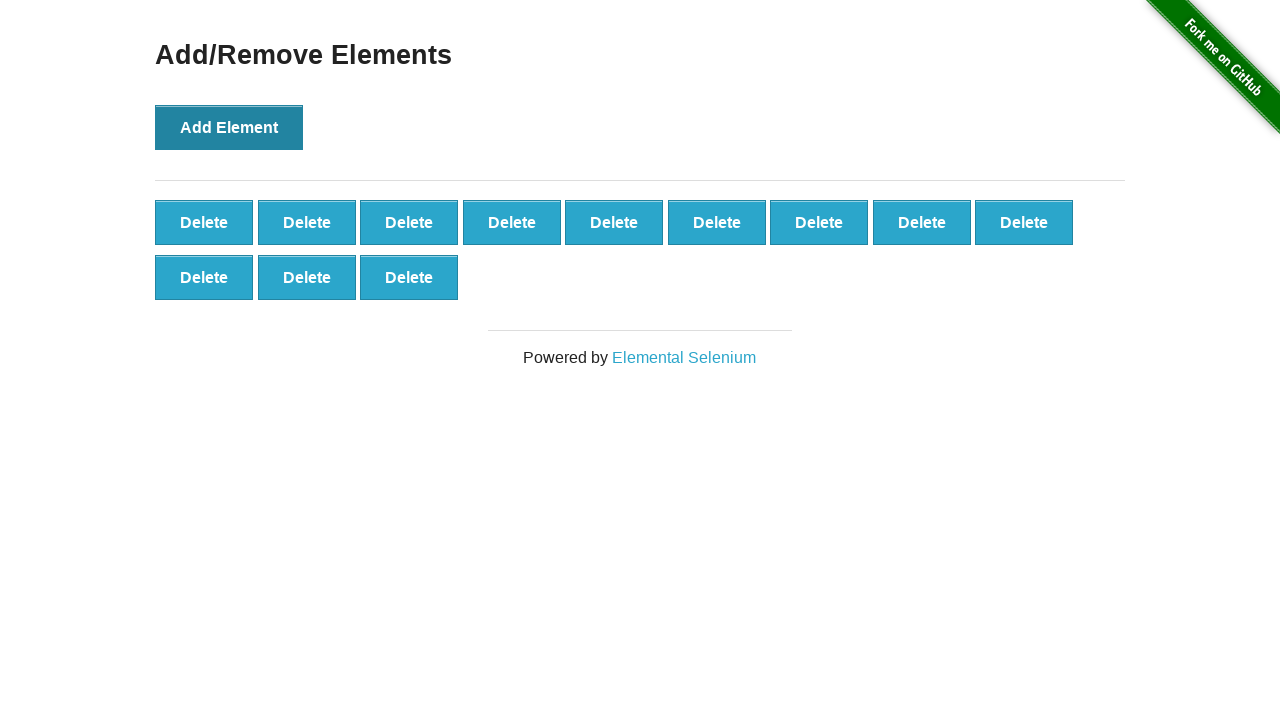

Clicked 'Add Element' button (iteration 13/100) at (229, 127) on button >> internal:has-text="Add Element"i
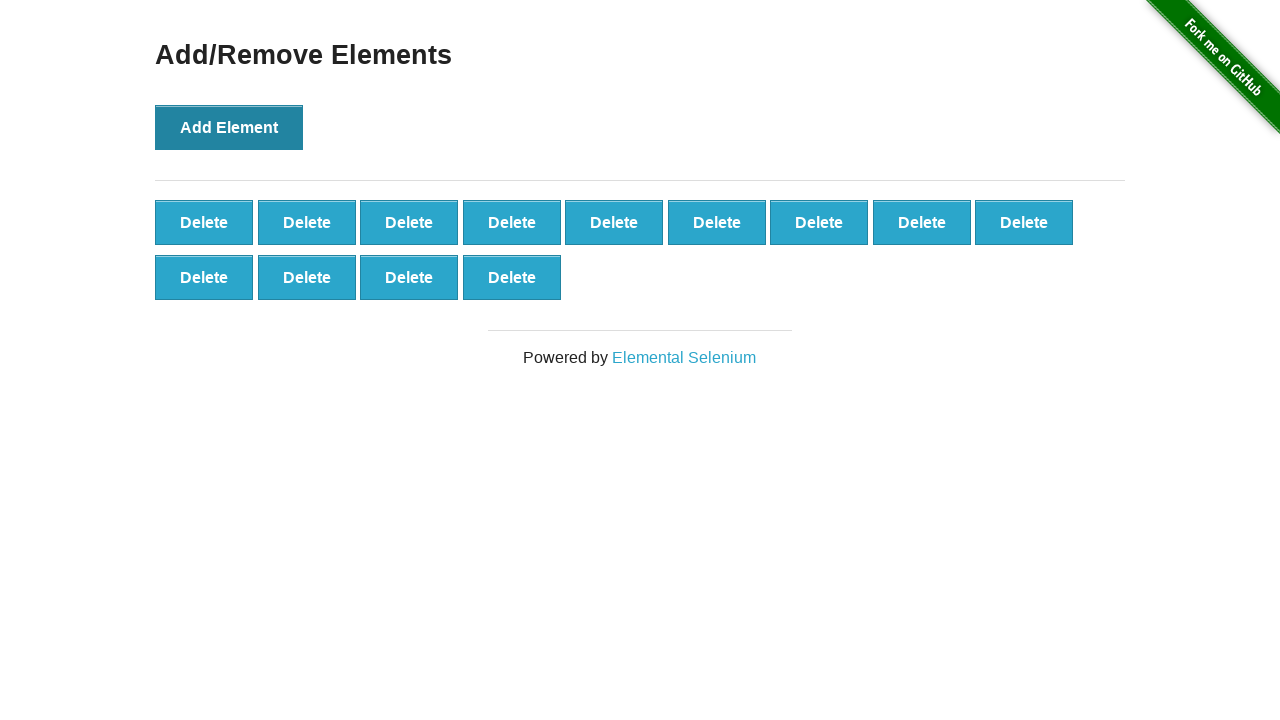

Clicked 'Add Element' button (iteration 14/100) at (229, 127) on button >> internal:has-text="Add Element"i
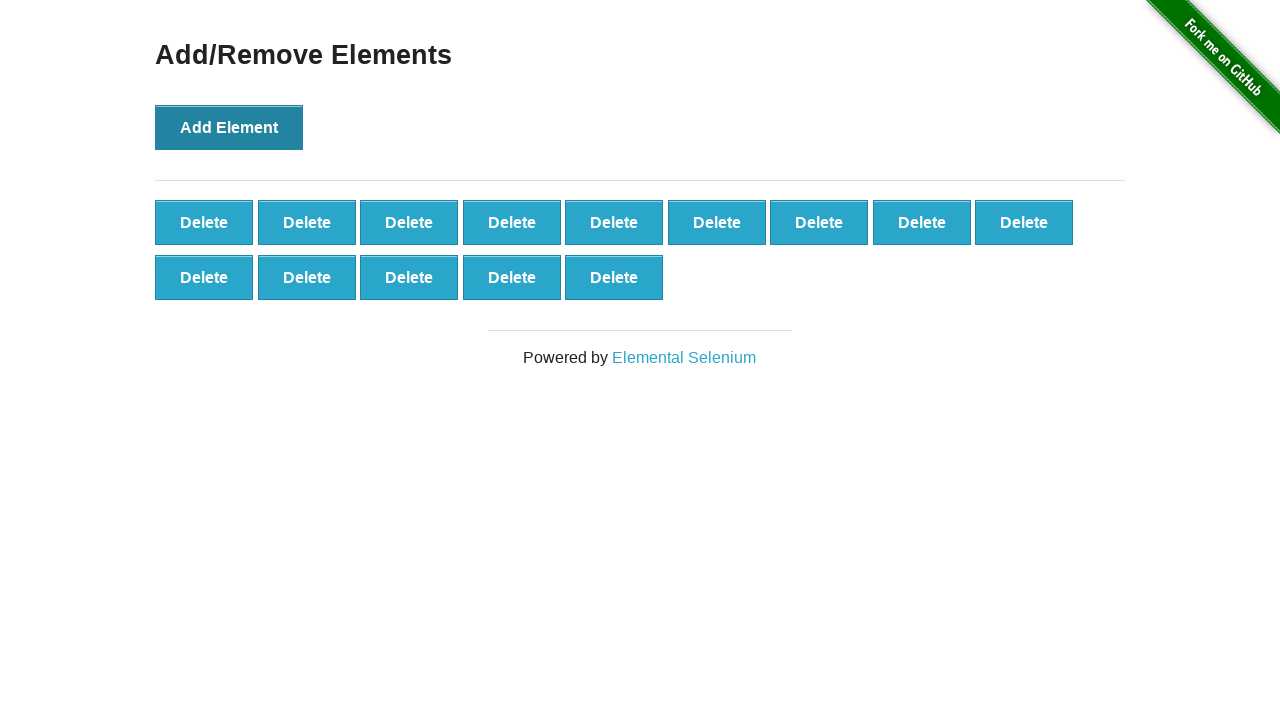

Clicked 'Add Element' button (iteration 15/100) at (229, 127) on button >> internal:has-text="Add Element"i
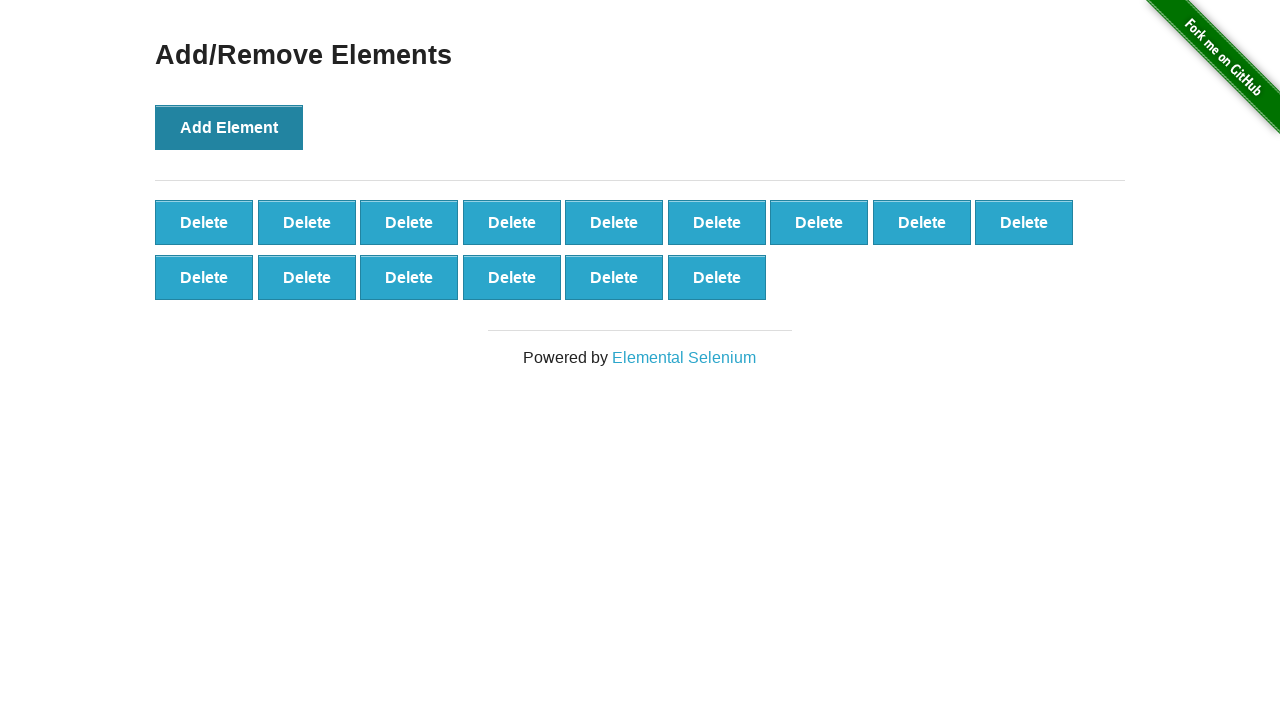

Clicked 'Add Element' button (iteration 16/100) at (229, 127) on button >> internal:has-text="Add Element"i
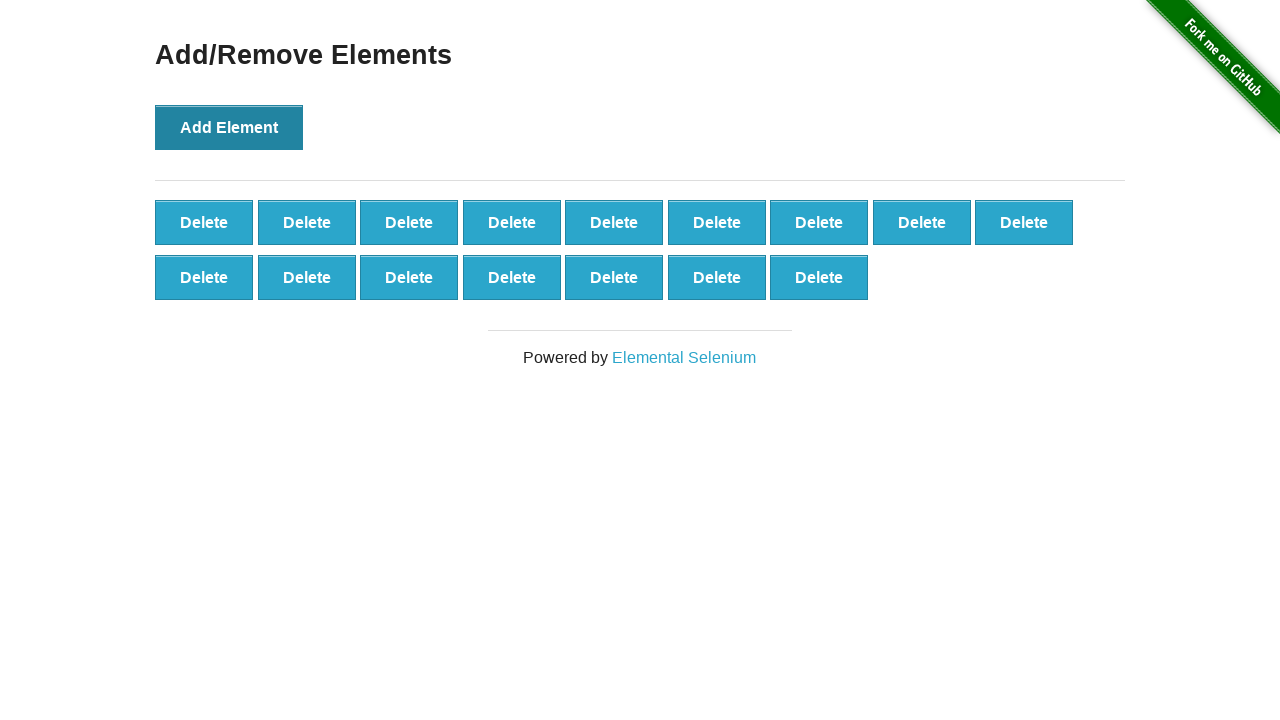

Clicked 'Add Element' button (iteration 17/100) at (229, 127) on button >> internal:has-text="Add Element"i
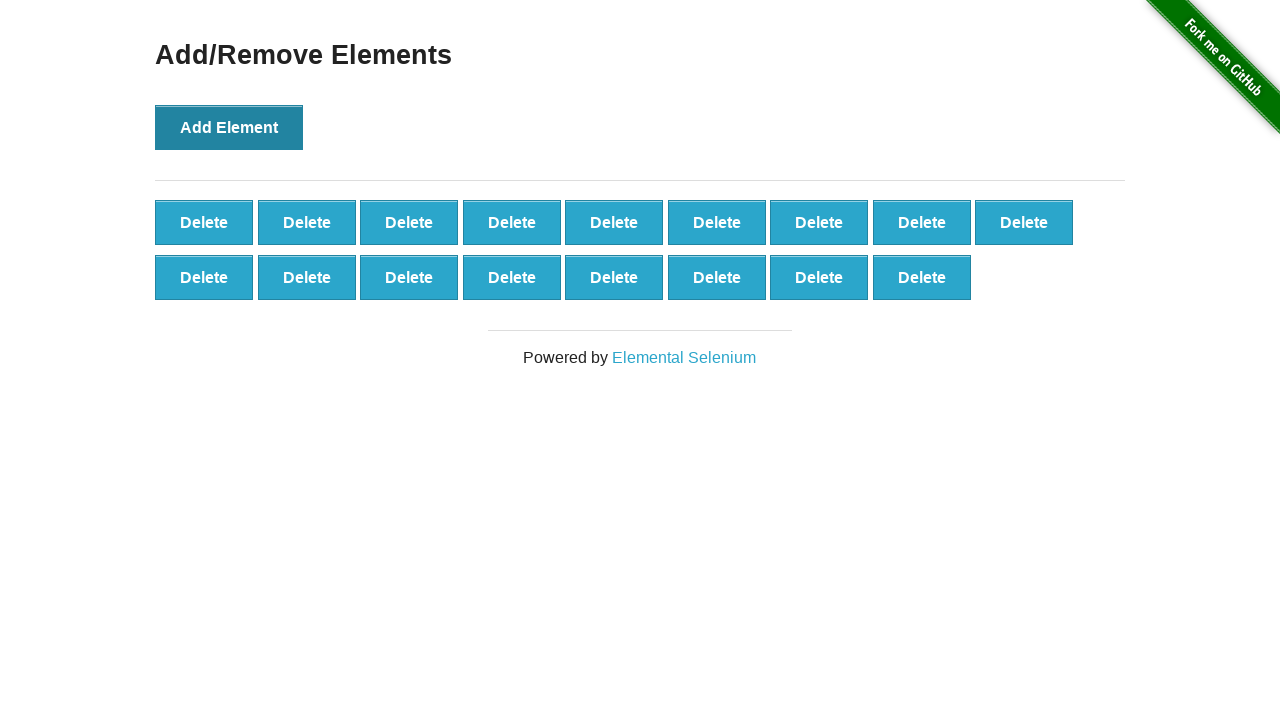

Clicked 'Add Element' button (iteration 18/100) at (229, 127) on button >> internal:has-text="Add Element"i
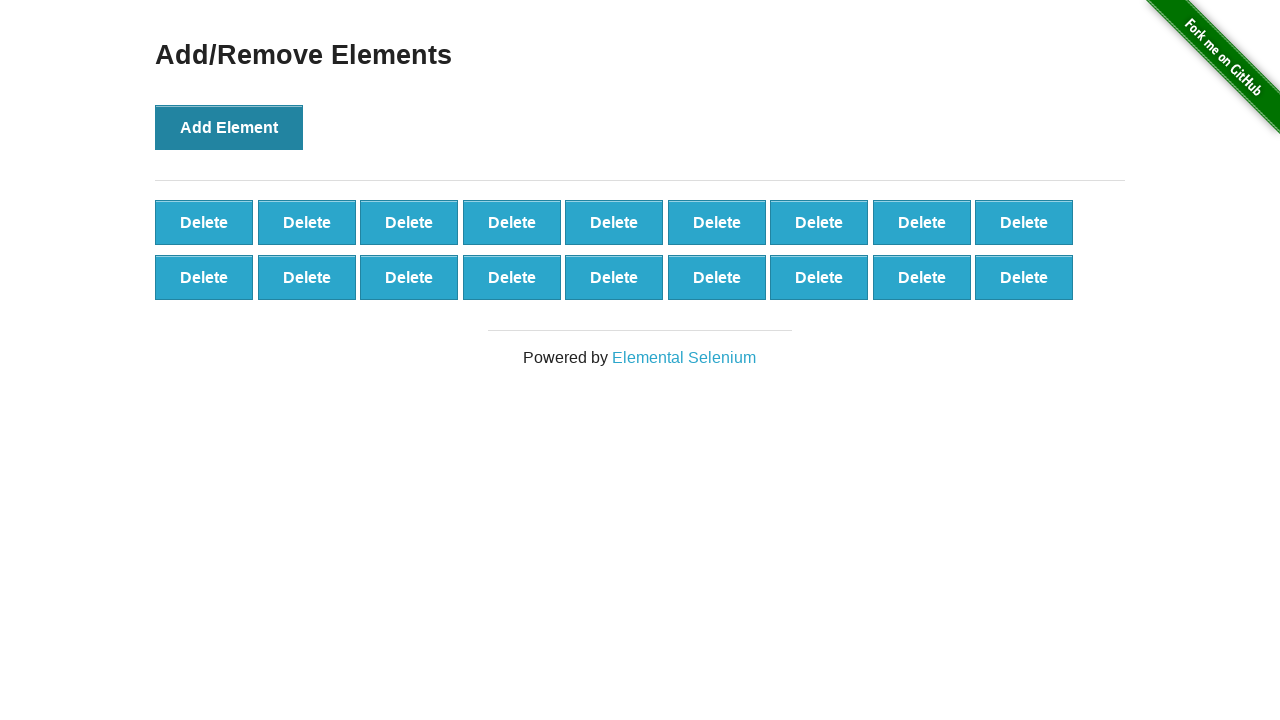

Clicked 'Add Element' button (iteration 19/100) at (229, 127) on button >> internal:has-text="Add Element"i
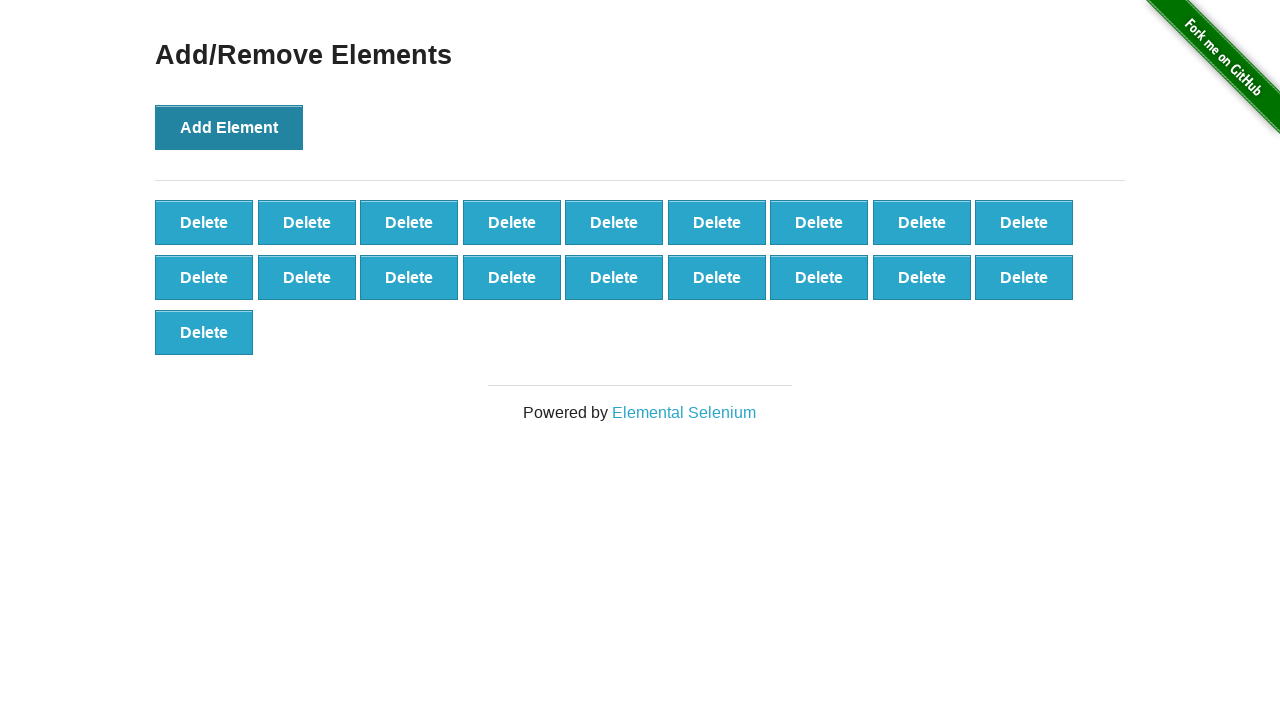

Clicked 'Add Element' button (iteration 20/100) at (229, 127) on button >> internal:has-text="Add Element"i
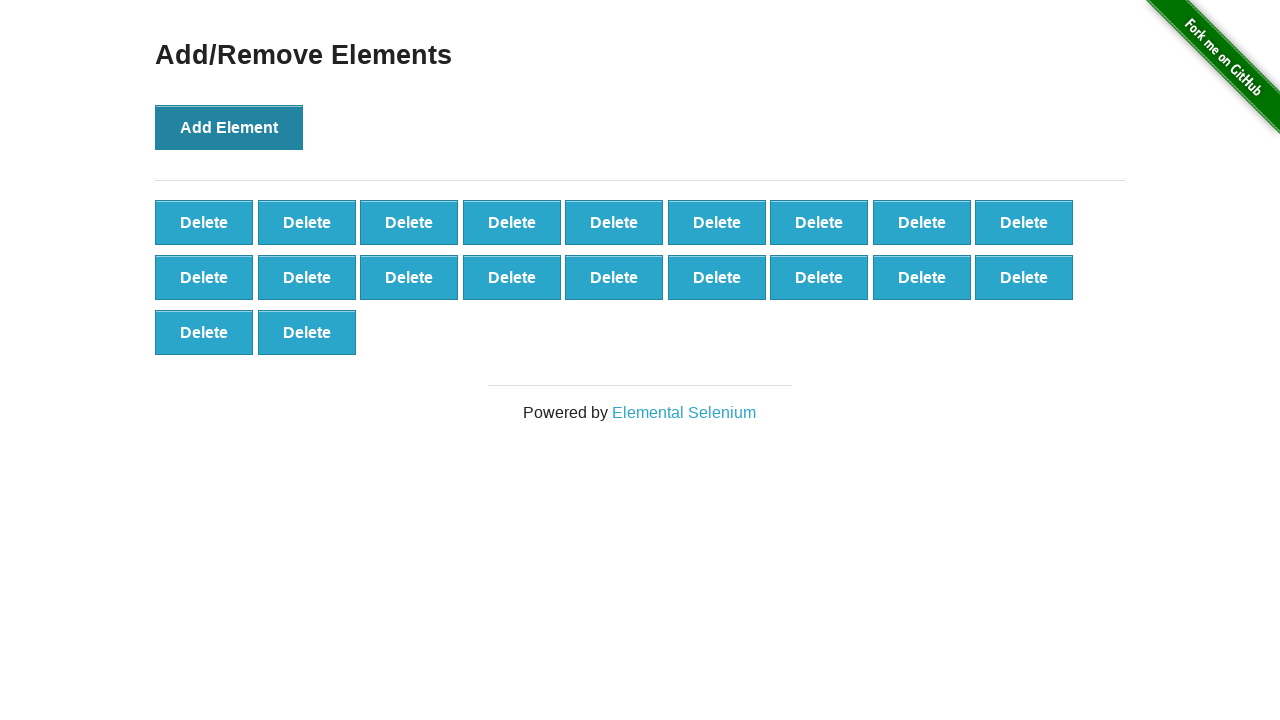

Clicked 'Add Element' button (iteration 21/100) at (229, 127) on button >> internal:has-text="Add Element"i
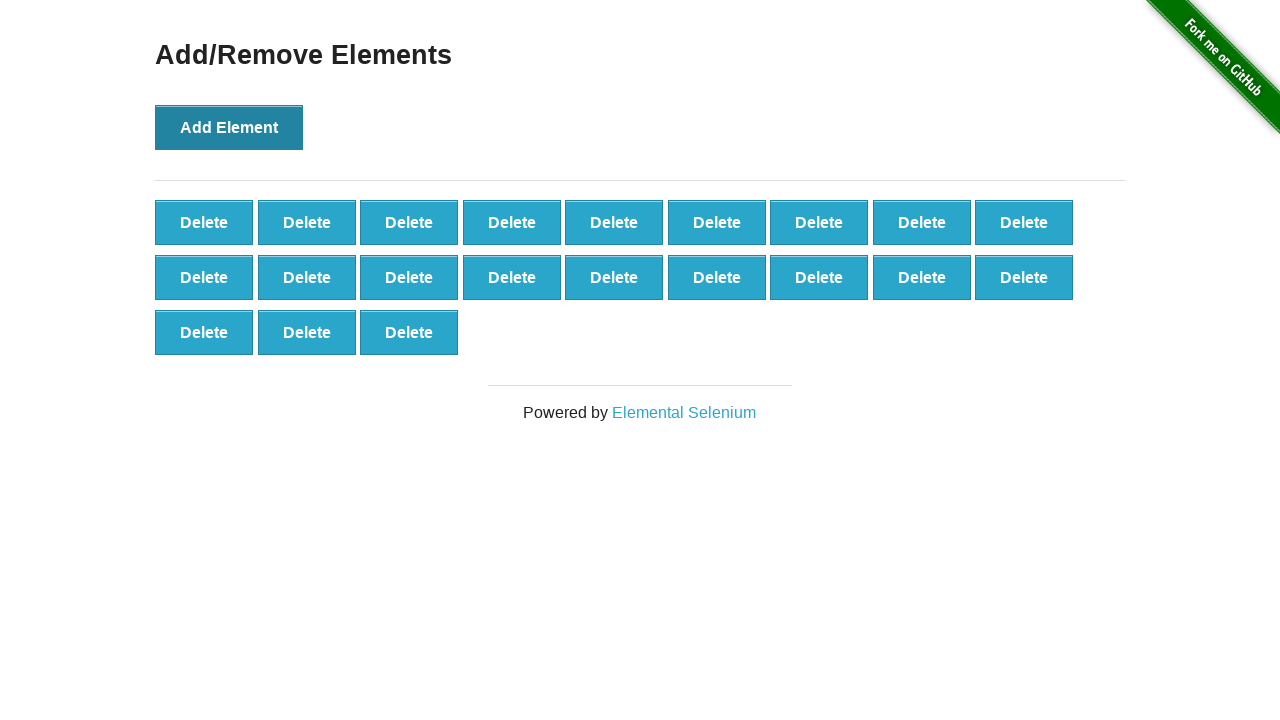

Clicked 'Add Element' button (iteration 22/100) at (229, 127) on button >> internal:has-text="Add Element"i
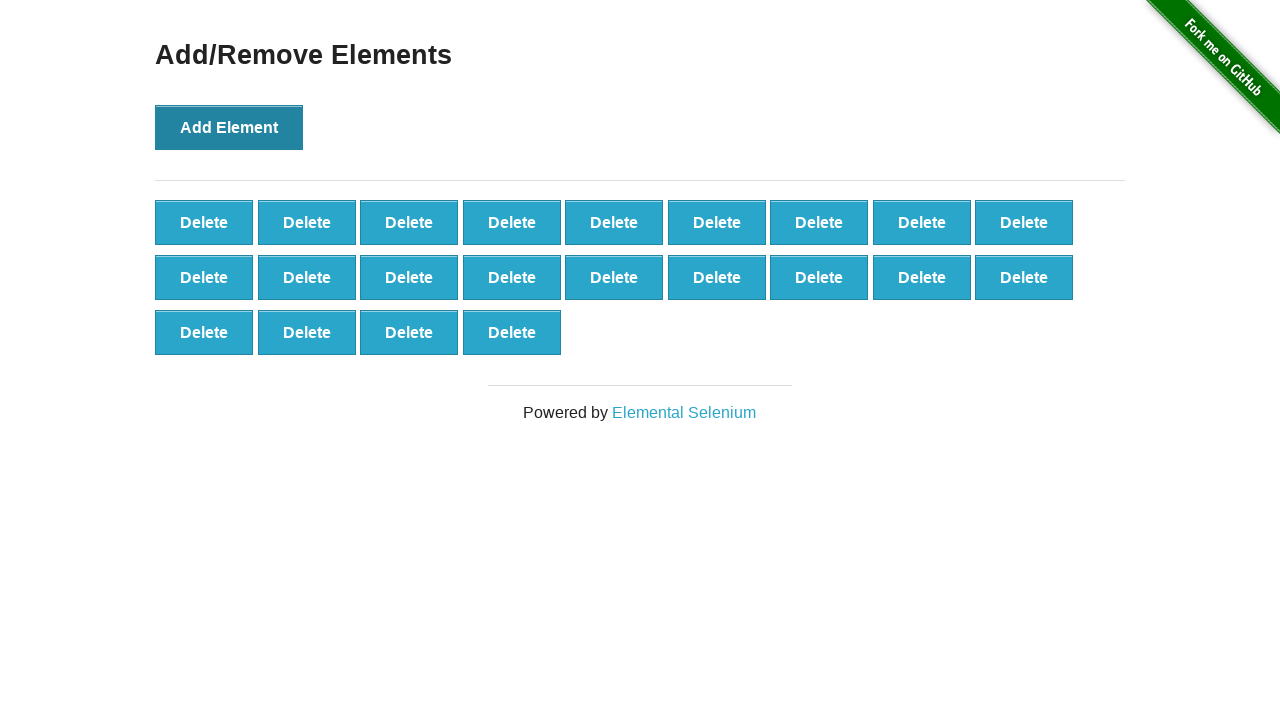

Clicked 'Add Element' button (iteration 23/100) at (229, 127) on button >> internal:has-text="Add Element"i
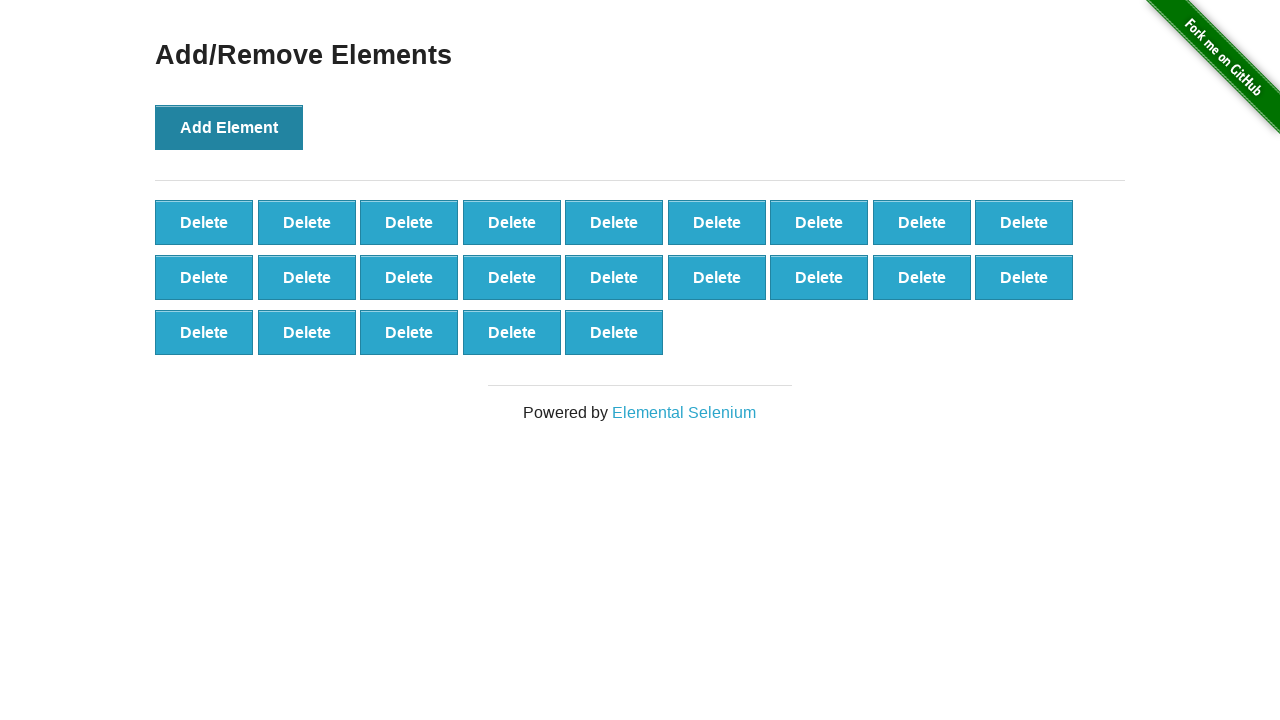

Clicked 'Add Element' button (iteration 24/100) at (229, 127) on button >> internal:has-text="Add Element"i
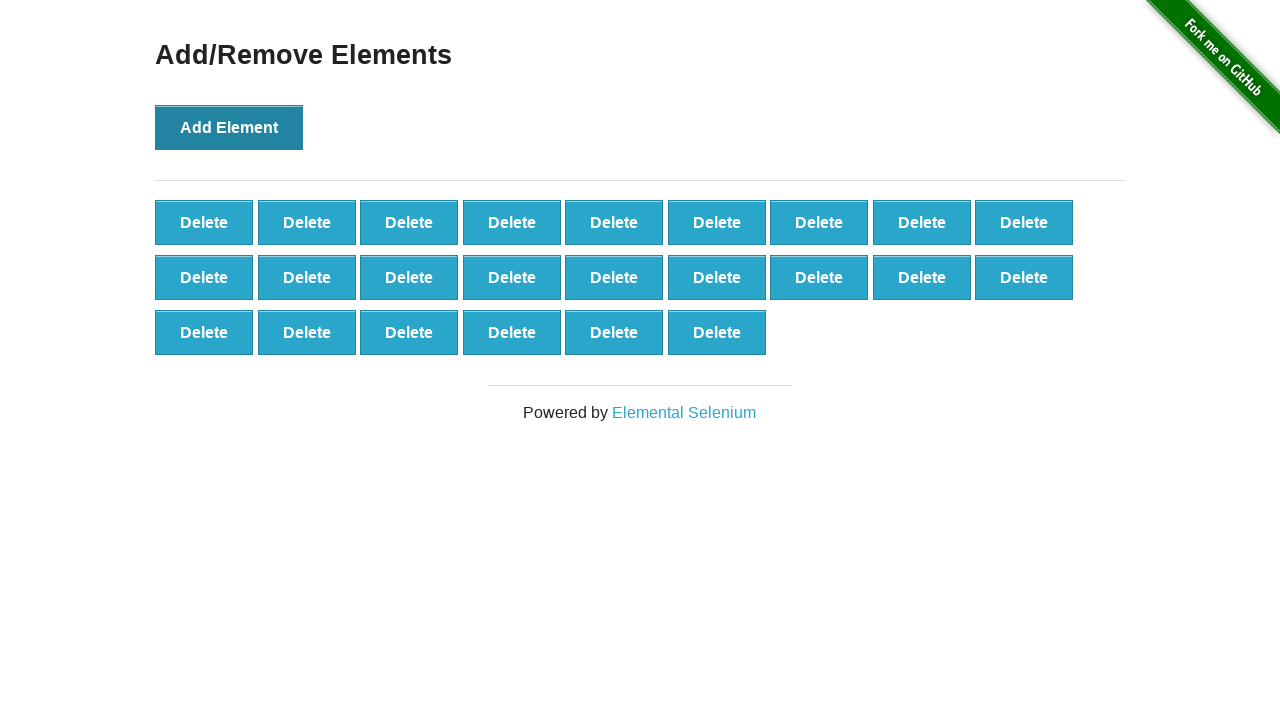

Clicked 'Add Element' button (iteration 25/100) at (229, 127) on button >> internal:has-text="Add Element"i
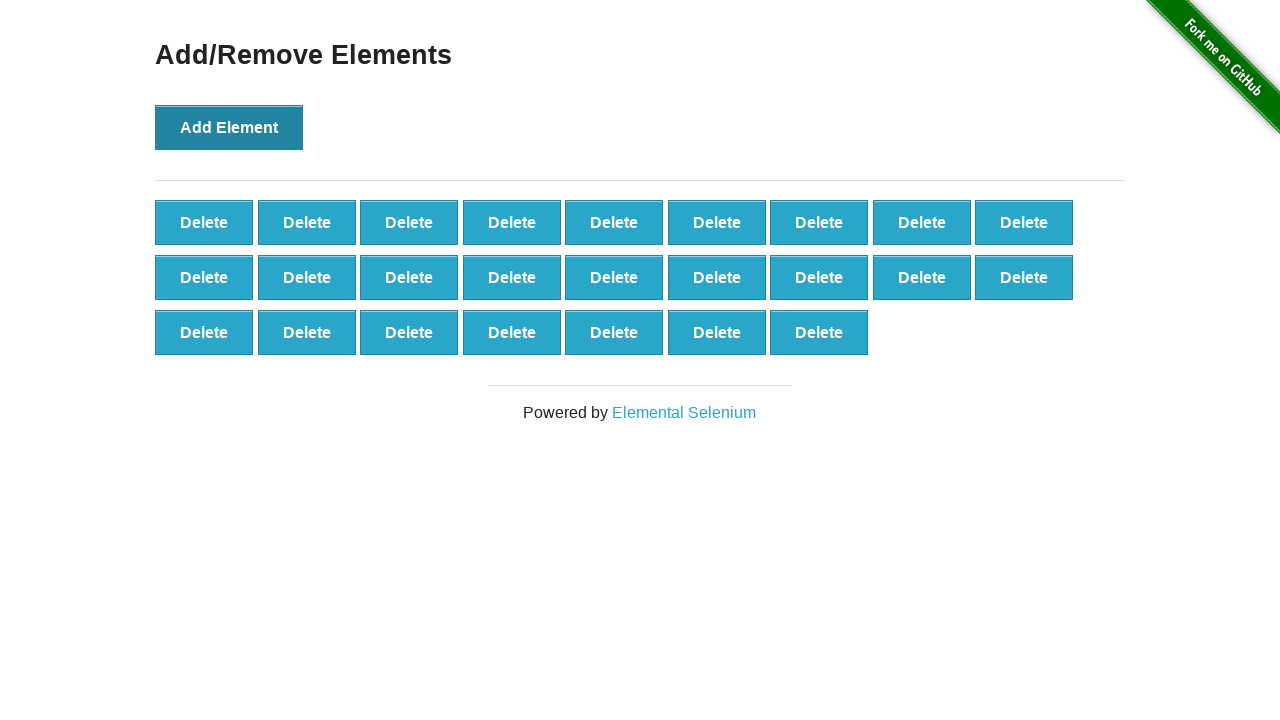

Clicked 'Add Element' button (iteration 26/100) at (229, 127) on button >> internal:has-text="Add Element"i
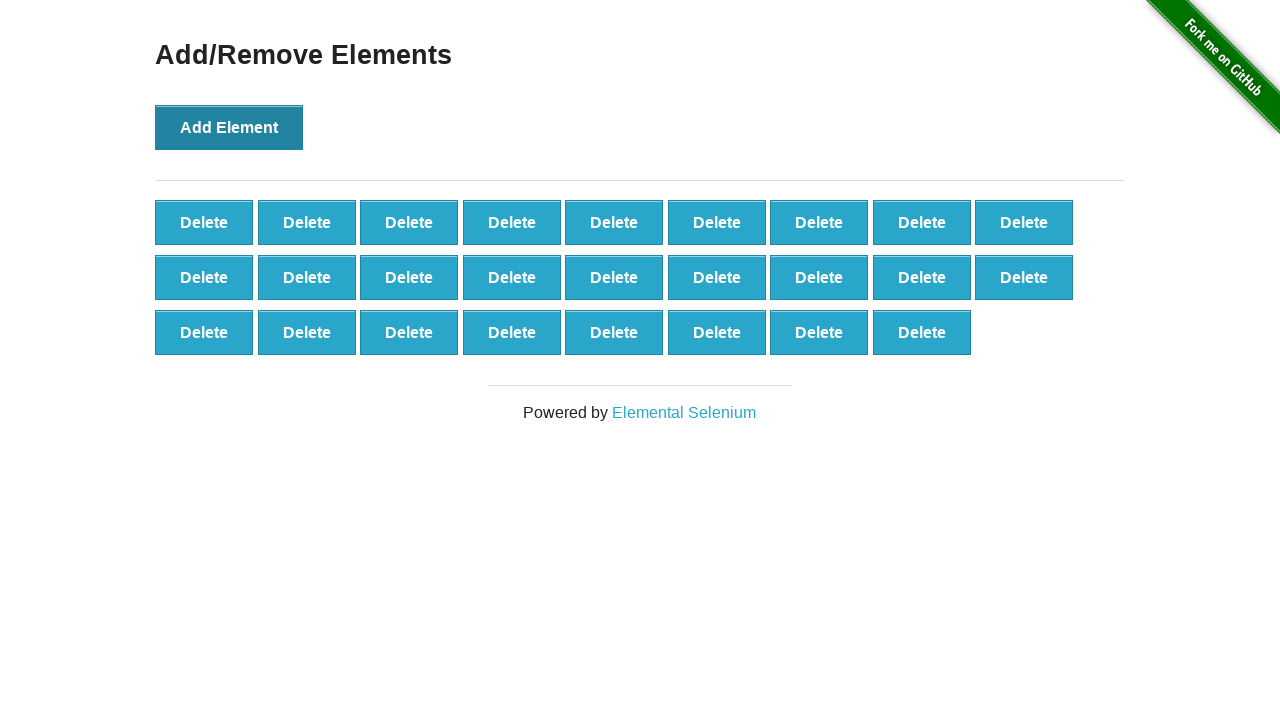

Clicked 'Add Element' button (iteration 27/100) at (229, 127) on button >> internal:has-text="Add Element"i
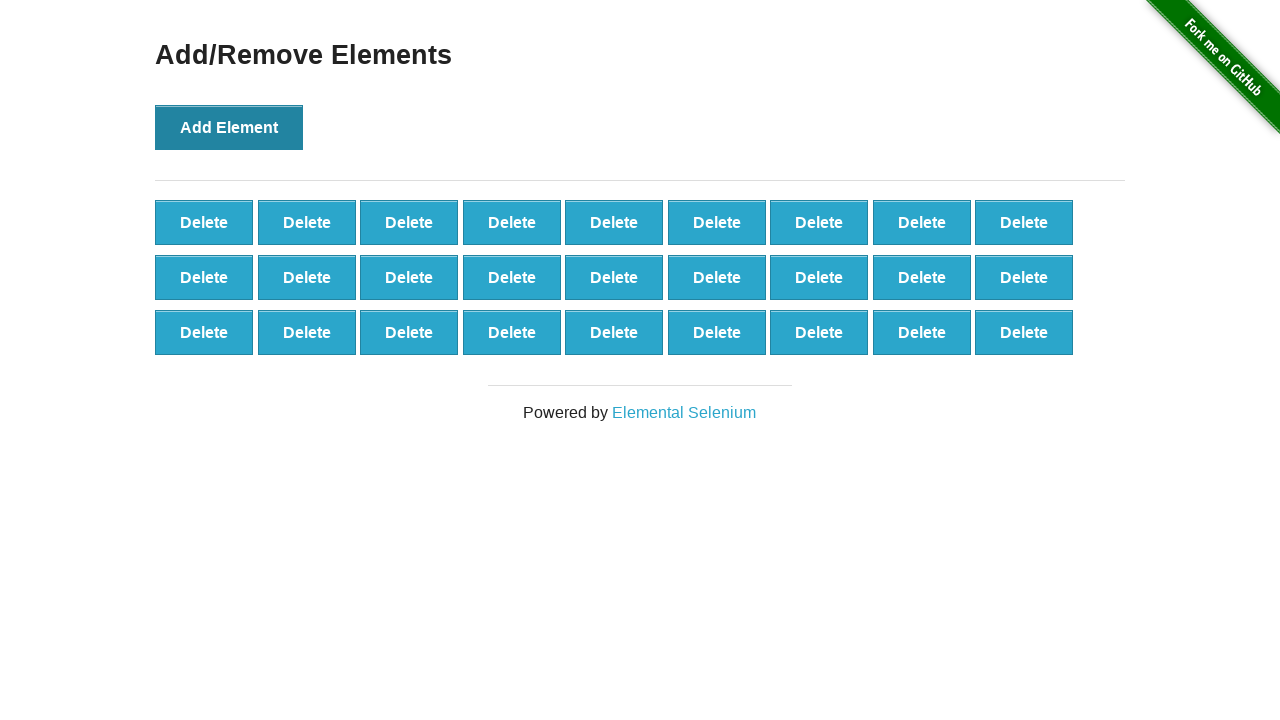

Clicked 'Add Element' button (iteration 28/100) at (229, 127) on button >> internal:has-text="Add Element"i
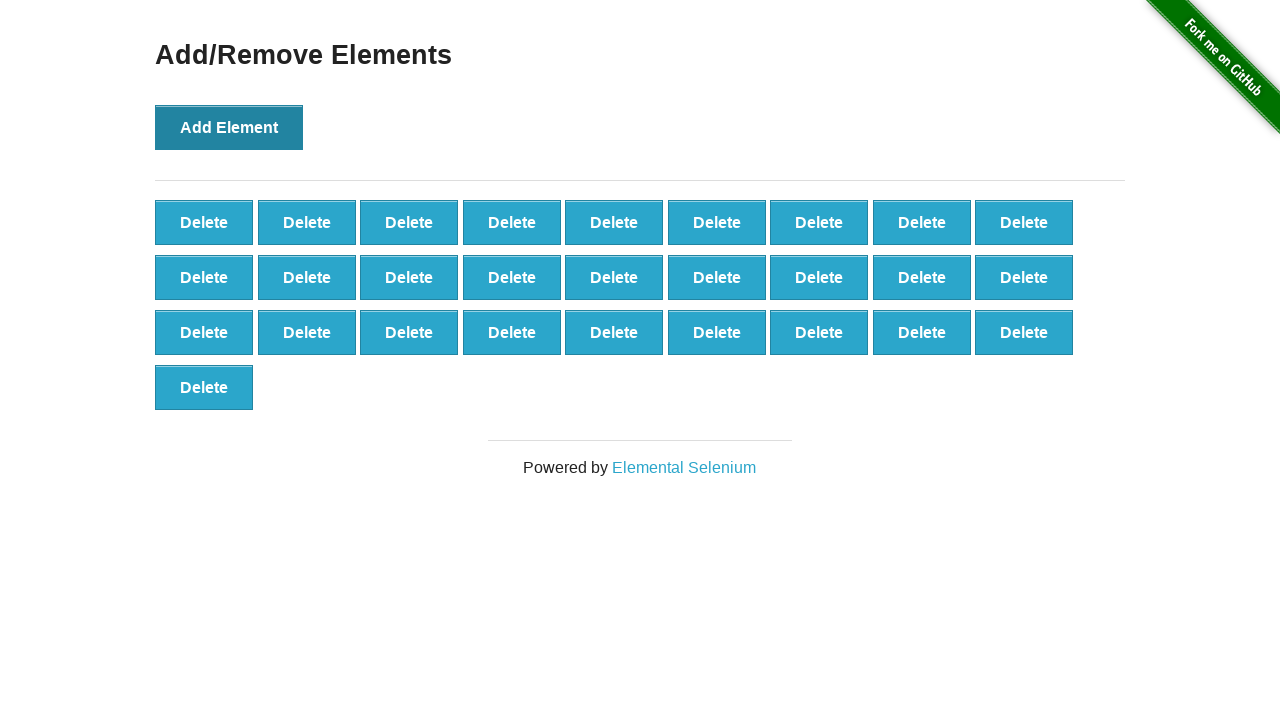

Clicked 'Add Element' button (iteration 29/100) at (229, 127) on button >> internal:has-text="Add Element"i
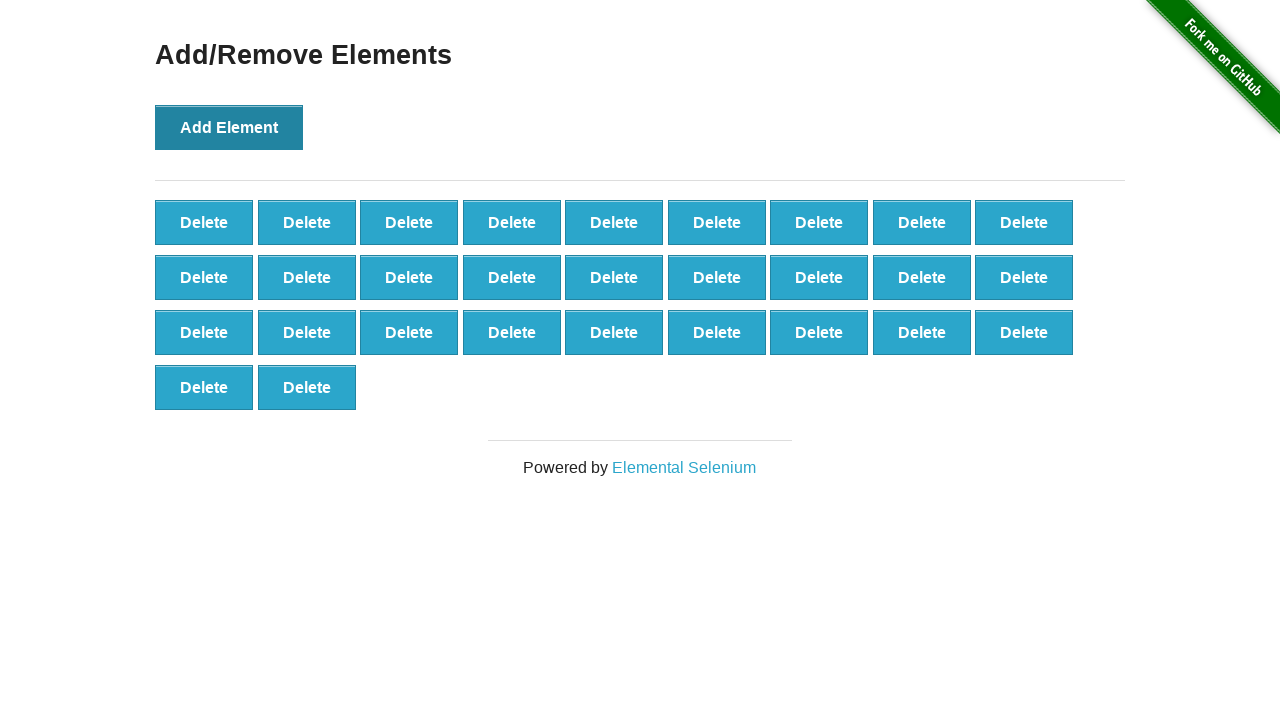

Clicked 'Add Element' button (iteration 30/100) at (229, 127) on button >> internal:has-text="Add Element"i
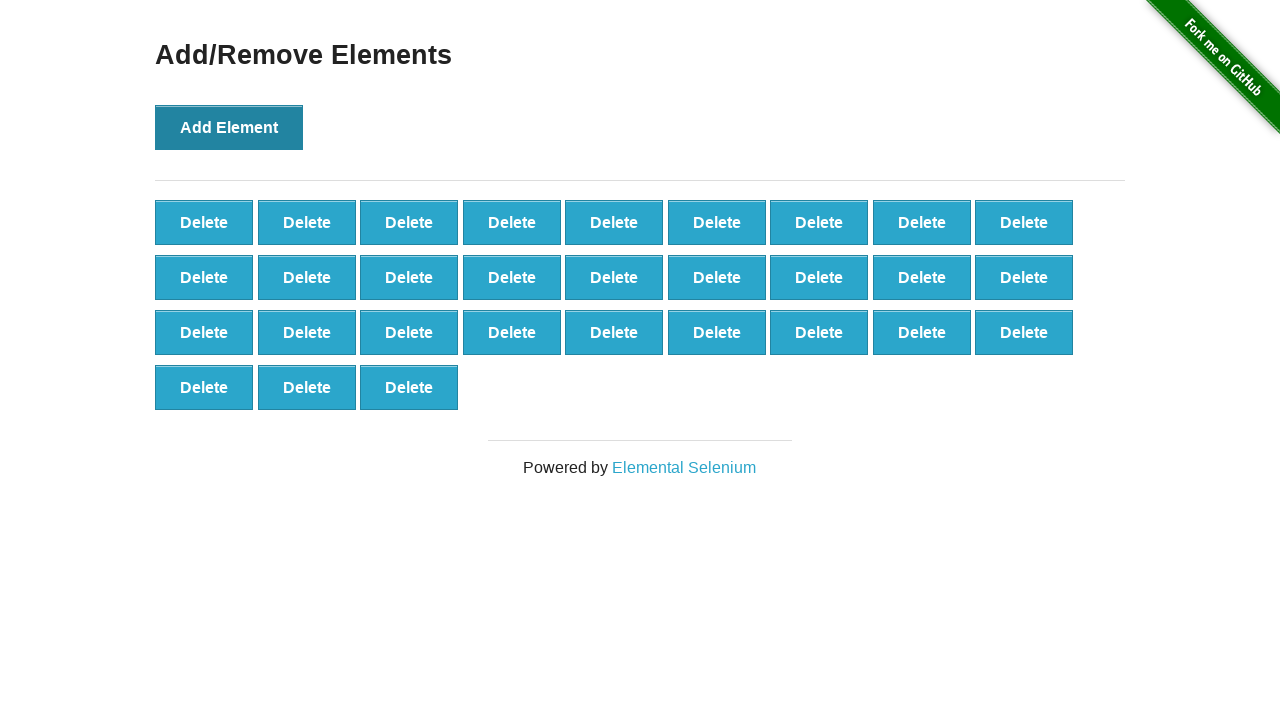

Clicked 'Add Element' button (iteration 31/100) at (229, 127) on button >> internal:has-text="Add Element"i
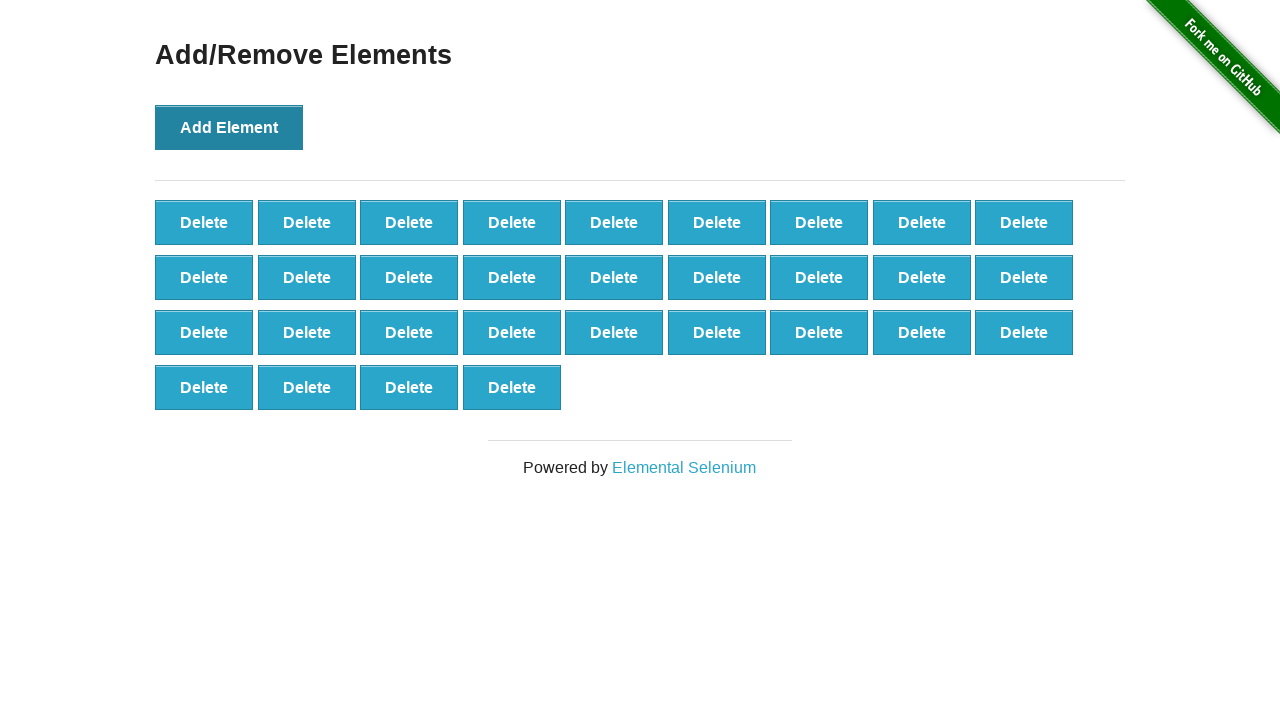

Clicked 'Add Element' button (iteration 32/100) at (229, 127) on button >> internal:has-text="Add Element"i
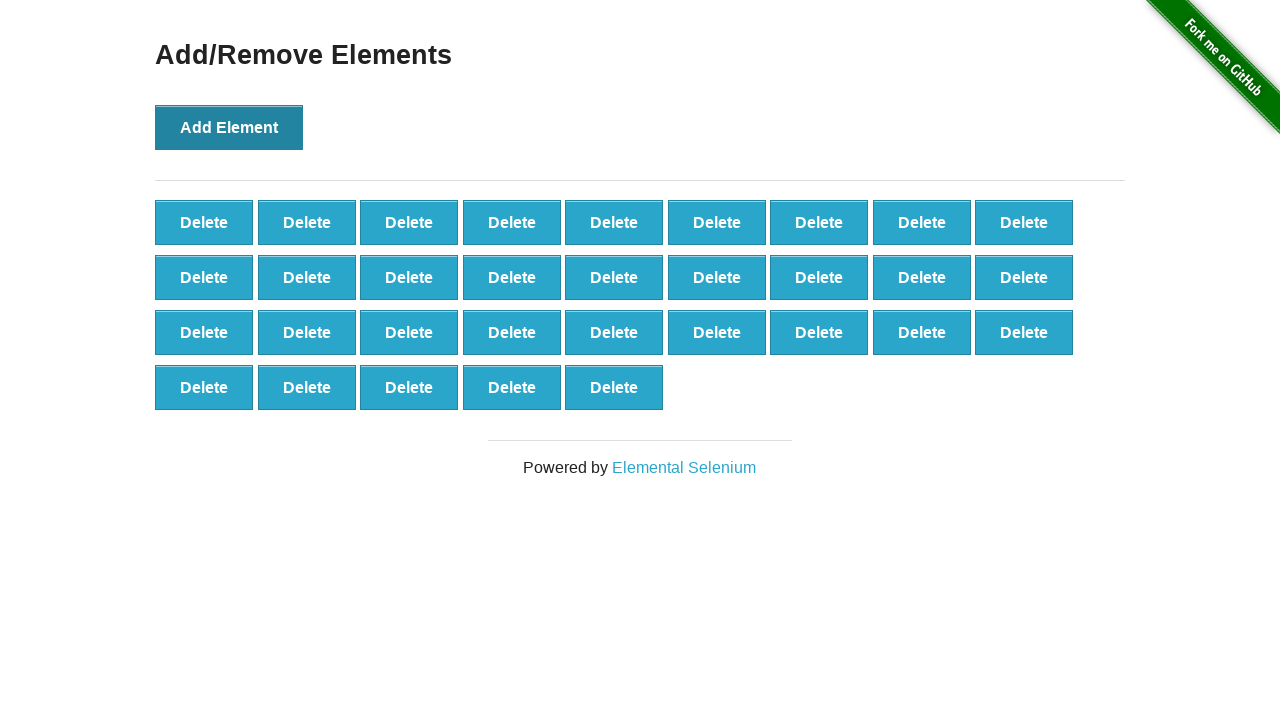

Clicked 'Add Element' button (iteration 33/100) at (229, 127) on button >> internal:has-text="Add Element"i
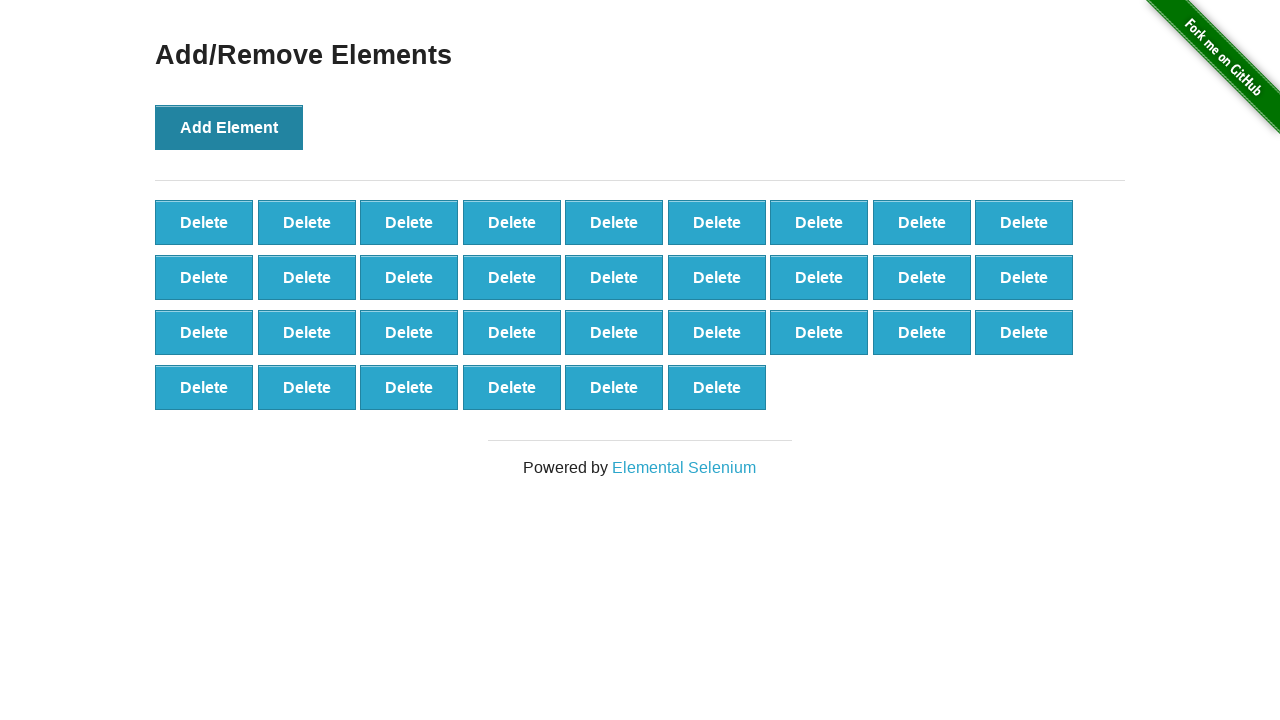

Clicked 'Add Element' button (iteration 34/100) at (229, 127) on button >> internal:has-text="Add Element"i
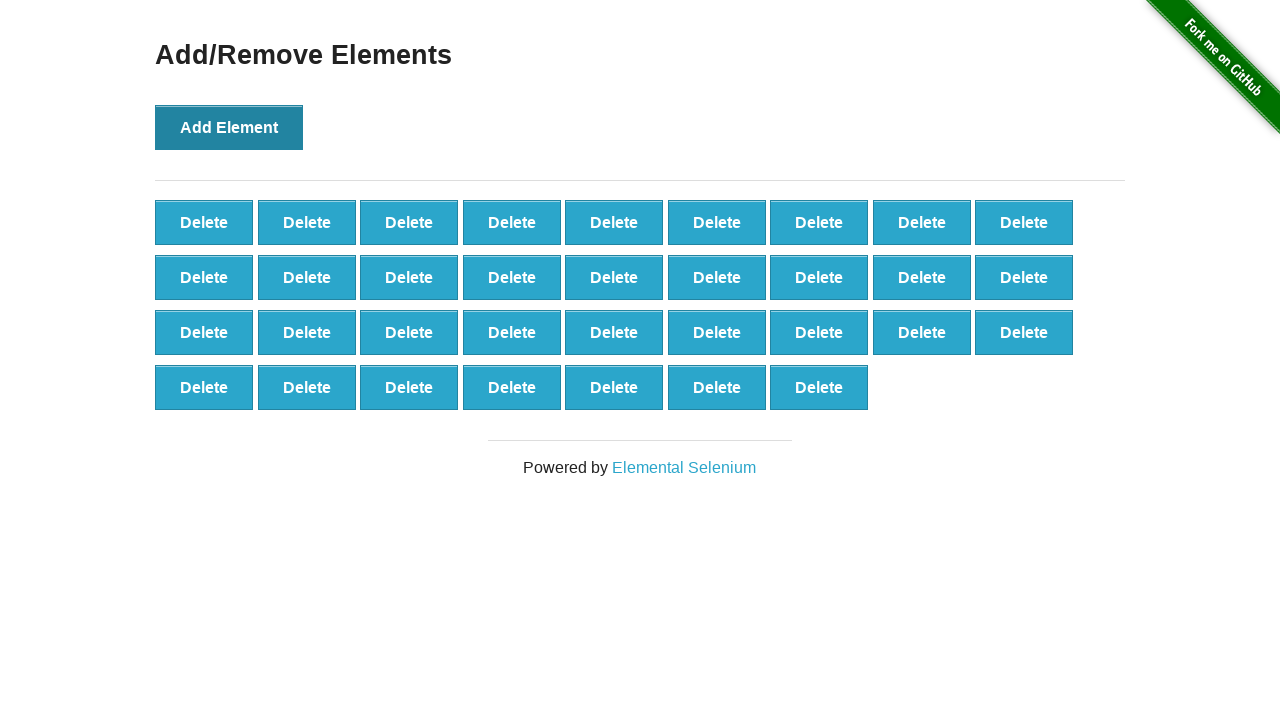

Clicked 'Add Element' button (iteration 35/100) at (229, 127) on button >> internal:has-text="Add Element"i
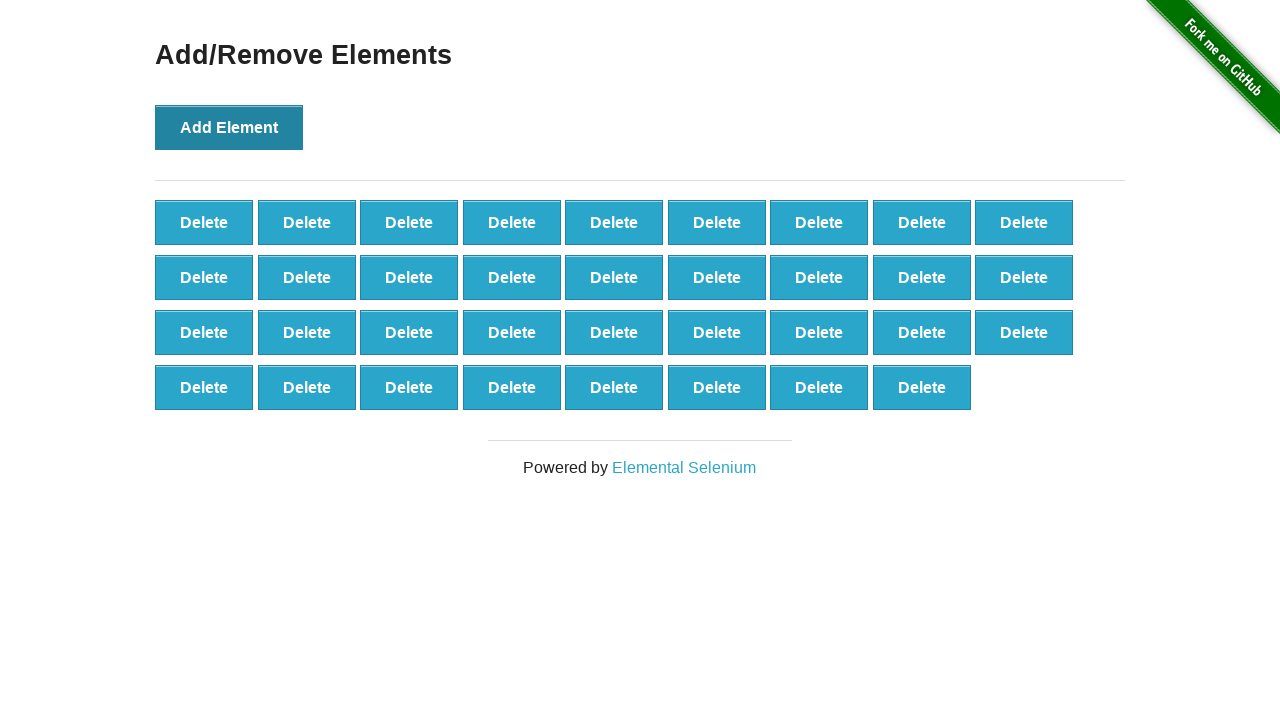

Clicked 'Add Element' button (iteration 36/100) at (229, 127) on button >> internal:has-text="Add Element"i
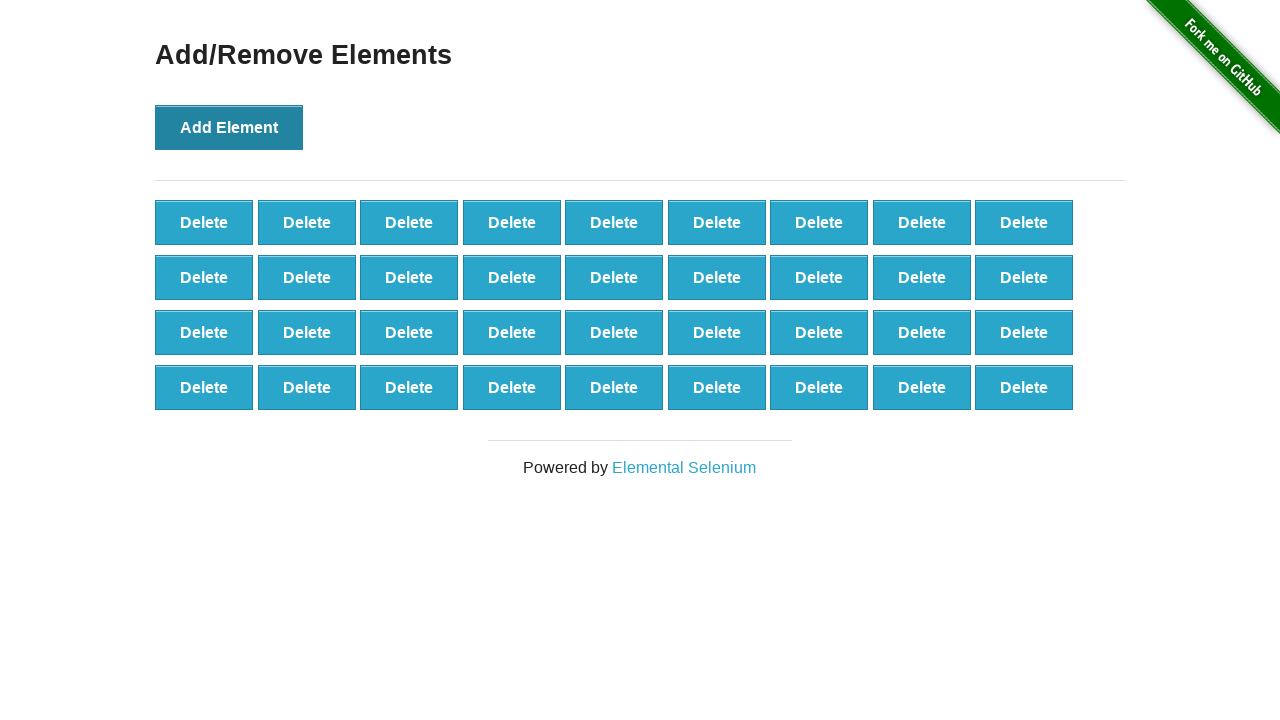

Clicked 'Add Element' button (iteration 37/100) at (229, 127) on button >> internal:has-text="Add Element"i
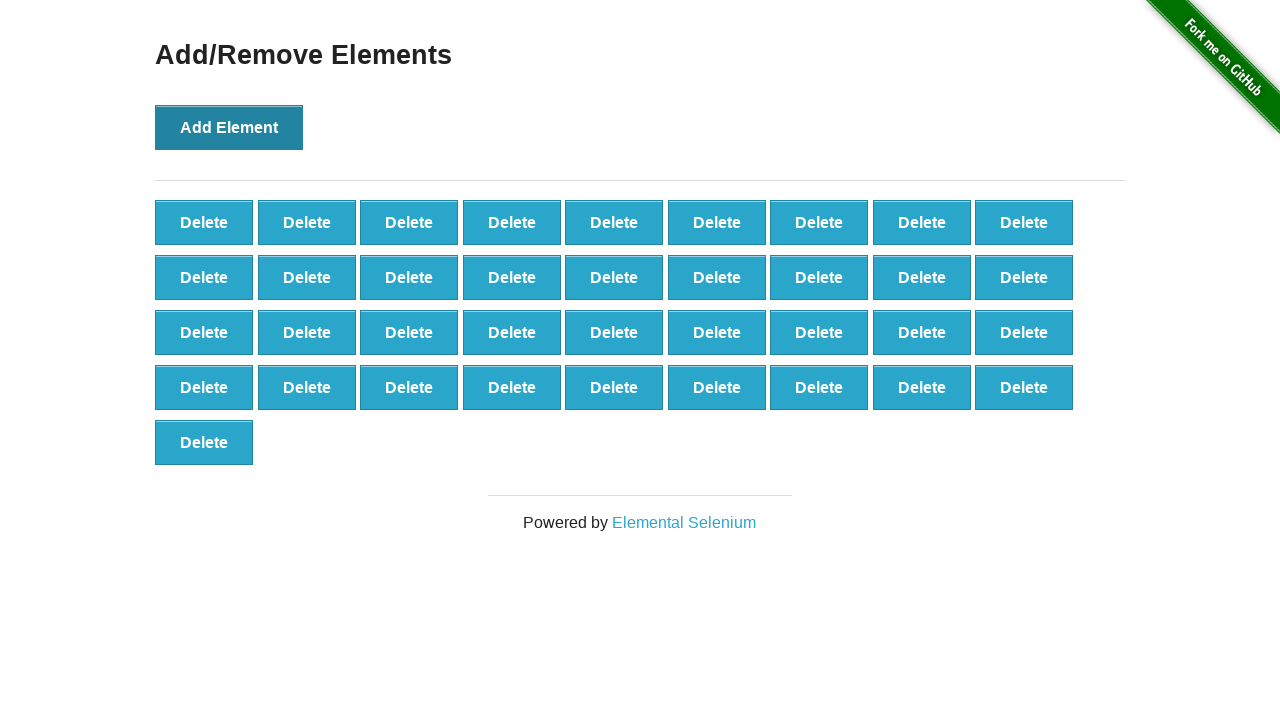

Clicked 'Add Element' button (iteration 38/100) at (229, 127) on button >> internal:has-text="Add Element"i
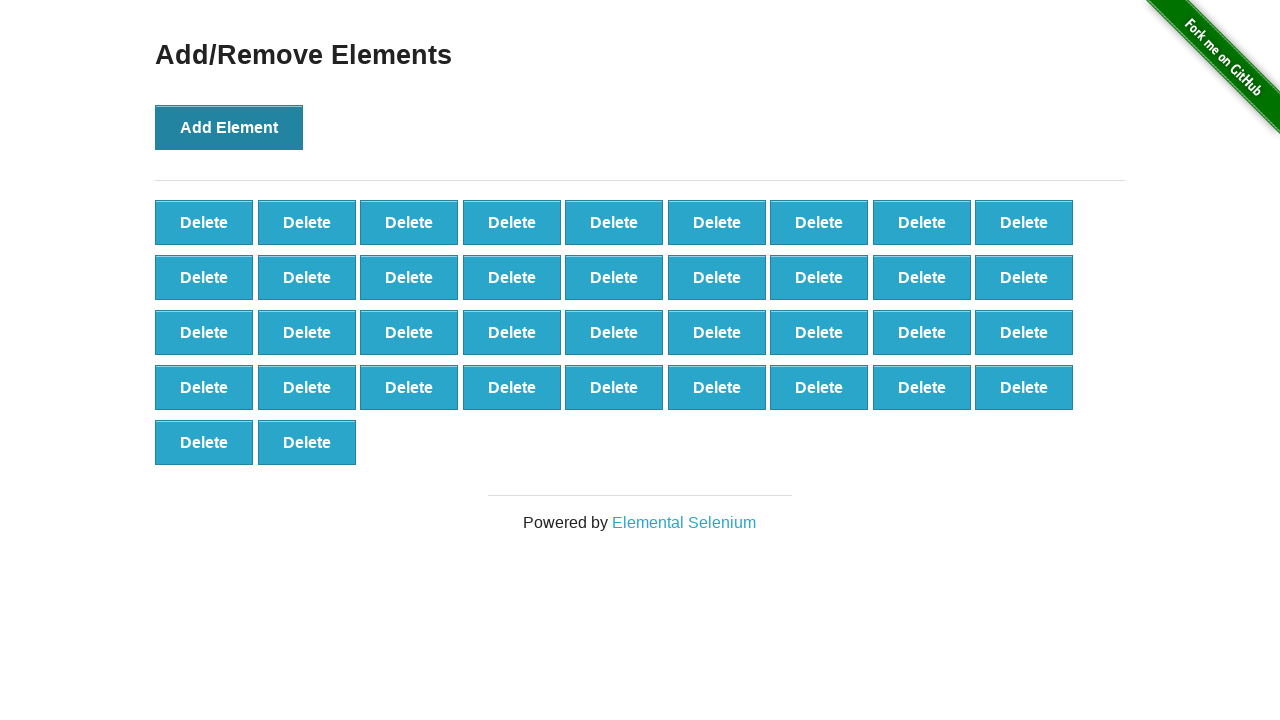

Clicked 'Add Element' button (iteration 39/100) at (229, 127) on button >> internal:has-text="Add Element"i
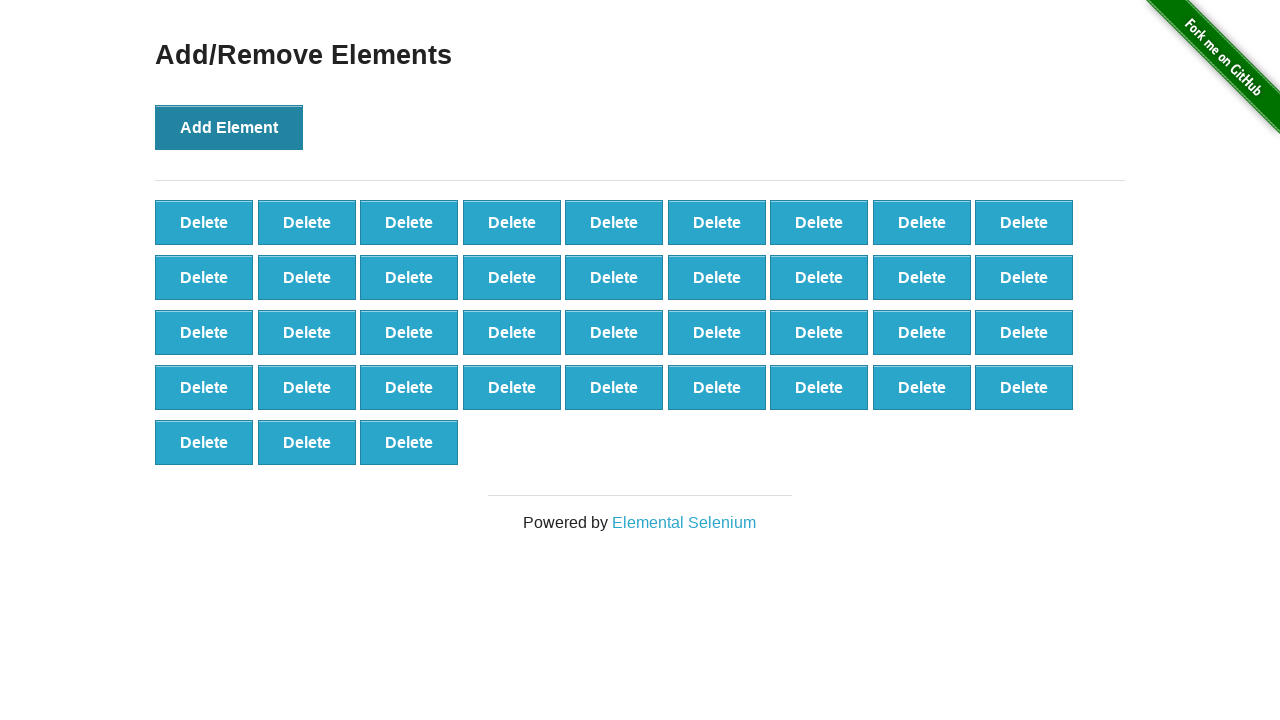

Clicked 'Add Element' button (iteration 40/100) at (229, 127) on button >> internal:has-text="Add Element"i
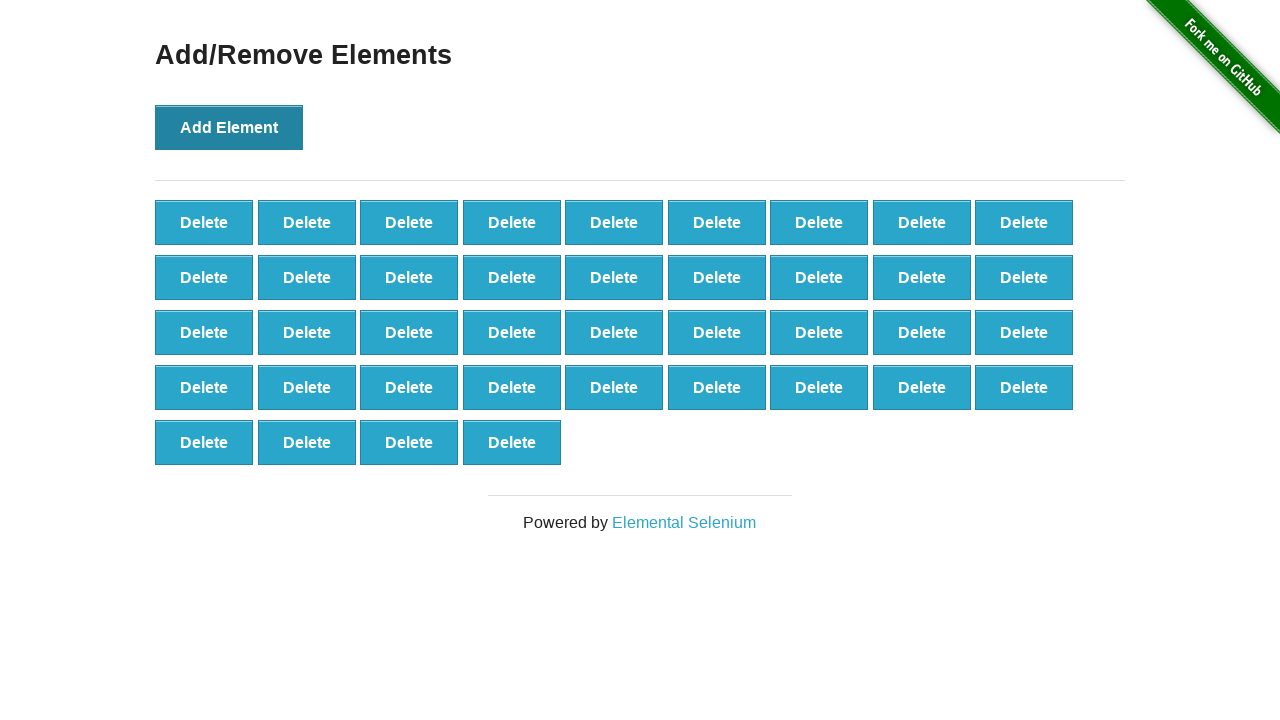

Clicked 'Add Element' button (iteration 41/100) at (229, 127) on button >> internal:has-text="Add Element"i
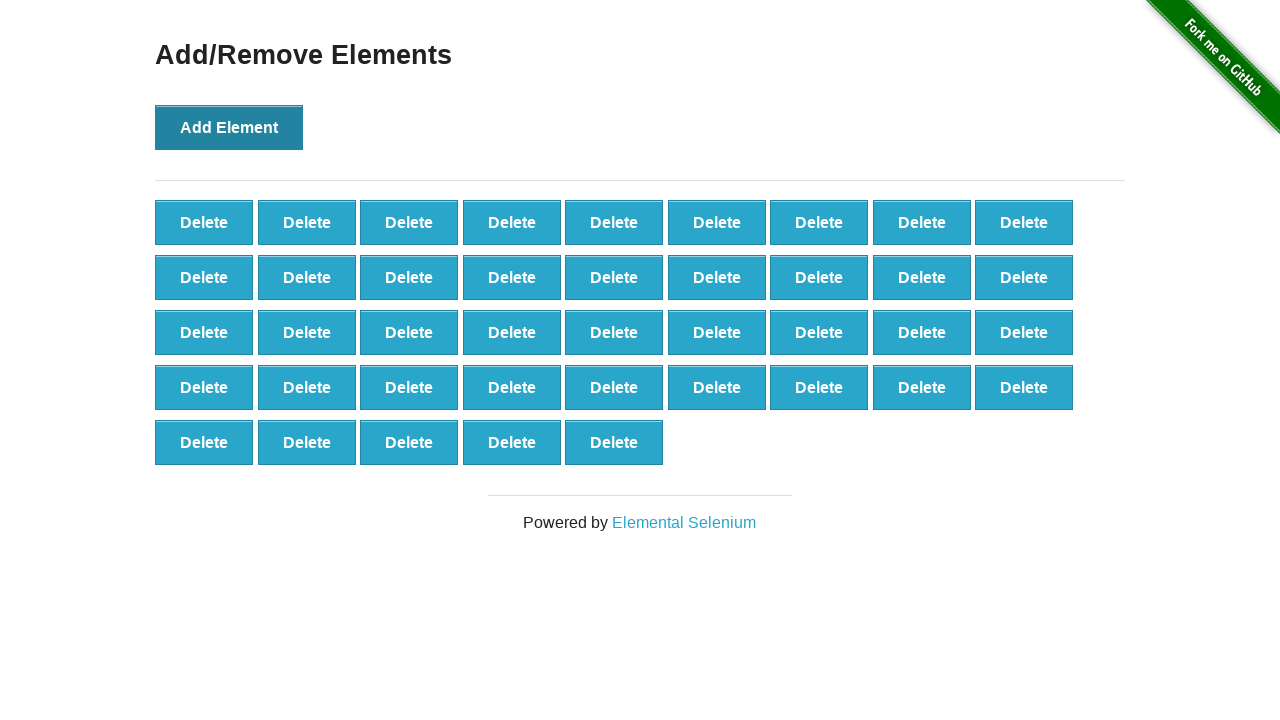

Clicked 'Add Element' button (iteration 42/100) at (229, 127) on button >> internal:has-text="Add Element"i
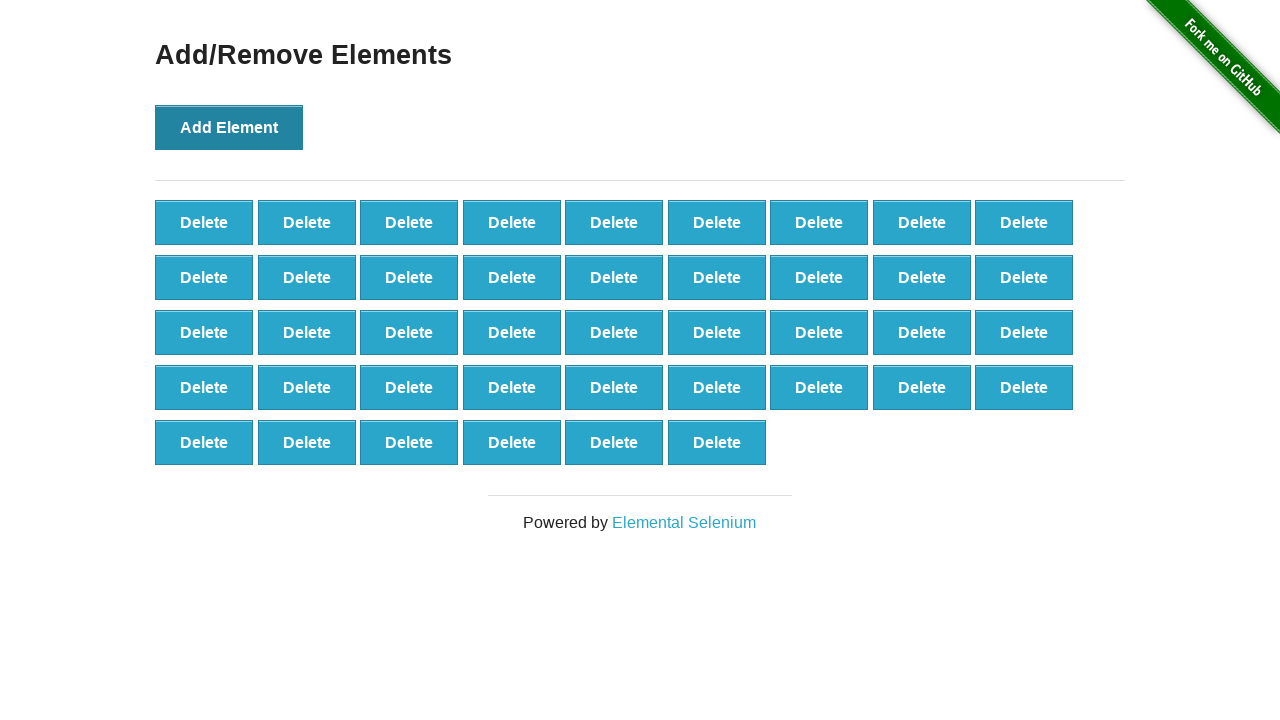

Clicked 'Add Element' button (iteration 43/100) at (229, 127) on button >> internal:has-text="Add Element"i
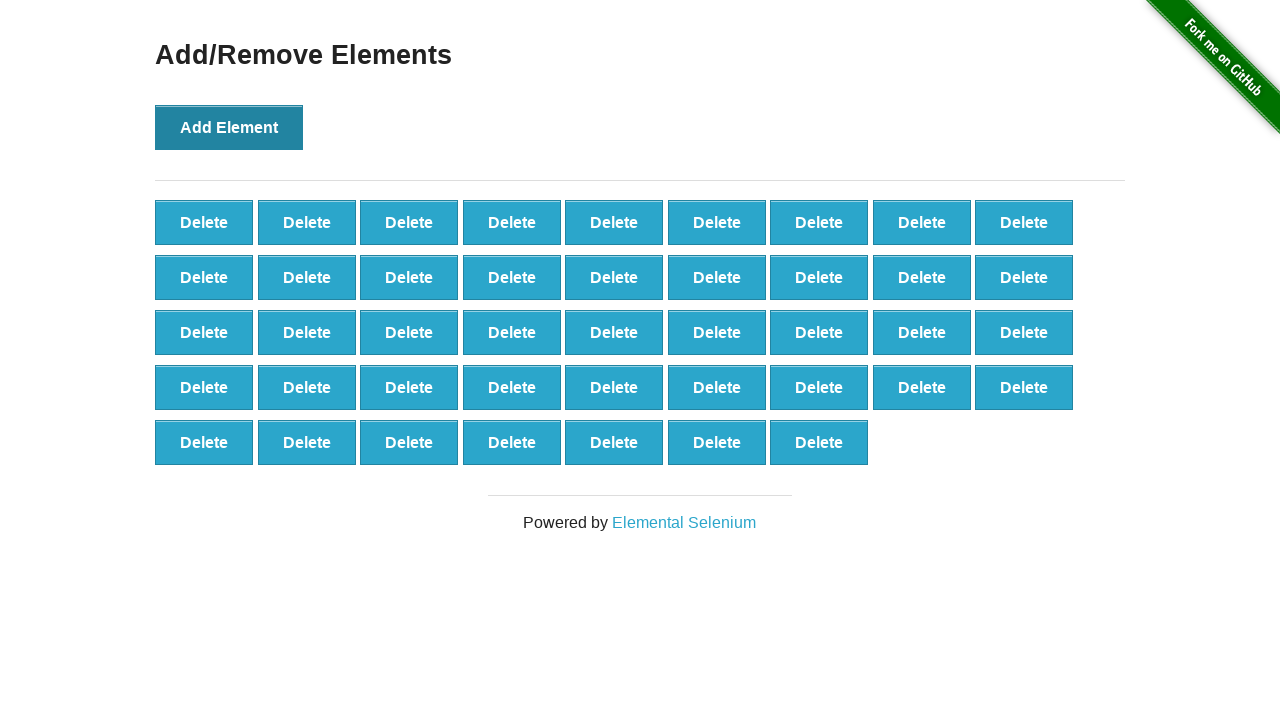

Clicked 'Add Element' button (iteration 44/100) at (229, 127) on button >> internal:has-text="Add Element"i
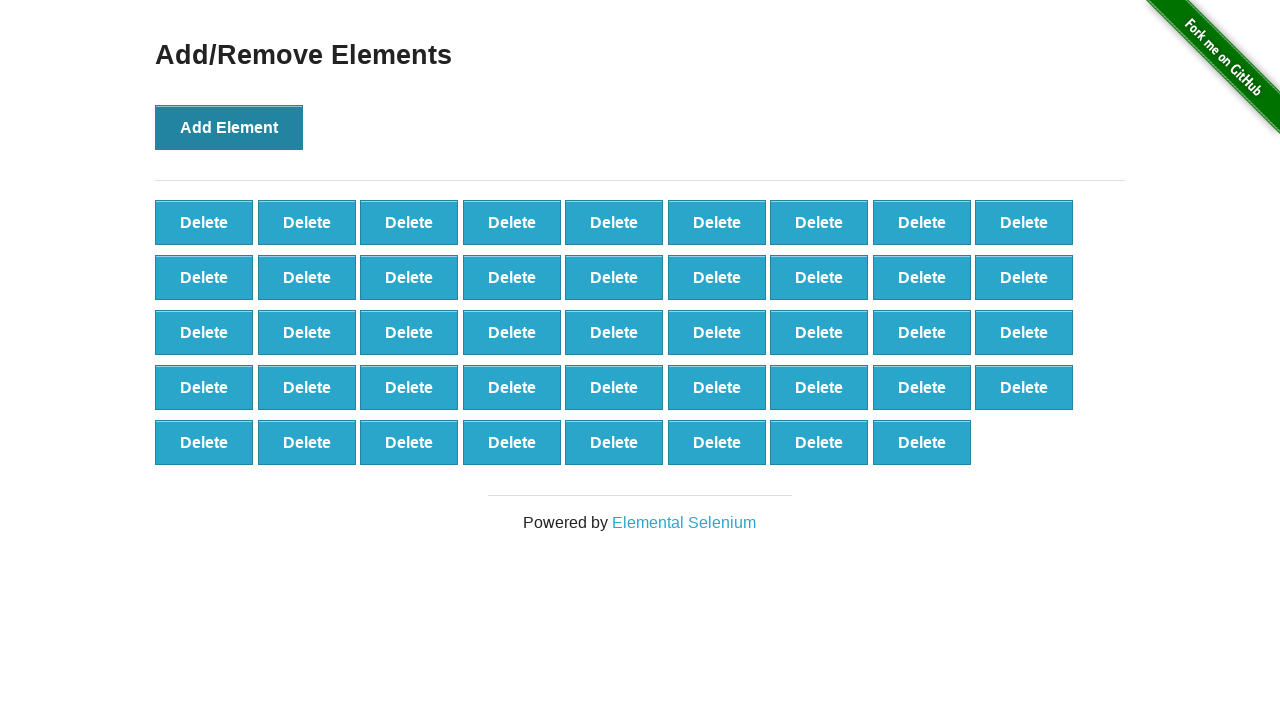

Clicked 'Add Element' button (iteration 45/100) at (229, 127) on button >> internal:has-text="Add Element"i
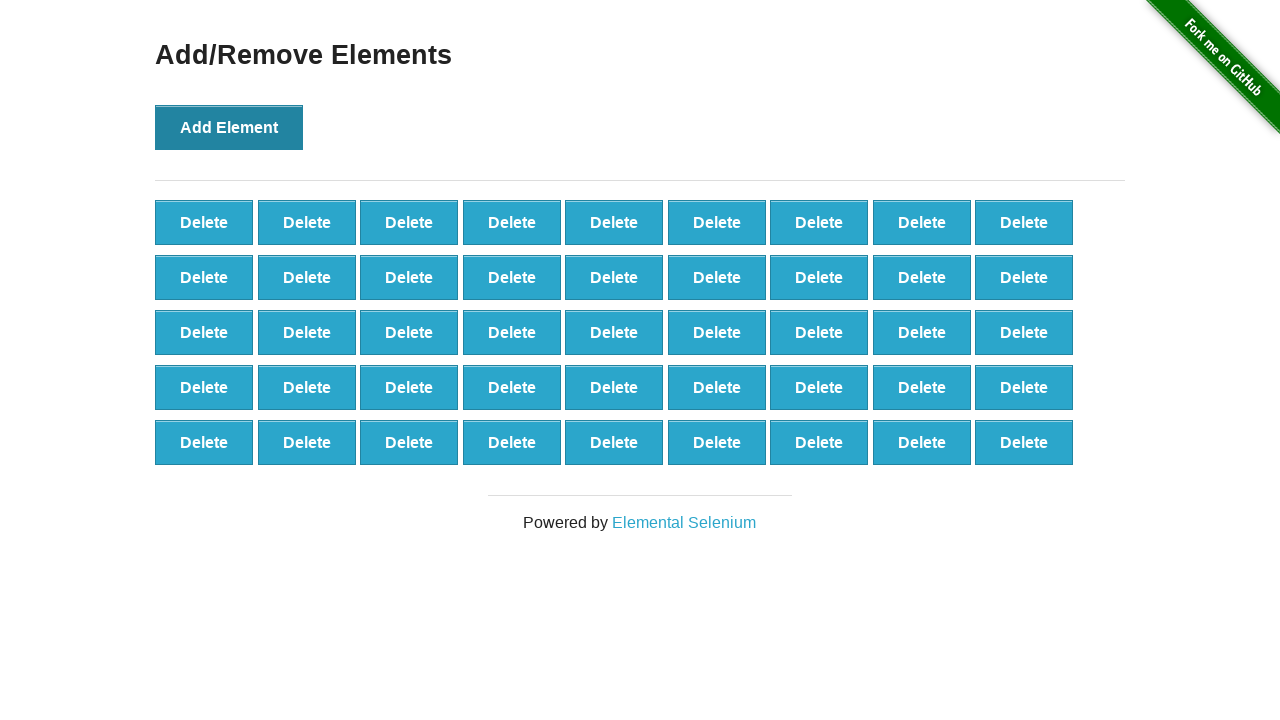

Clicked 'Add Element' button (iteration 46/100) at (229, 127) on button >> internal:has-text="Add Element"i
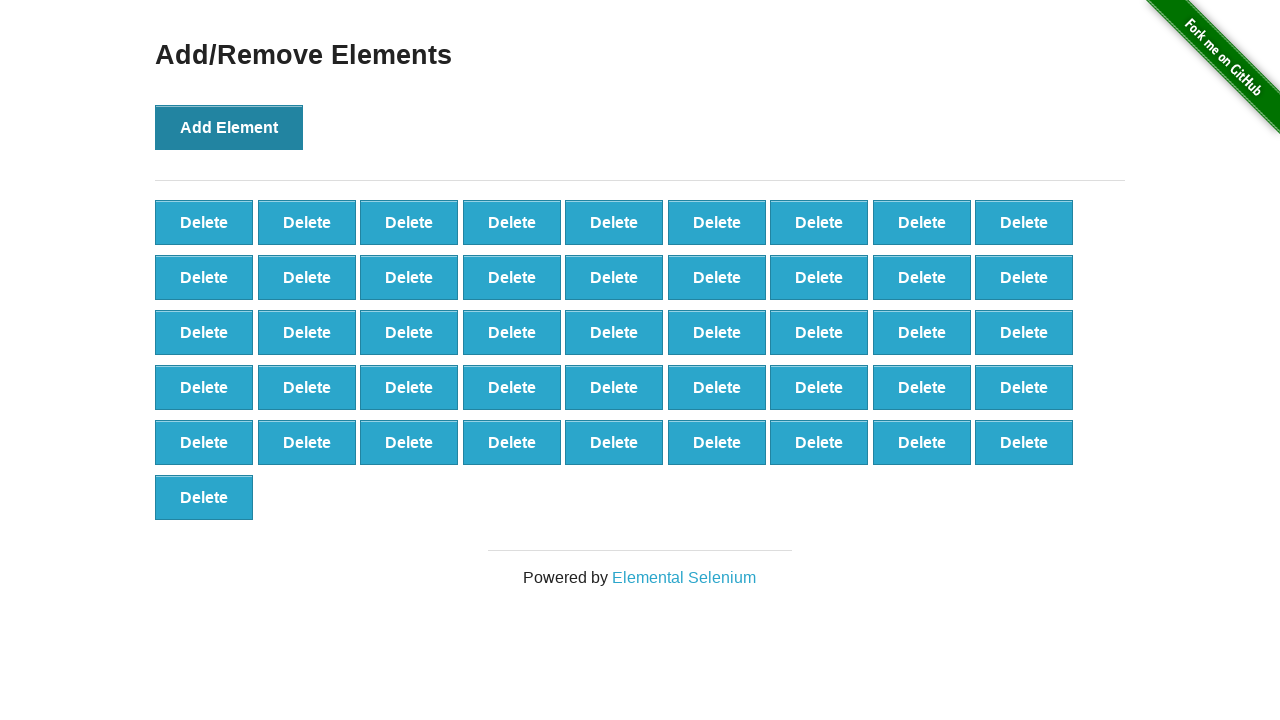

Clicked 'Add Element' button (iteration 47/100) at (229, 127) on button >> internal:has-text="Add Element"i
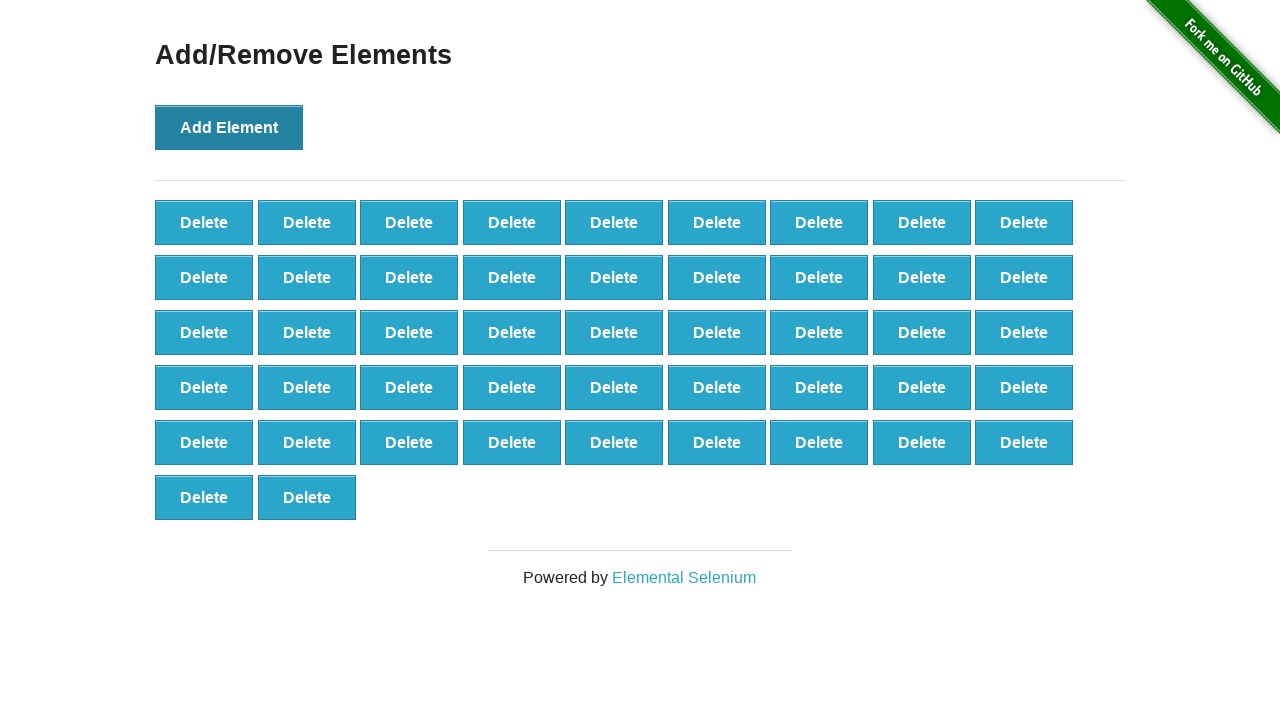

Clicked 'Add Element' button (iteration 48/100) at (229, 127) on button >> internal:has-text="Add Element"i
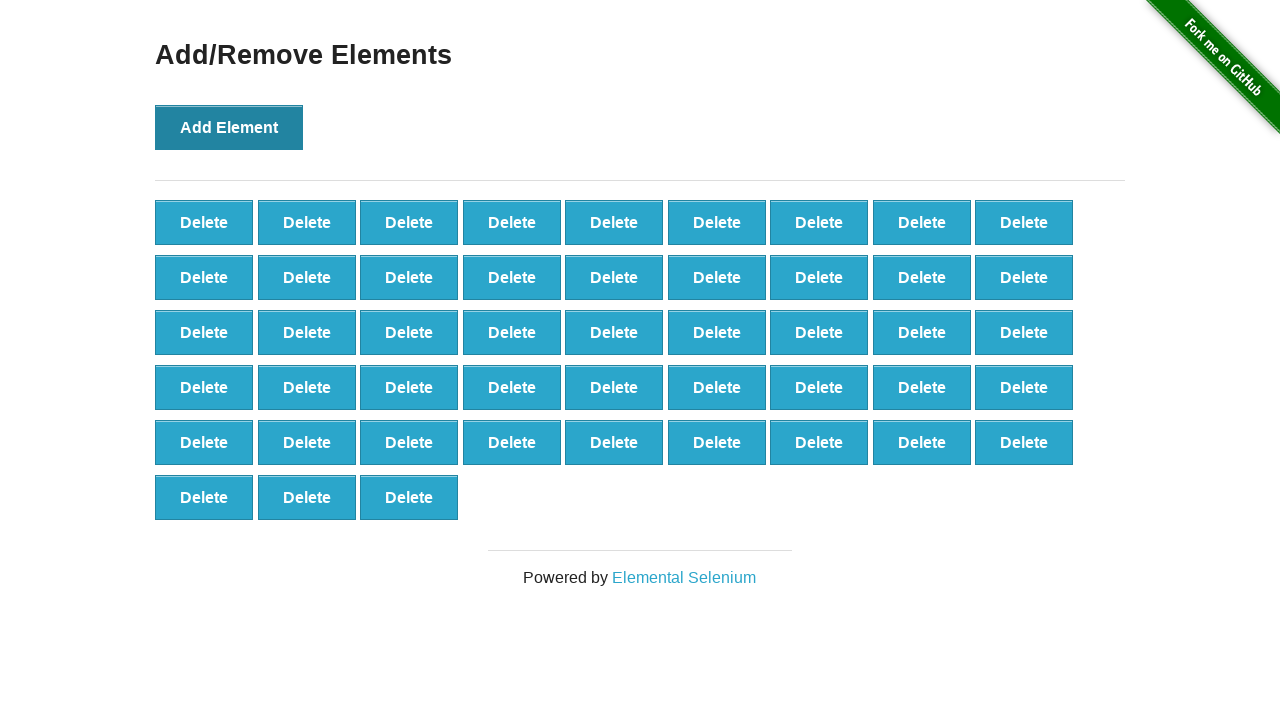

Clicked 'Add Element' button (iteration 49/100) at (229, 127) on button >> internal:has-text="Add Element"i
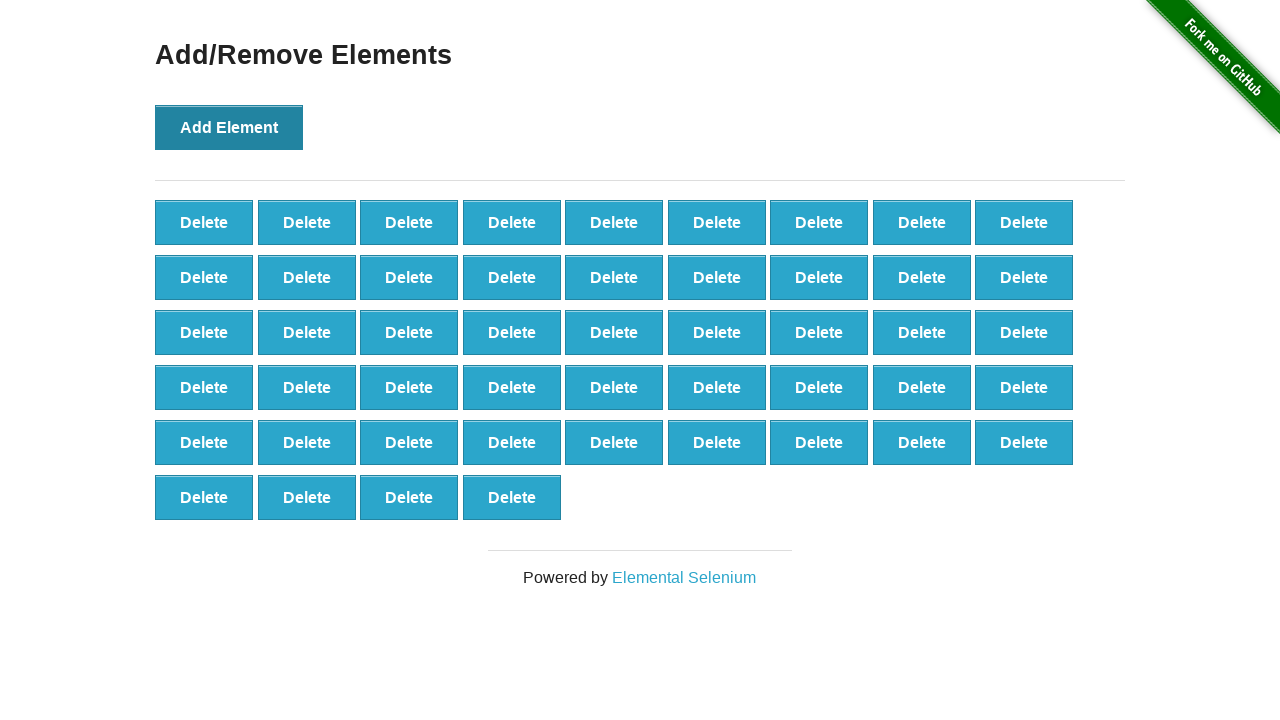

Clicked 'Add Element' button (iteration 50/100) at (229, 127) on button >> internal:has-text="Add Element"i
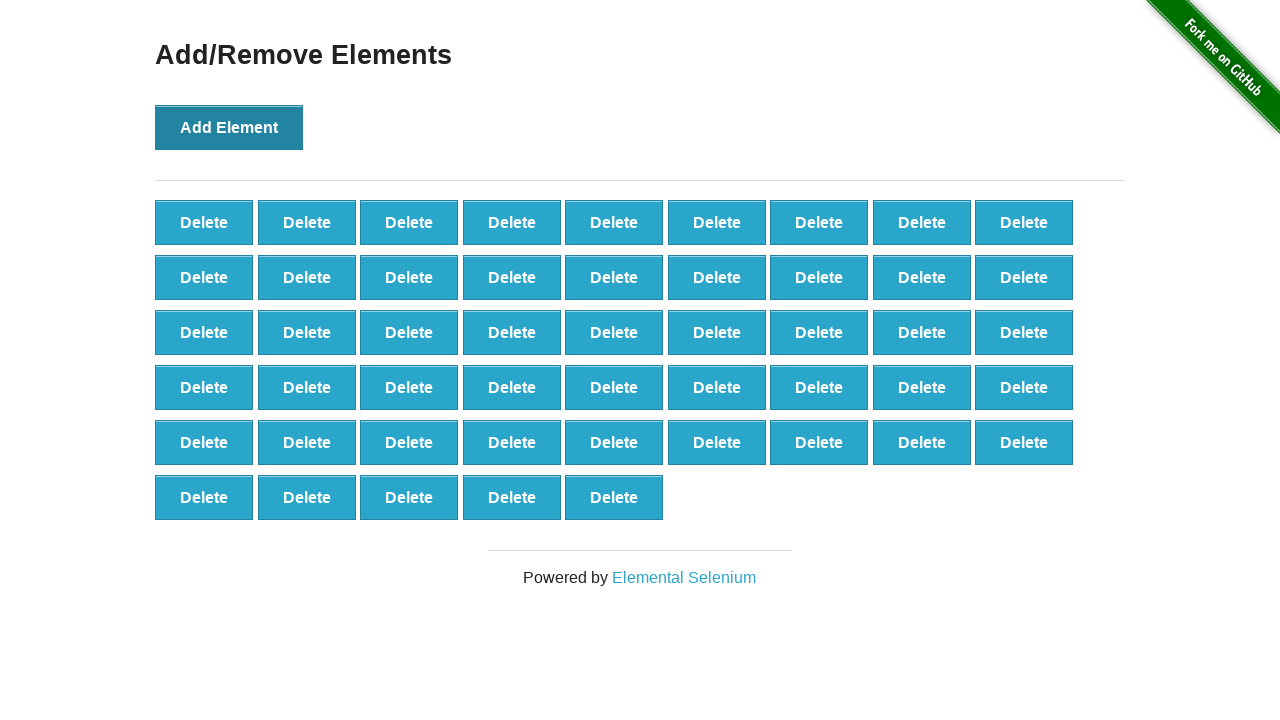

Clicked 'Add Element' button (iteration 51/100) at (229, 127) on button >> internal:has-text="Add Element"i
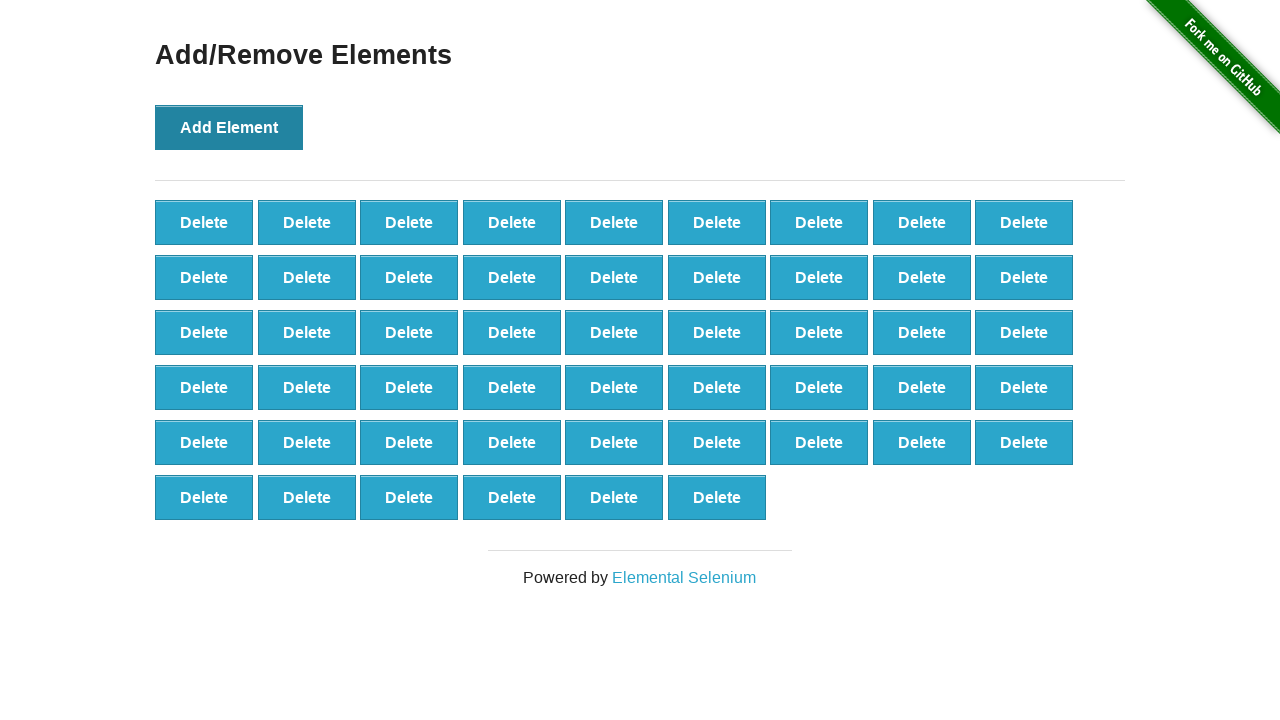

Clicked 'Add Element' button (iteration 52/100) at (229, 127) on button >> internal:has-text="Add Element"i
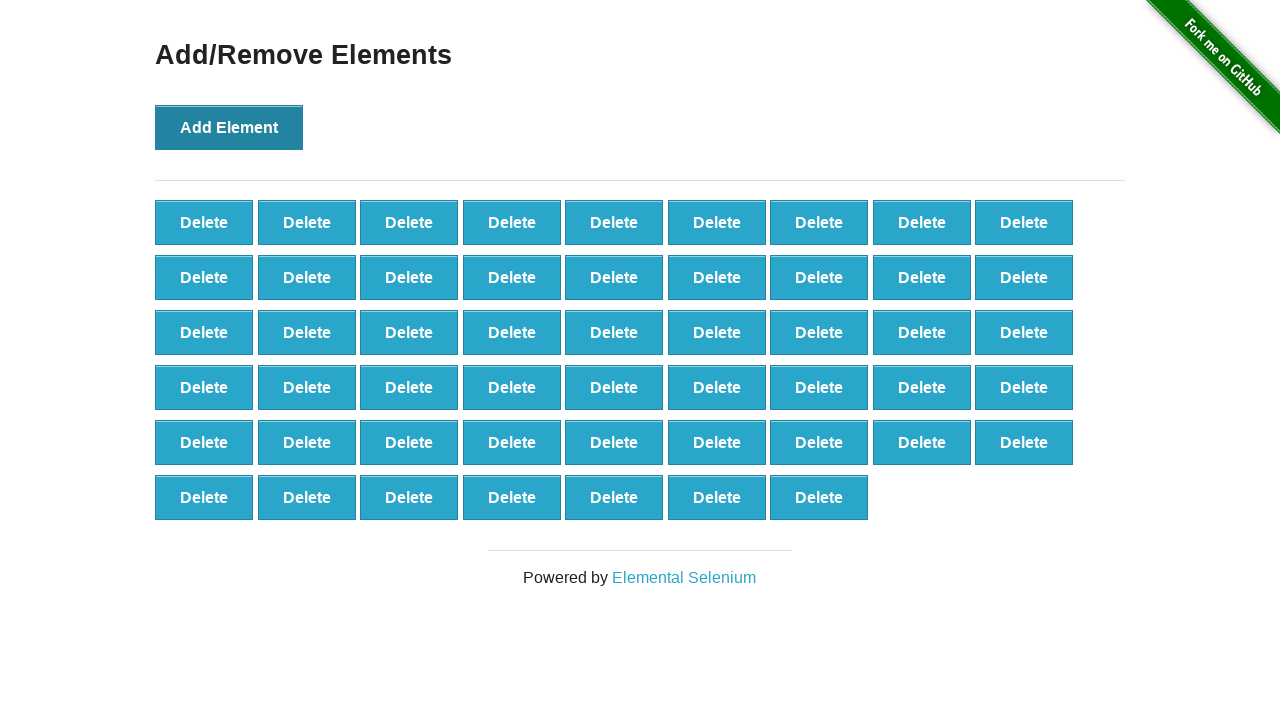

Clicked 'Add Element' button (iteration 53/100) at (229, 127) on button >> internal:has-text="Add Element"i
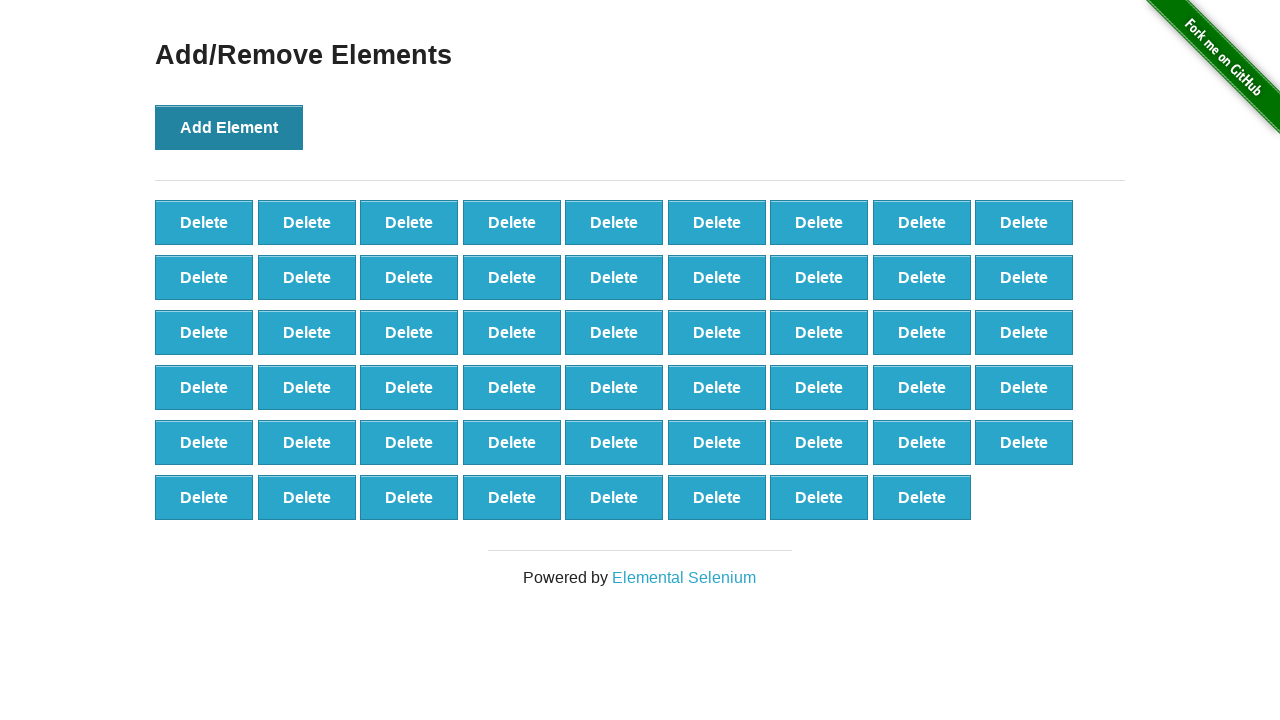

Clicked 'Add Element' button (iteration 54/100) at (229, 127) on button >> internal:has-text="Add Element"i
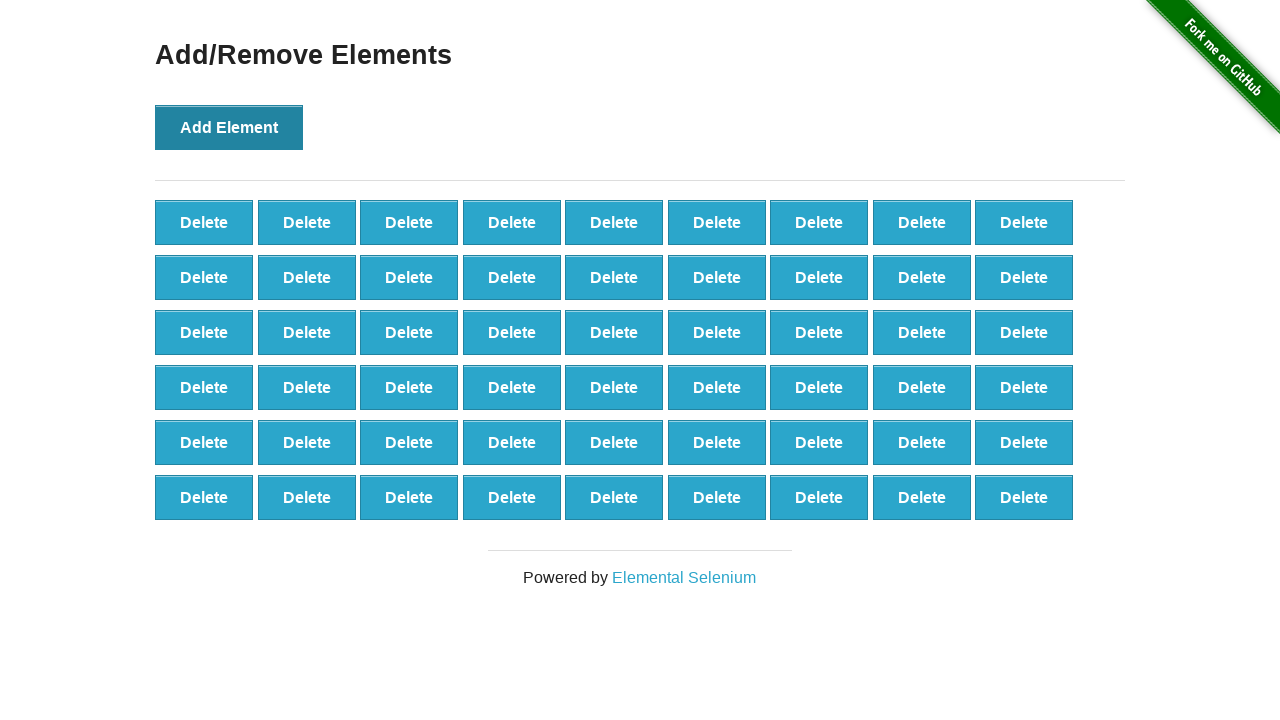

Clicked 'Add Element' button (iteration 55/100) at (229, 127) on button >> internal:has-text="Add Element"i
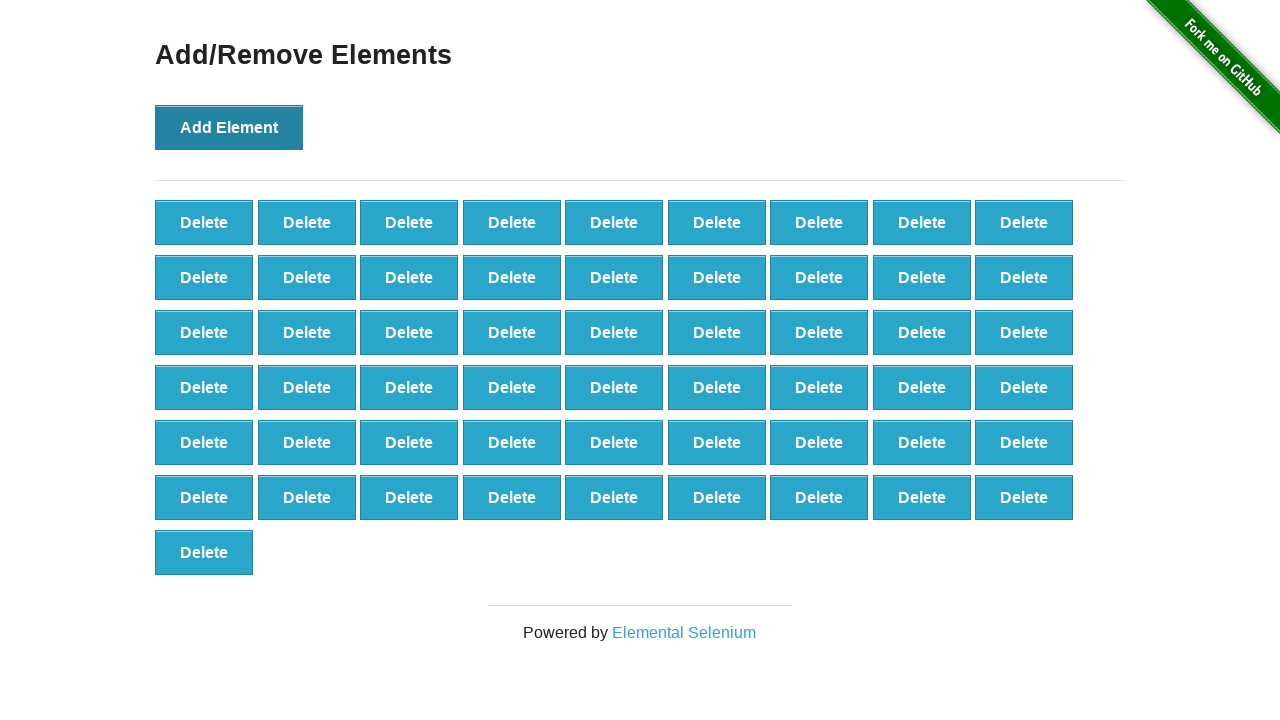

Clicked 'Add Element' button (iteration 56/100) at (229, 127) on button >> internal:has-text="Add Element"i
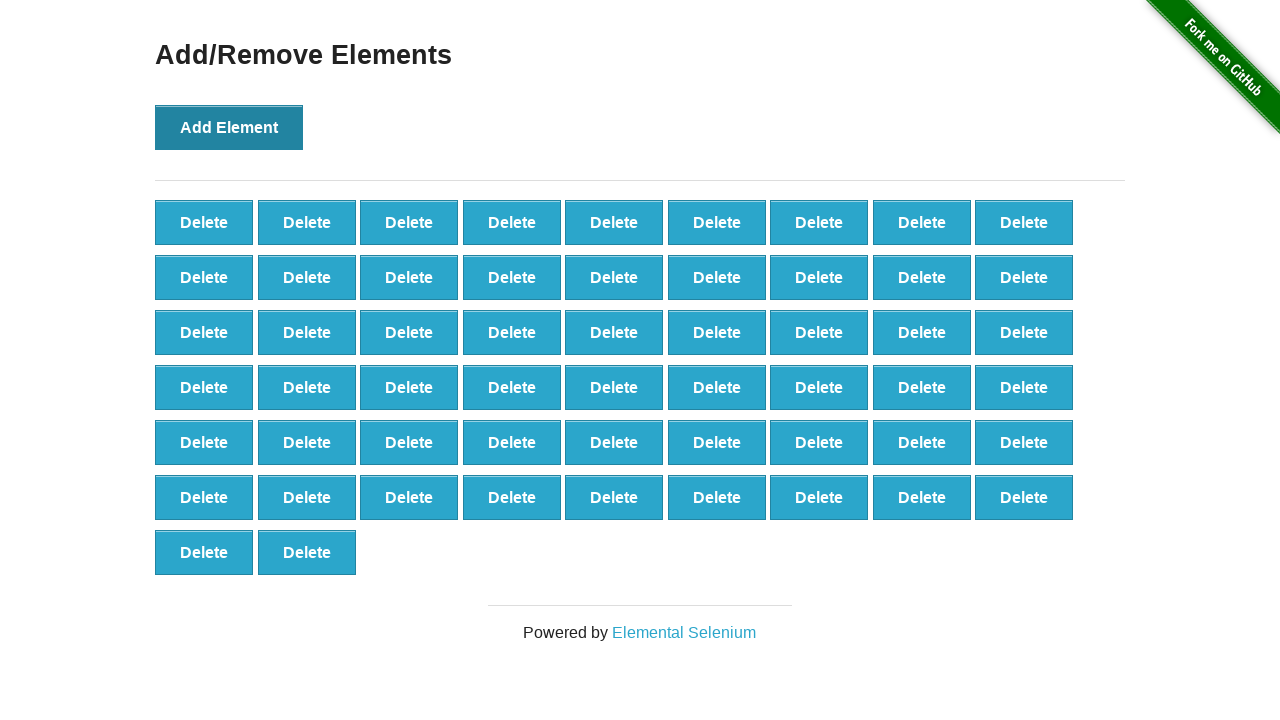

Clicked 'Add Element' button (iteration 57/100) at (229, 127) on button >> internal:has-text="Add Element"i
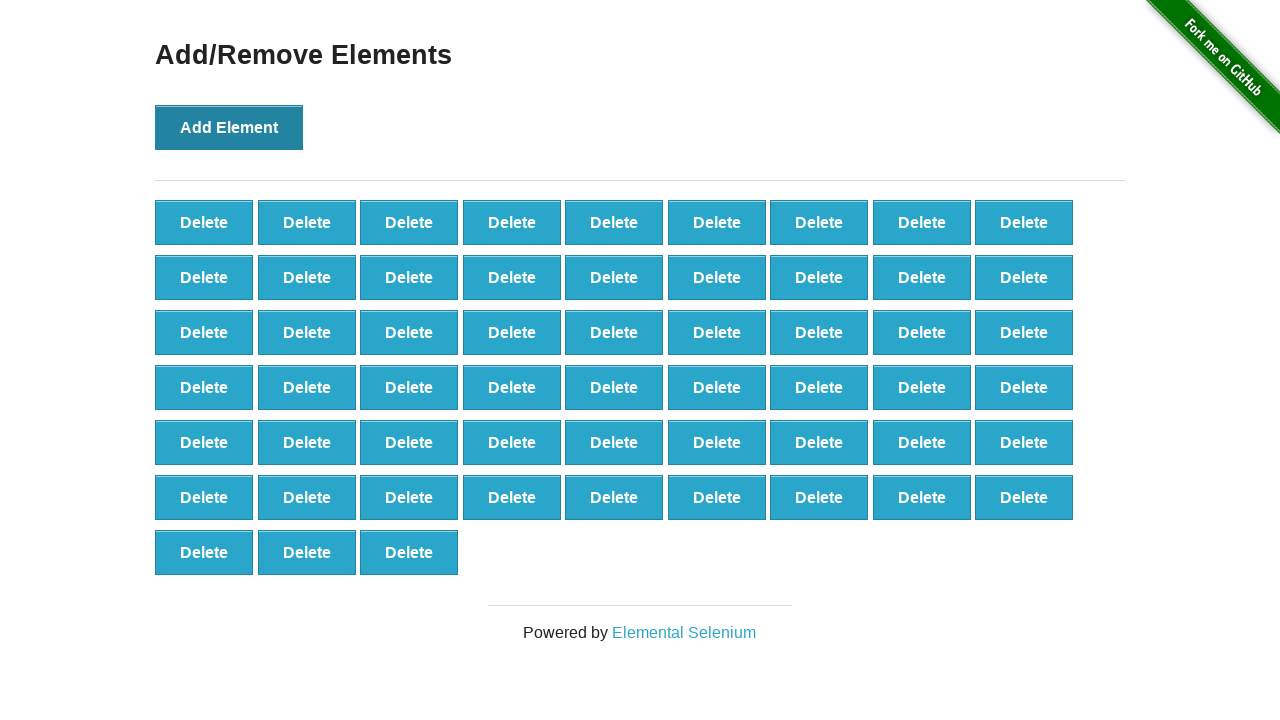

Clicked 'Add Element' button (iteration 58/100) at (229, 127) on button >> internal:has-text="Add Element"i
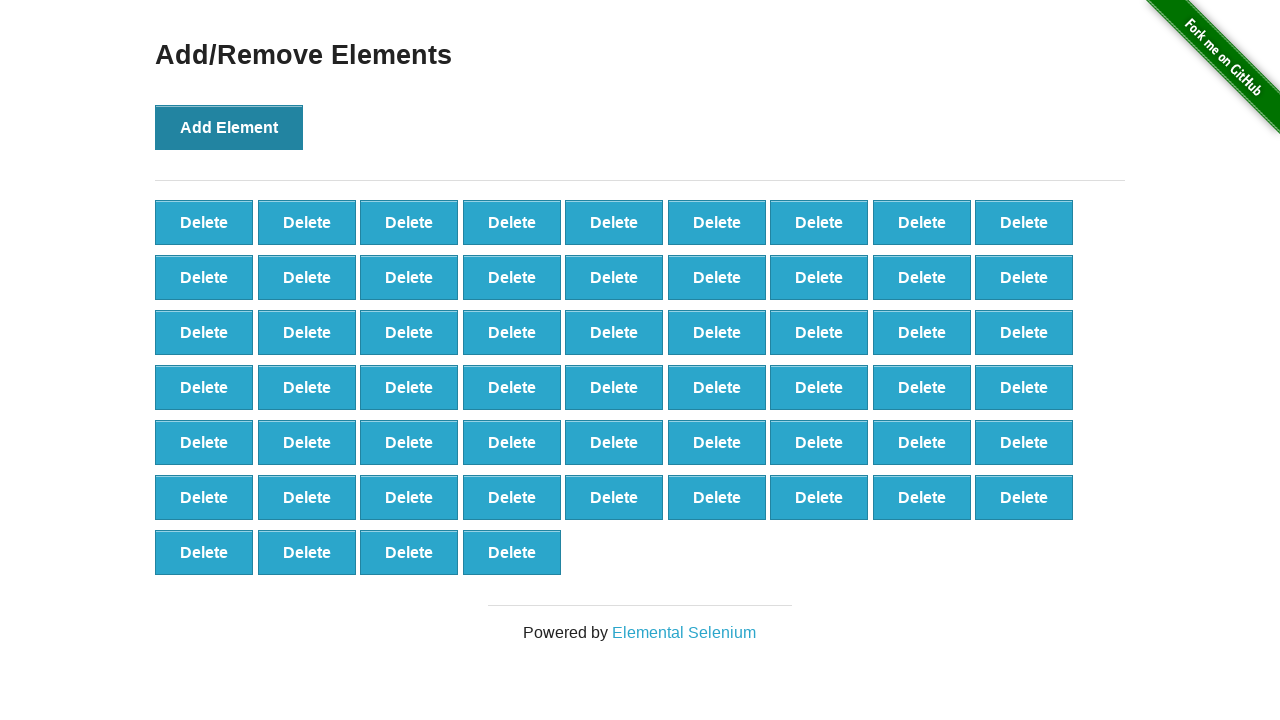

Clicked 'Add Element' button (iteration 59/100) at (229, 127) on button >> internal:has-text="Add Element"i
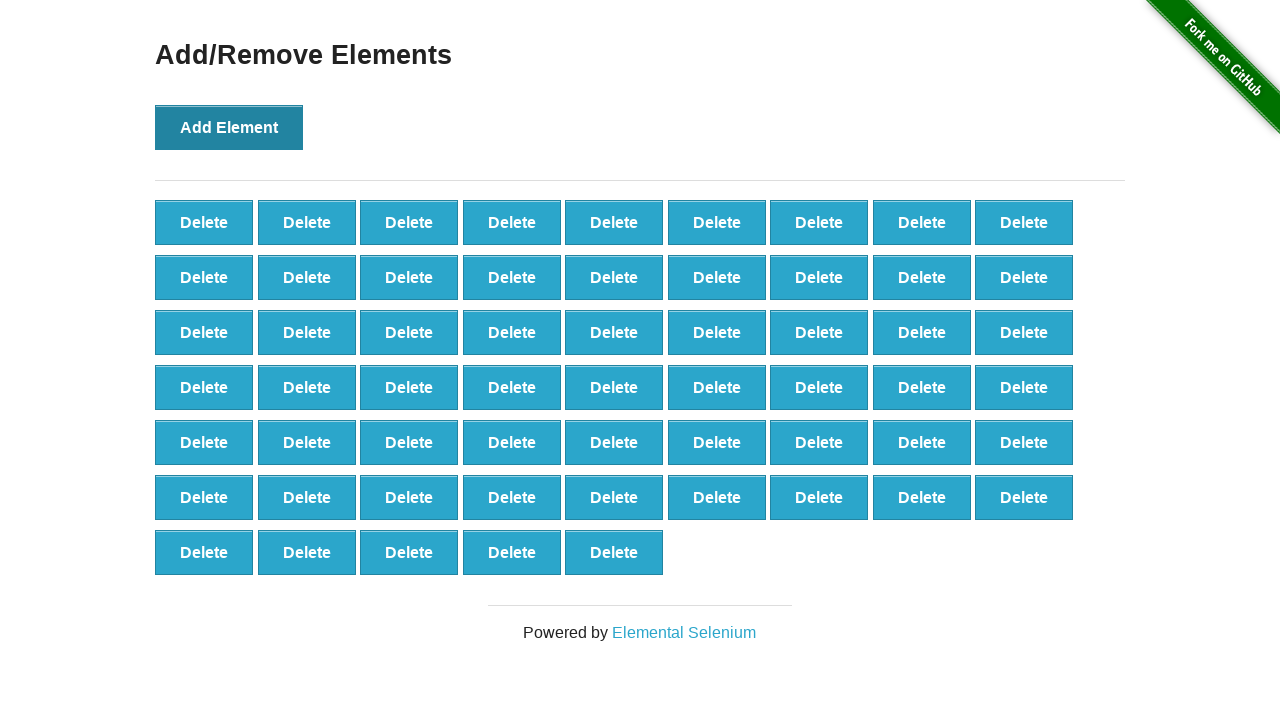

Clicked 'Add Element' button (iteration 60/100) at (229, 127) on button >> internal:has-text="Add Element"i
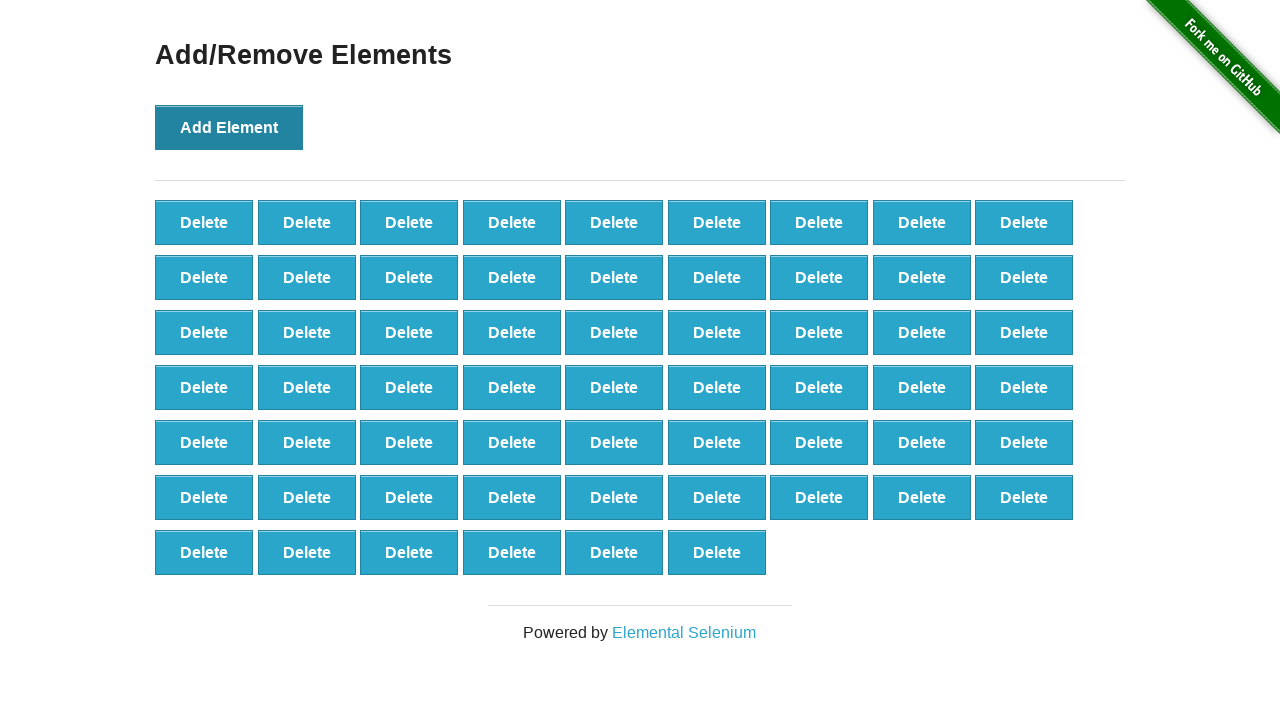

Clicked 'Add Element' button (iteration 61/100) at (229, 127) on button >> internal:has-text="Add Element"i
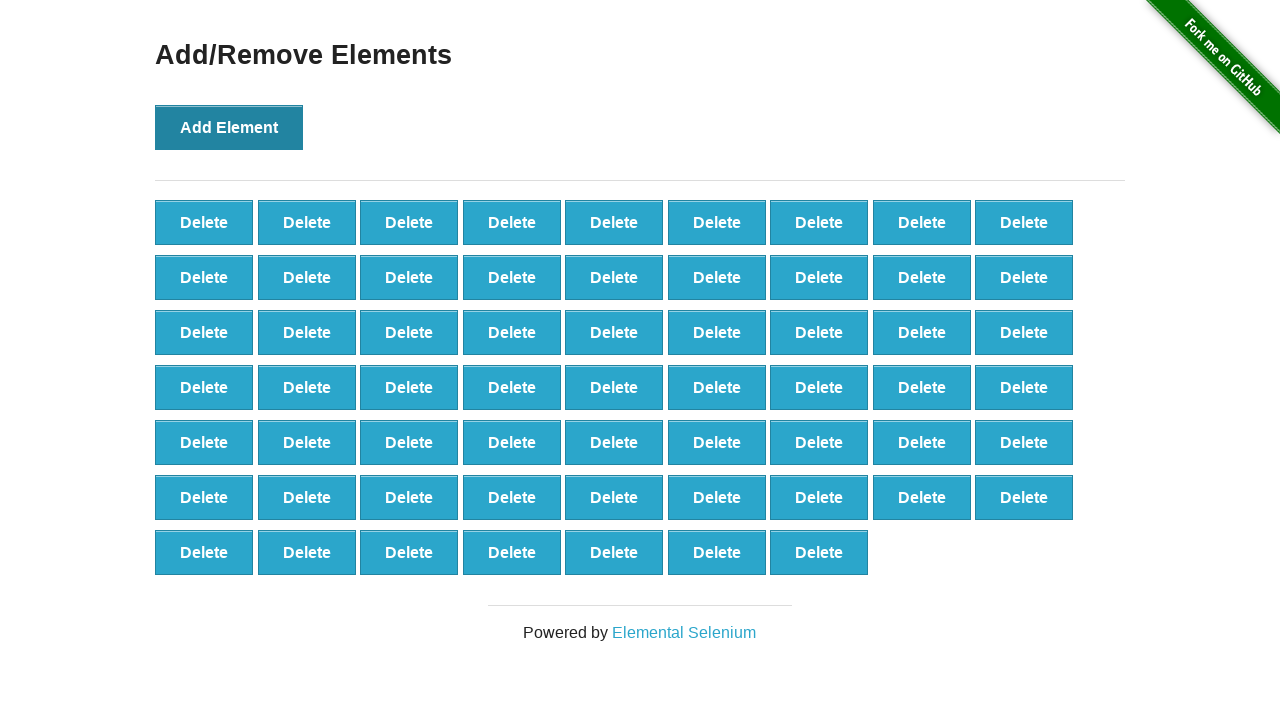

Clicked 'Add Element' button (iteration 62/100) at (229, 127) on button >> internal:has-text="Add Element"i
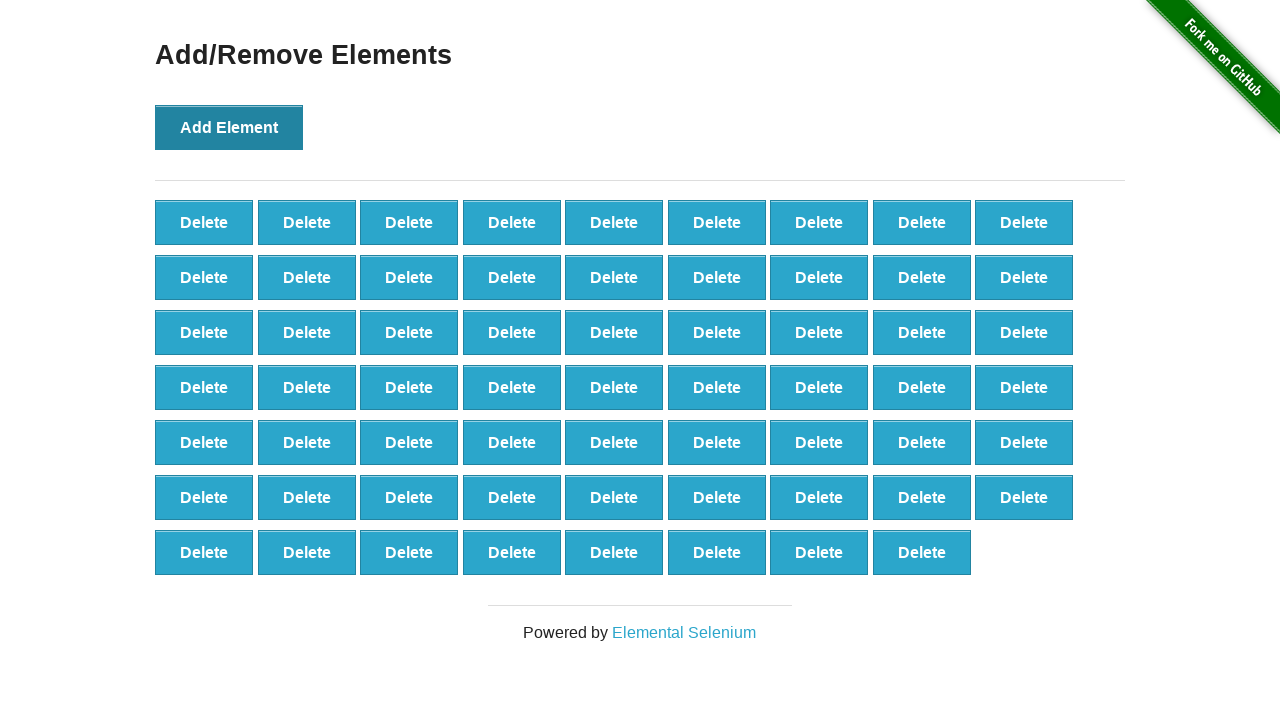

Clicked 'Add Element' button (iteration 63/100) at (229, 127) on button >> internal:has-text="Add Element"i
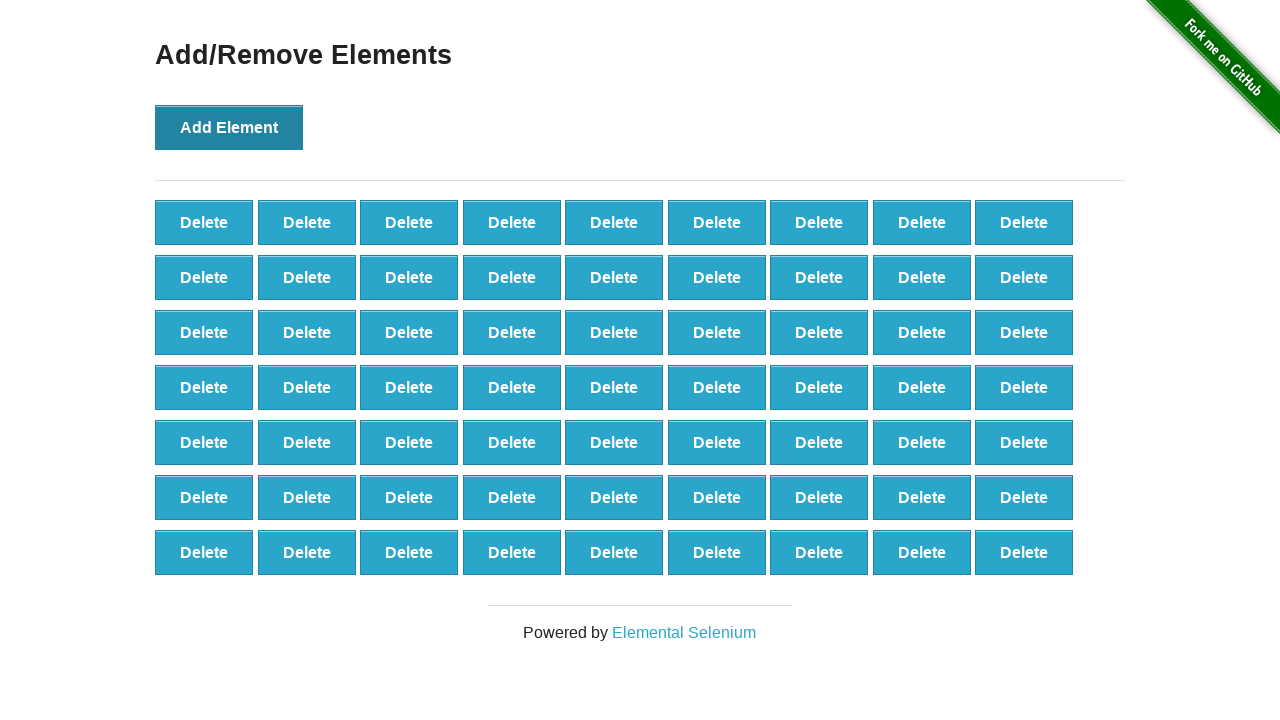

Clicked 'Add Element' button (iteration 64/100) at (229, 127) on button >> internal:has-text="Add Element"i
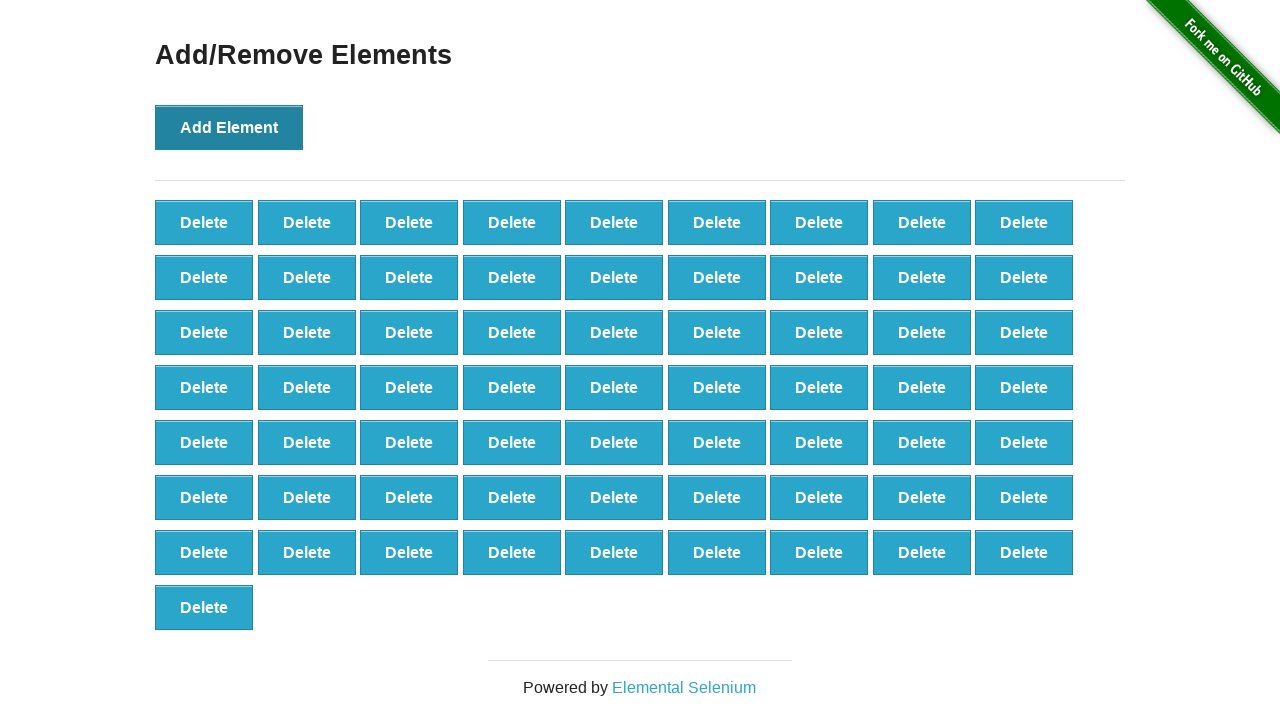

Clicked 'Add Element' button (iteration 65/100) at (229, 127) on button >> internal:has-text="Add Element"i
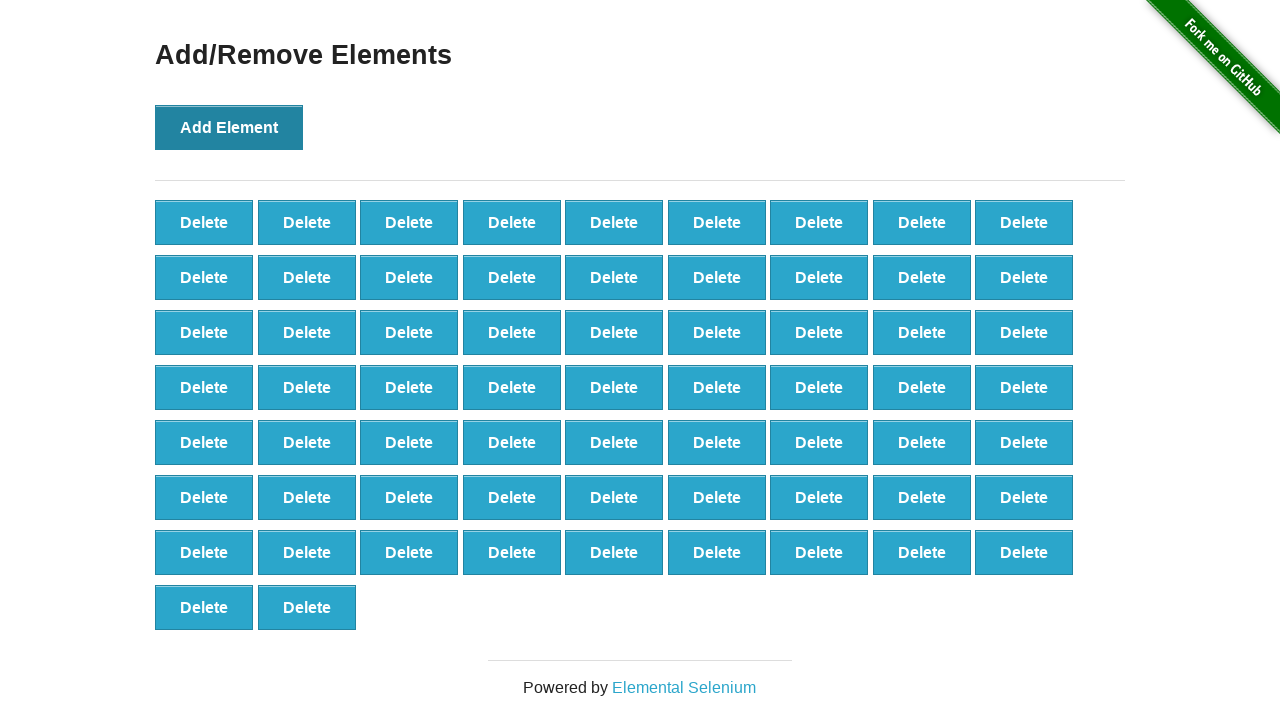

Clicked 'Add Element' button (iteration 66/100) at (229, 127) on button >> internal:has-text="Add Element"i
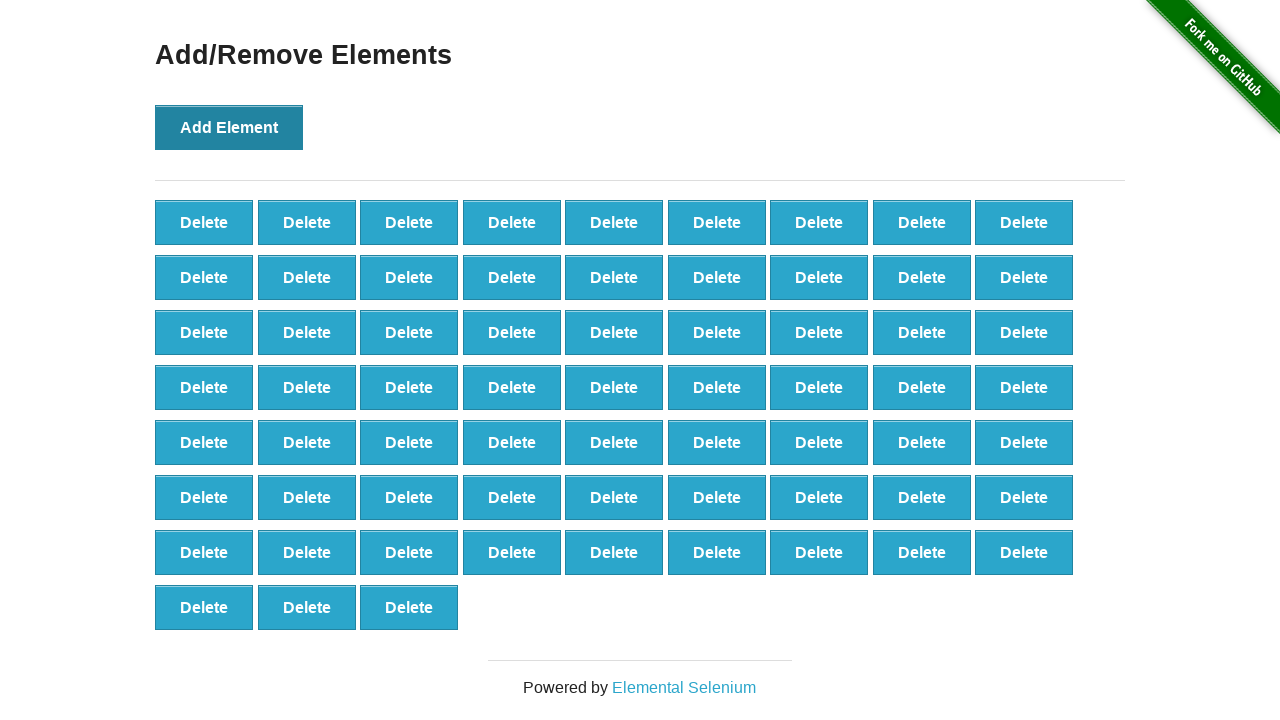

Clicked 'Add Element' button (iteration 67/100) at (229, 127) on button >> internal:has-text="Add Element"i
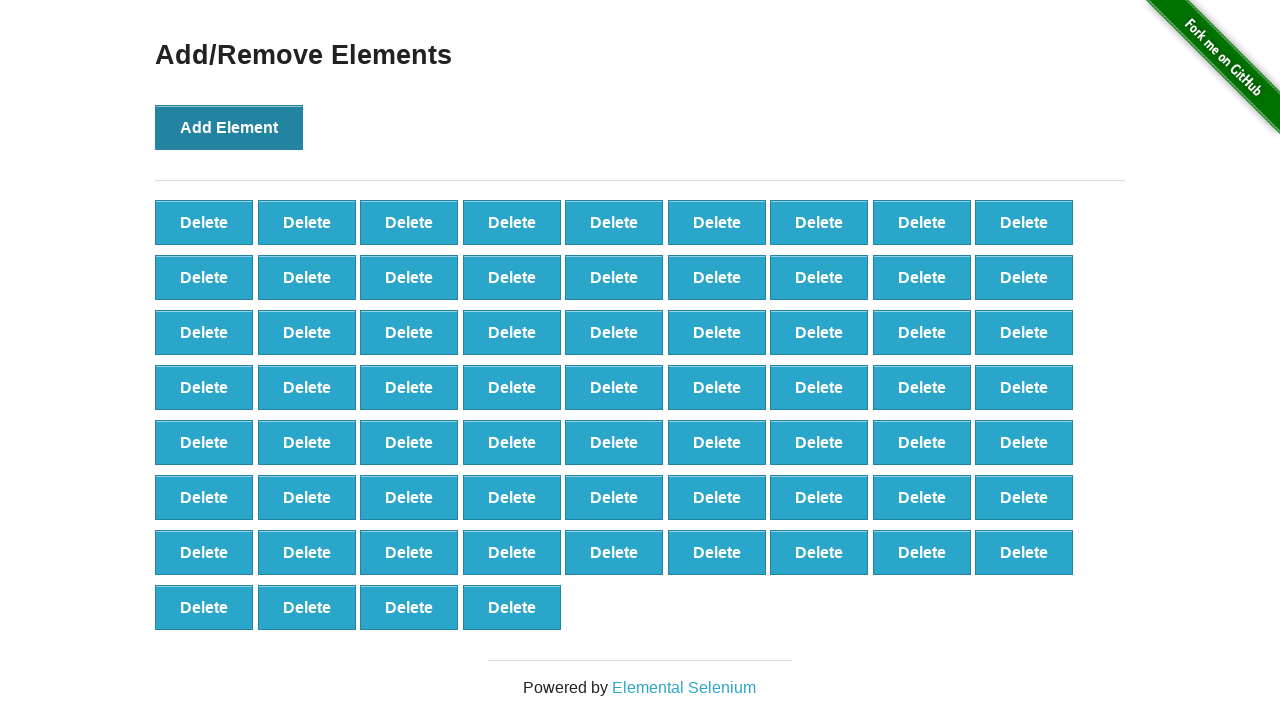

Clicked 'Add Element' button (iteration 68/100) at (229, 127) on button >> internal:has-text="Add Element"i
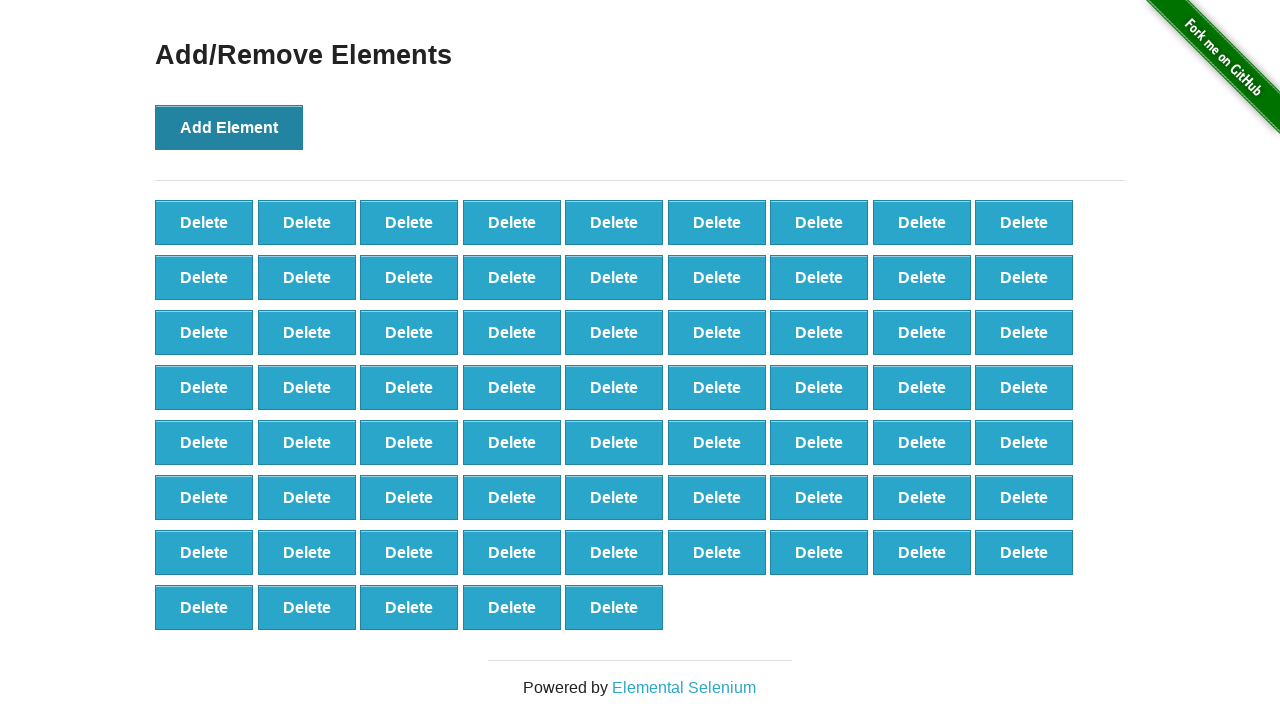

Clicked 'Add Element' button (iteration 69/100) at (229, 127) on button >> internal:has-text="Add Element"i
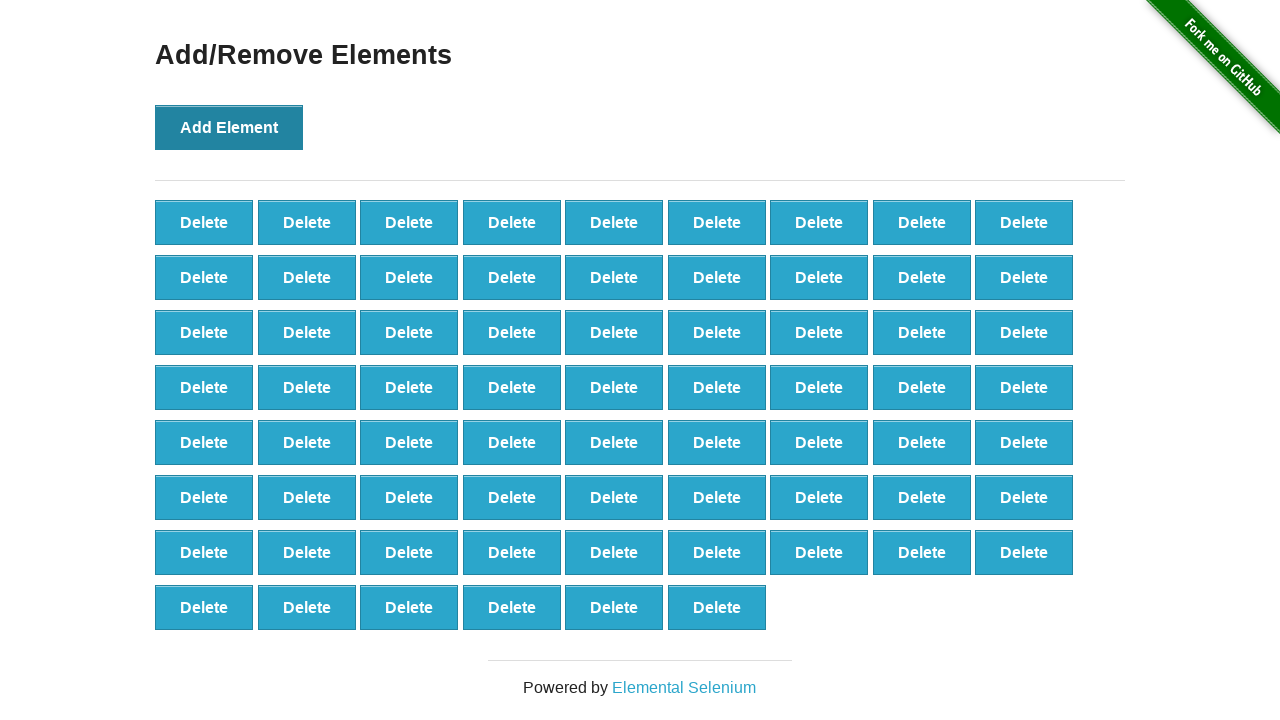

Clicked 'Add Element' button (iteration 70/100) at (229, 127) on button >> internal:has-text="Add Element"i
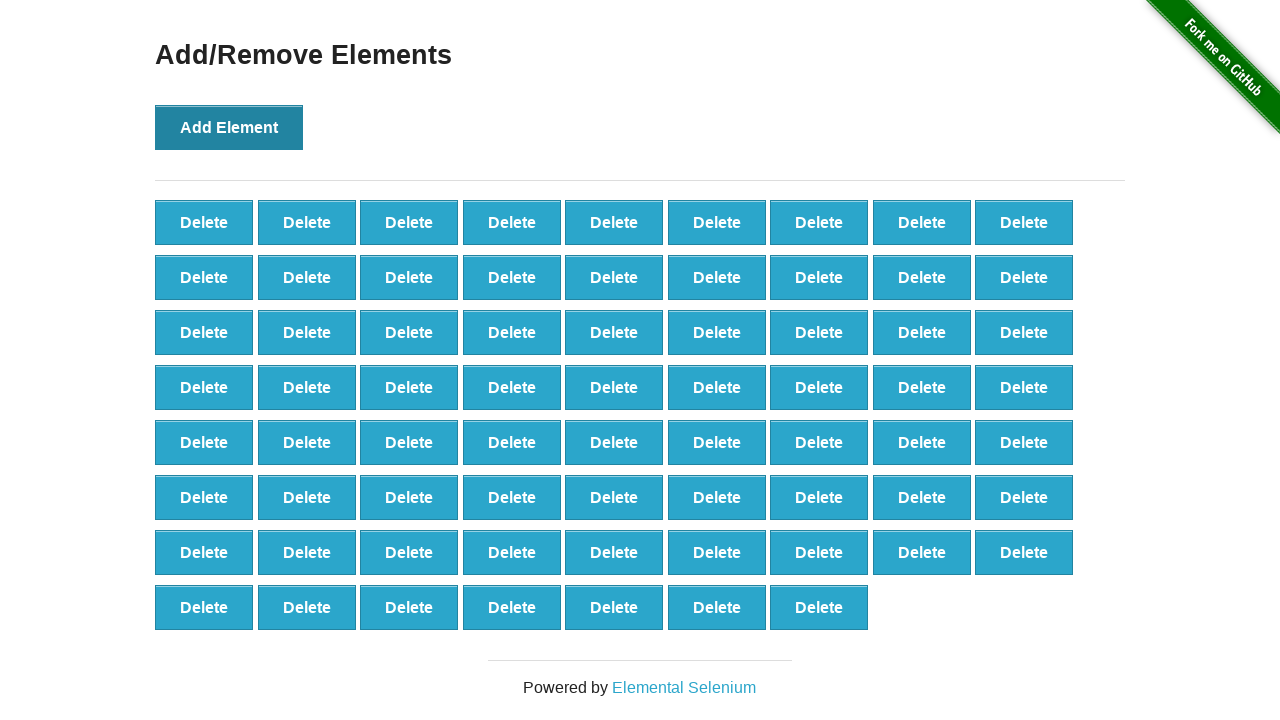

Clicked 'Add Element' button (iteration 71/100) at (229, 127) on button >> internal:has-text="Add Element"i
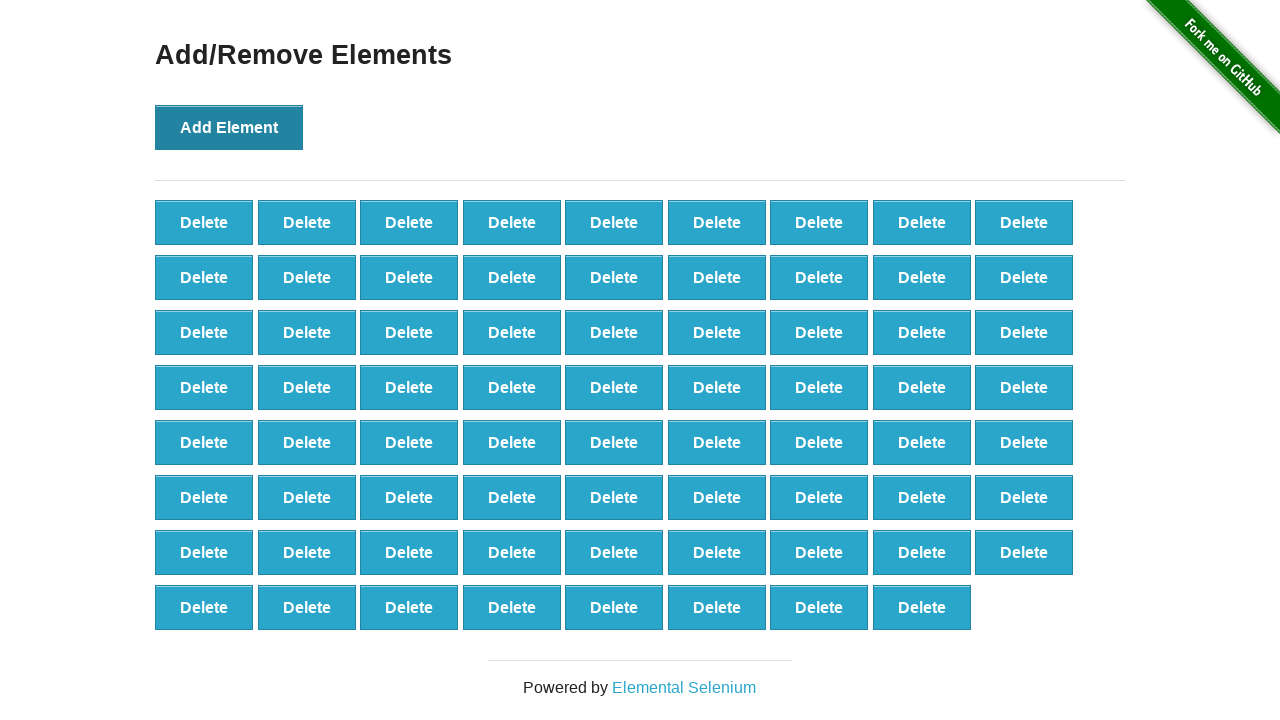

Clicked 'Add Element' button (iteration 72/100) at (229, 127) on button >> internal:has-text="Add Element"i
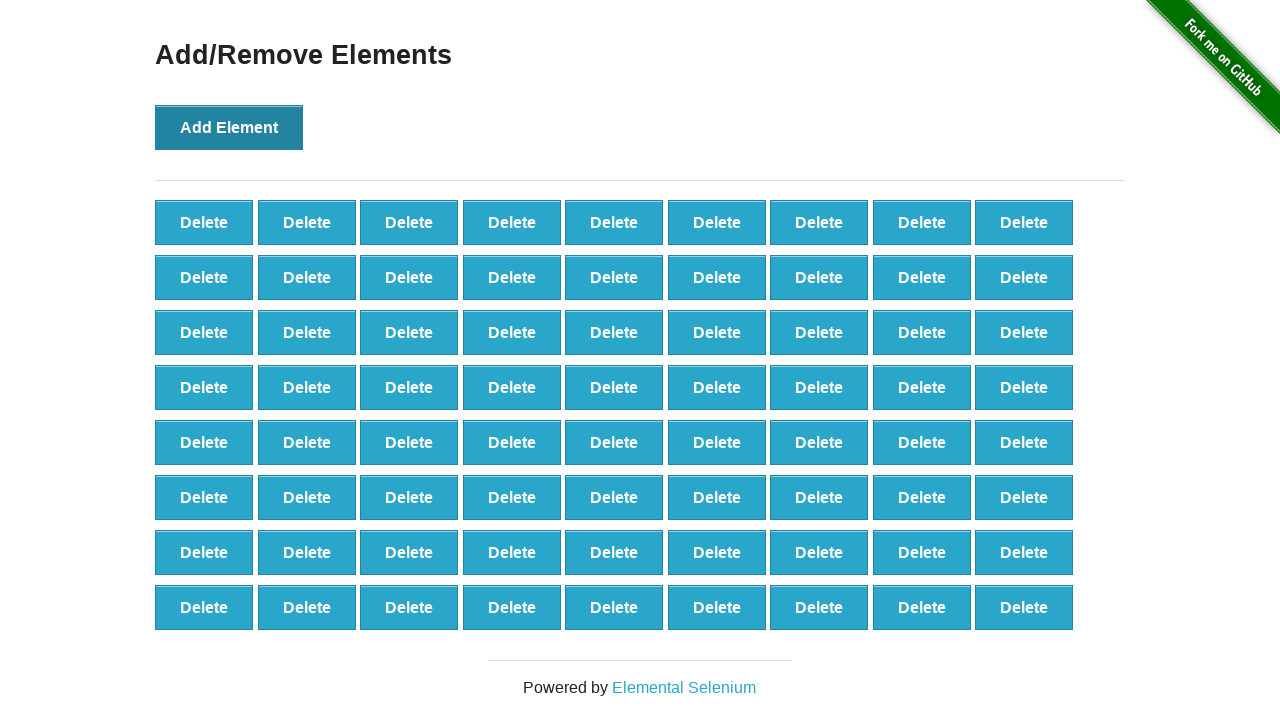

Clicked 'Add Element' button (iteration 73/100) at (229, 127) on button >> internal:has-text="Add Element"i
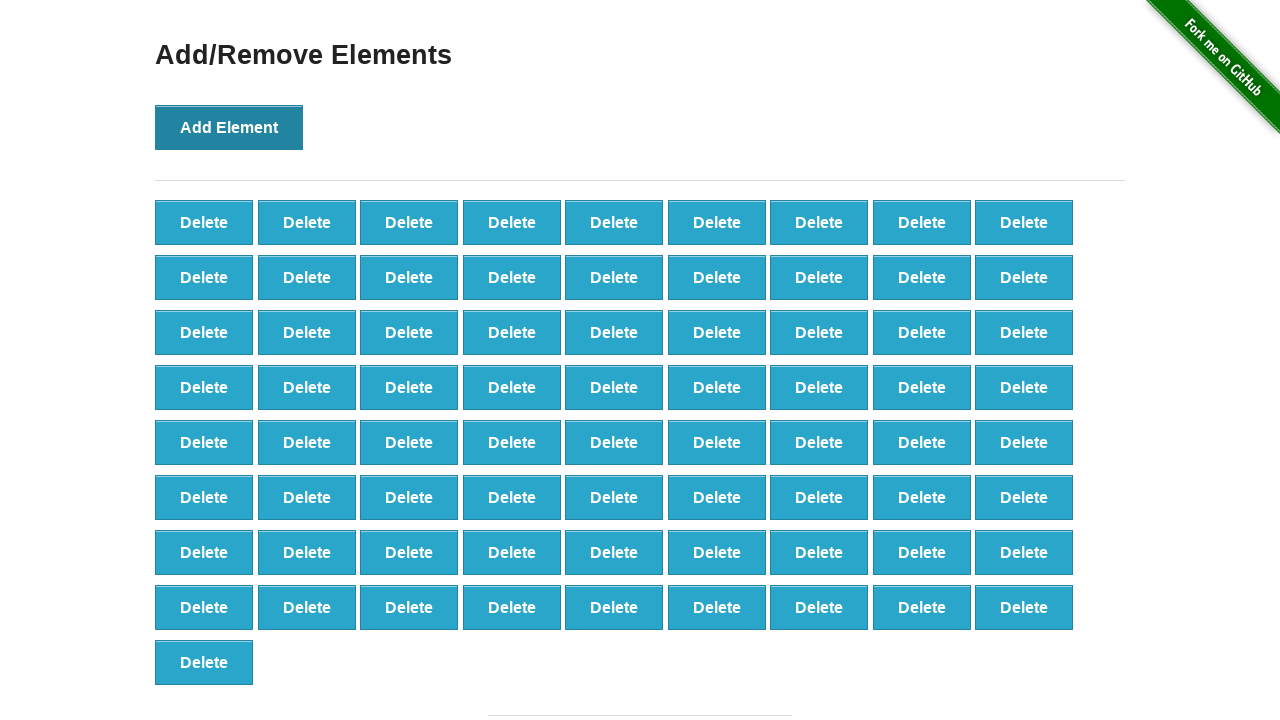

Clicked 'Add Element' button (iteration 74/100) at (229, 127) on button >> internal:has-text="Add Element"i
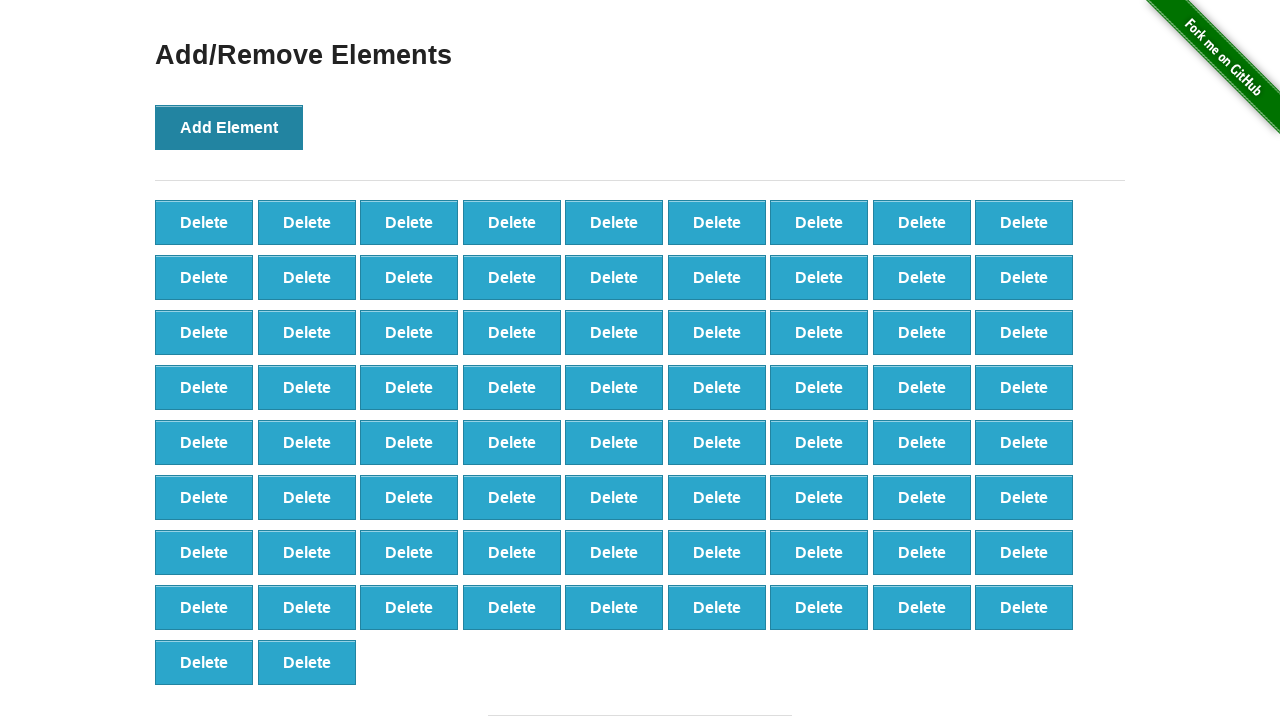

Clicked 'Add Element' button (iteration 75/100) at (229, 127) on button >> internal:has-text="Add Element"i
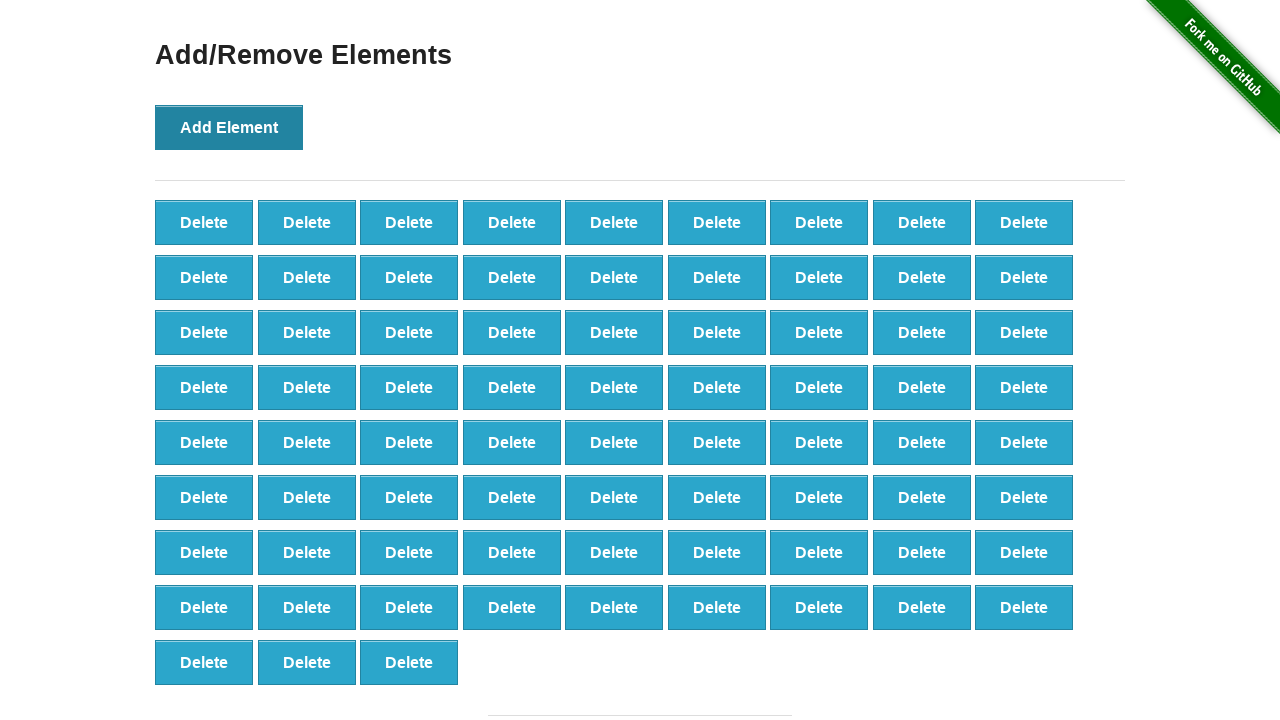

Clicked 'Add Element' button (iteration 76/100) at (229, 127) on button >> internal:has-text="Add Element"i
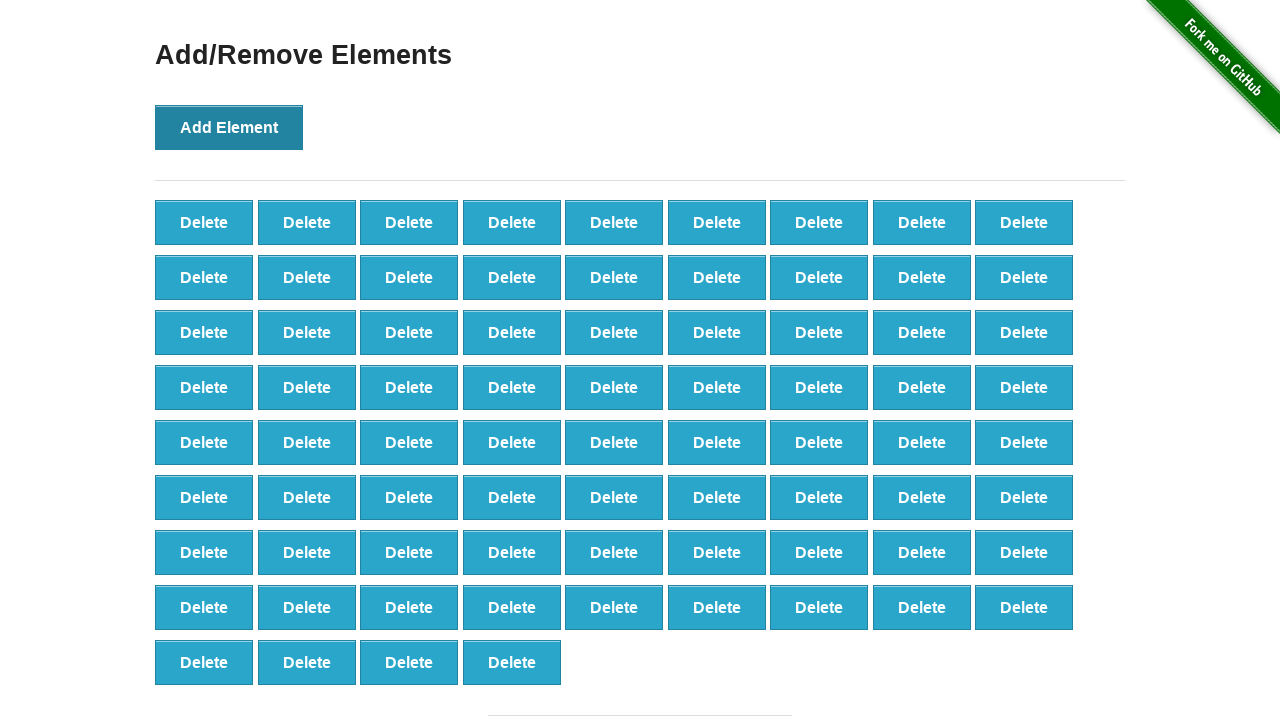

Clicked 'Add Element' button (iteration 77/100) at (229, 127) on button >> internal:has-text="Add Element"i
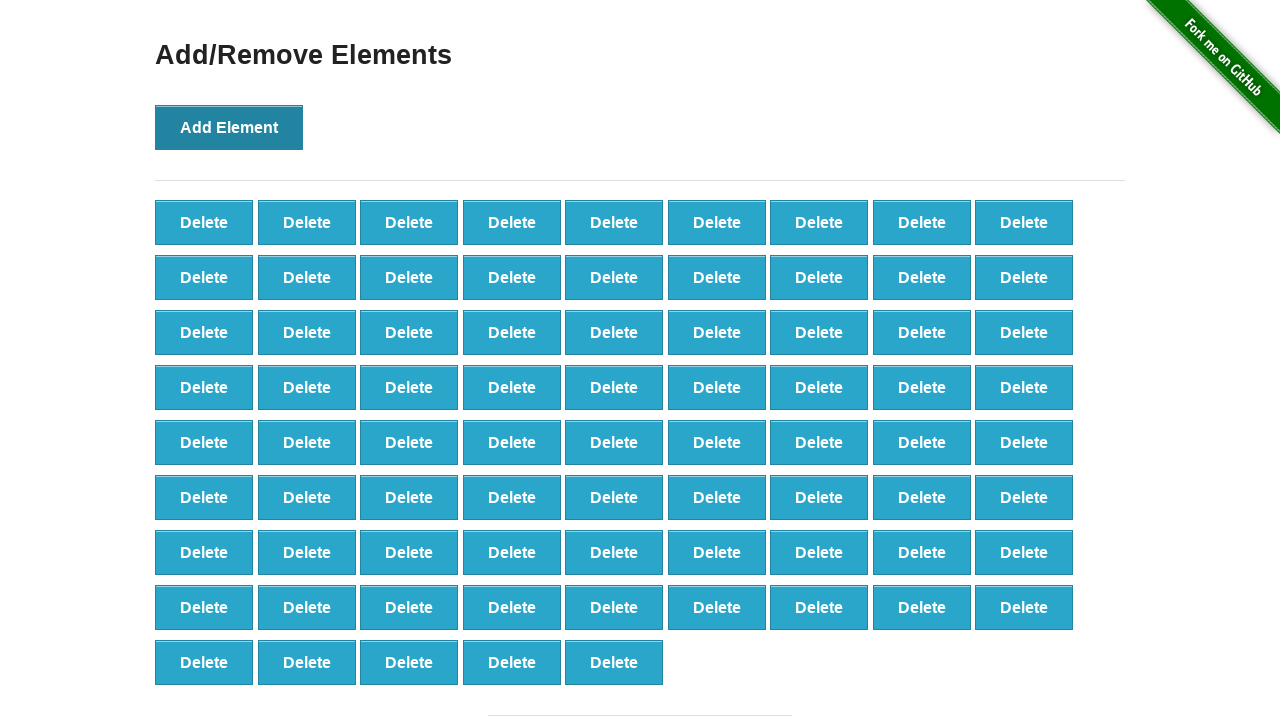

Clicked 'Add Element' button (iteration 78/100) at (229, 127) on button >> internal:has-text="Add Element"i
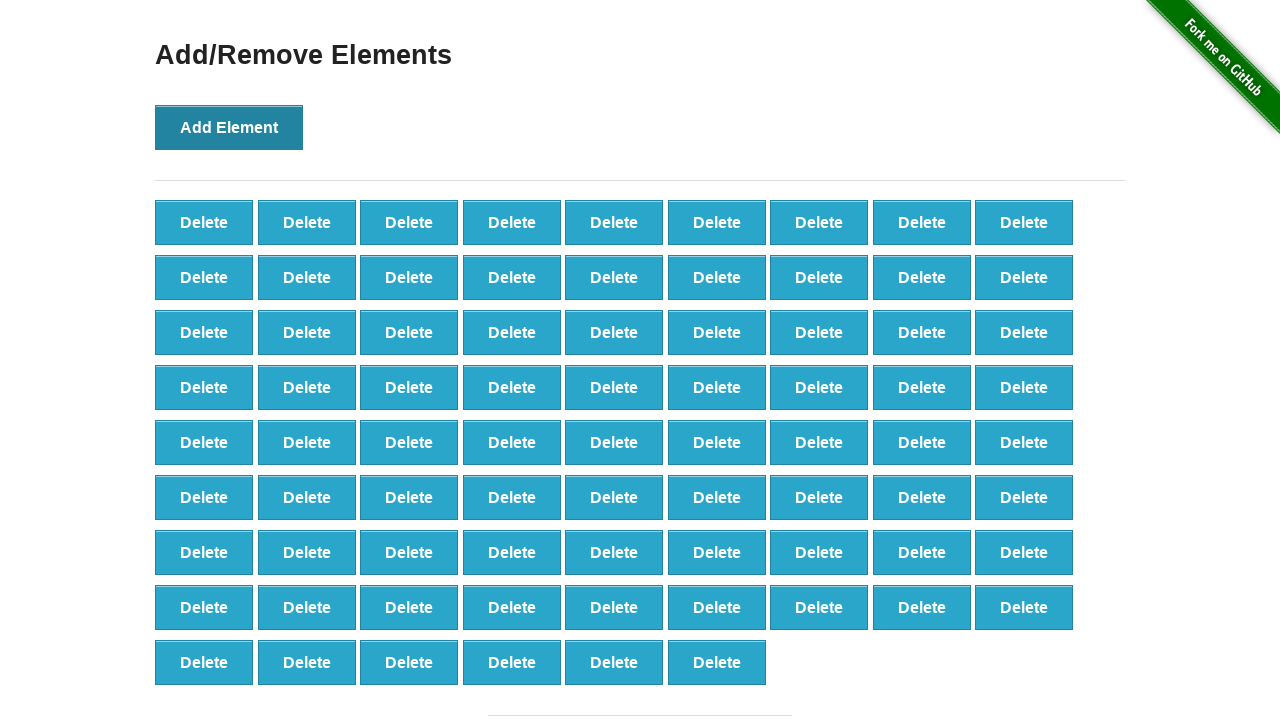

Clicked 'Add Element' button (iteration 79/100) at (229, 127) on button >> internal:has-text="Add Element"i
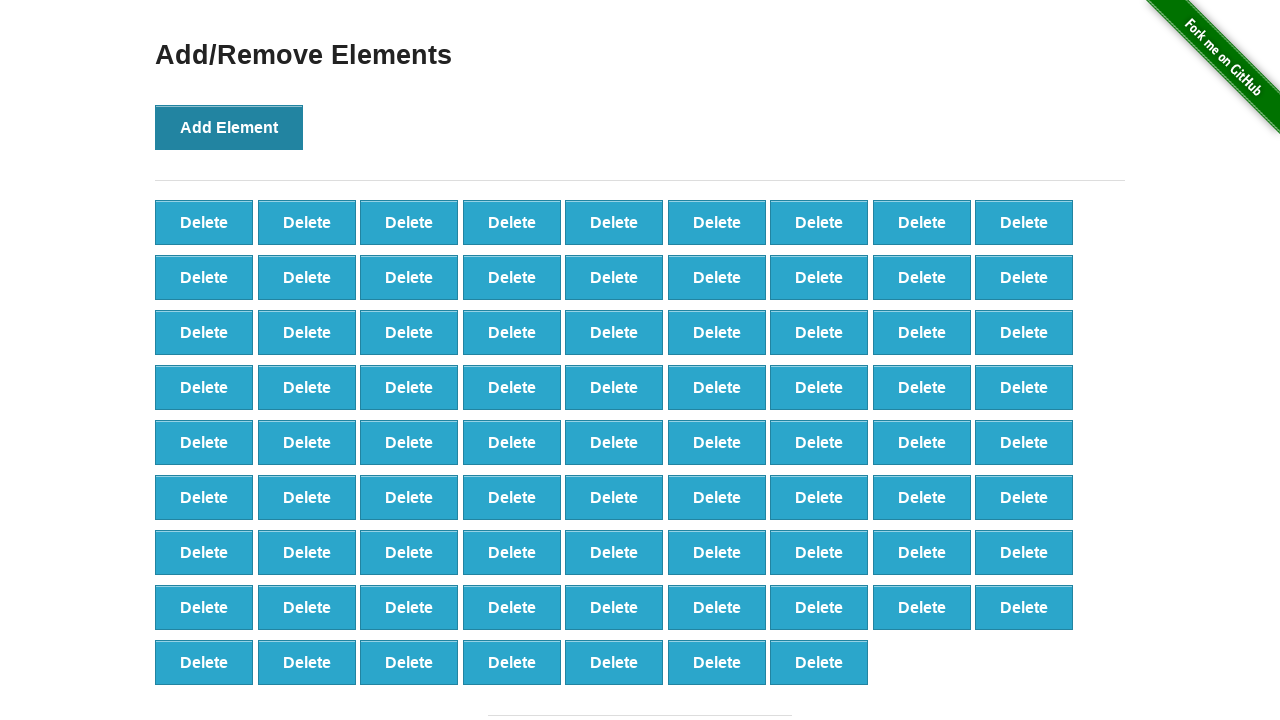

Clicked 'Add Element' button (iteration 80/100) at (229, 127) on button >> internal:has-text="Add Element"i
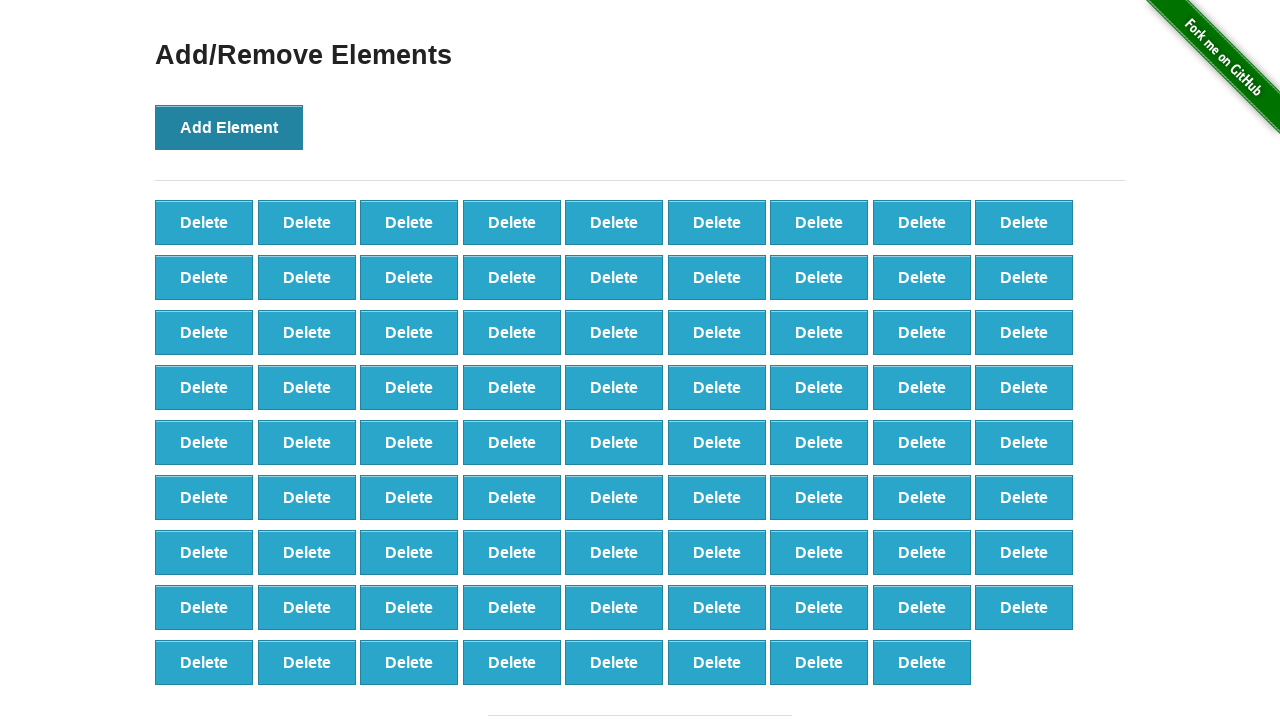

Clicked 'Add Element' button (iteration 81/100) at (229, 127) on button >> internal:has-text="Add Element"i
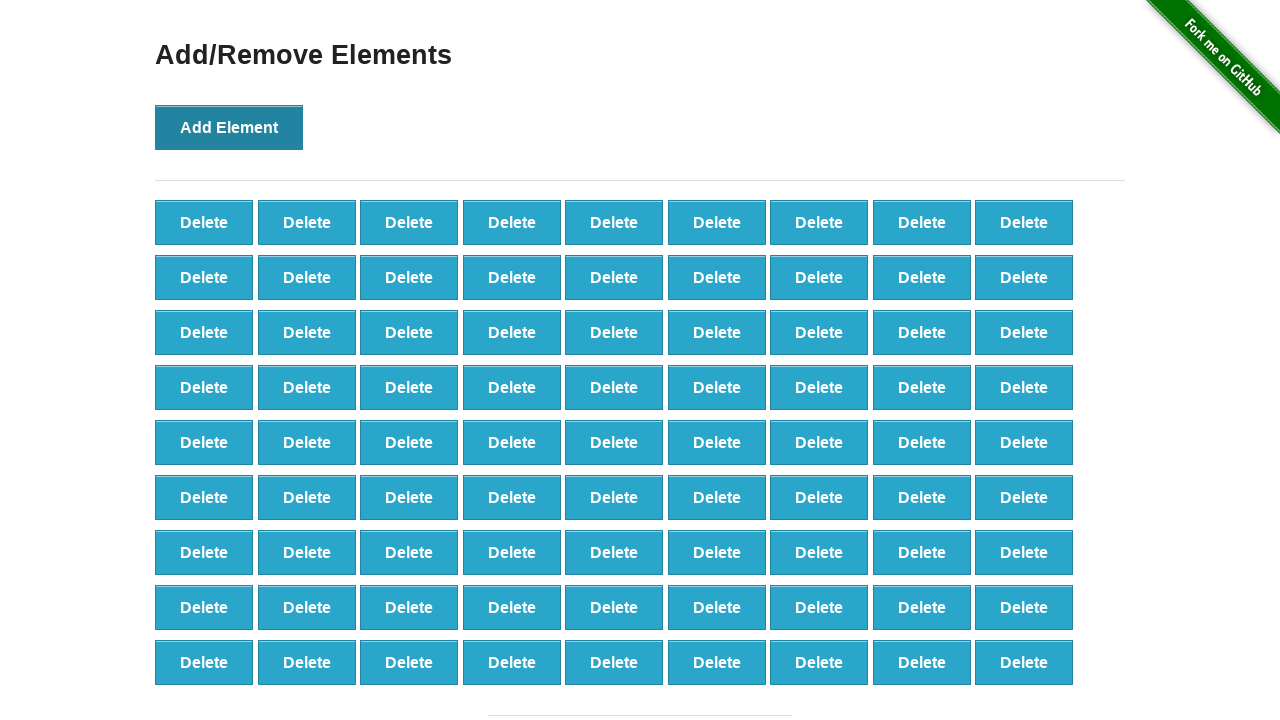

Clicked 'Add Element' button (iteration 82/100) at (229, 127) on button >> internal:has-text="Add Element"i
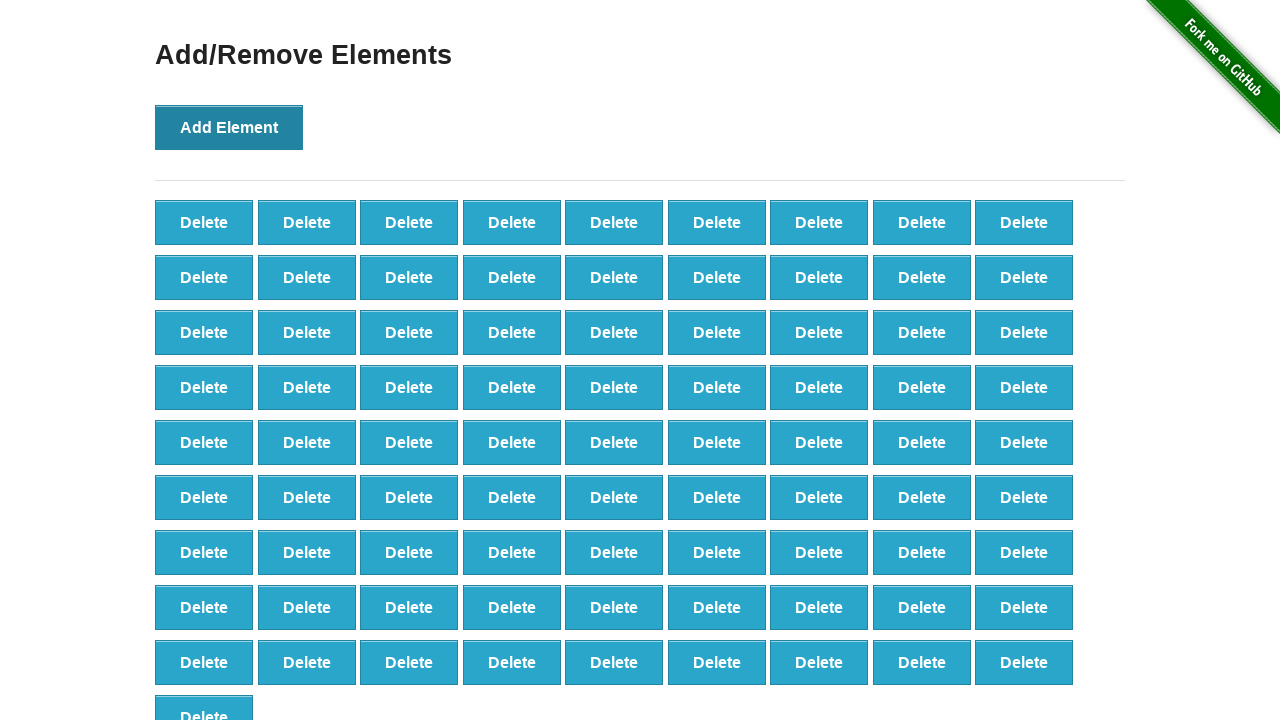

Clicked 'Add Element' button (iteration 83/100) at (229, 127) on button >> internal:has-text="Add Element"i
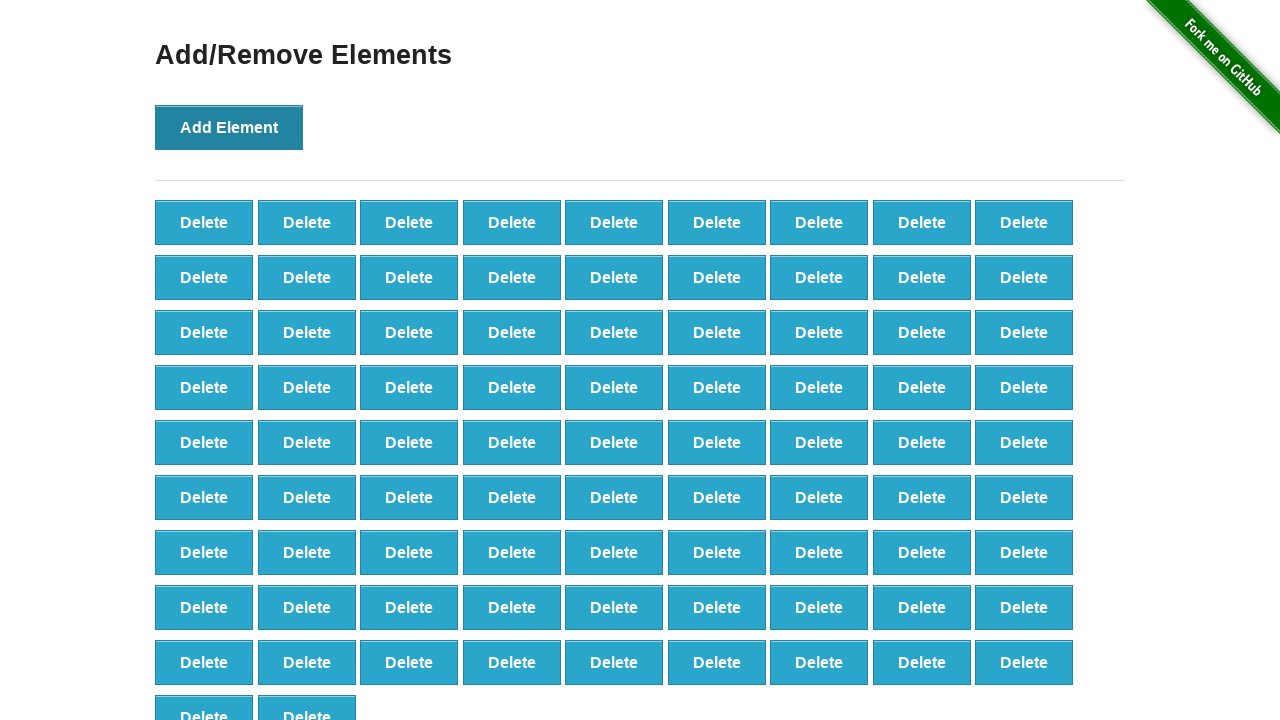

Clicked 'Add Element' button (iteration 84/100) at (229, 127) on button >> internal:has-text="Add Element"i
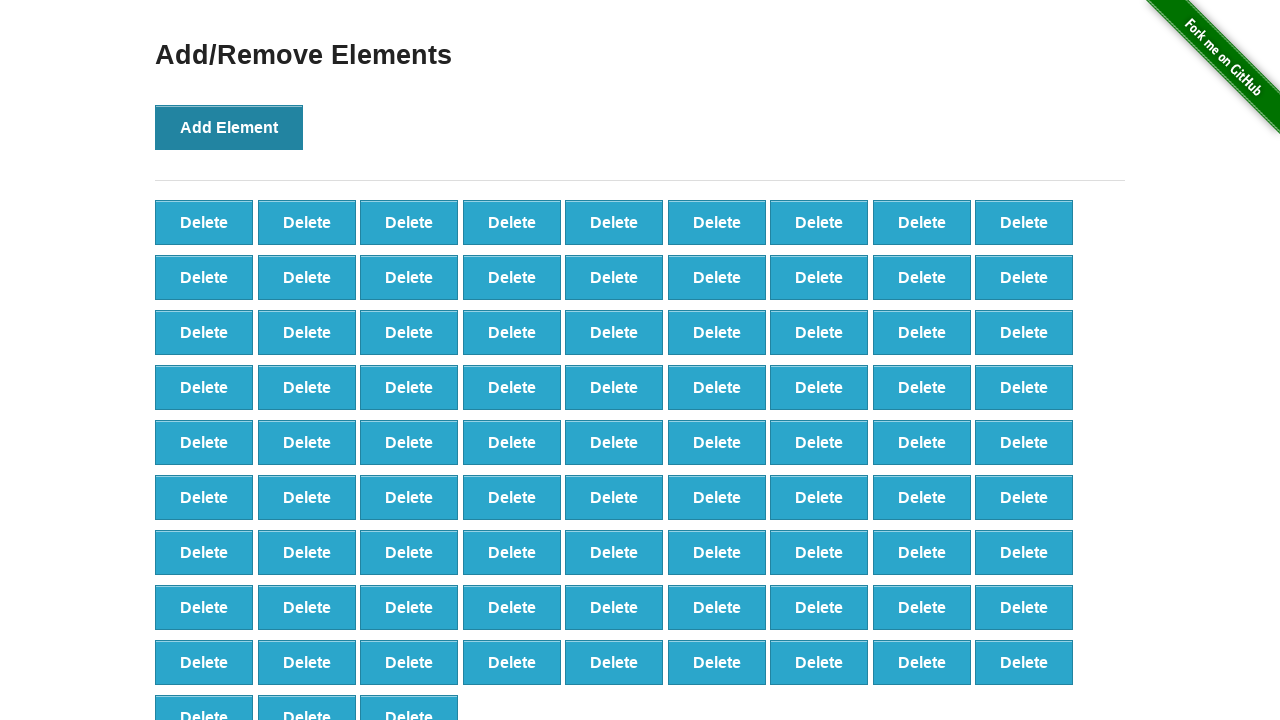

Clicked 'Add Element' button (iteration 85/100) at (229, 127) on button >> internal:has-text="Add Element"i
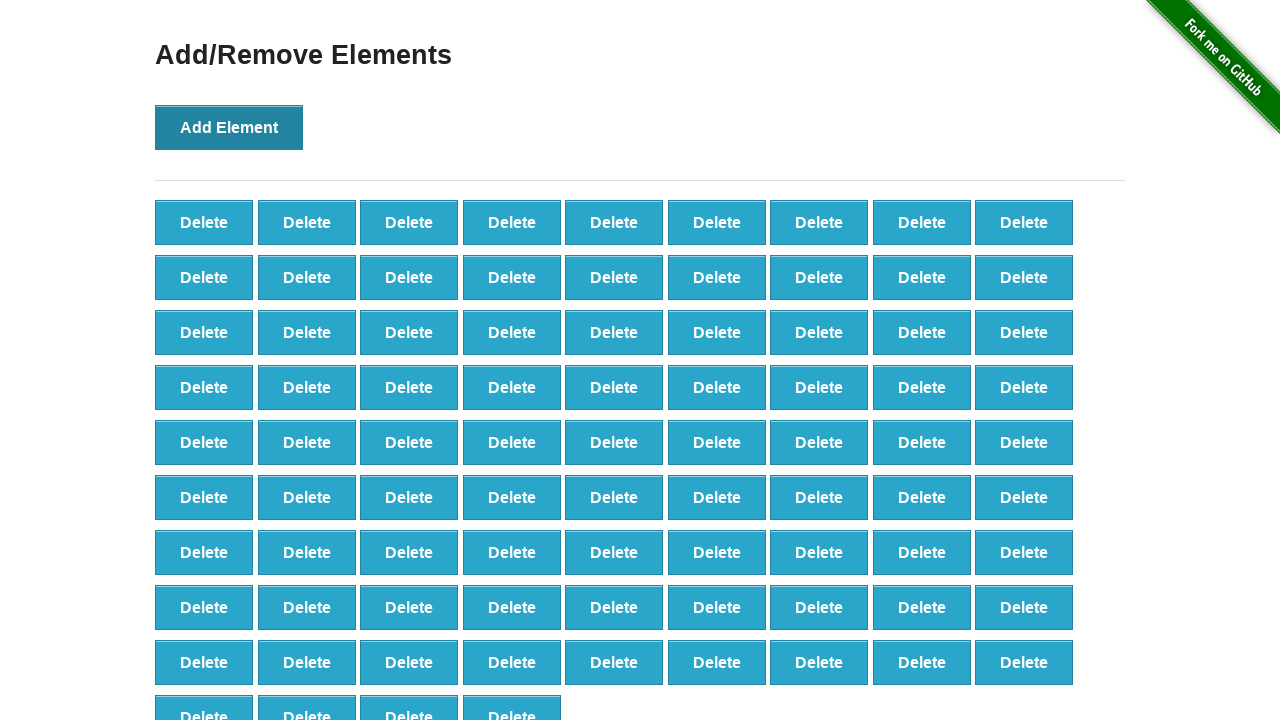

Clicked 'Add Element' button (iteration 86/100) at (229, 127) on button >> internal:has-text="Add Element"i
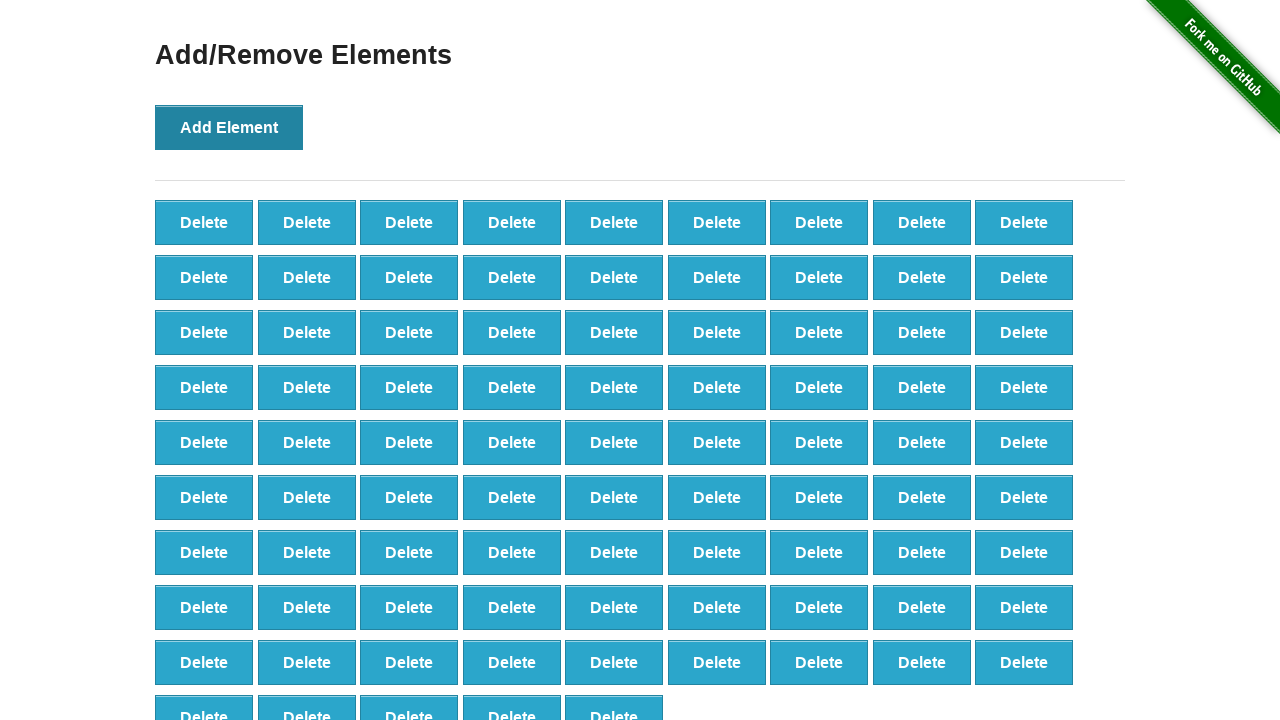

Clicked 'Add Element' button (iteration 87/100) at (229, 127) on button >> internal:has-text="Add Element"i
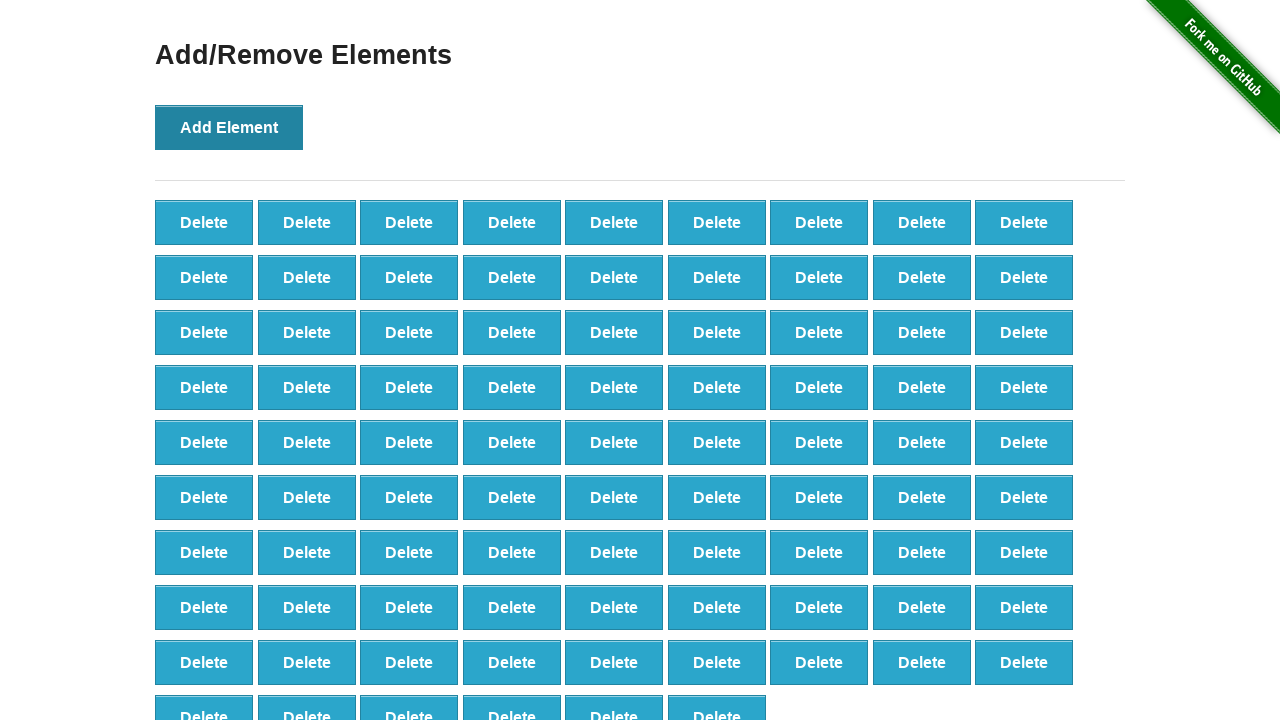

Clicked 'Add Element' button (iteration 88/100) at (229, 127) on button >> internal:has-text="Add Element"i
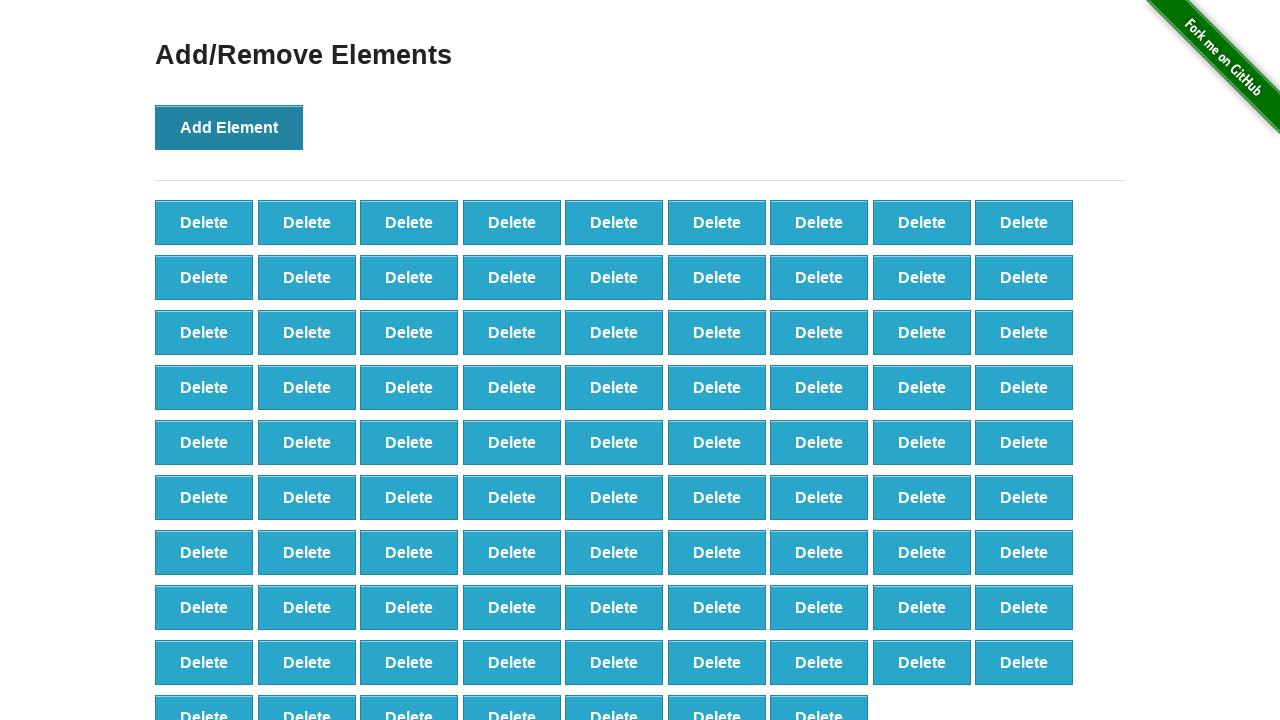

Clicked 'Add Element' button (iteration 89/100) at (229, 127) on button >> internal:has-text="Add Element"i
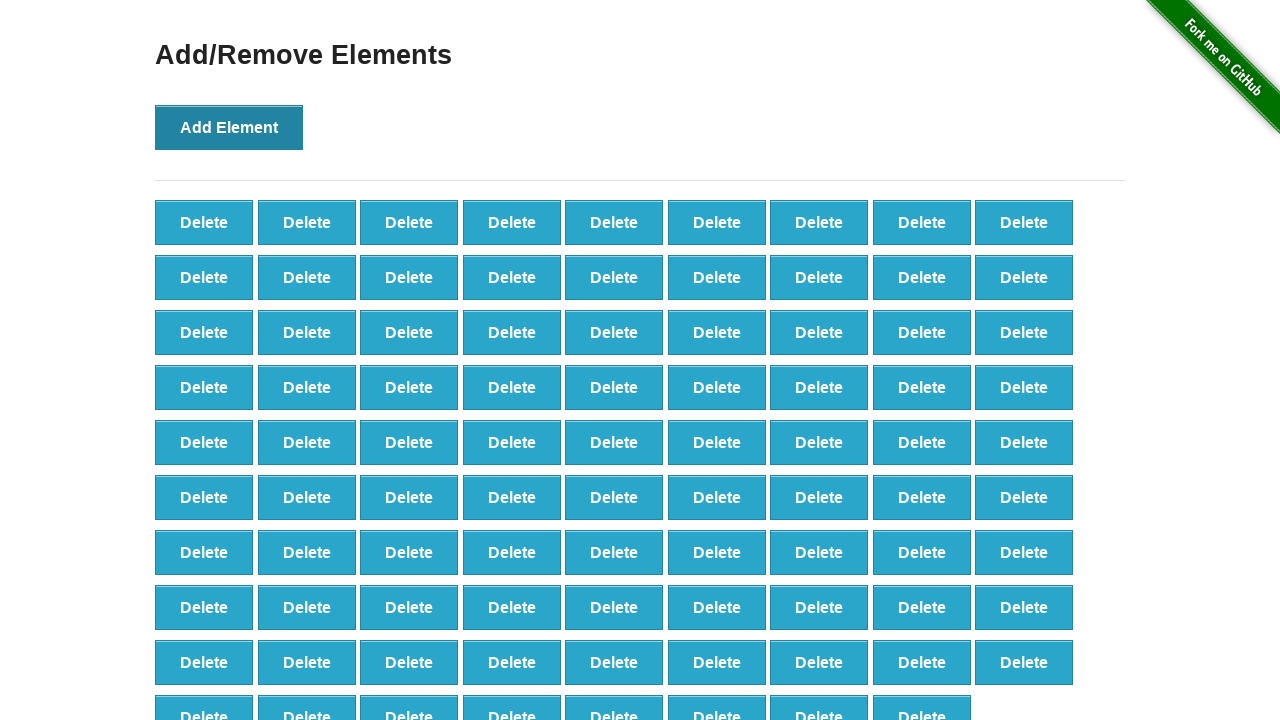

Clicked 'Add Element' button (iteration 90/100) at (229, 127) on button >> internal:has-text="Add Element"i
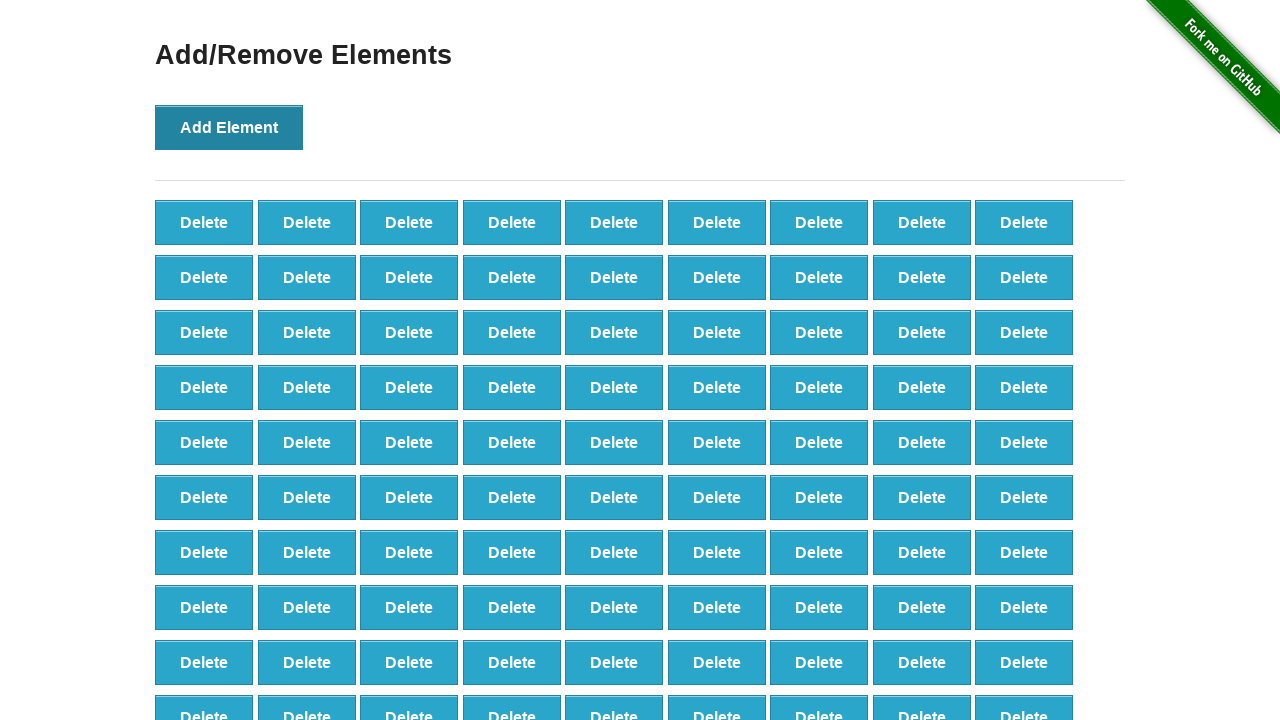

Clicked 'Add Element' button (iteration 91/100) at (229, 127) on button >> internal:has-text="Add Element"i
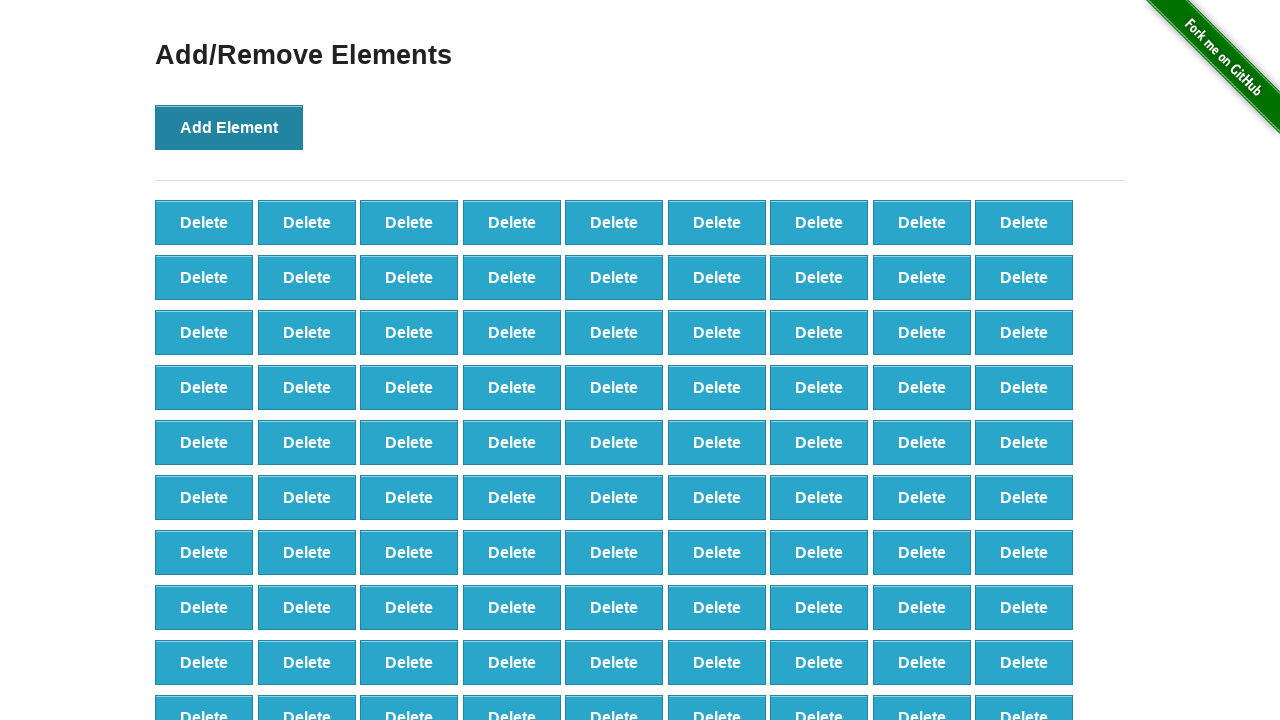

Clicked 'Add Element' button (iteration 92/100) at (229, 127) on button >> internal:has-text="Add Element"i
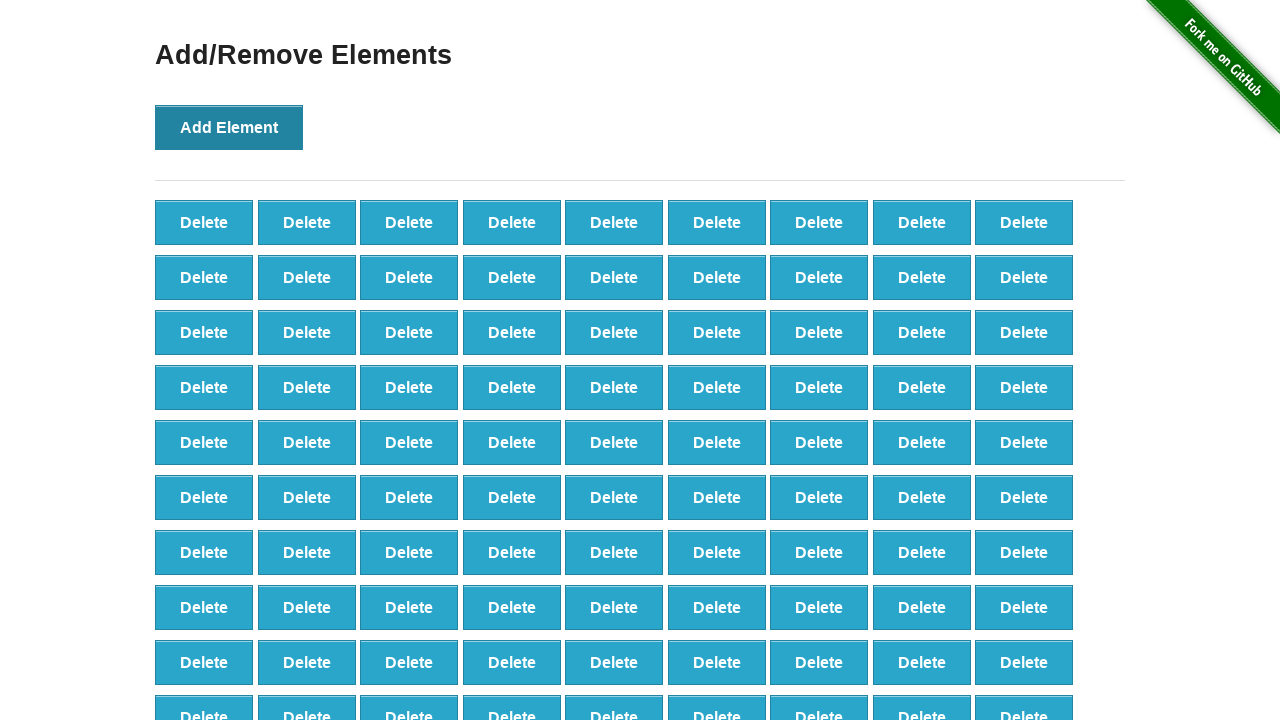

Clicked 'Add Element' button (iteration 93/100) at (229, 127) on button >> internal:has-text="Add Element"i
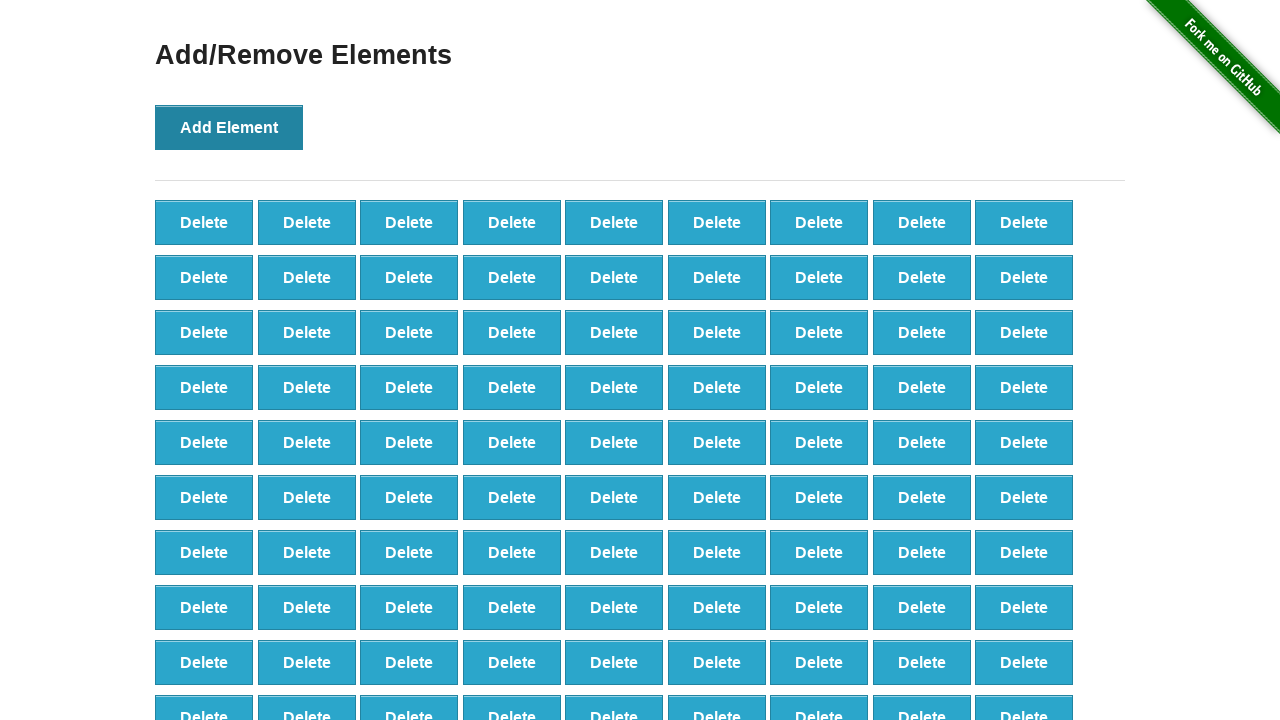

Clicked 'Add Element' button (iteration 94/100) at (229, 127) on button >> internal:has-text="Add Element"i
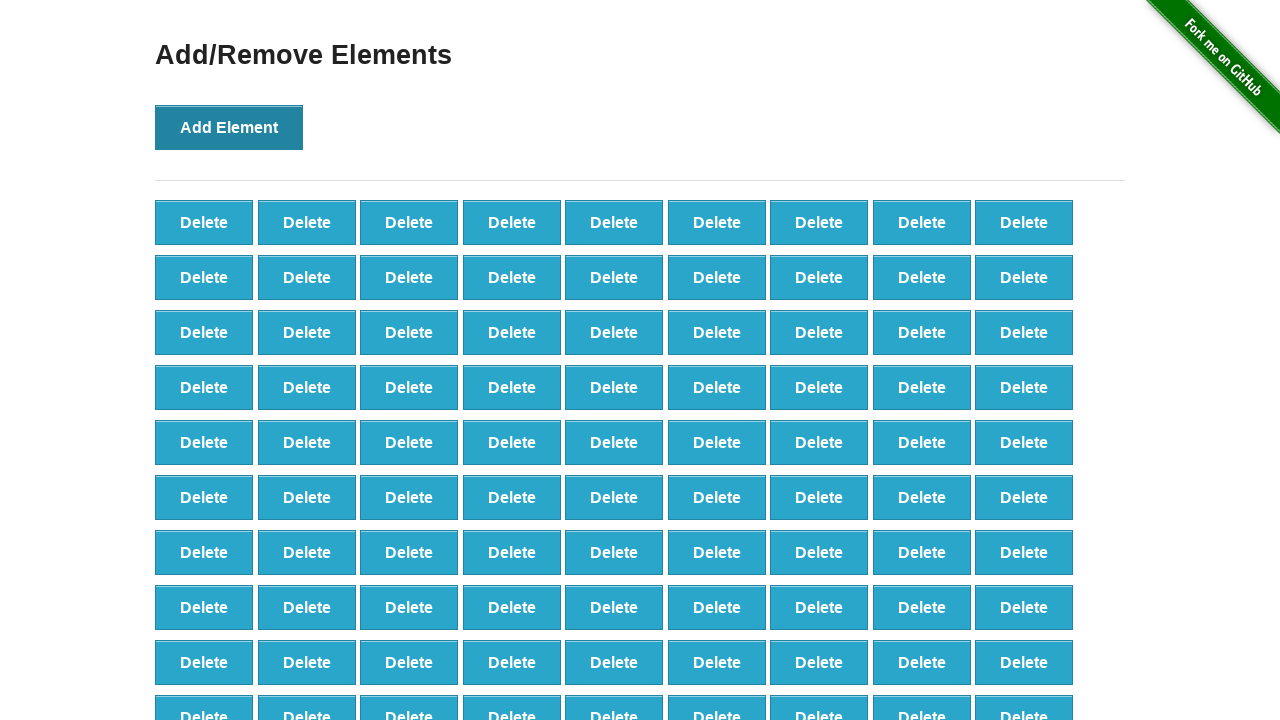

Clicked 'Add Element' button (iteration 95/100) at (229, 127) on button >> internal:has-text="Add Element"i
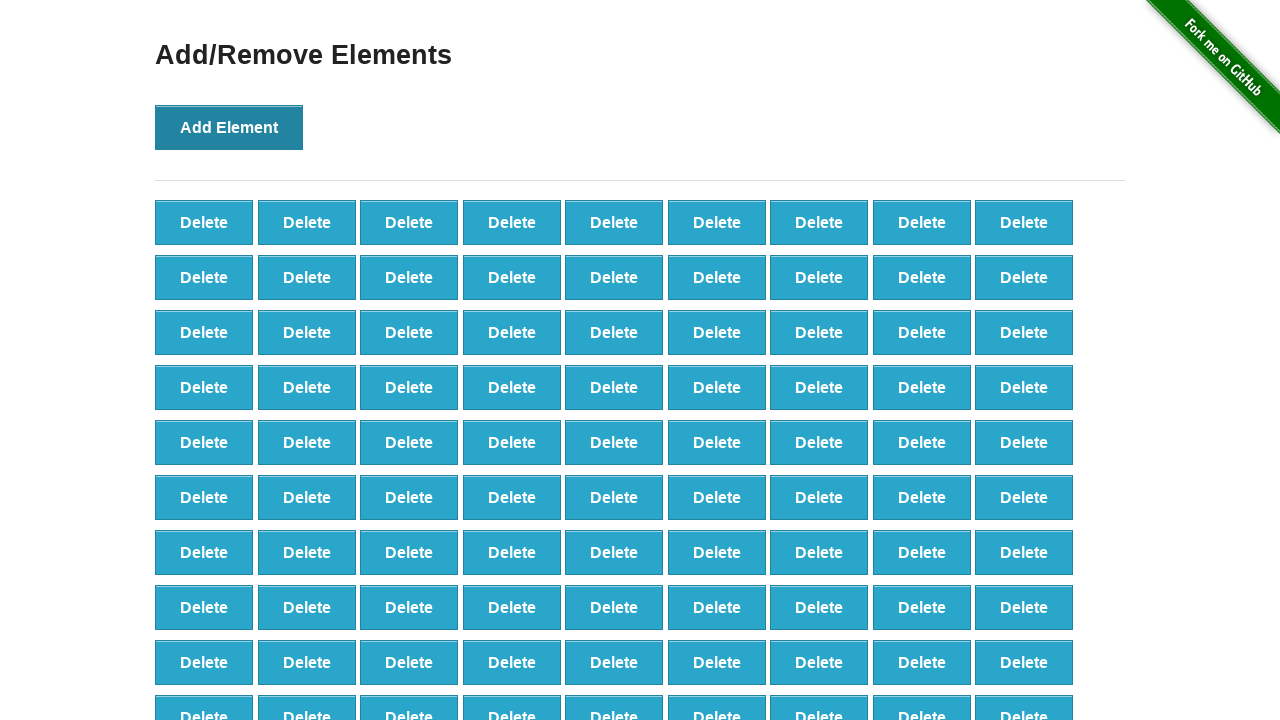

Clicked 'Add Element' button (iteration 96/100) at (229, 127) on button >> internal:has-text="Add Element"i
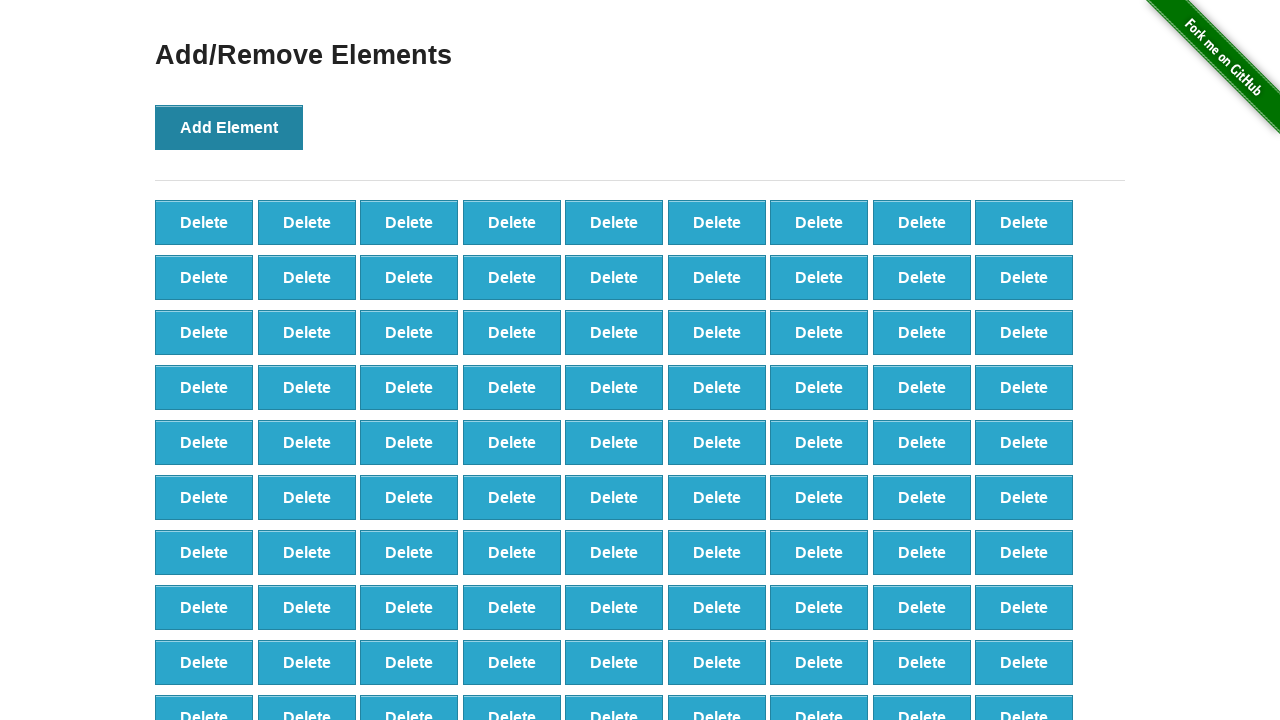

Clicked 'Add Element' button (iteration 97/100) at (229, 127) on button >> internal:has-text="Add Element"i
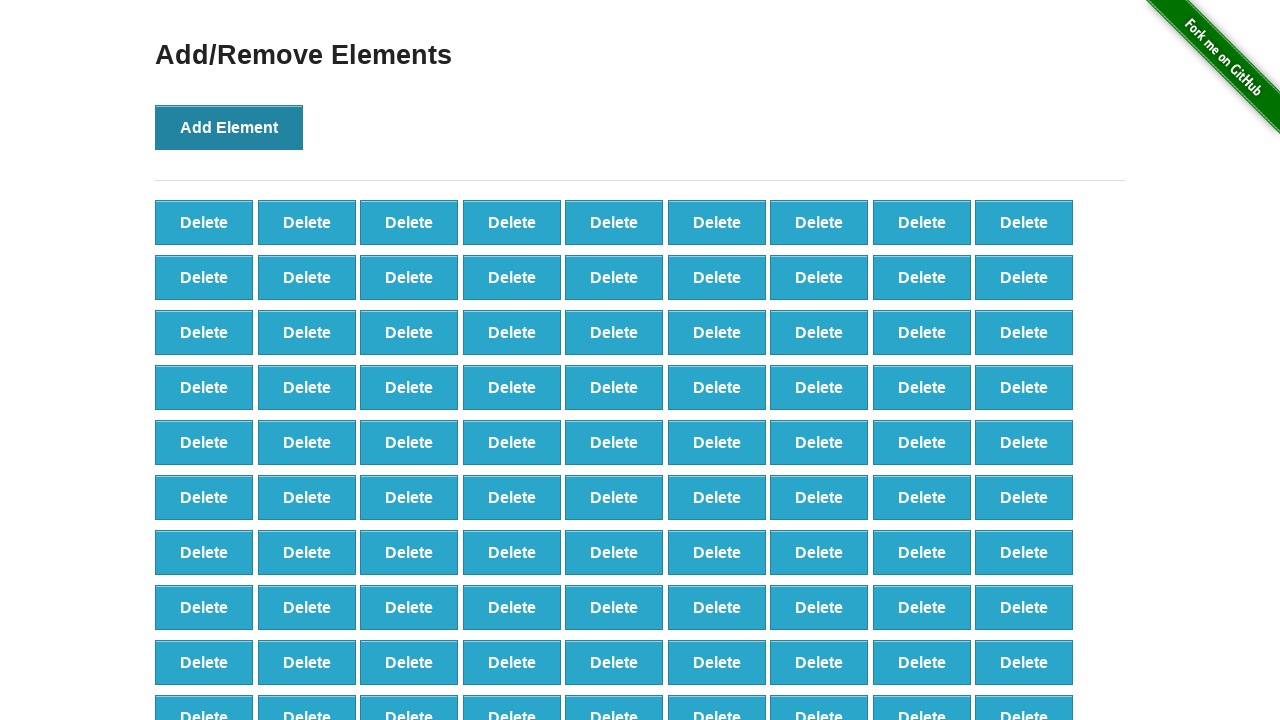

Clicked 'Add Element' button (iteration 98/100) at (229, 127) on button >> internal:has-text="Add Element"i
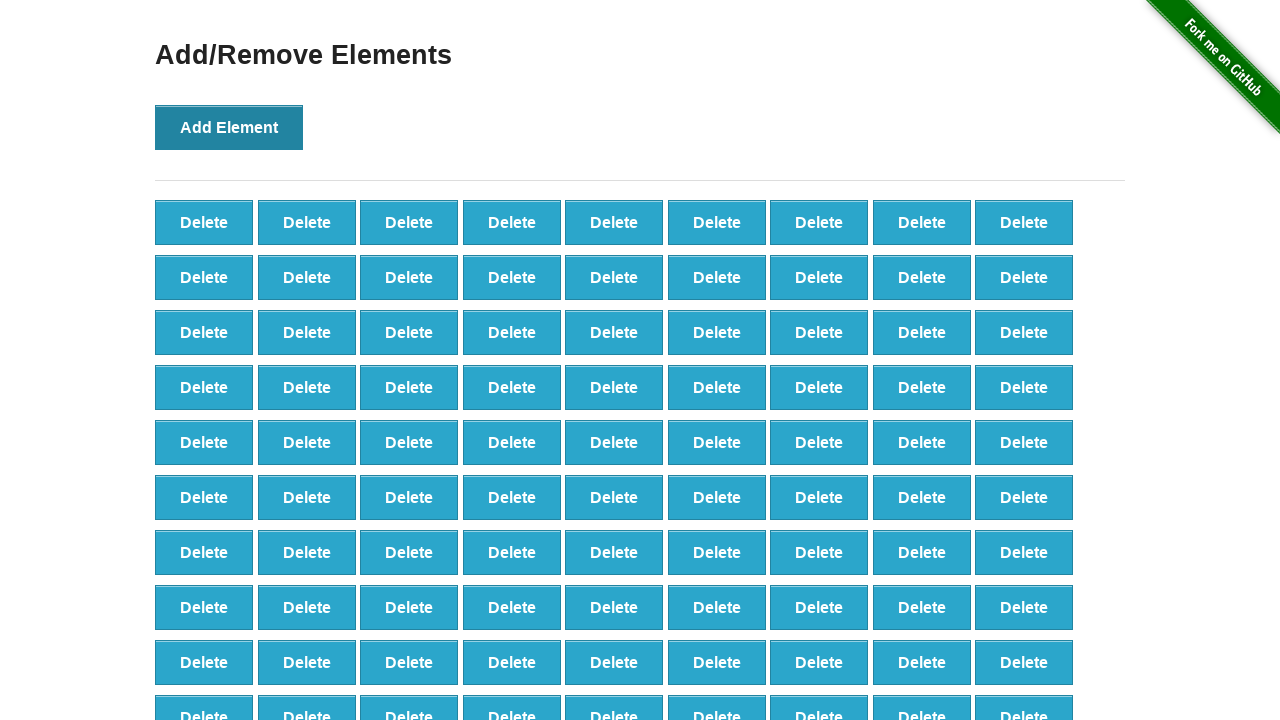

Clicked 'Add Element' button (iteration 99/100) at (229, 127) on button >> internal:has-text="Add Element"i
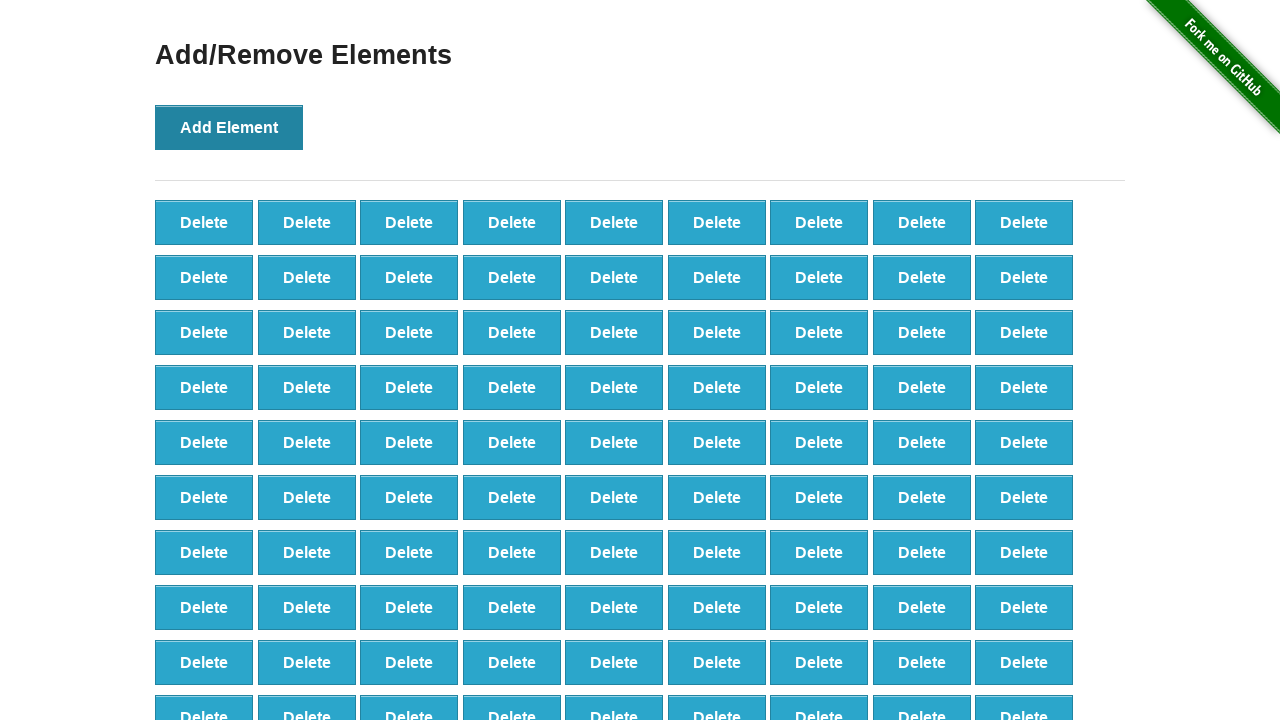

Clicked 'Add Element' button (iteration 100/100) at (229, 127) on button >> internal:has-text="Add Element"i
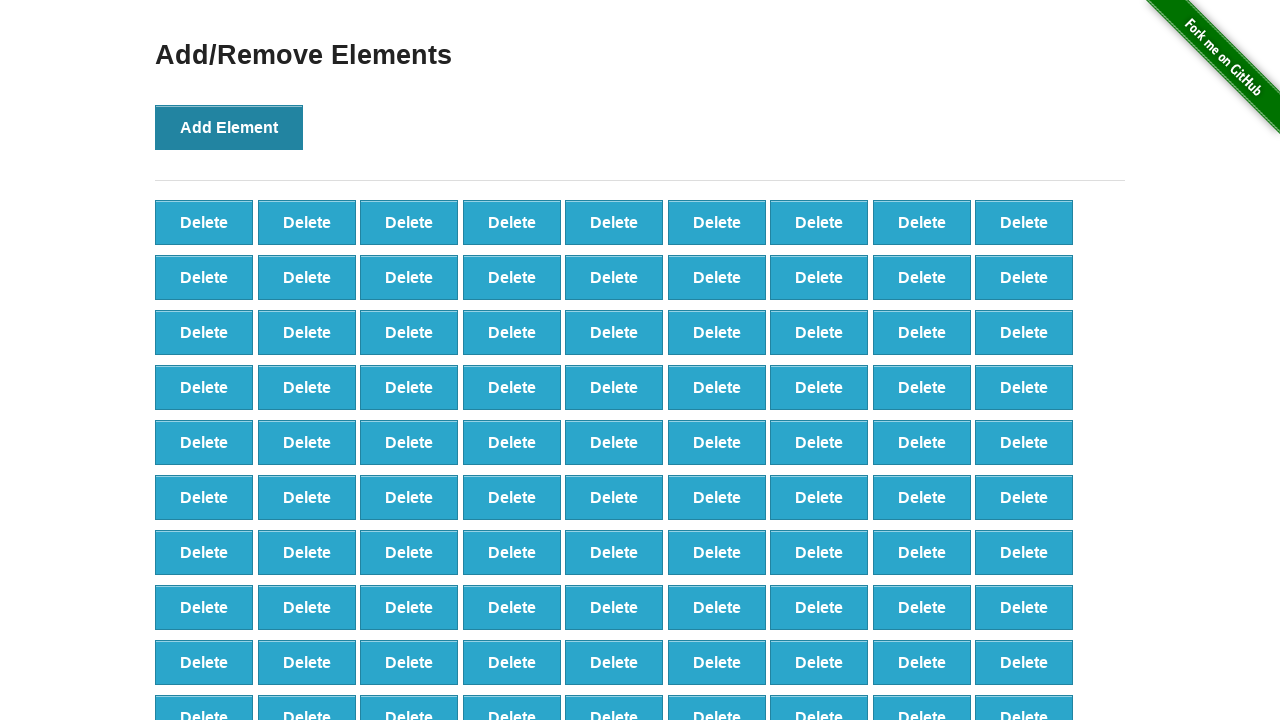

Retrieved all delete buttons after adding 100 elements
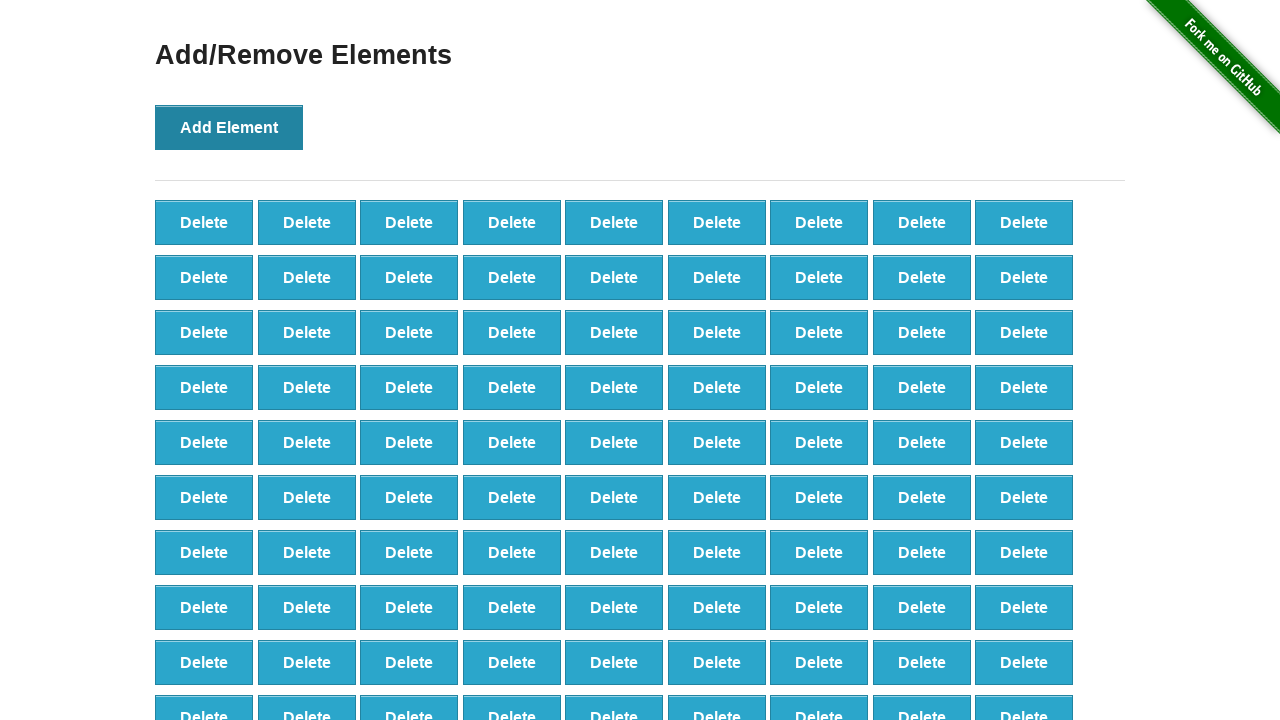

Verified that 100 delete buttons were created
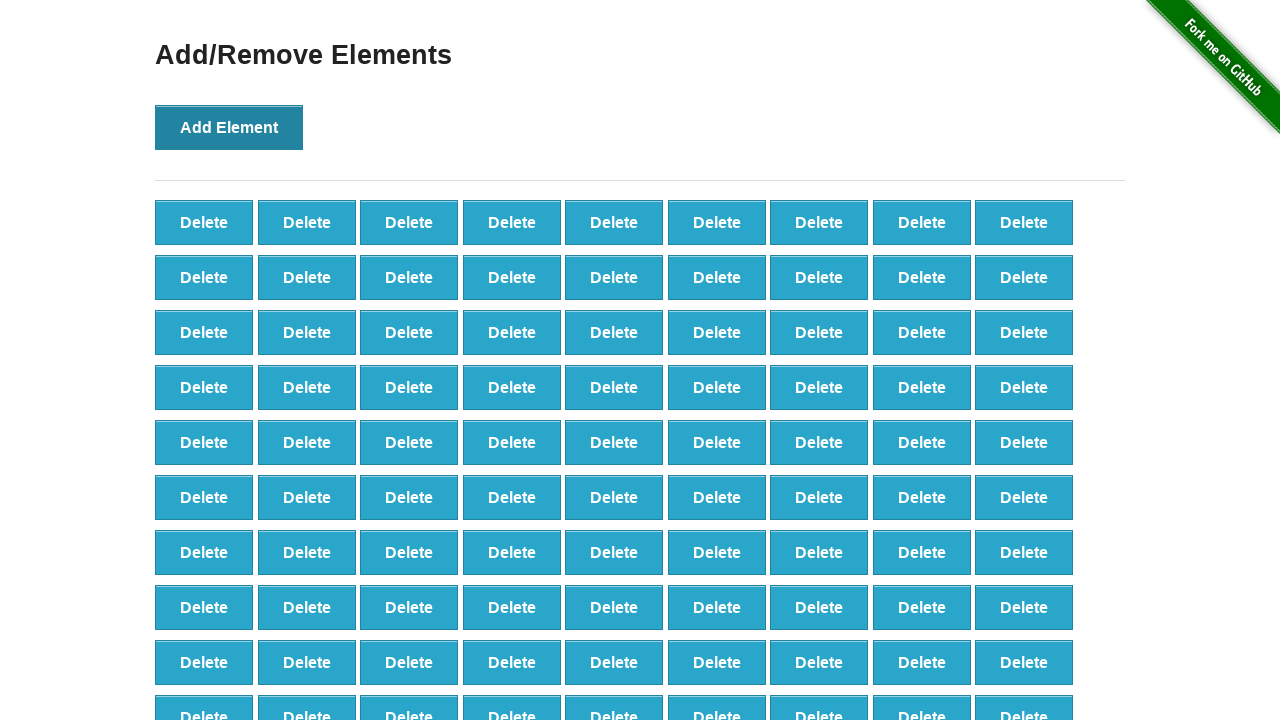

Clicked delete button to remove element (iteration 1/90) at (204, 222) on button.added-manually >> nth=0
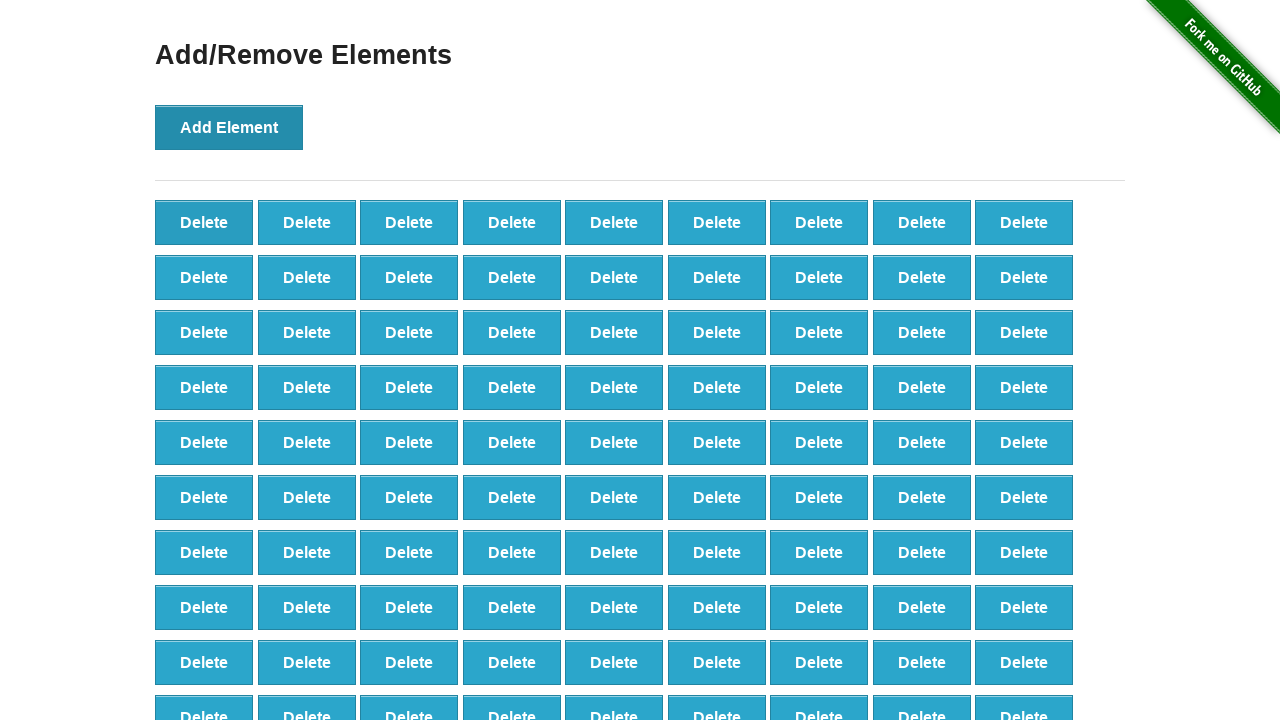

Clicked delete button to remove element (iteration 2/90) at (204, 222) on button.added-manually >> nth=0
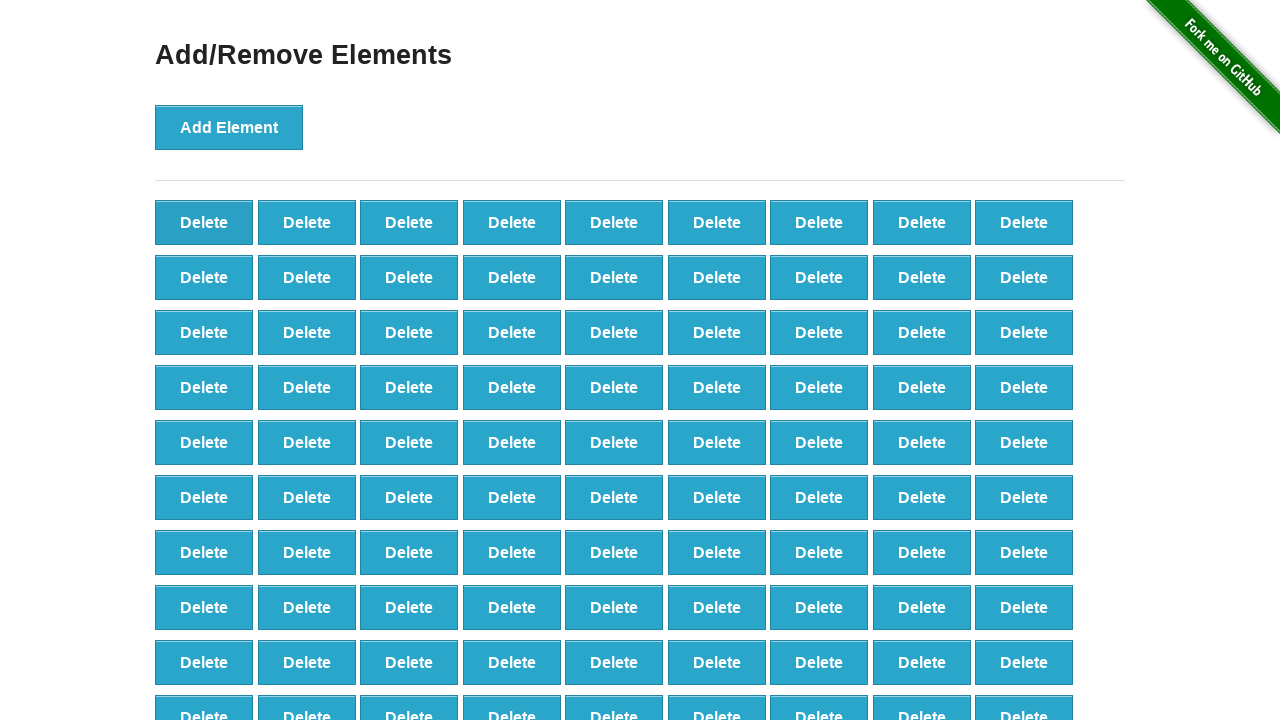

Clicked delete button to remove element (iteration 3/90) at (204, 222) on button.added-manually >> nth=0
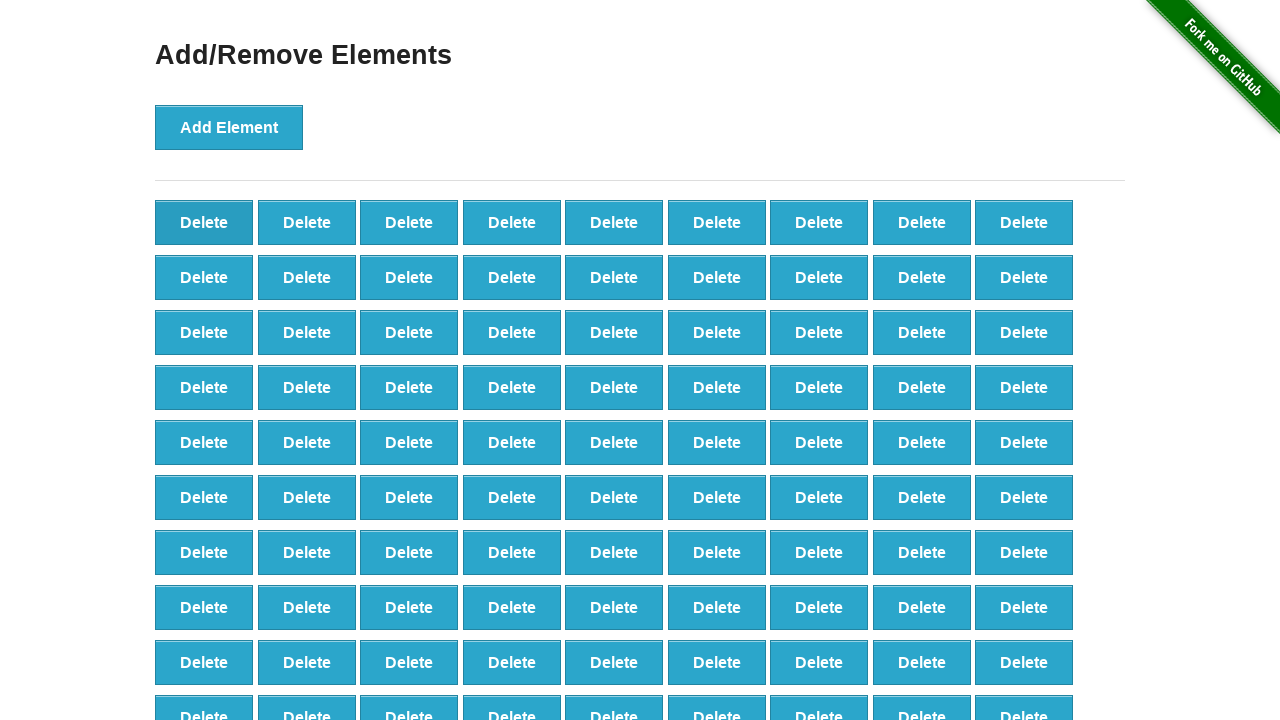

Clicked delete button to remove element (iteration 4/90) at (204, 222) on button.added-manually >> nth=0
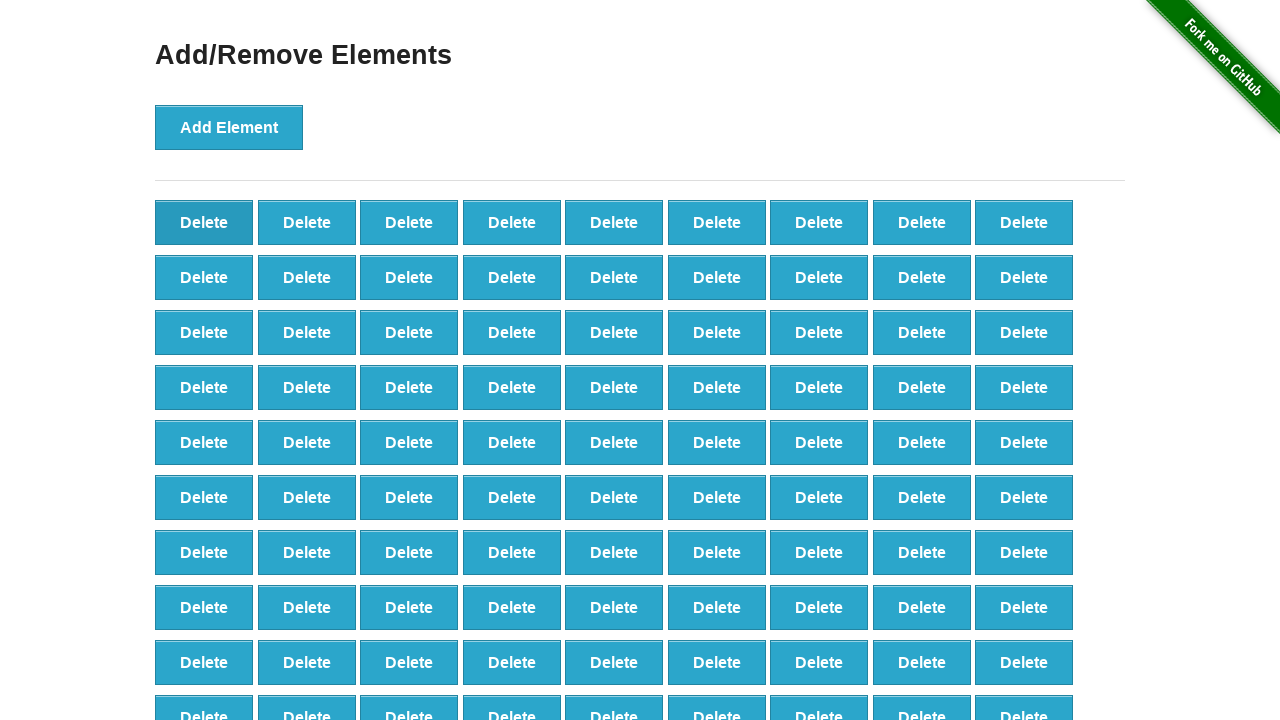

Clicked delete button to remove element (iteration 5/90) at (204, 222) on button.added-manually >> nth=0
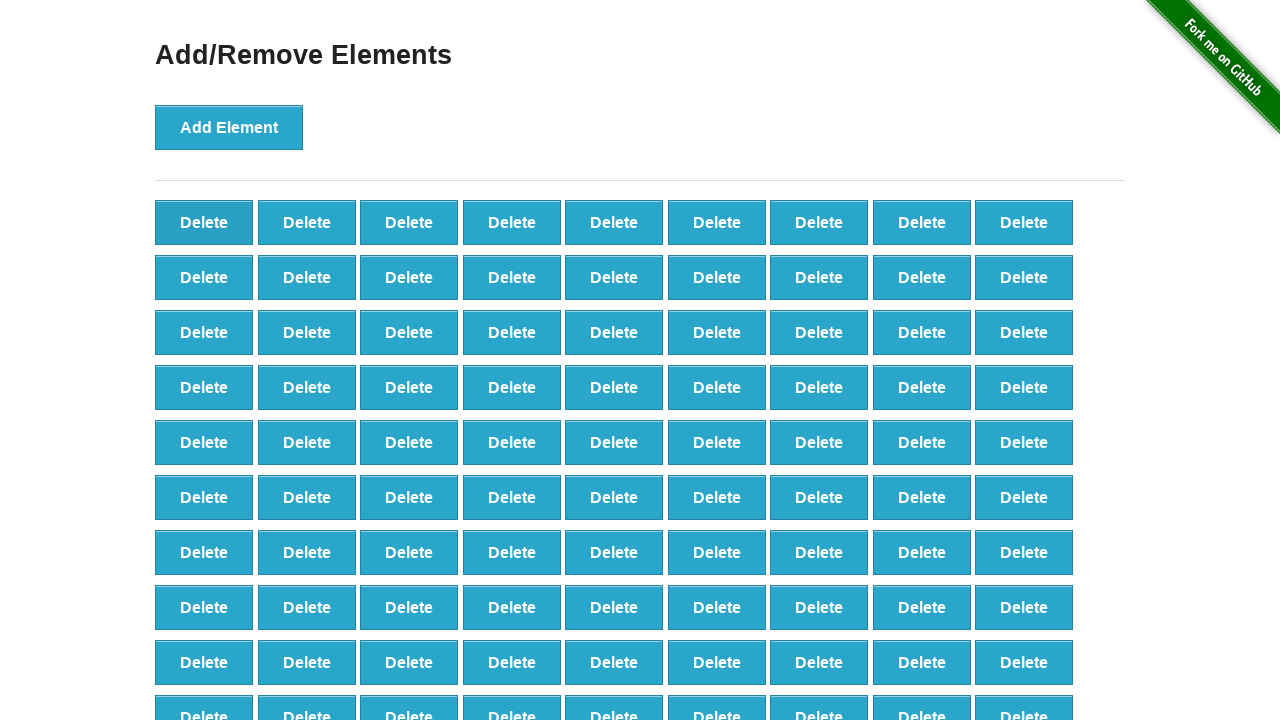

Clicked delete button to remove element (iteration 6/90) at (204, 222) on button.added-manually >> nth=0
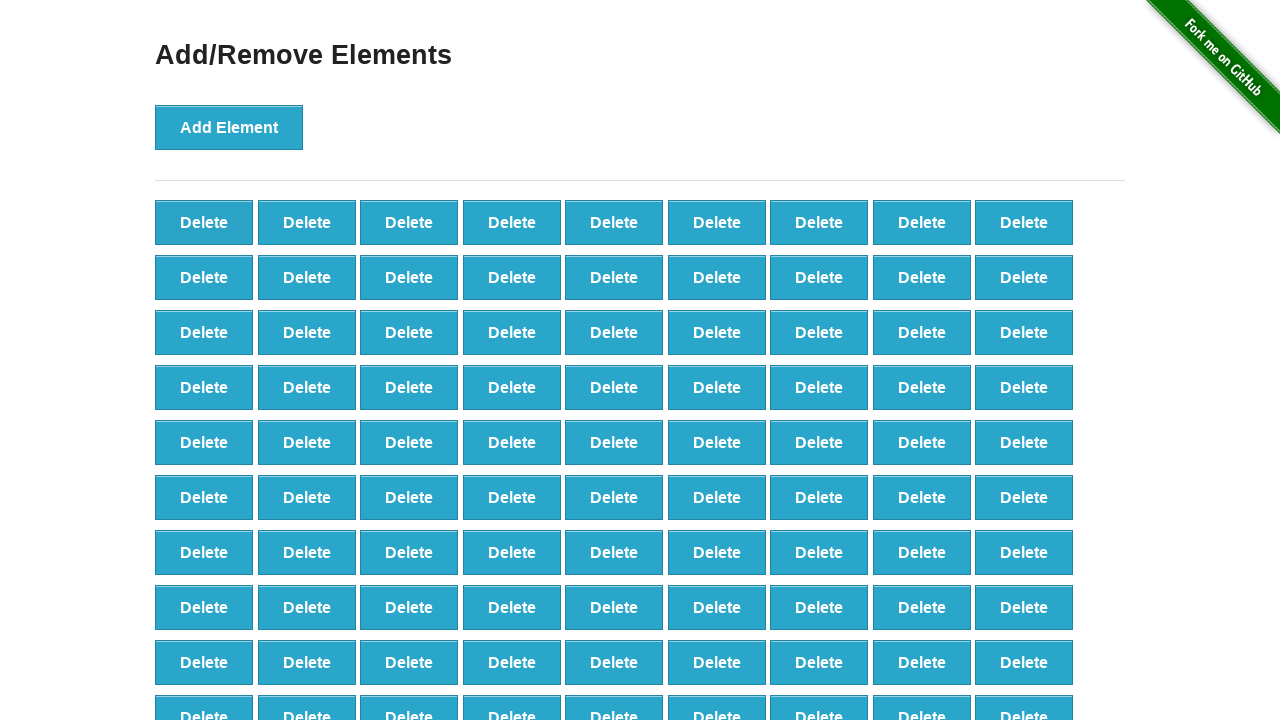

Clicked delete button to remove element (iteration 7/90) at (204, 222) on button.added-manually >> nth=0
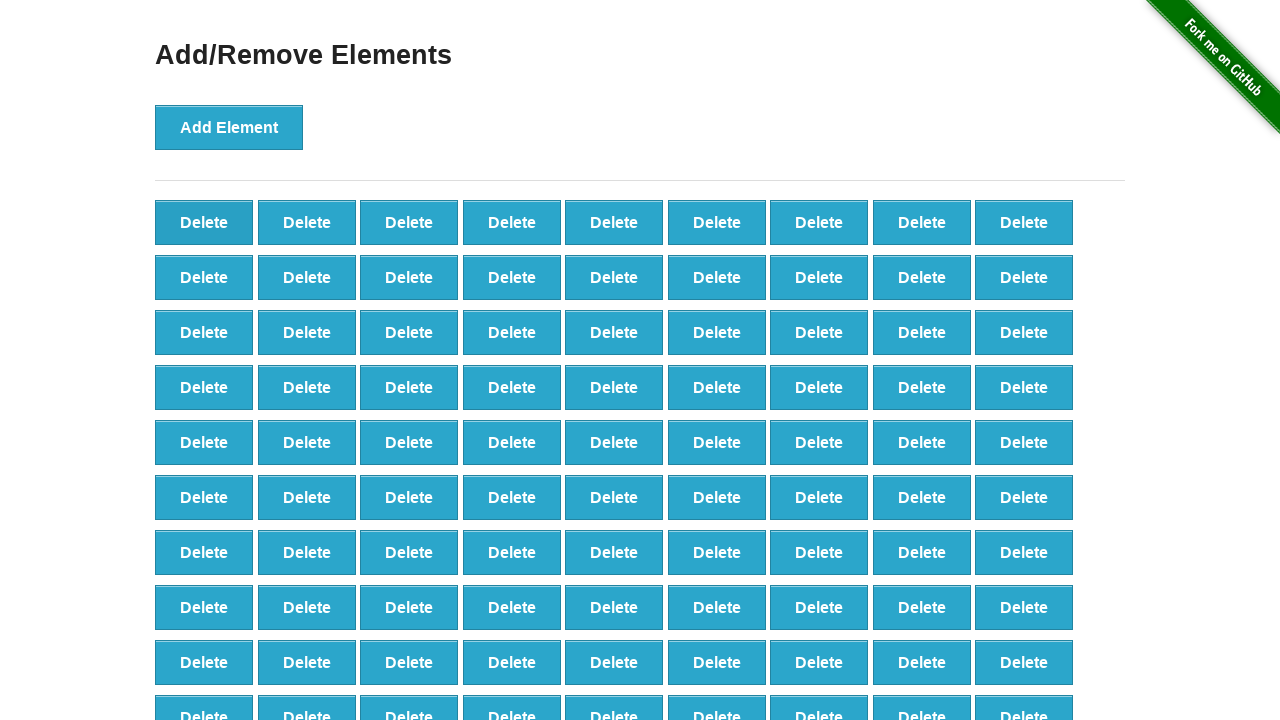

Clicked delete button to remove element (iteration 8/90) at (204, 222) on button.added-manually >> nth=0
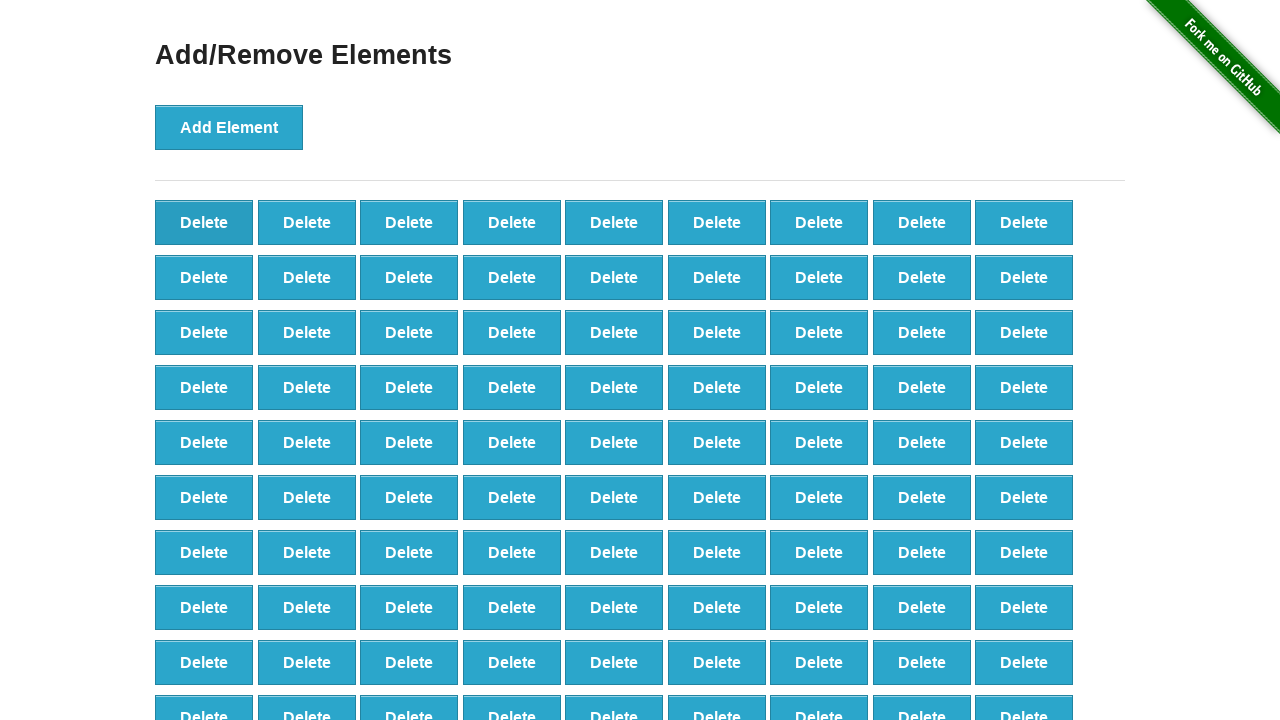

Clicked delete button to remove element (iteration 9/90) at (204, 222) on button.added-manually >> nth=0
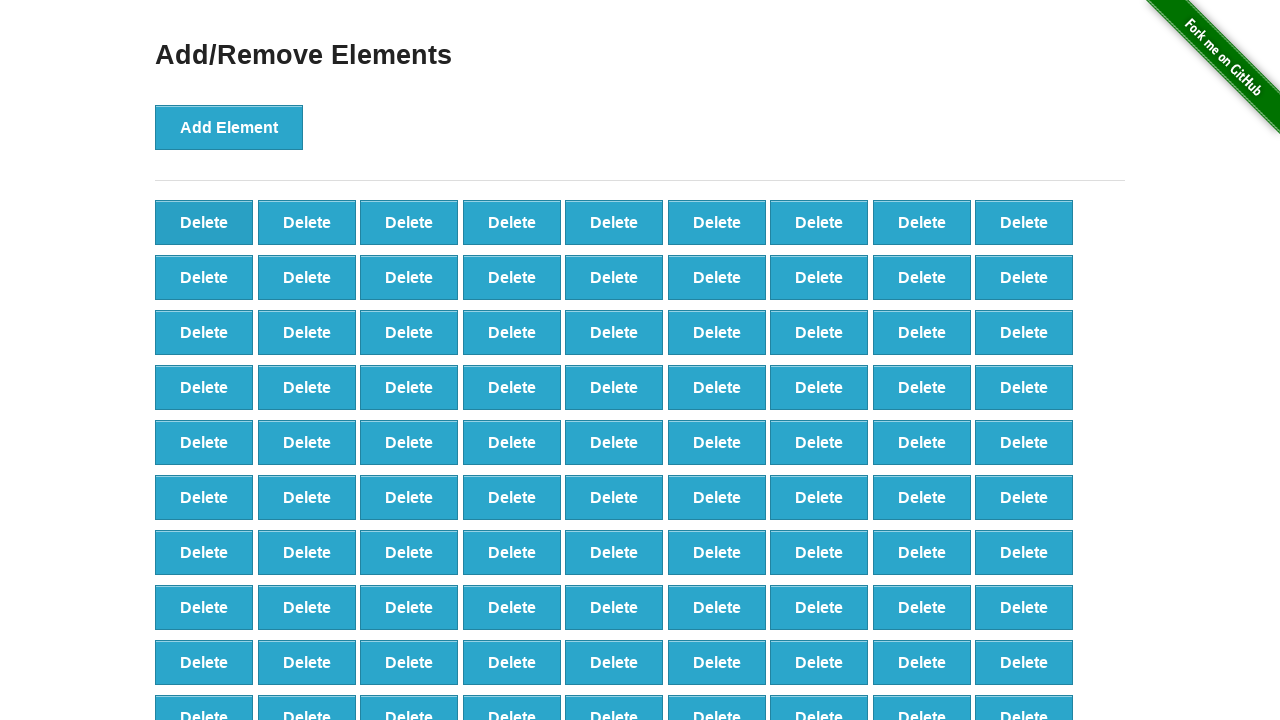

Clicked delete button to remove element (iteration 10/90) at (204, 222) on button.added-manually >> nth=0
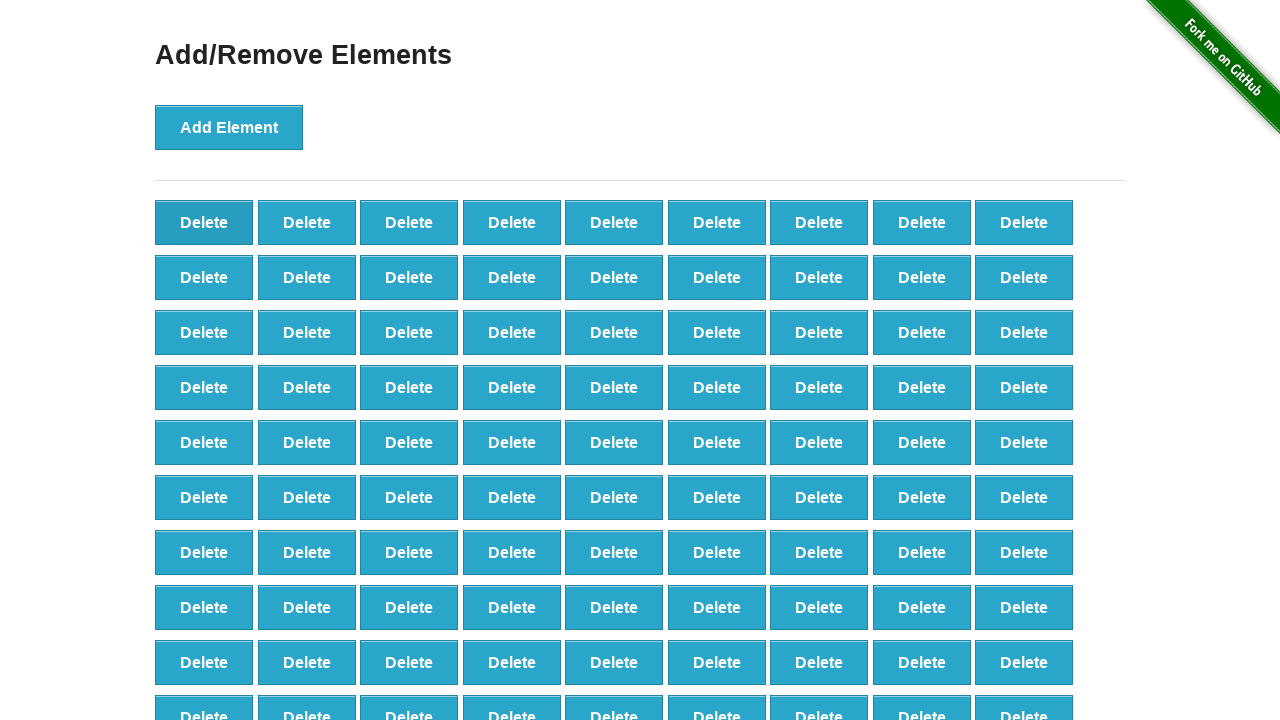

Clicked delete button to remove element (iteration 11/90) at (204, 222) on button.added-manually >> nth=0
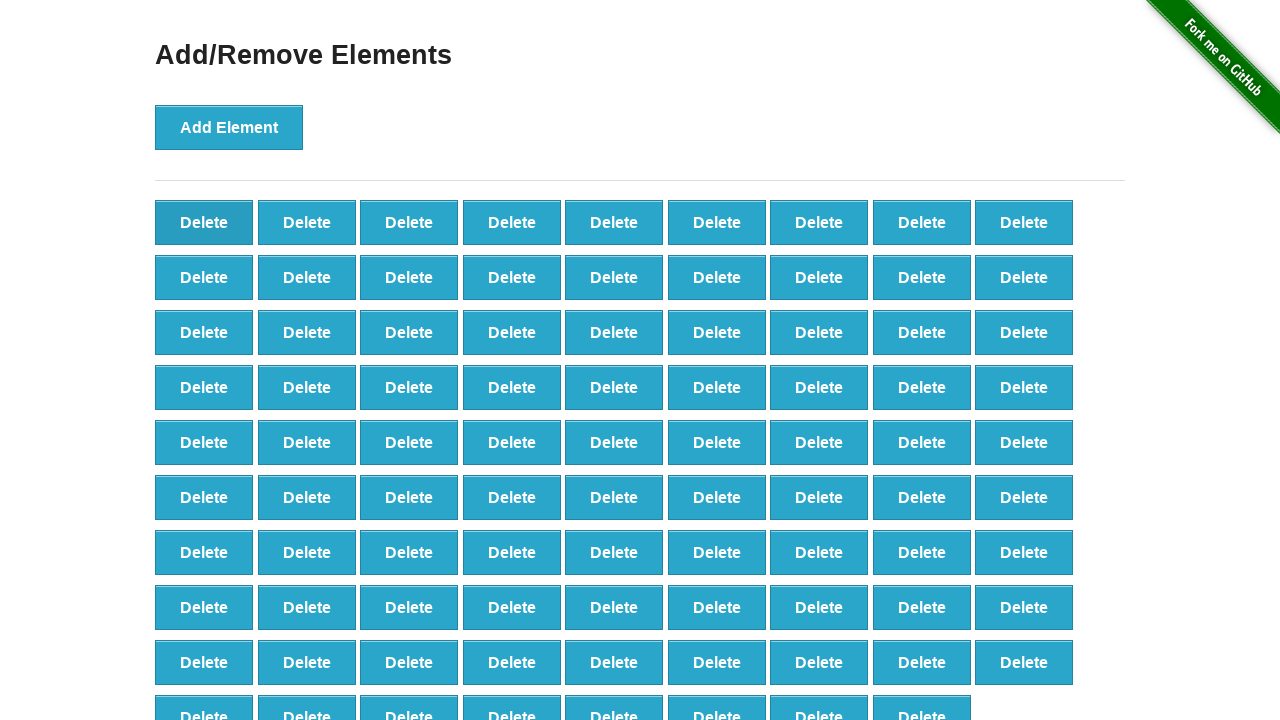

Clicked delete button to remove element (iteration 12/90) at (204, 222) on button.added-manually >> nth=0
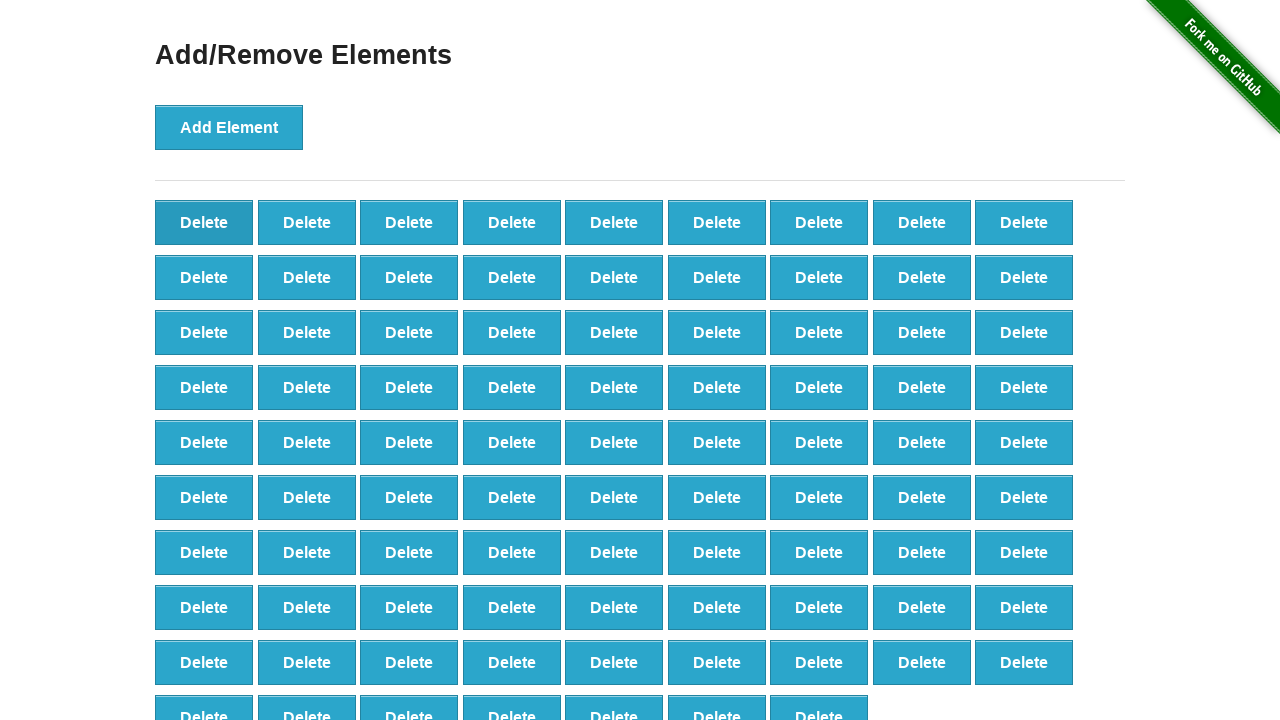

Clicked delete button to remove element (iteration 13/90) at (204, 222) on button.added-manually >> nth=0
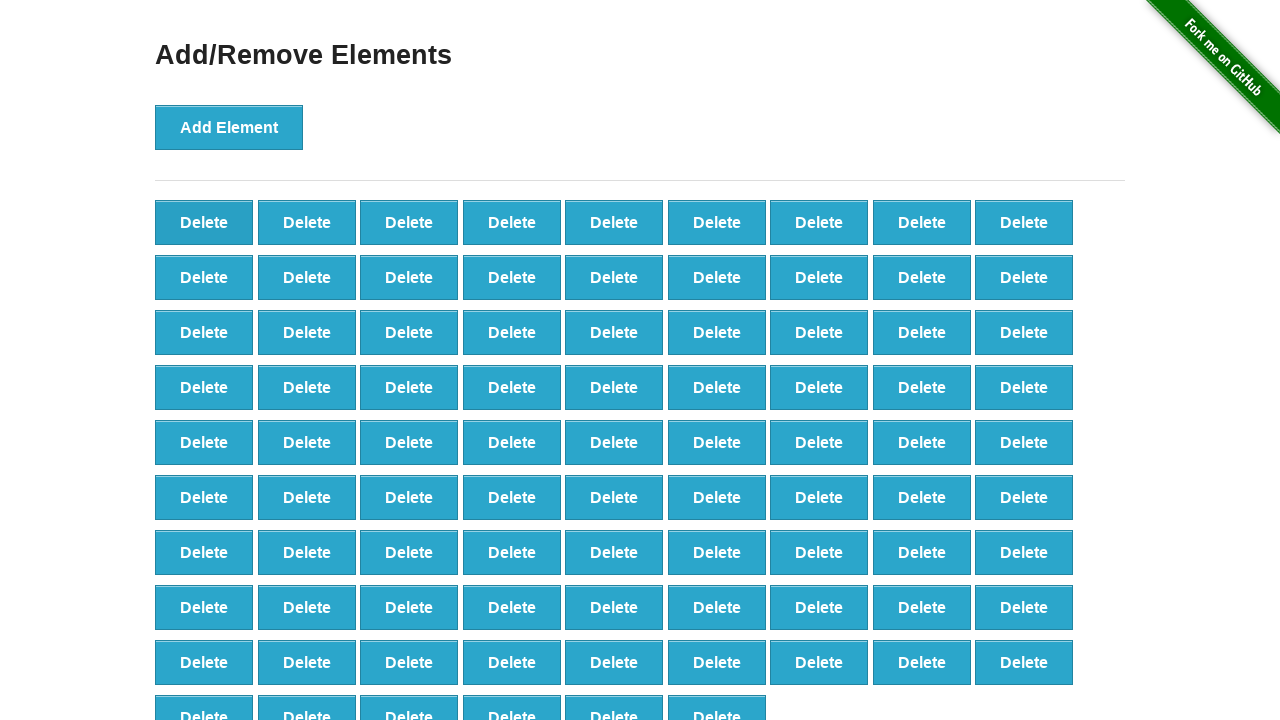

Clicked delete button to remove element (iteration 14/90) at (204, 222) on button.added-manually >> nth=0
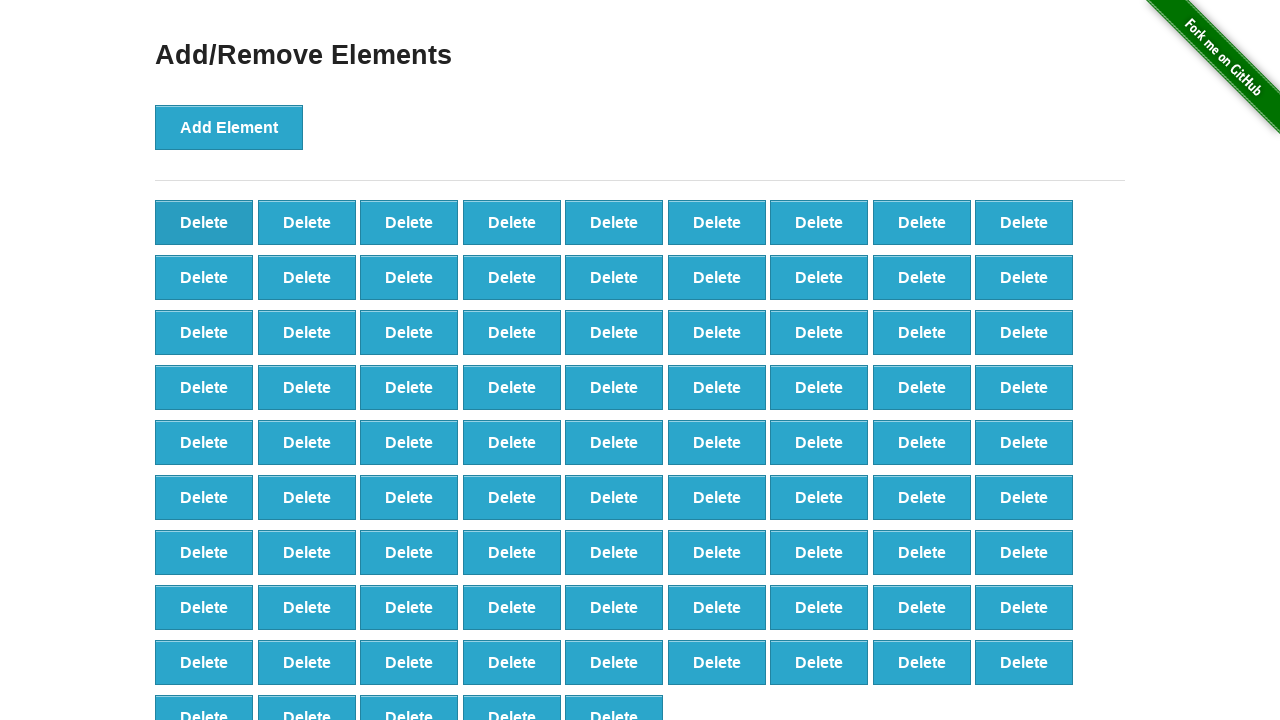

Clicked delete button to remove element (iteration 15/90) at (204, 222) on button.added-manually >> nth=0
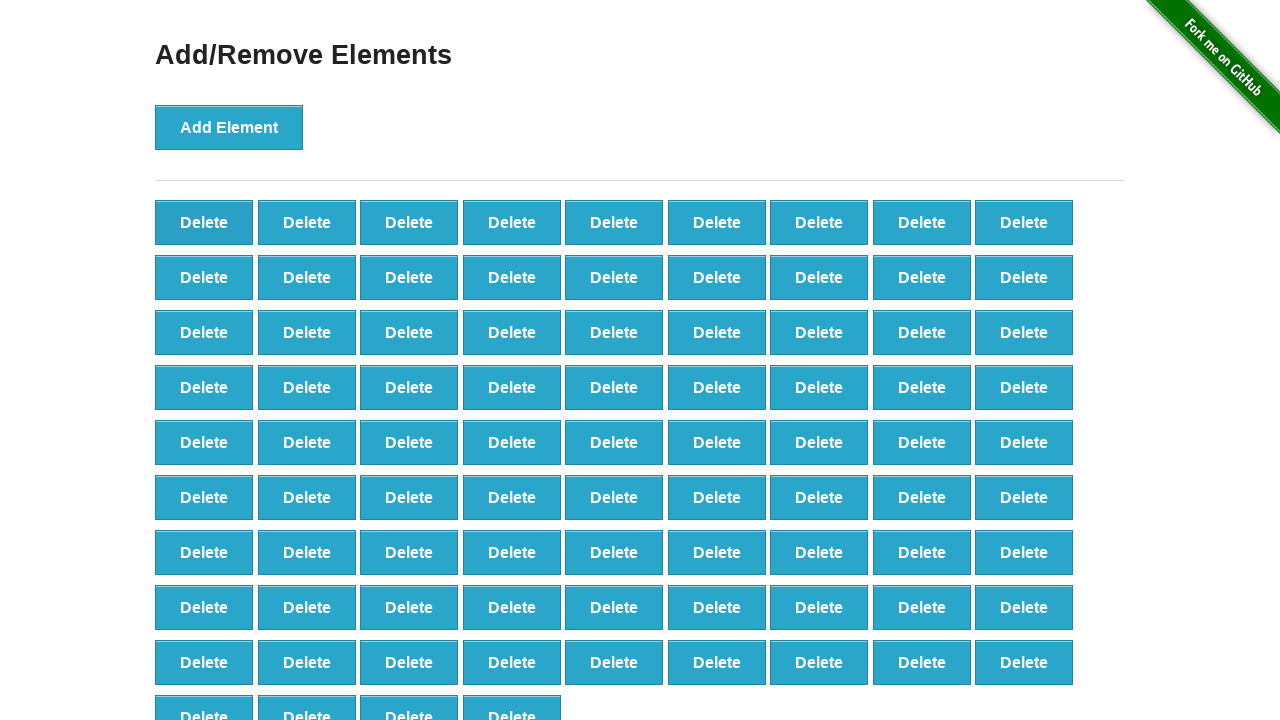

Clicked delete button to remove element (iteration 16/90) at (204, 222) on button.added-manually >> nth=0
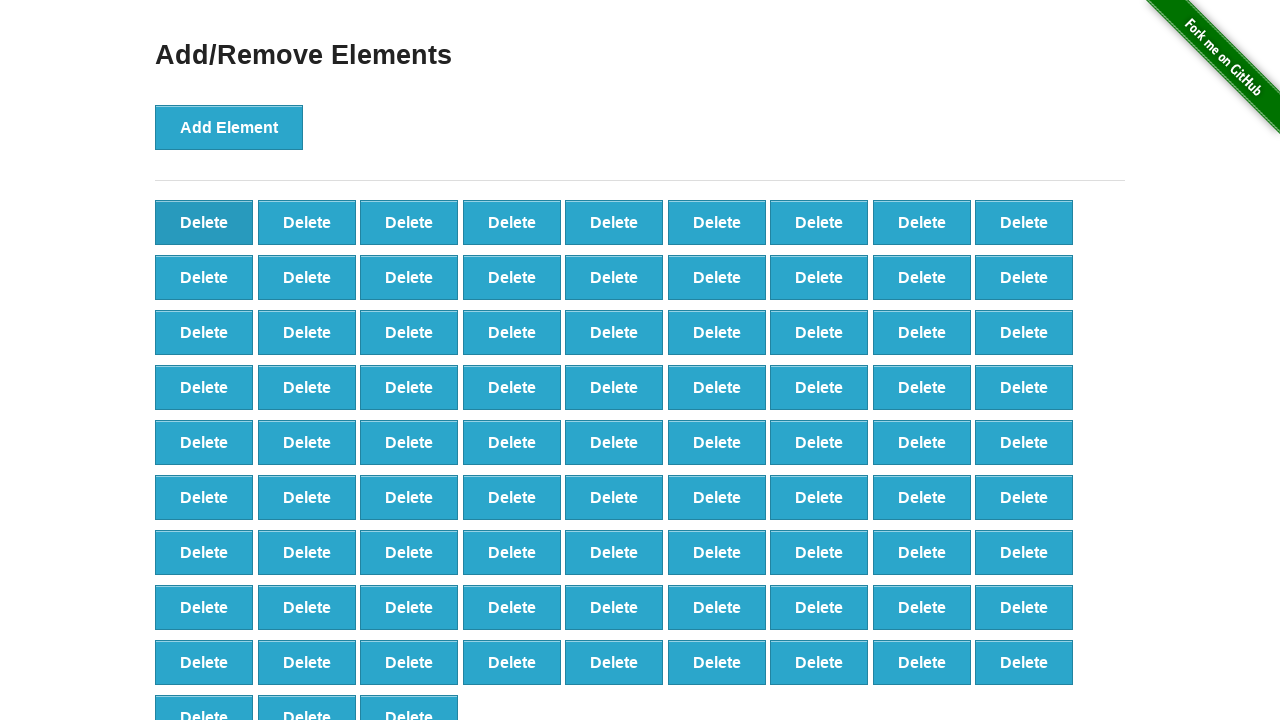

Clicked delete button to remove element (iteration 17/90) at (204, 222) on button.added-manually >> nth=0
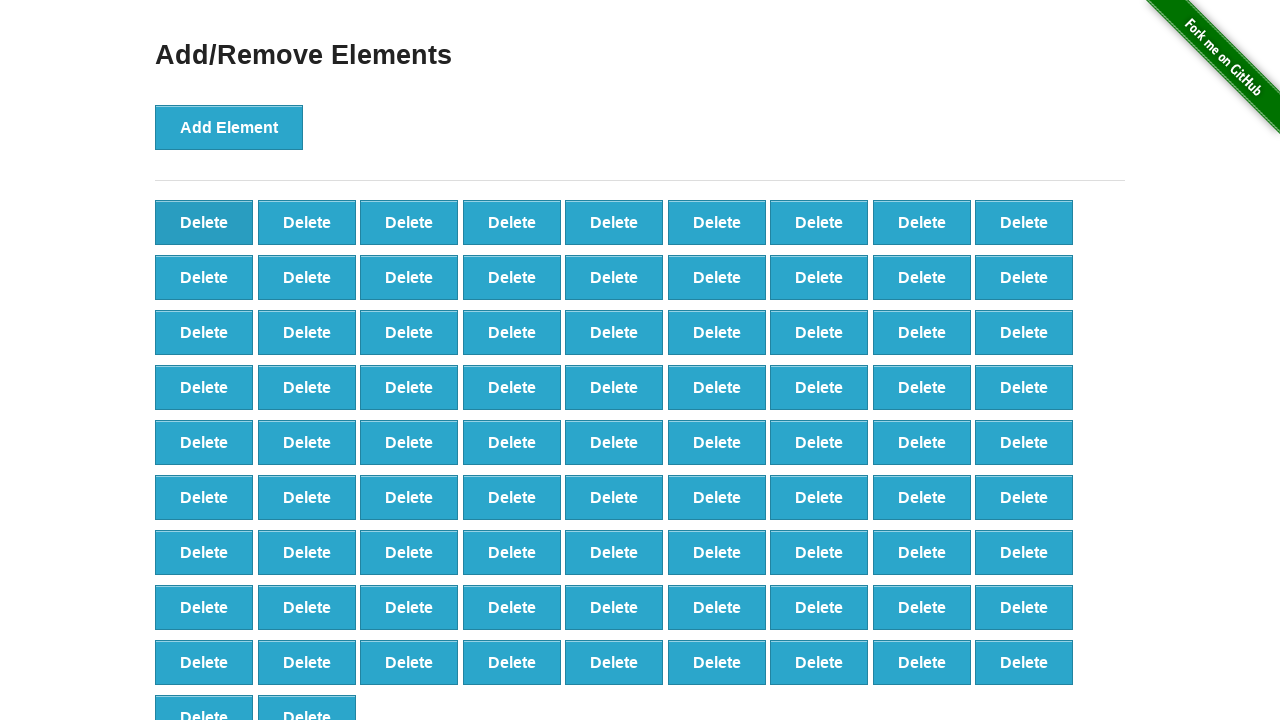

Clicked delete button to remove element (iteration 18/90) at (204, 222) on button.added-manually >> nth=0
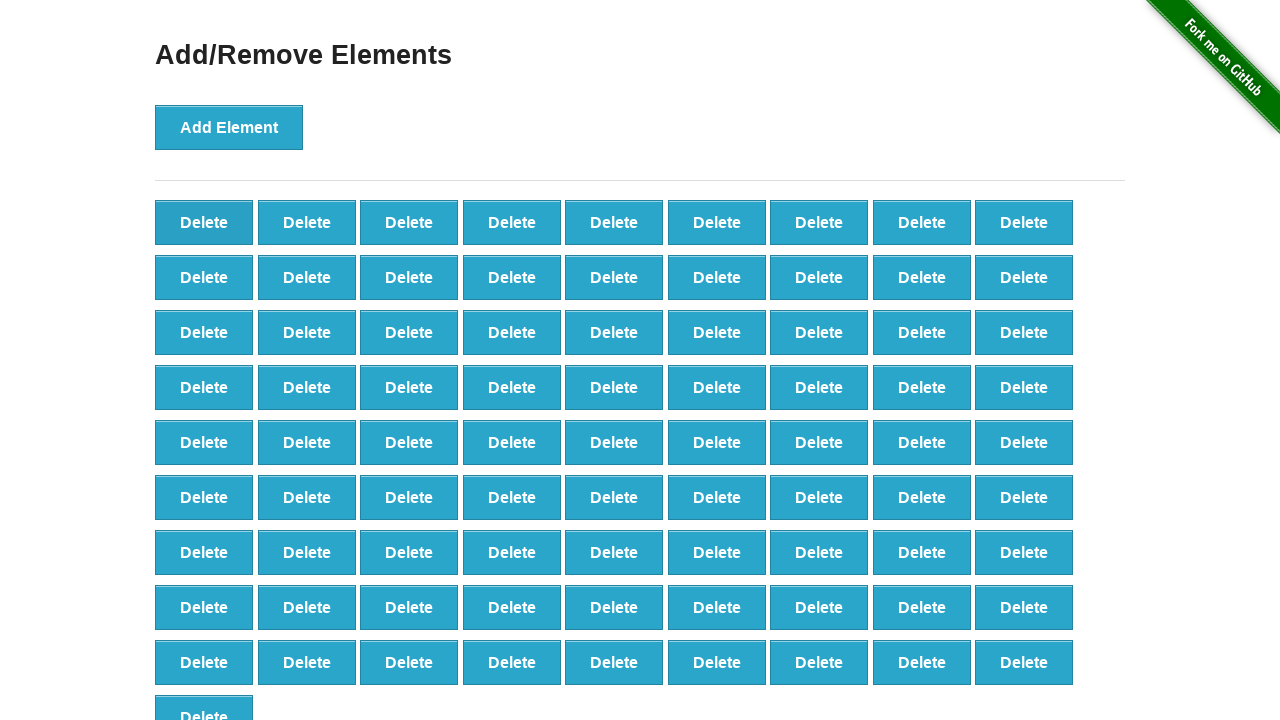

Clicked delete button to remove element (iteration 19/90) at (204, 222) on button.added-manually >> nth=0
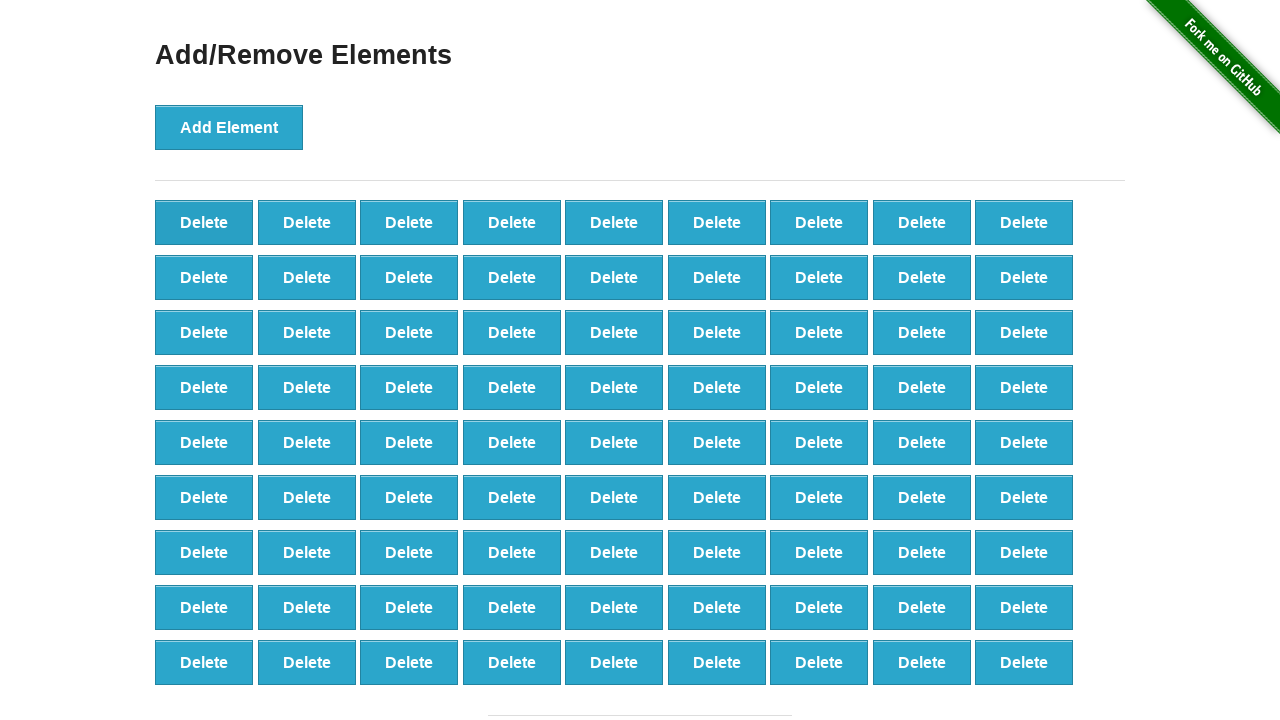

Clicked delete button to remove element (iteration 20/90) at (204, 222) on button.added-manually >> nth=0
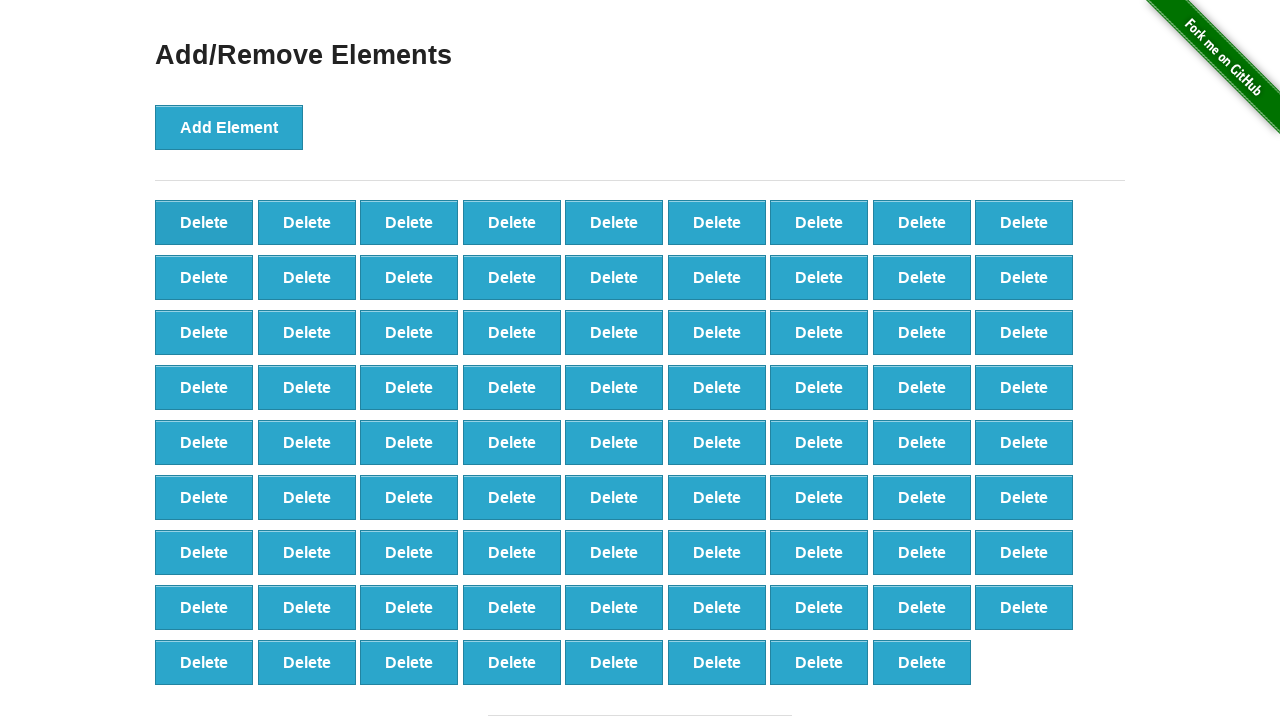

Clicked delete button to remove element (iteration 21/90) at (204, 222) on button.added-manually >> nth=0
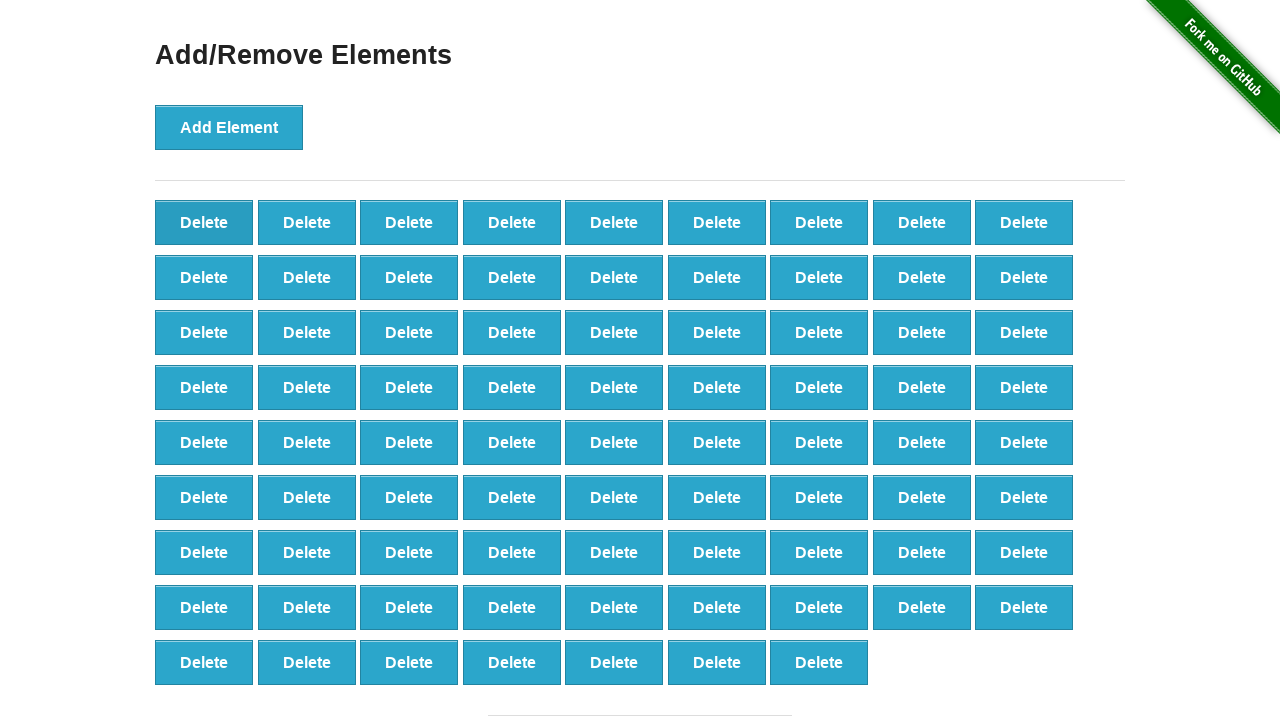

Clicked delete button to remove element (iteration 22/90) at (204, 222) on button.added-manually >> nth=0
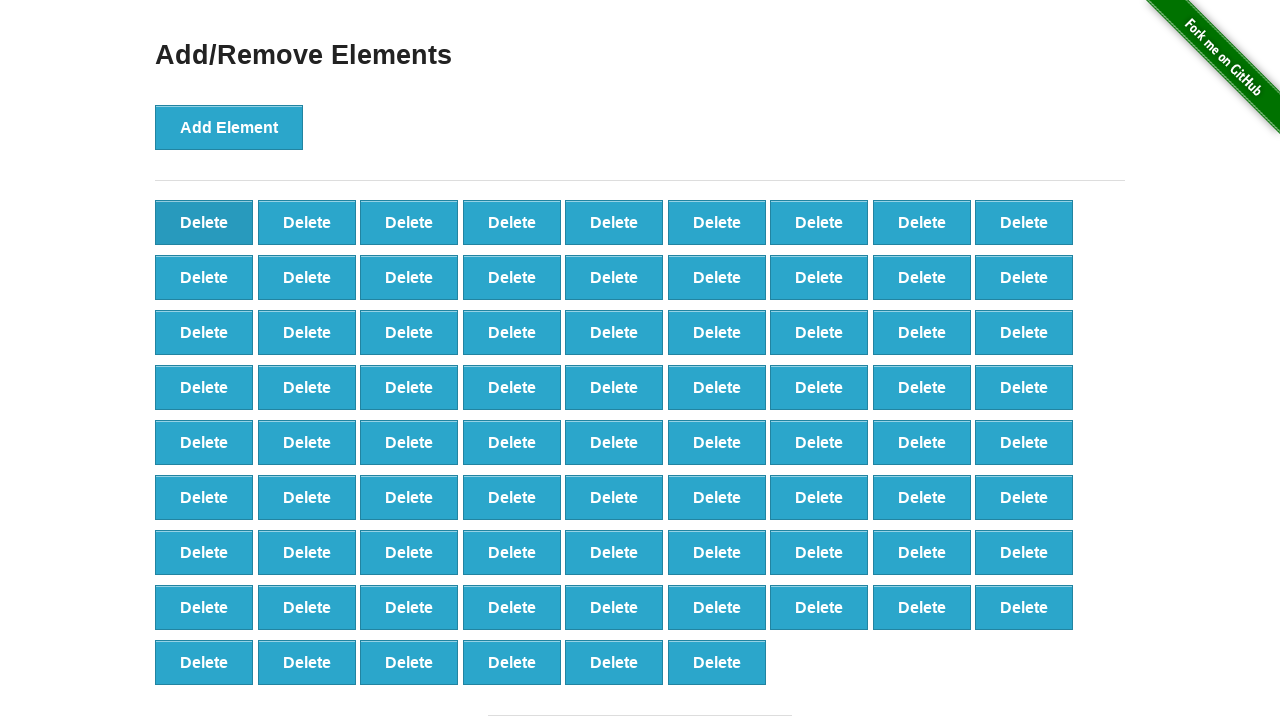

Clicked delete button to remove element (iteration 23/90) at (204, 222) on button.added-manually >> nth=0
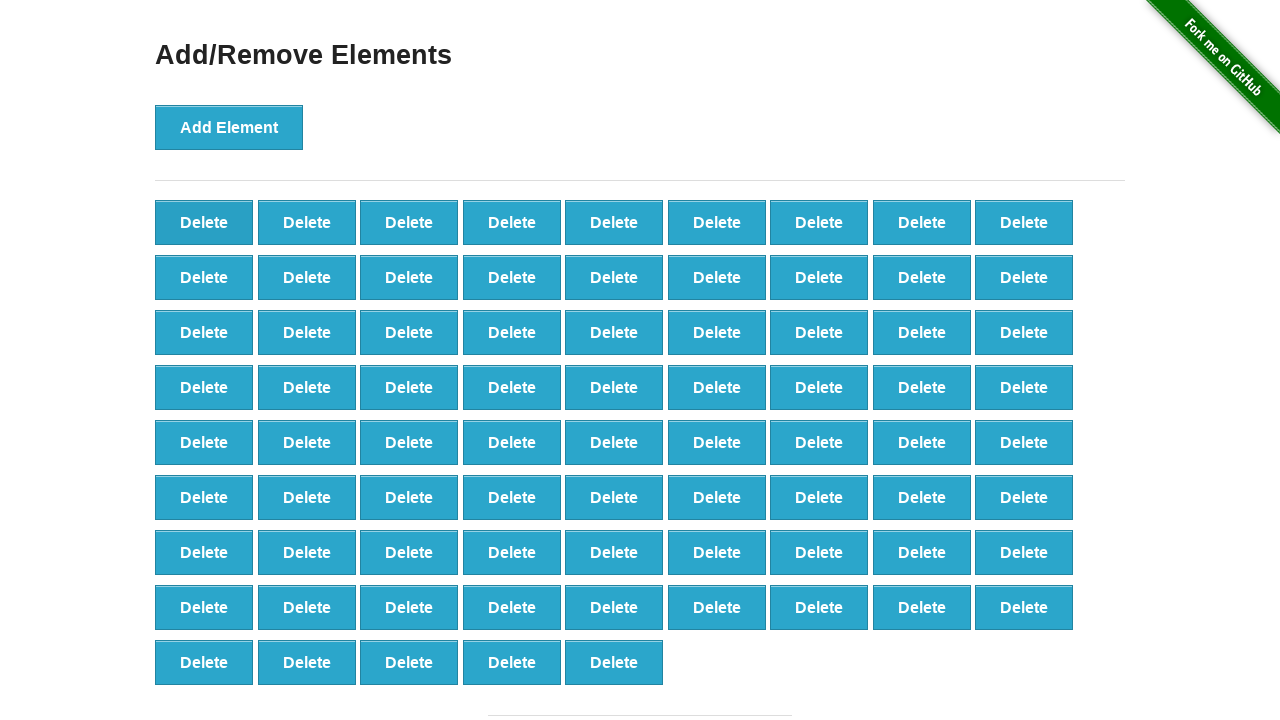

Clicked delete button to remove element (iteration 24/90) at (204, 222) on button.added-manually >> nth=0
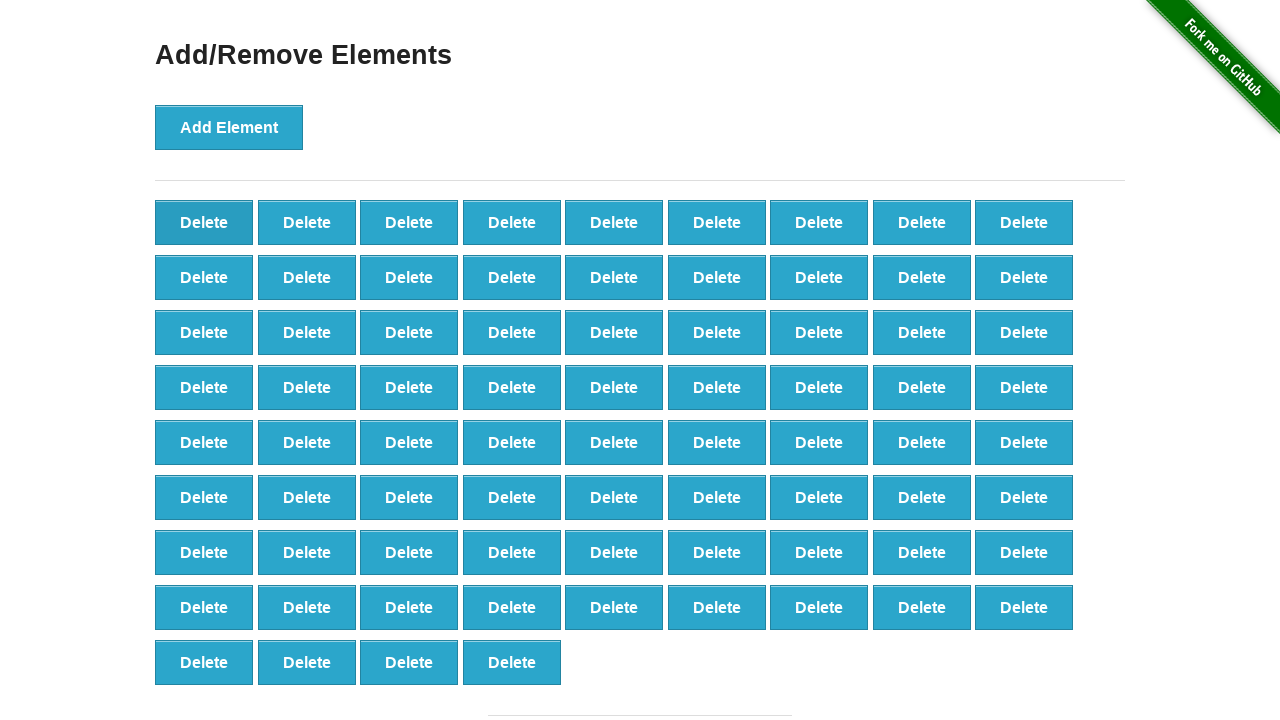

Clicked delete button to remove element (iteration 25/90) at (204, 222) on button.added-manually >> nth=0
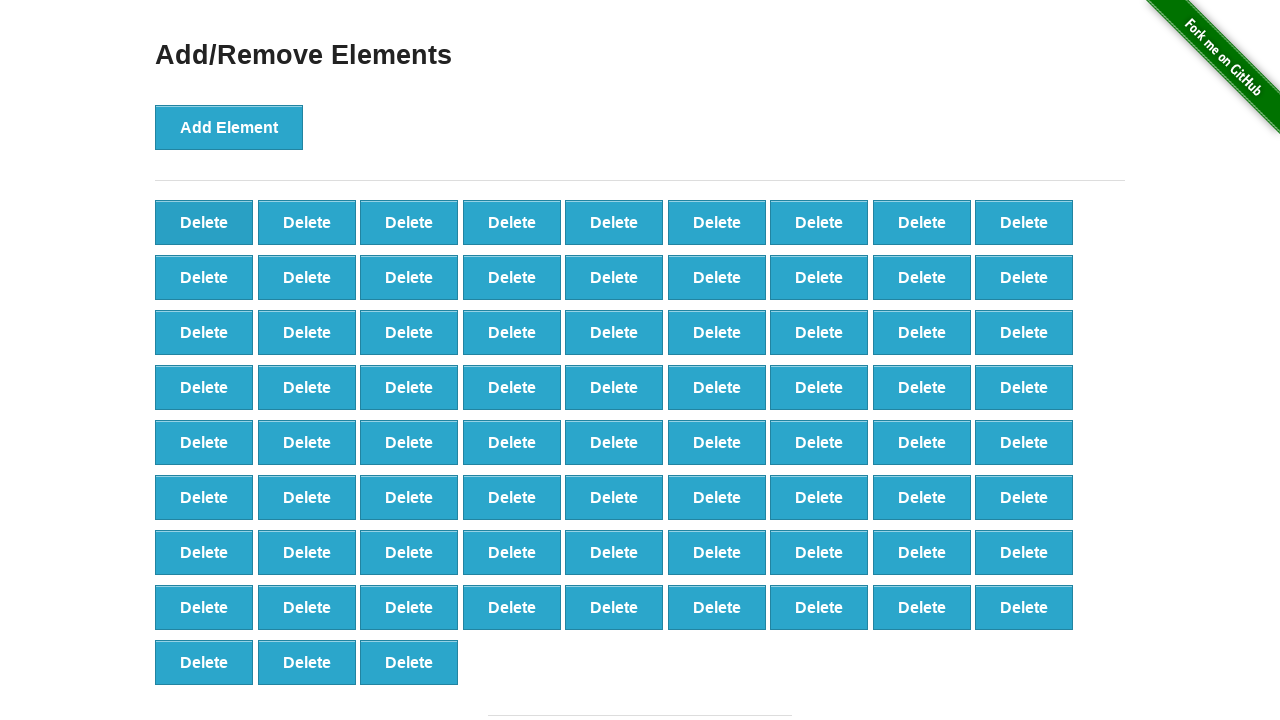

Clicked delete button to remove element (iteration 26/90) at (204, 222) on button.added-manually >> nth=0
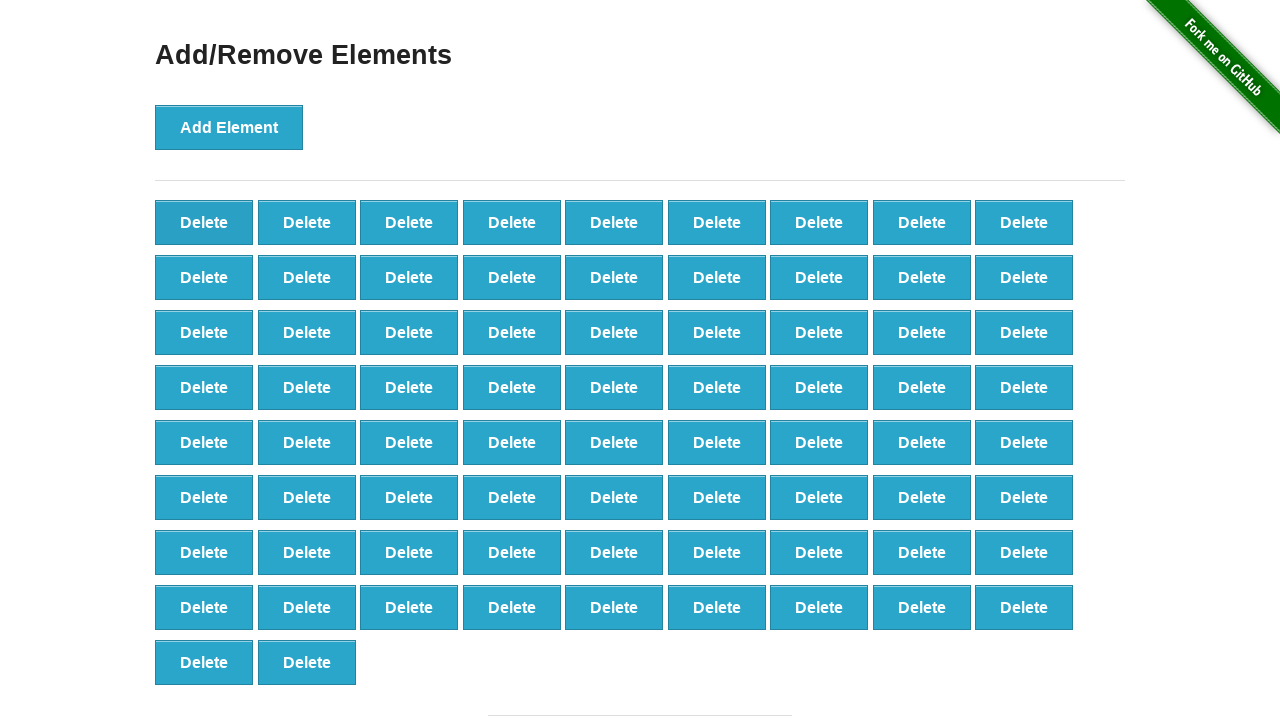

Clicked delete button to remove element (iteration 27/90) at (204, 222) on button.added-manually >> nth=0
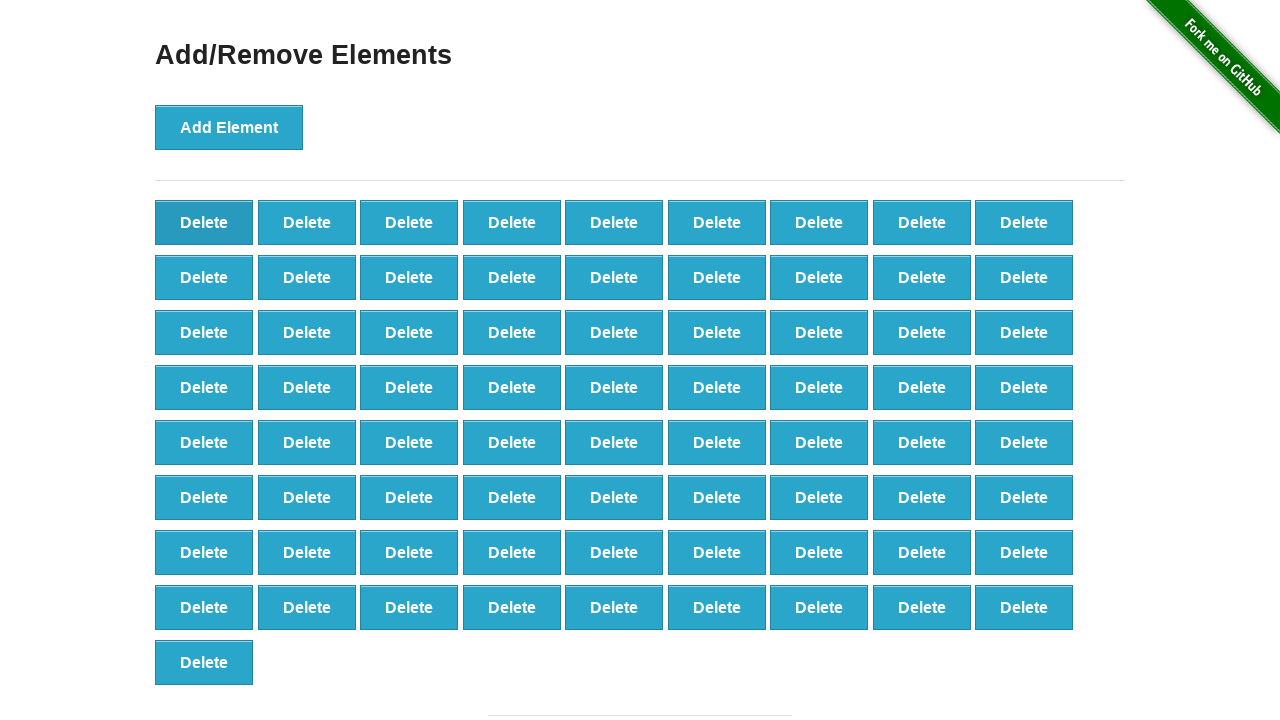

Clicked delete button to remove element (iteration 28/90) at (204, 222) on button.added-manually >> nth=0
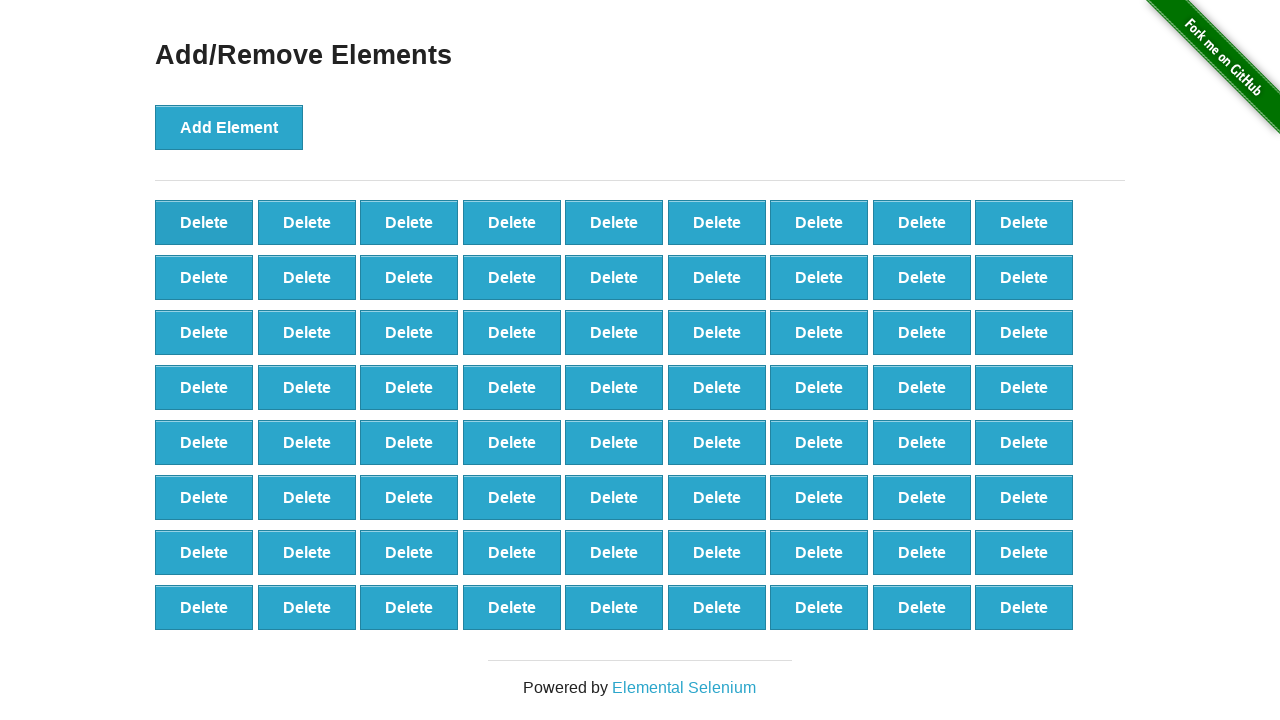

Clicked delete button to remove element (iteration 29/90) at (204, 222) on button.added-manually >> nth=0
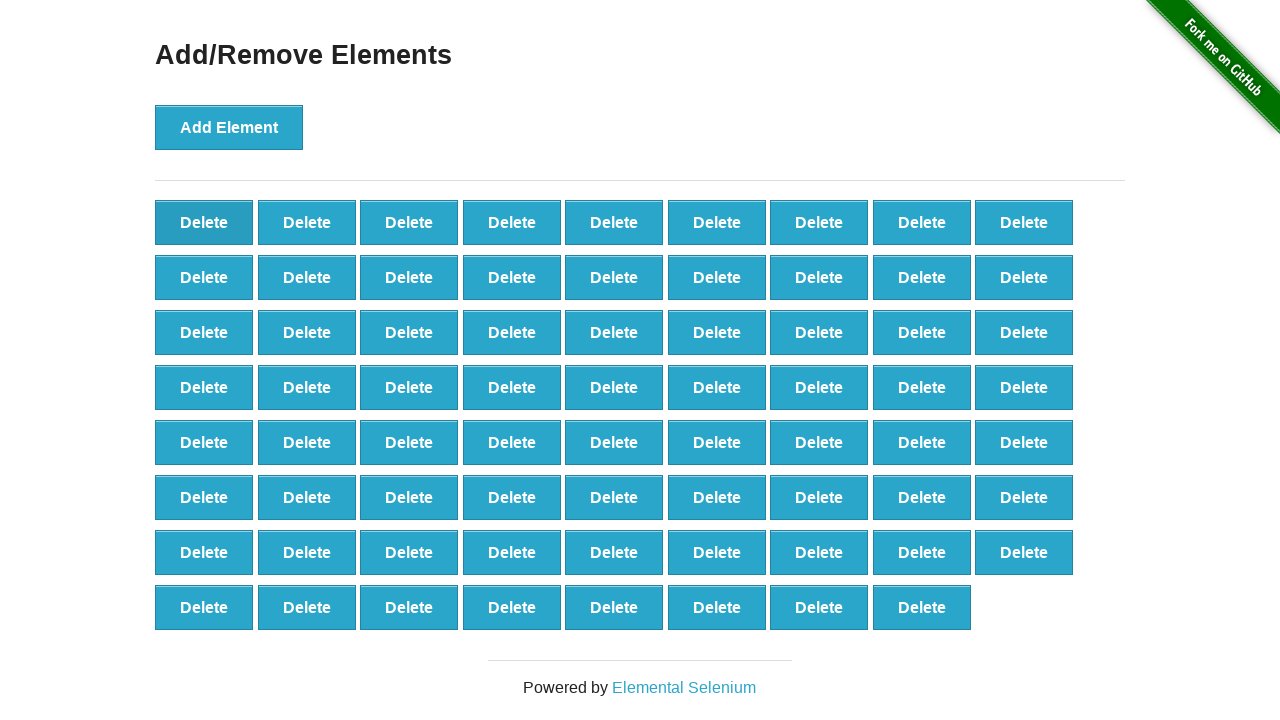

Clicked delete button to remove element (iteration 30/90) at (204, 222) on button.added-manually >> nth=0
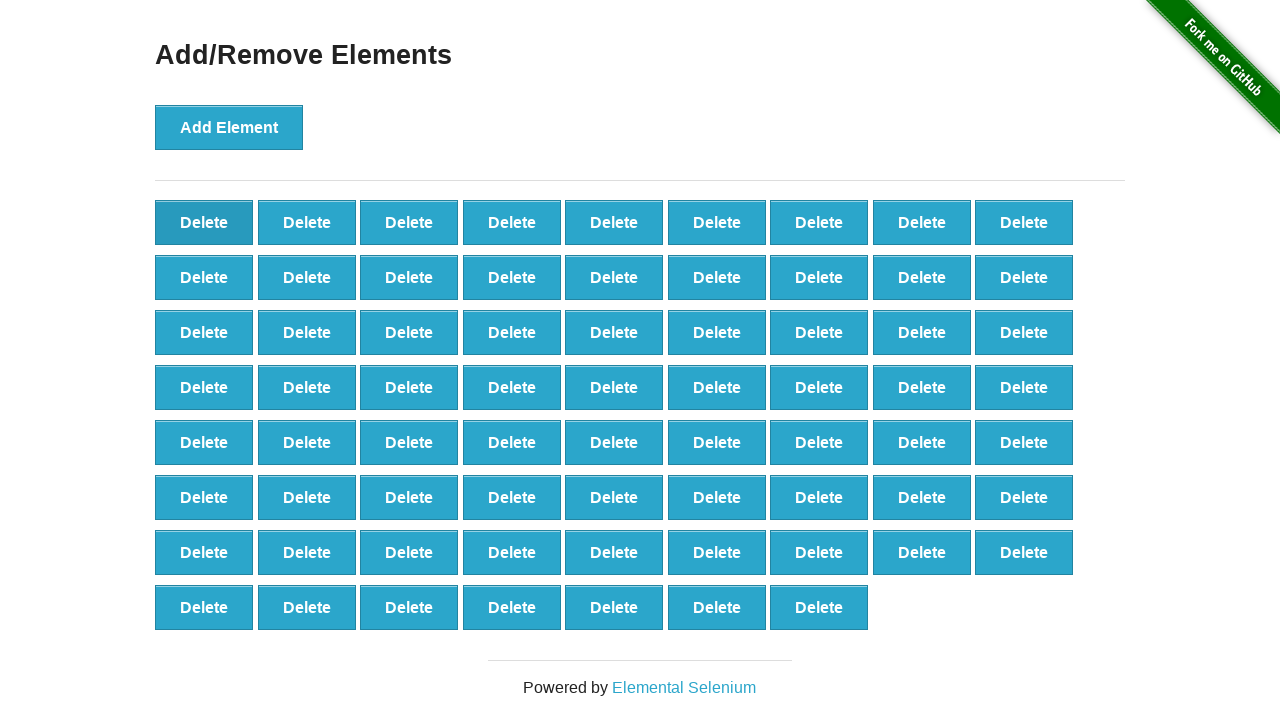

Clicked delete button to remove element (iteration 31/90) at (204, 222) on button.added-manually >> nth=0
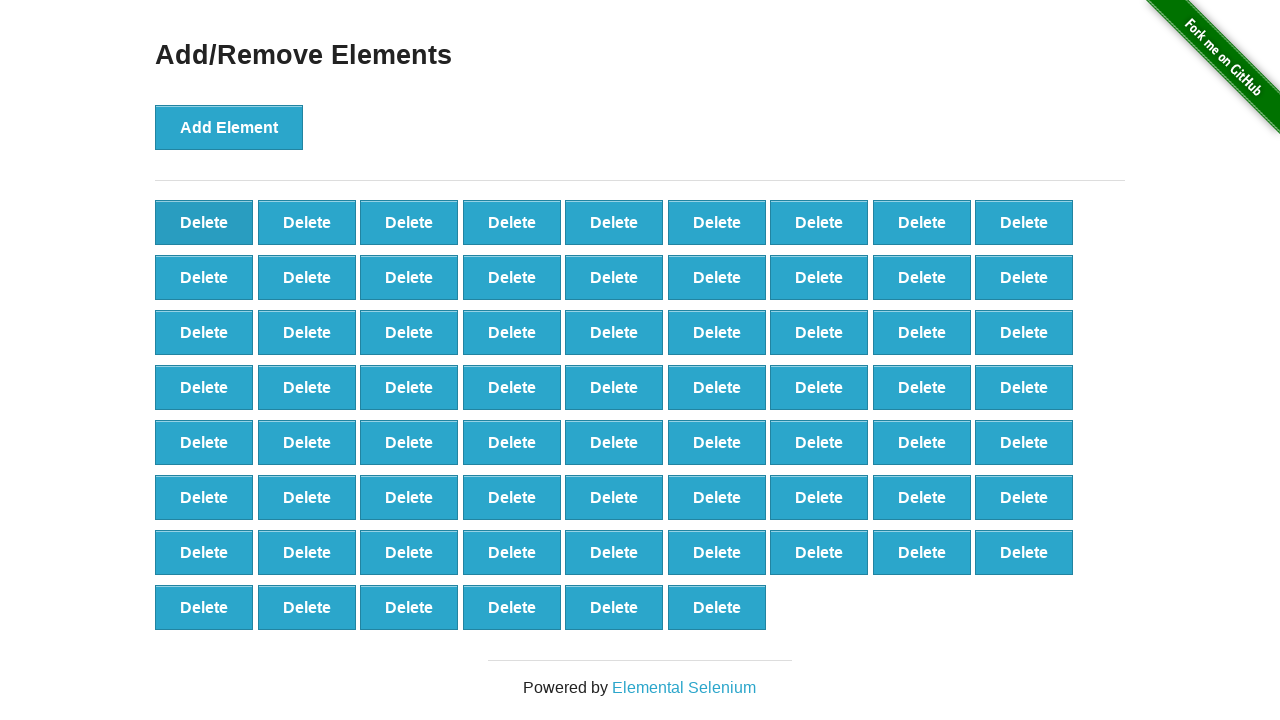

Clicked delete button to remove element (iteration 32/90) at (204, 222) on button.added-manually >> nth=0
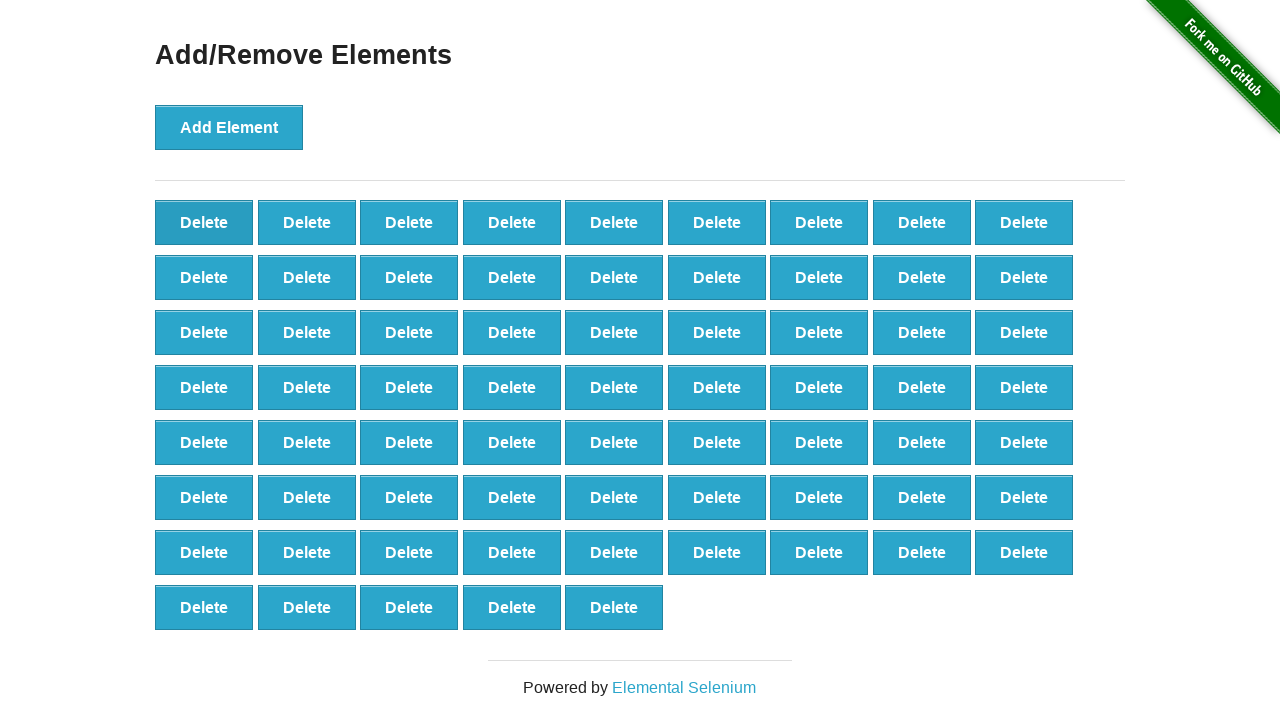

Clicked delete button to remove element (iteration 33/90) at (204, 222) on button.added-manually >> nth=0
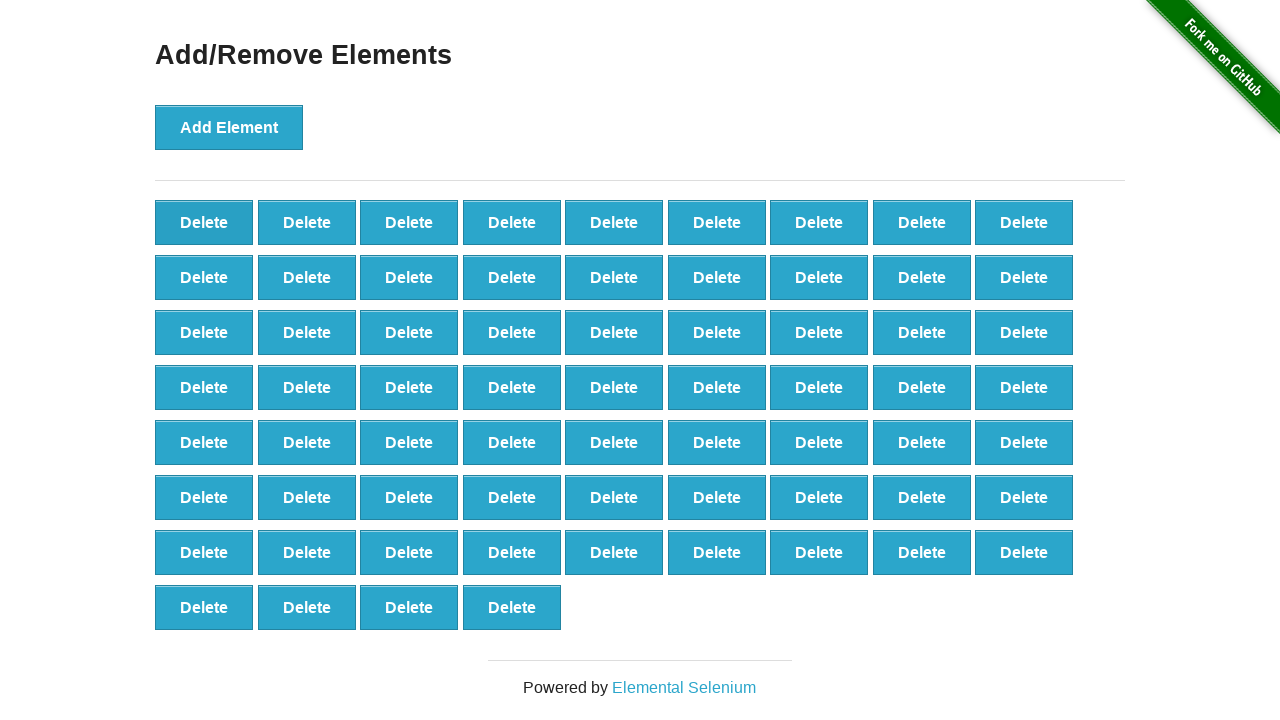

Clicked delete button to remove element (iteration 34/90) at (204, 222) on button.added-manually >> nth=0
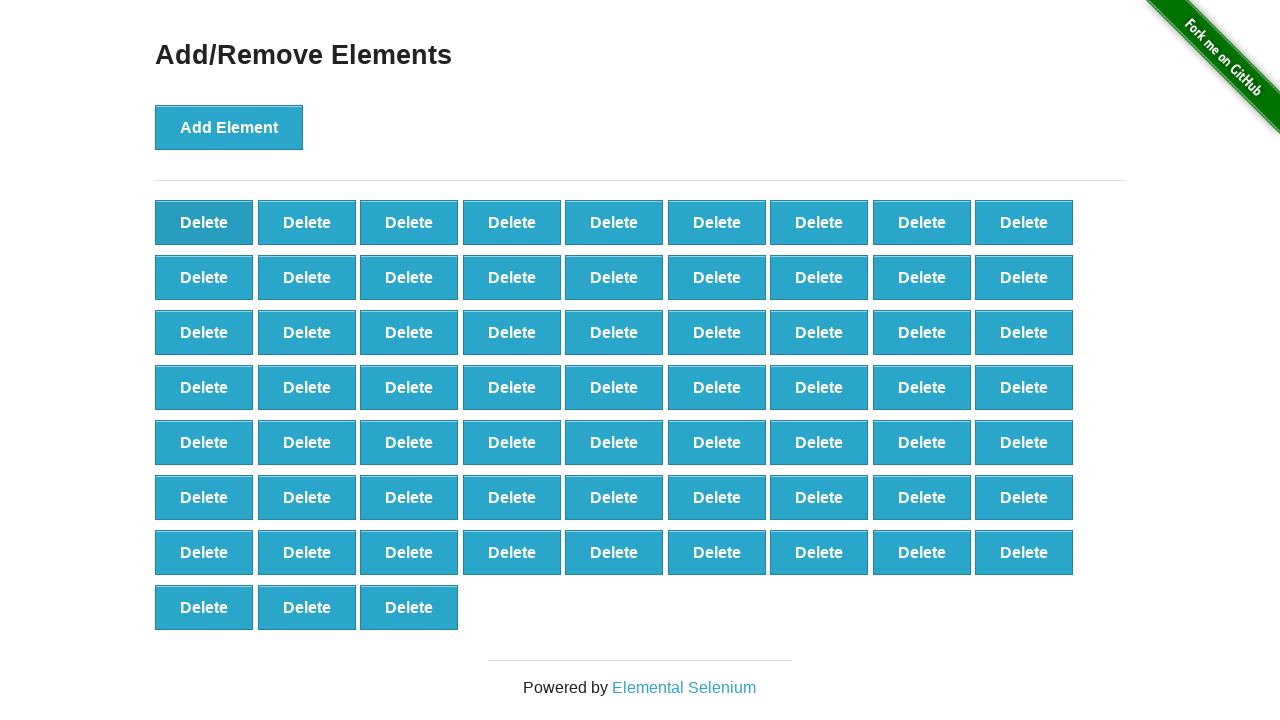

Clicked delete button to remove element (iteration 35/90) at (204, 222) on button.added-manually >> nth=0
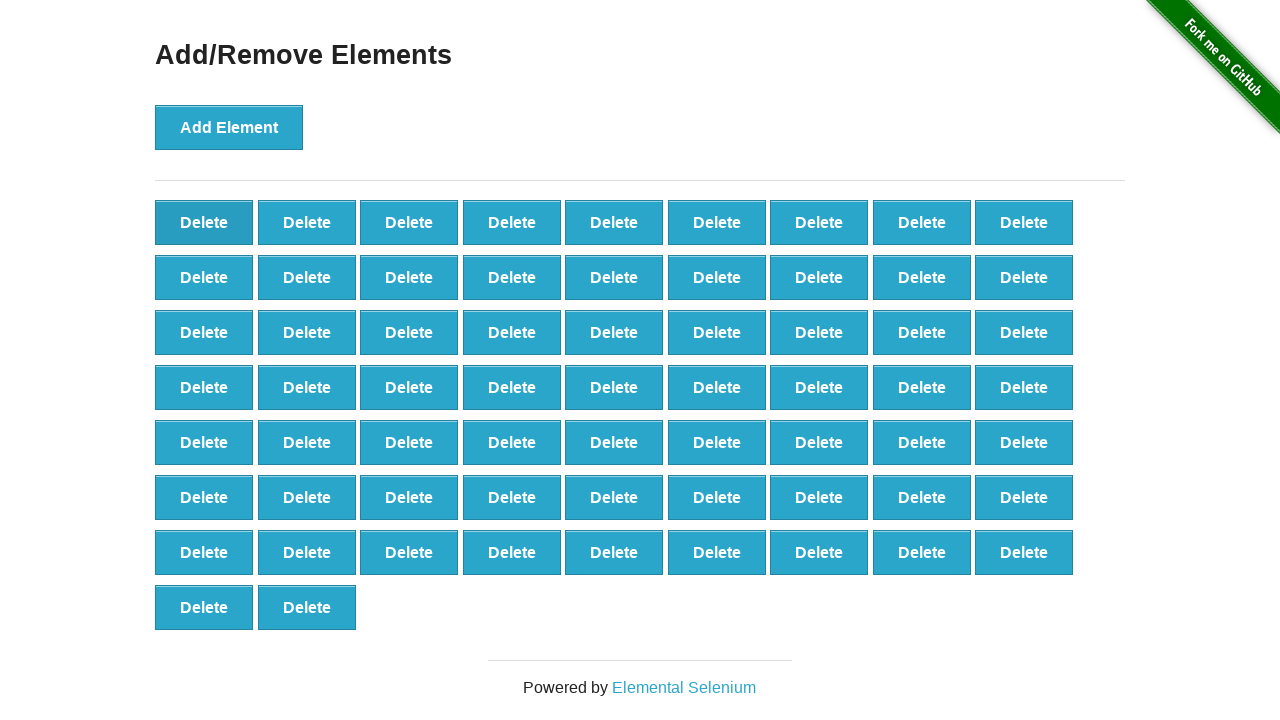

Clicked delete button to remove element (iteration 36/90) at (204, 222) on button.added-manually >> nth=0
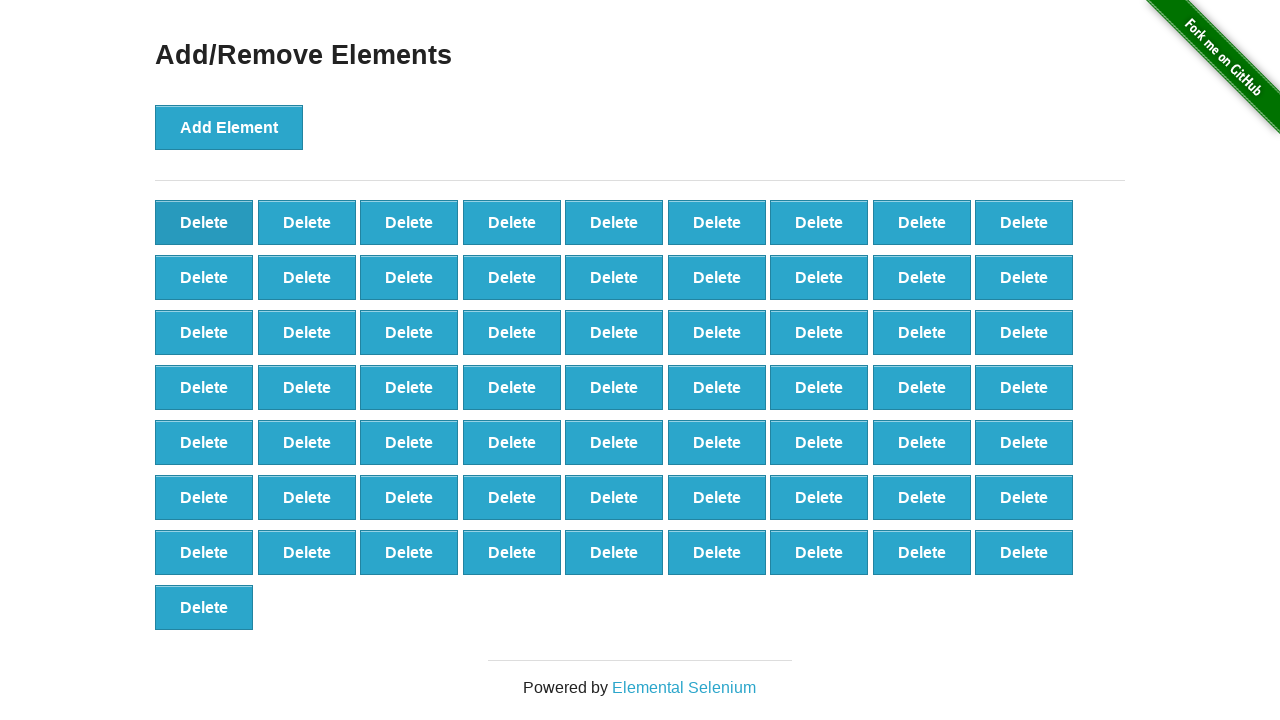

Clicked delete button to remove element (iteration 37/90) at (204, 222) on button.added-manually >> nth=0
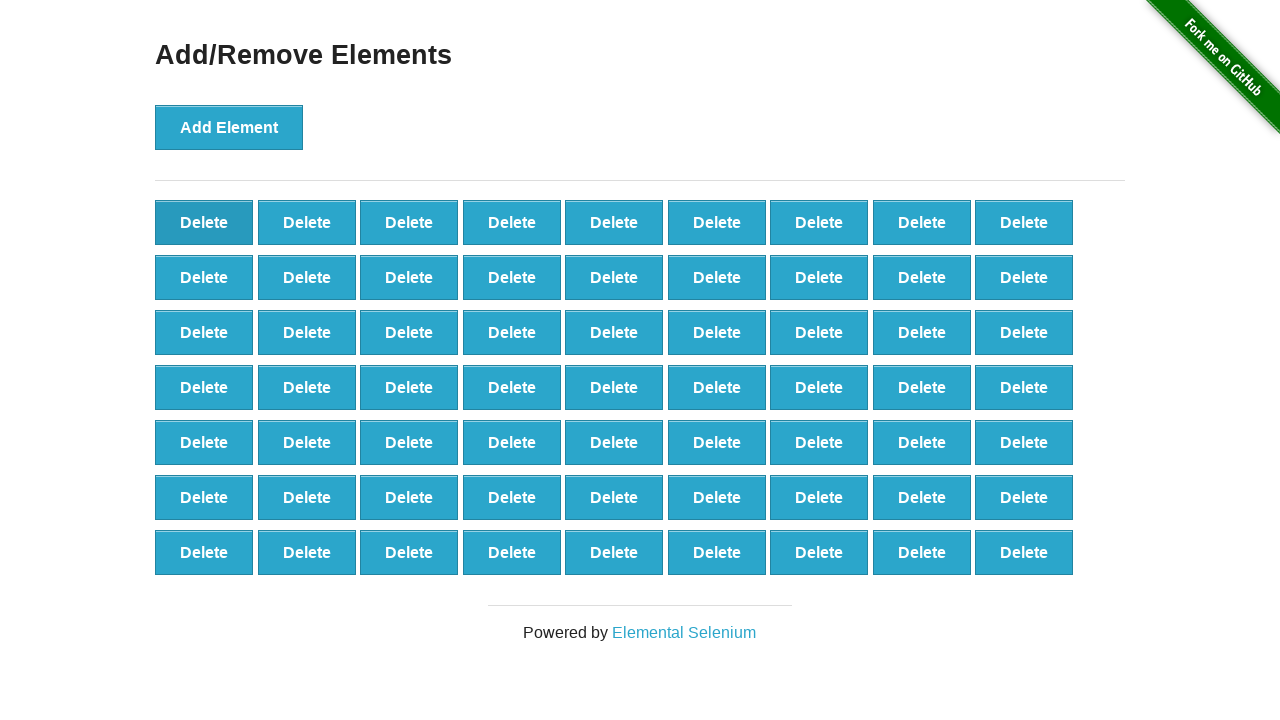

Clicked delete button to remove element (iteration 38/90) at (204, 222) on button.added-manually >> nth=0
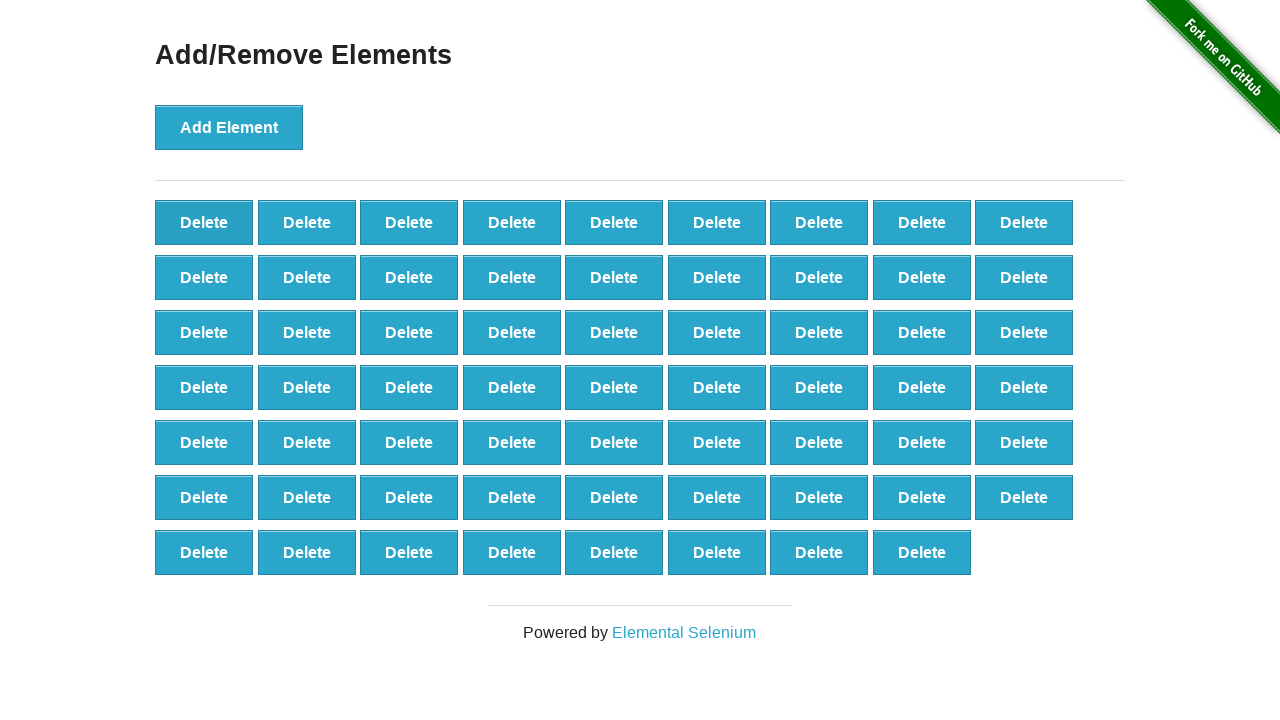

Clicked delete button to remove element (iteration 39/90) at (204, 222) on button.added-manually >> nth=0
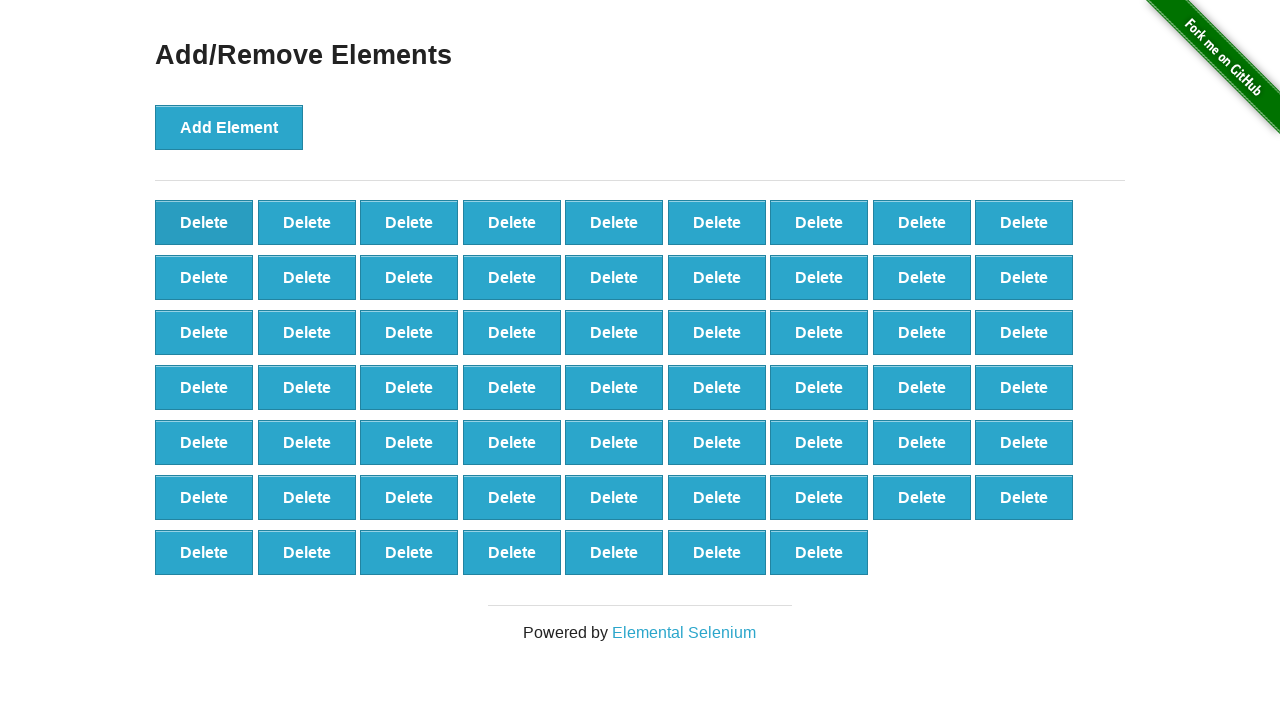

Clicked delete button to remove element (iteration 40/90) at (204, 222) on button.added-manually >> nth=0
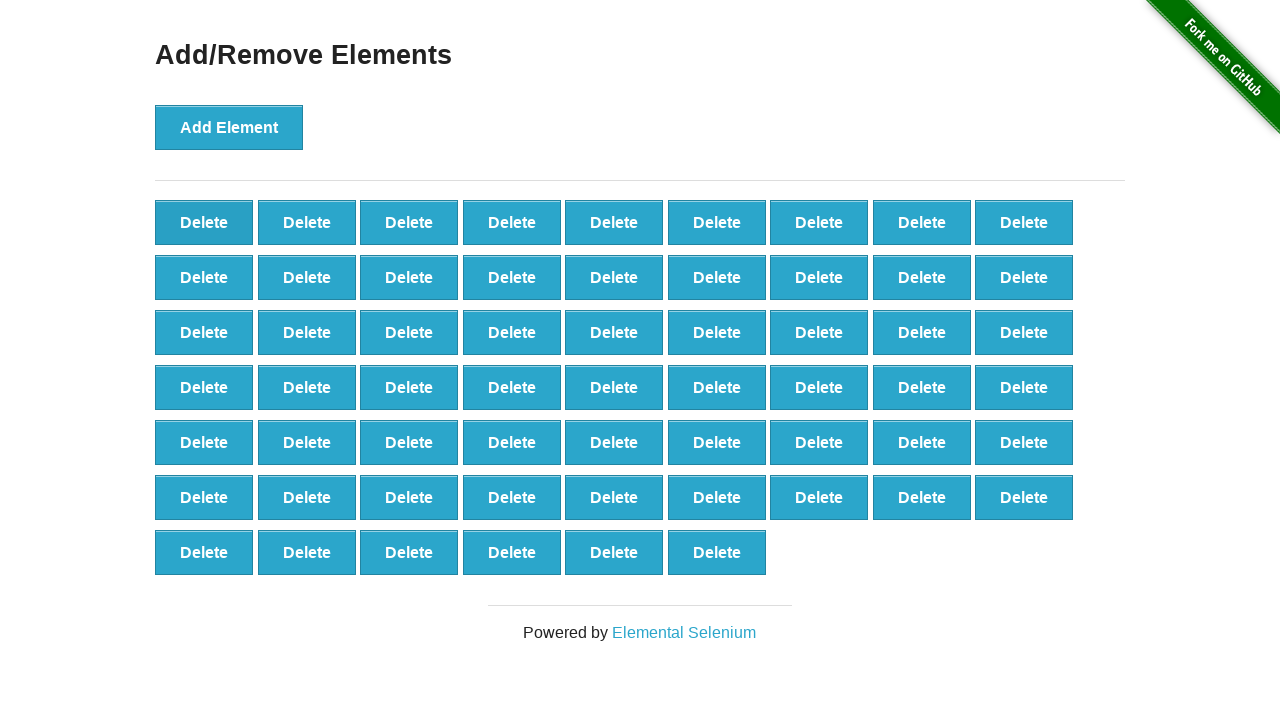

Clicked delete button to remove element (iteration 41/90) at (204, 222) on button.added-manually >> nth=0
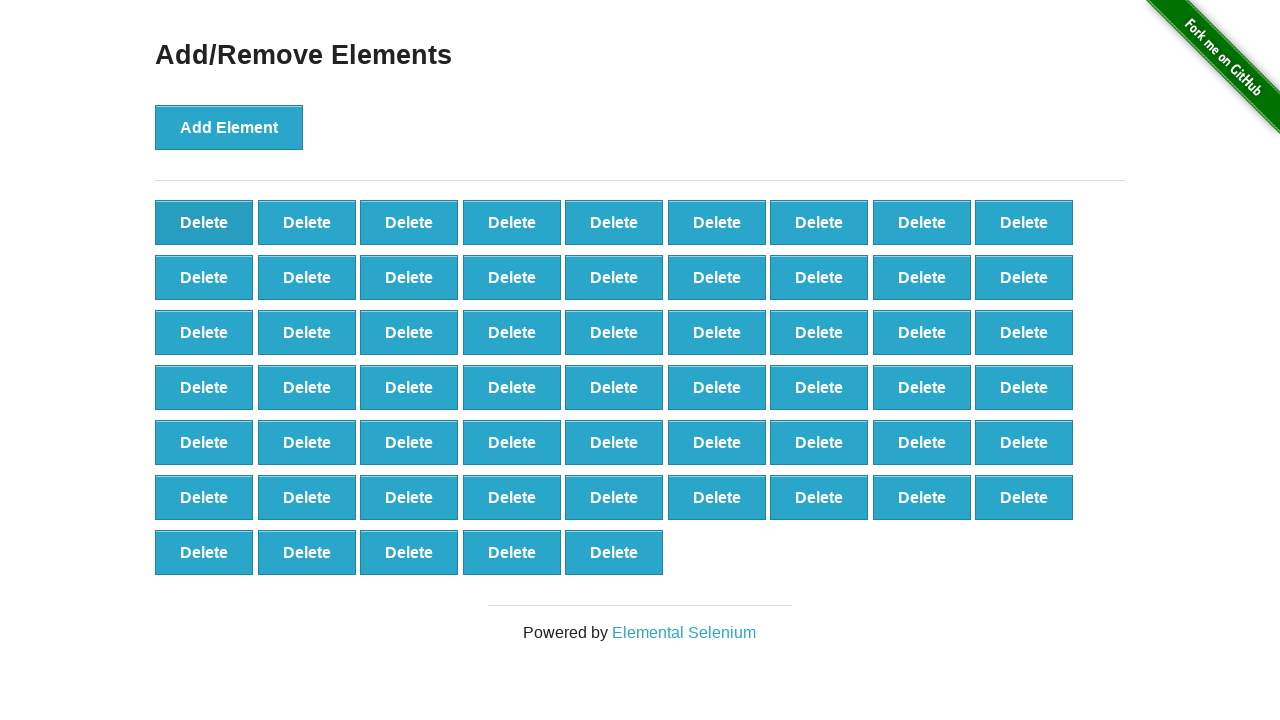

Clicked delete button to remove element (iteration 42/90) at (204, 222) on button.added-manually >> nth=0
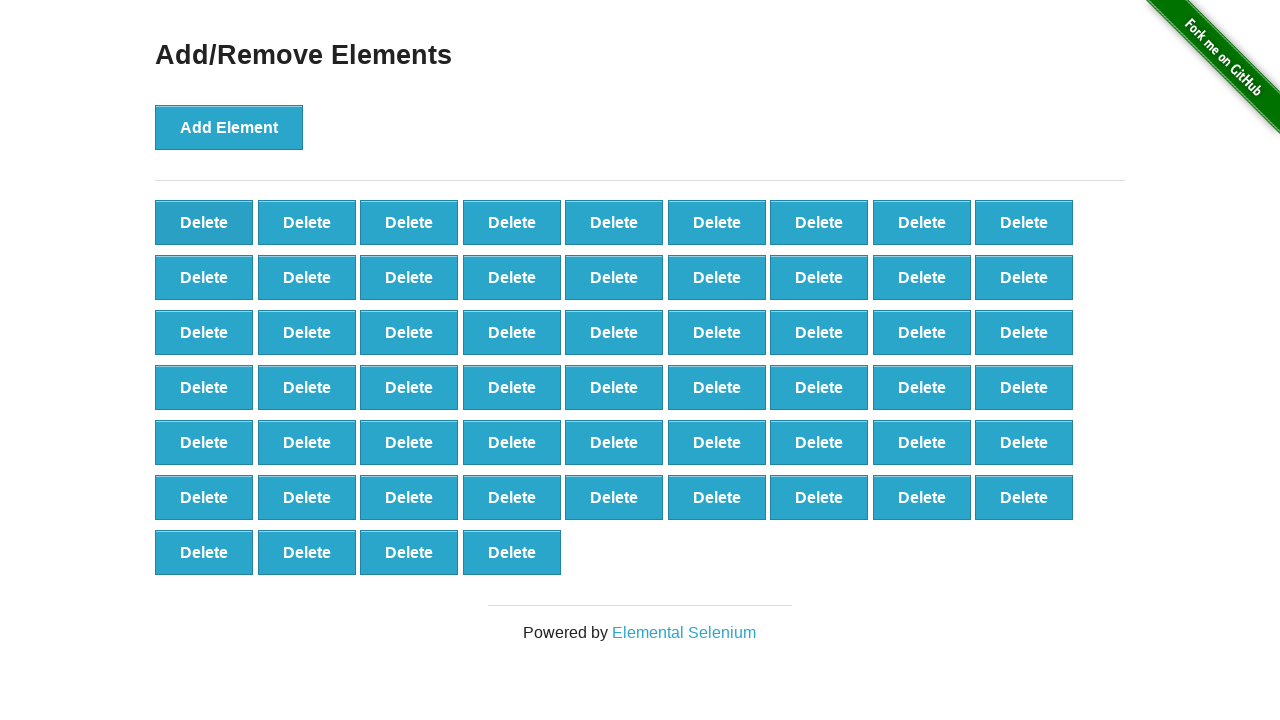

Clicked delete button to remove element (iteration 43/90) at (204, 222) on button.added-manually >> nth=0
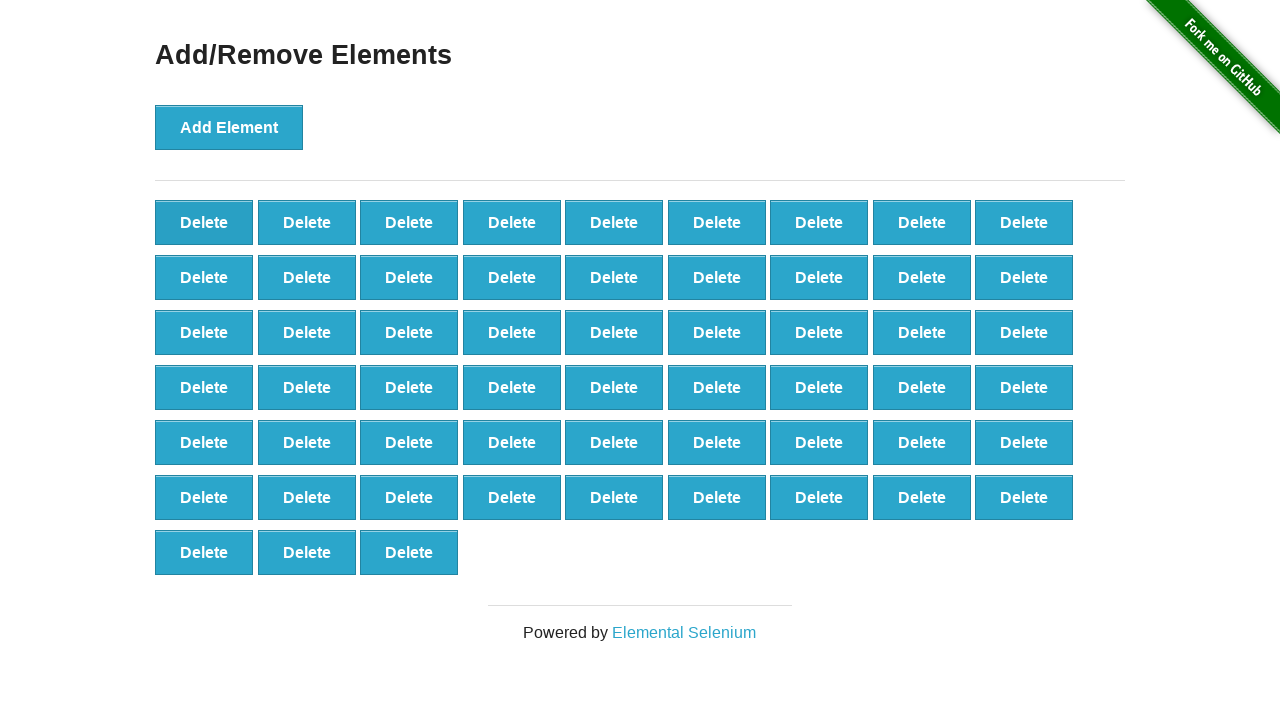

Clicked delete button to remove element (iteration 44/90) at (204, 222) on button.added-manually >> nth=0
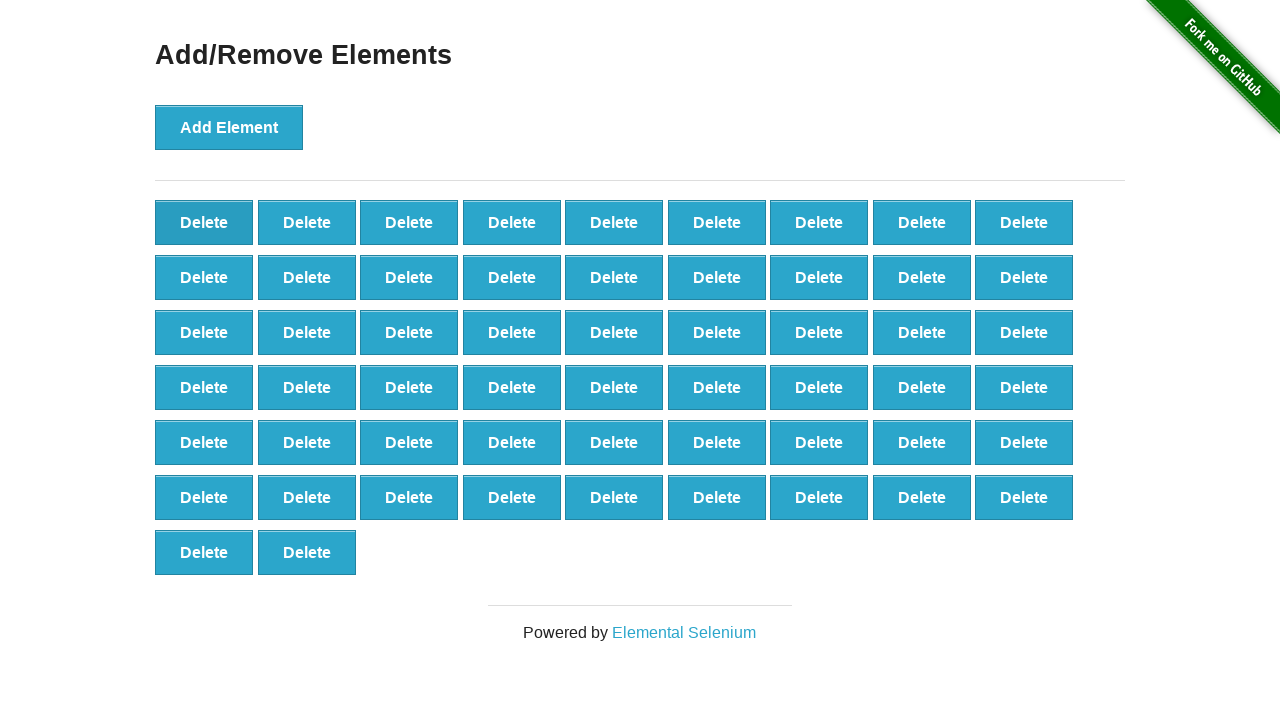

Clicked delete button to remove element (iteration 45/90) at (204, 222) on button.added-manually >> nth=0
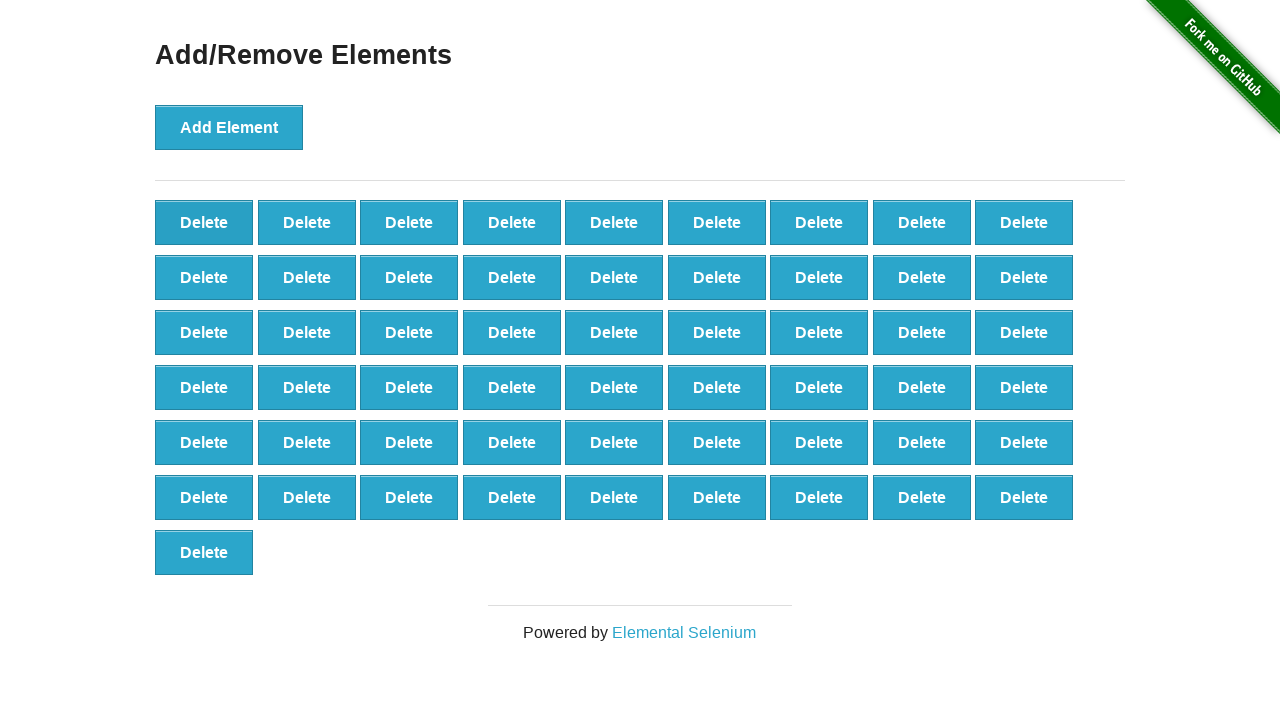

Clicked delete button to remove element (iteration 46/90) at (204, 222) on button.added-manually >> nth=0
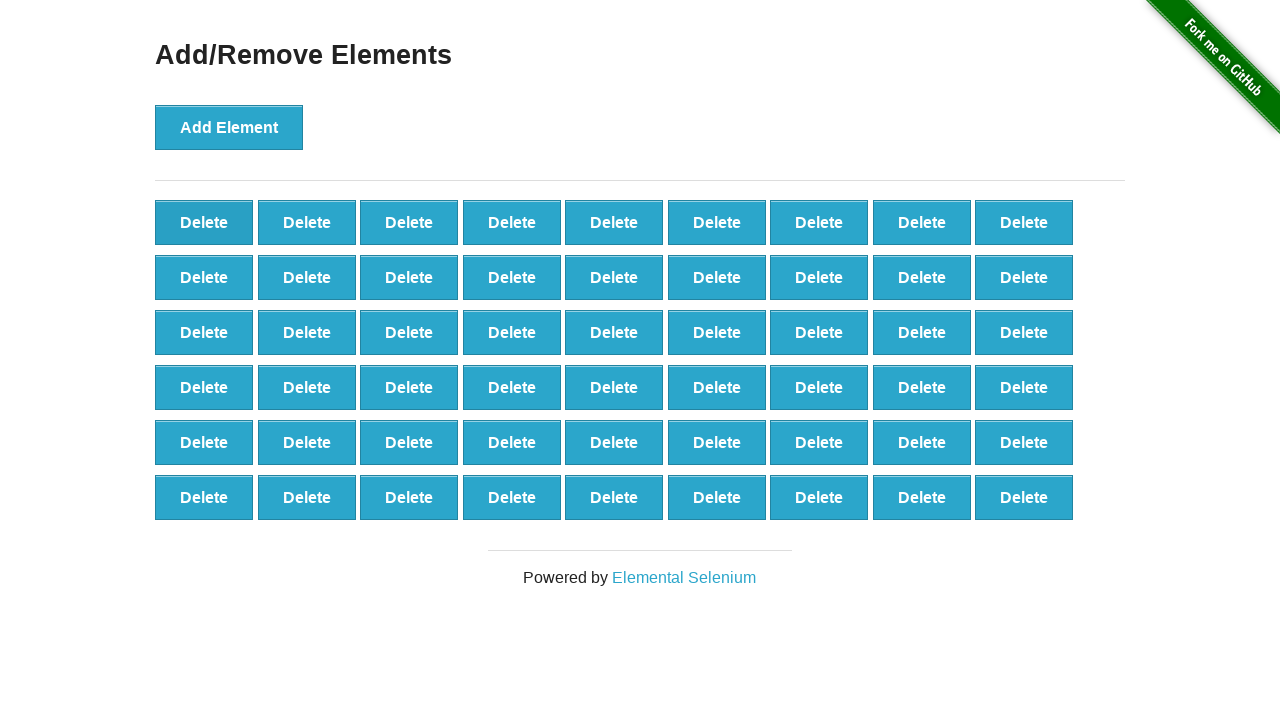

Clicked delete button to remove element (iteration 47/90) at (204, 222) on button.added-manually >> nth=0
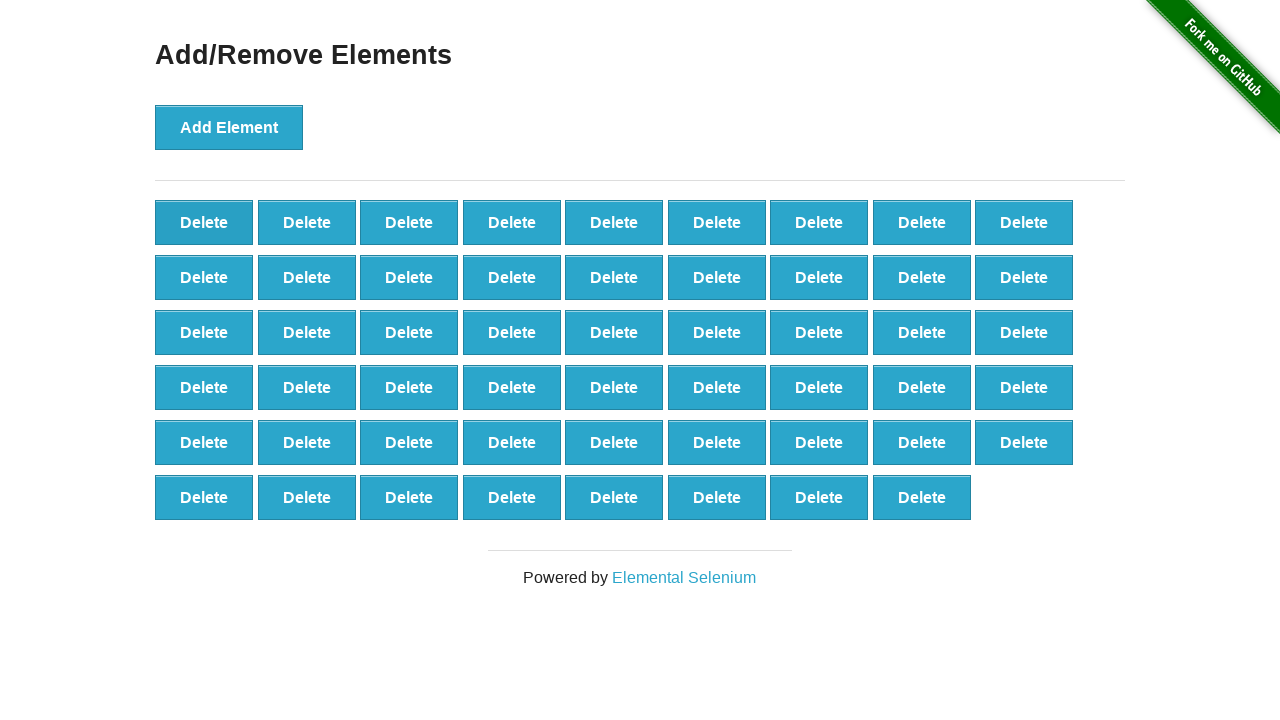

Clicked delete button to remove element (iteration 48/90) at (204, 222) on button.added-manually >> nth=0
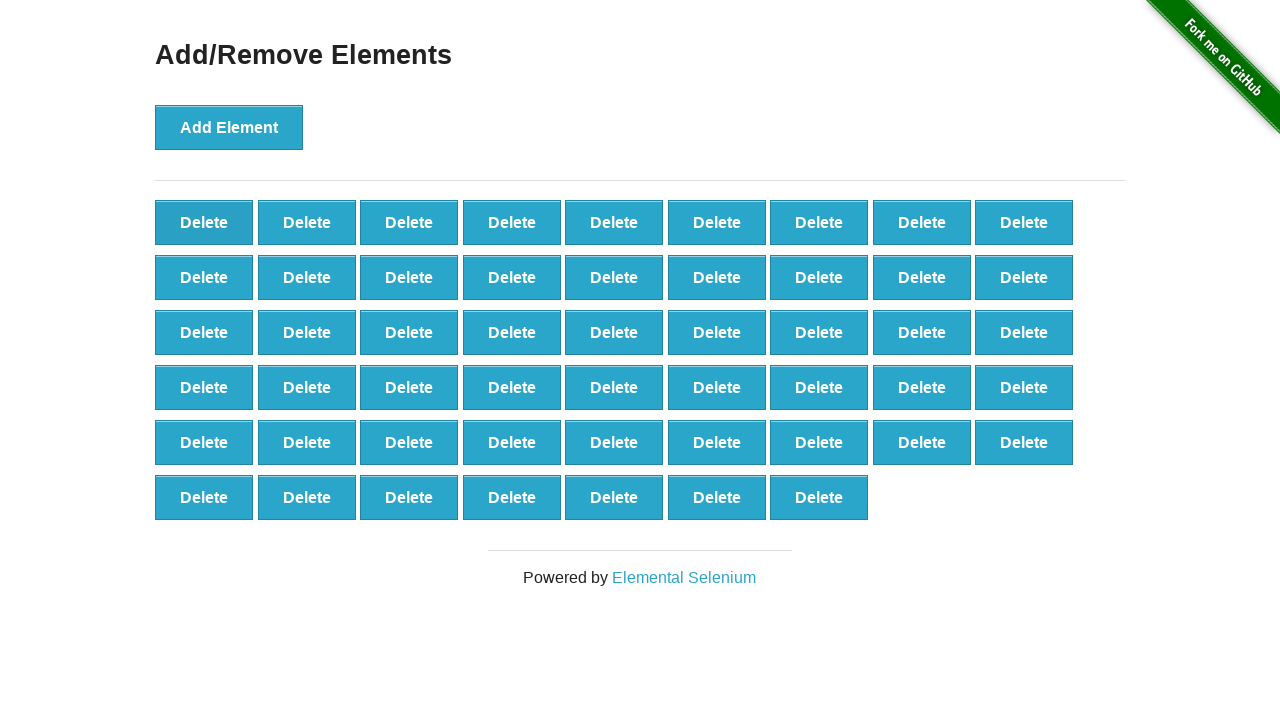

Clicked delete button to remove element (iteration 49/90) at (204, 222) on button.added-manually >> nth=0
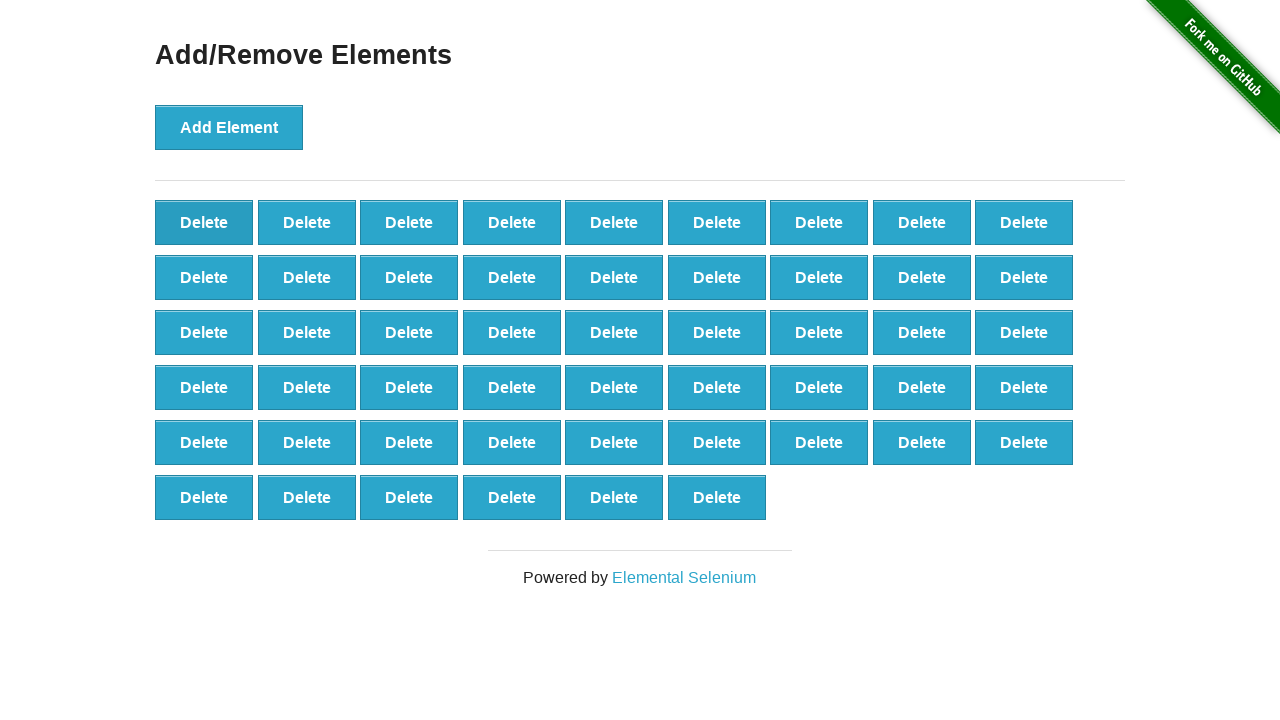

Clicked delete button to remove element (iteration 50/90) at (204, 222) on button.added-manually >> nth=0
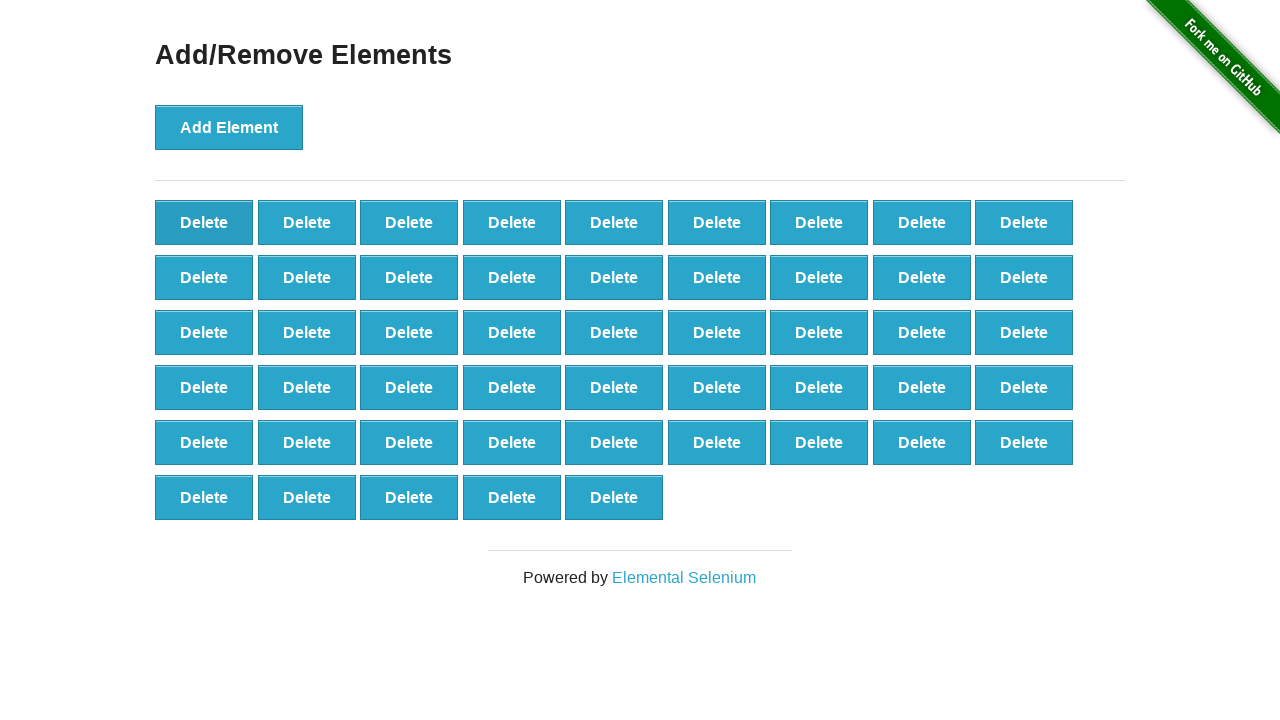

Clicked delete button to remove element (iteration 51/90) at (204, 222) on button.added-manually >> nth=0
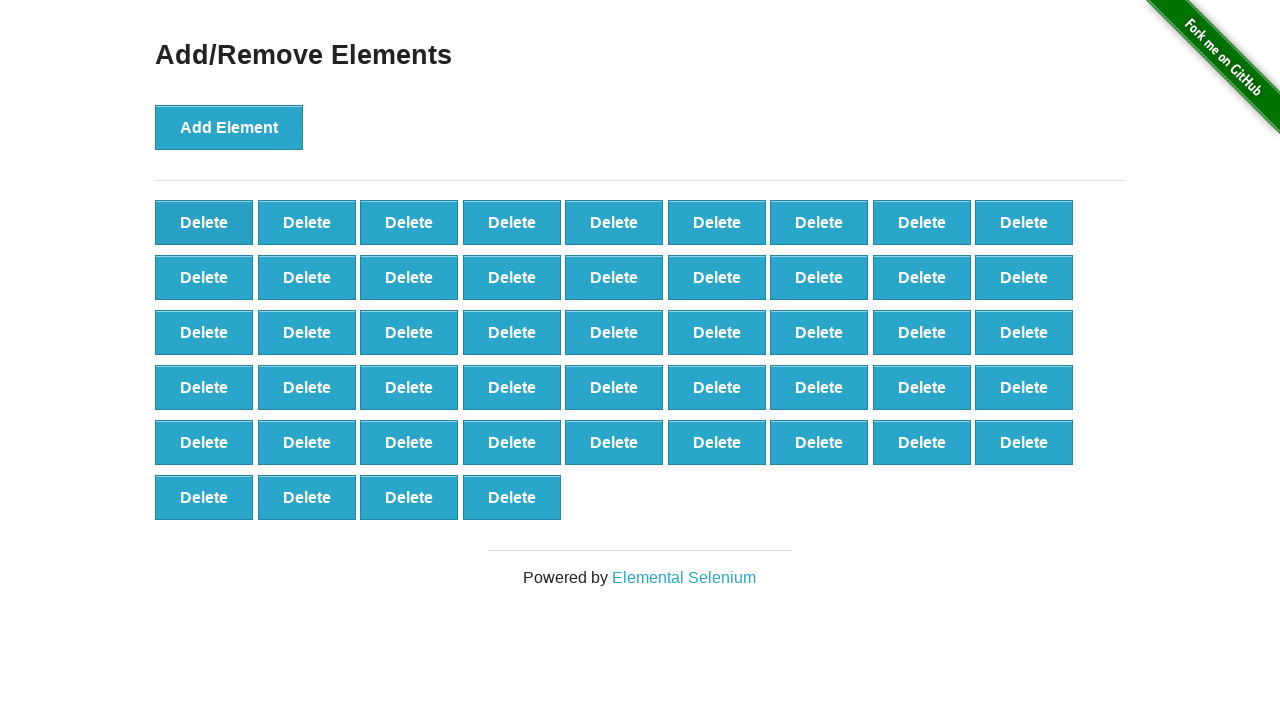

Clicked delete button to remove element (iteration 52/90) at (204, 222) on button.added-manually >> nth=0
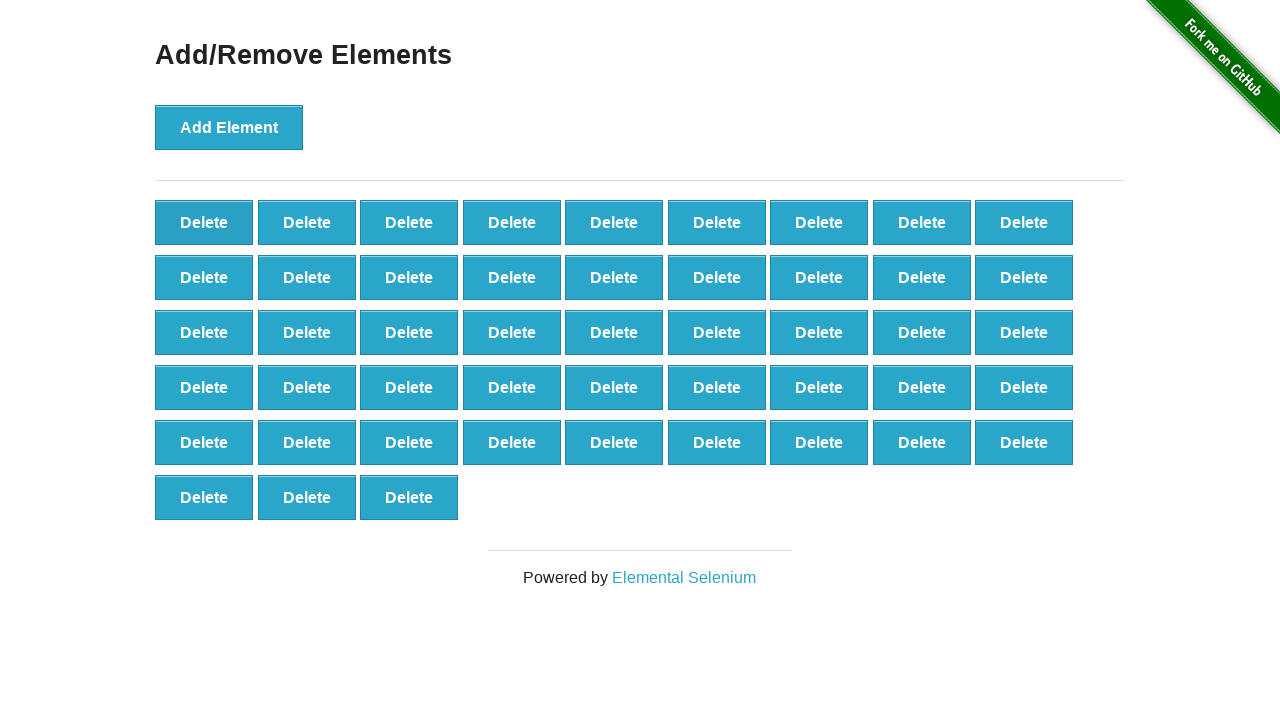

Clicked delete button to remove element (iteration 53/90) at (204, 222) on button.added-manually >> nth=0
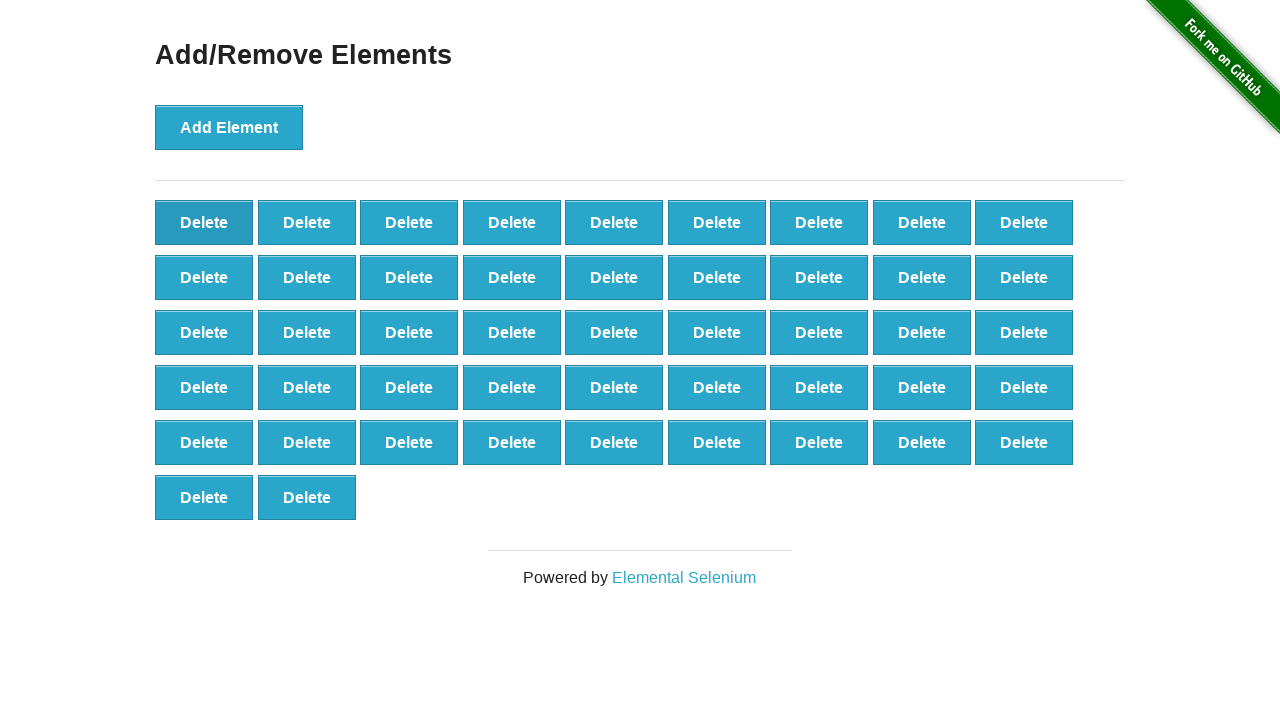

Clicked delete button to remove element (iteration 54/90) at (204, 222) on button.added-manually >> nth=0
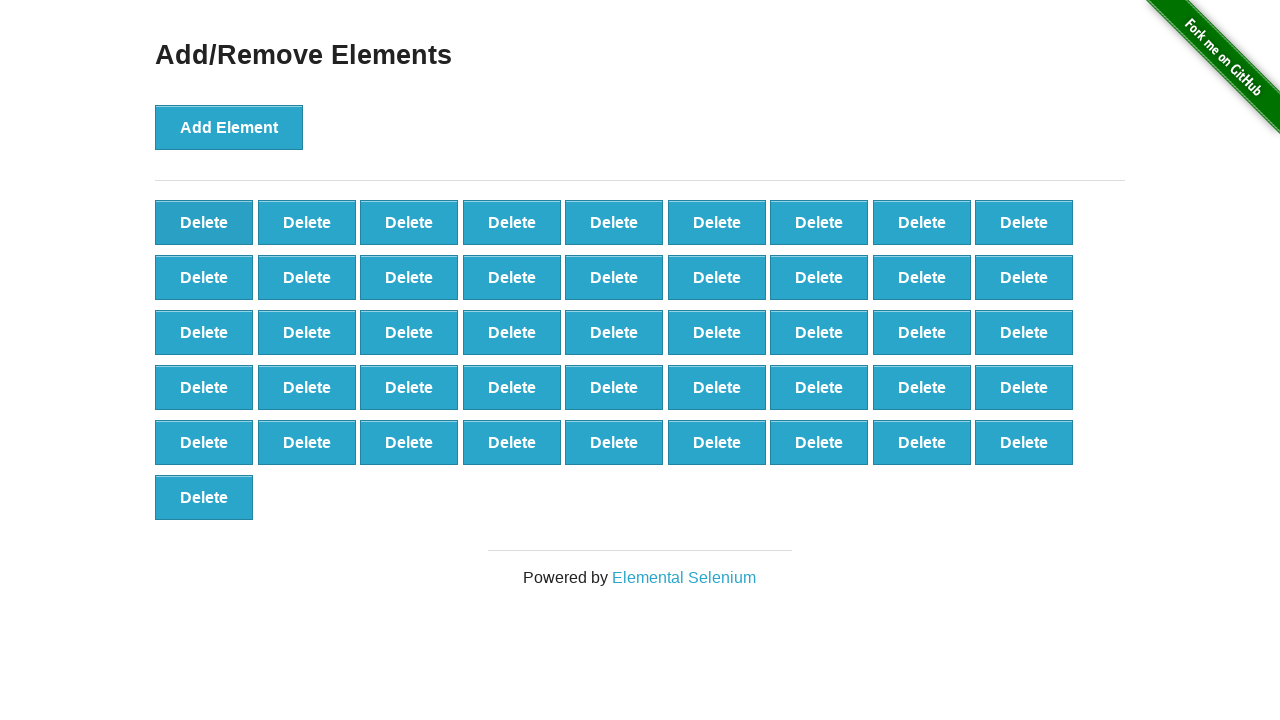

Clicked delete button to remove element (iteration 55/90) at (204, 222) on button.added-manually >> nth=0
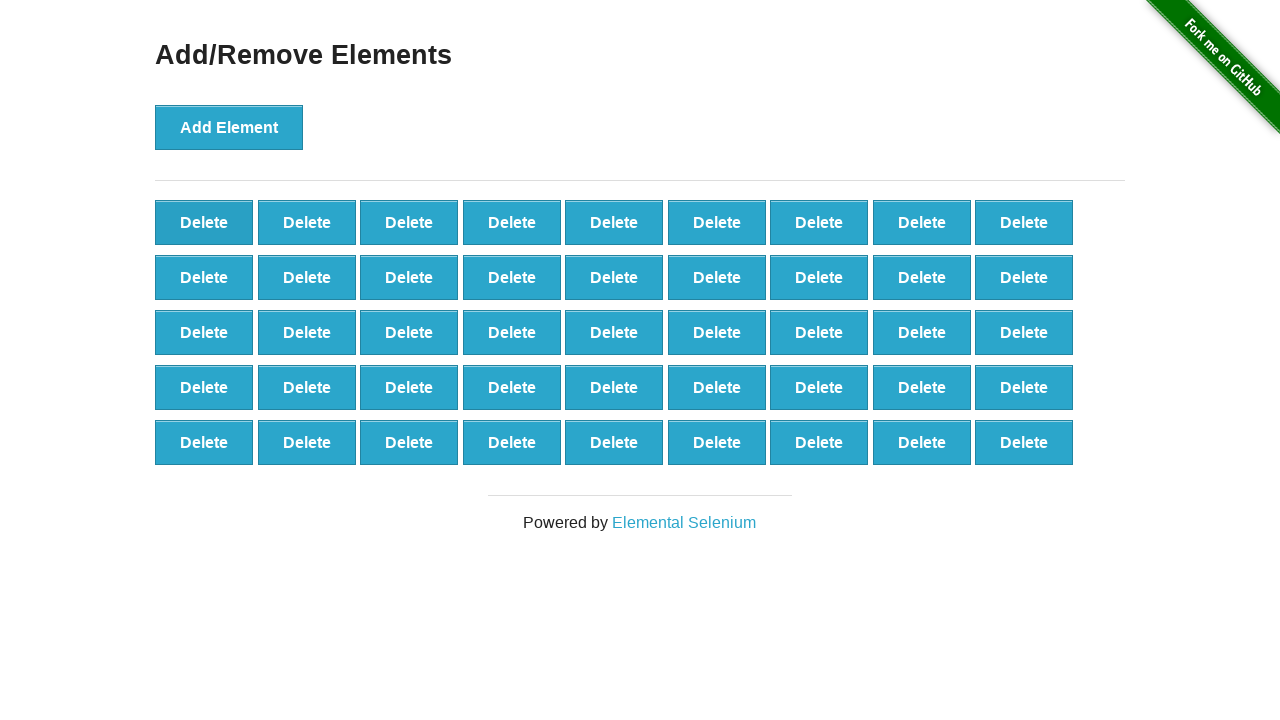

Clicked delete button to remove element (iteration 56/90) at (204, 222) on button.added-manually >> nth=0
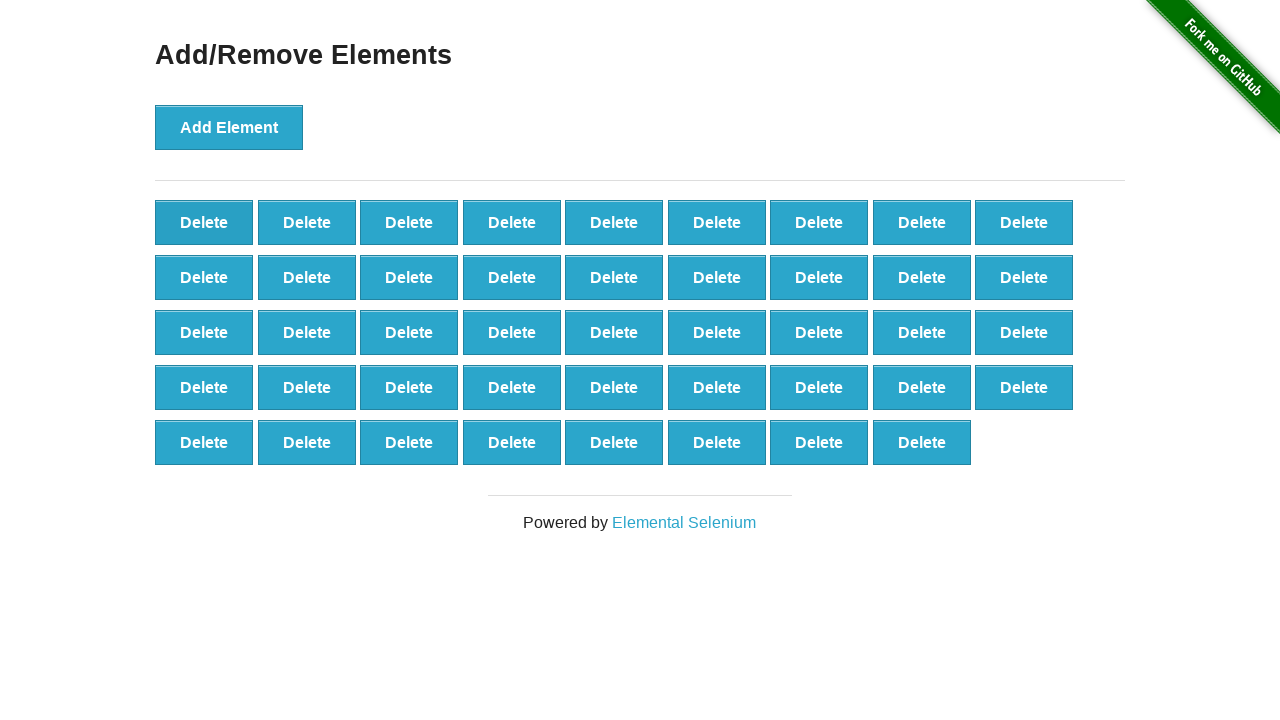

Clicked delete button to remove element (iteration 57/90) at (204, 222) on button.added-manually >> nth=0
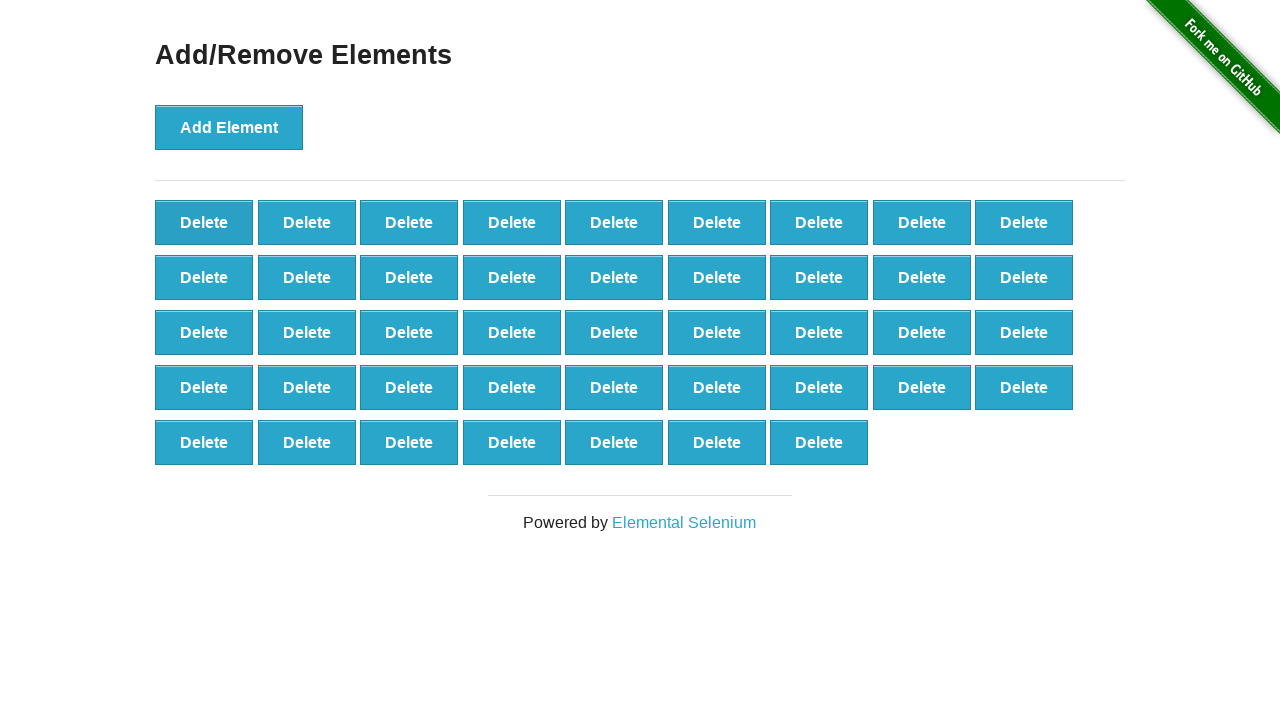

Clicked delete button to remove element (iteration 58/90) at (204, 222) on button.added-manually >> nth=0
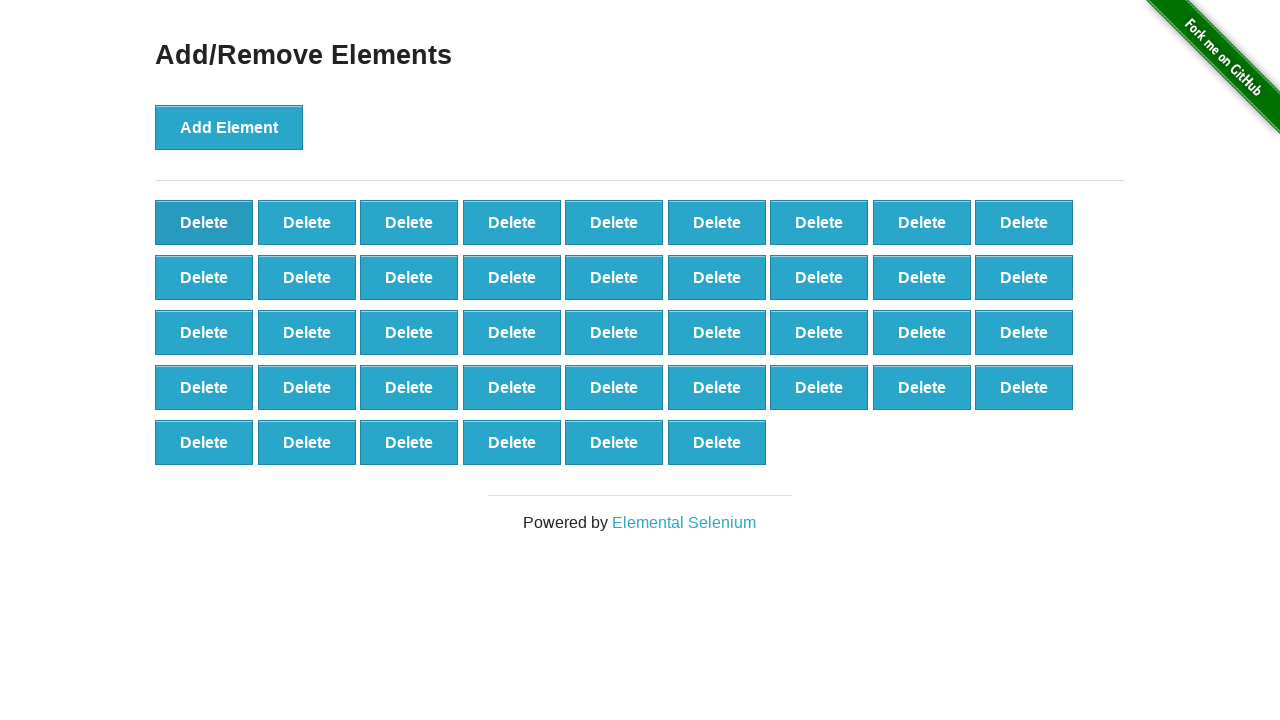

Clicked delete button to remove element (iteration 59/90) at (204, 222) on button.added-manually >> nth=0
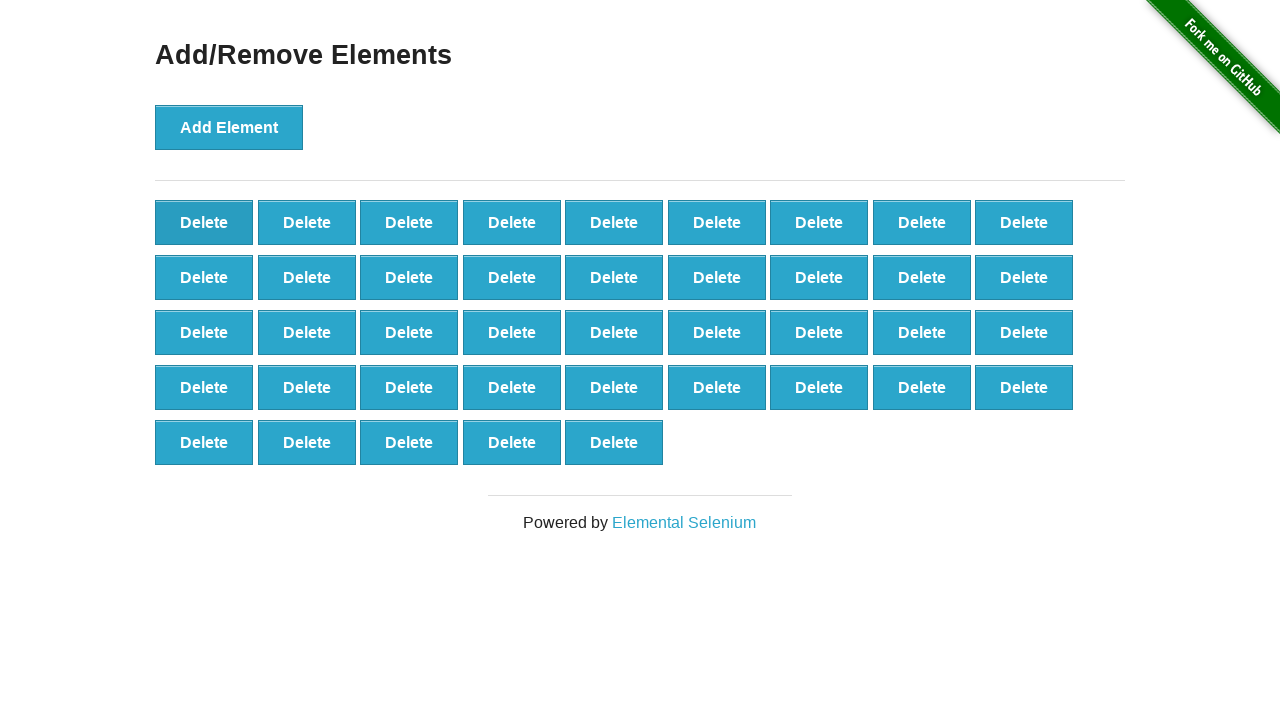

Clicked delete button to remove element (iteration 60/90) at (204, 222) on button.added-manually >> nth=0
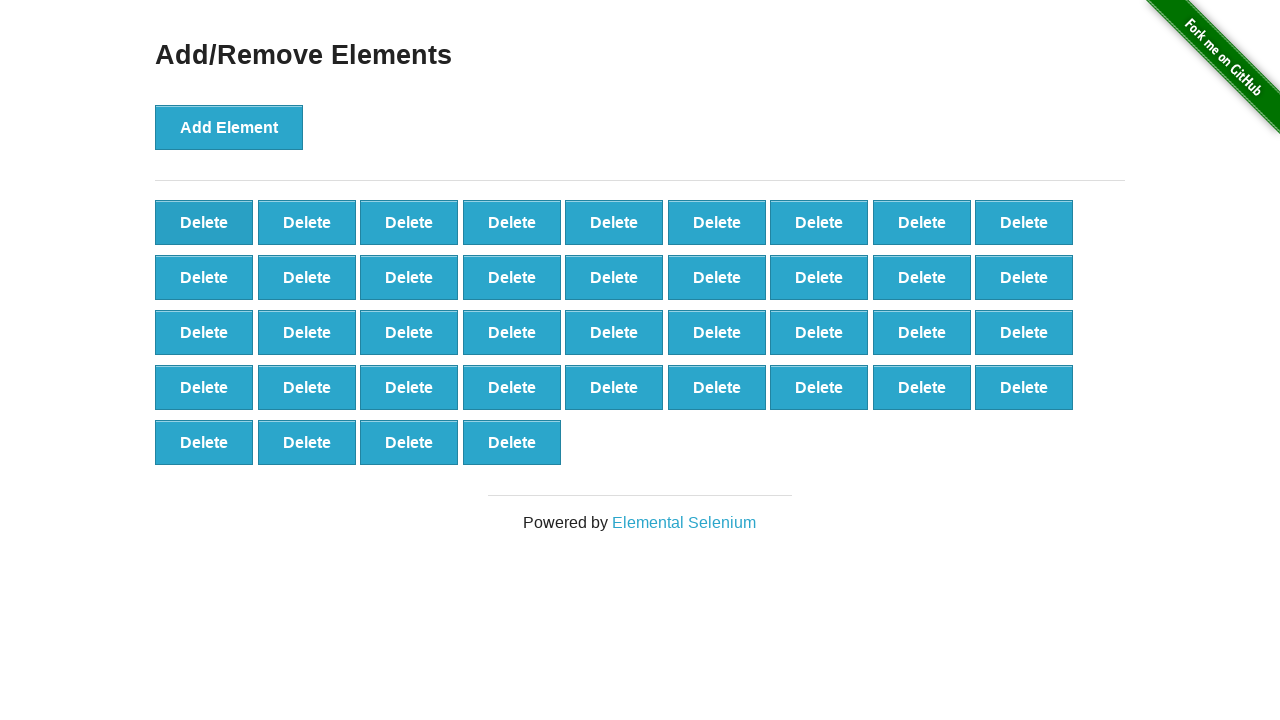

Clicked delete button to remove element (iteration 61/90) at (204, 222) on button.added-manually >> nth=0
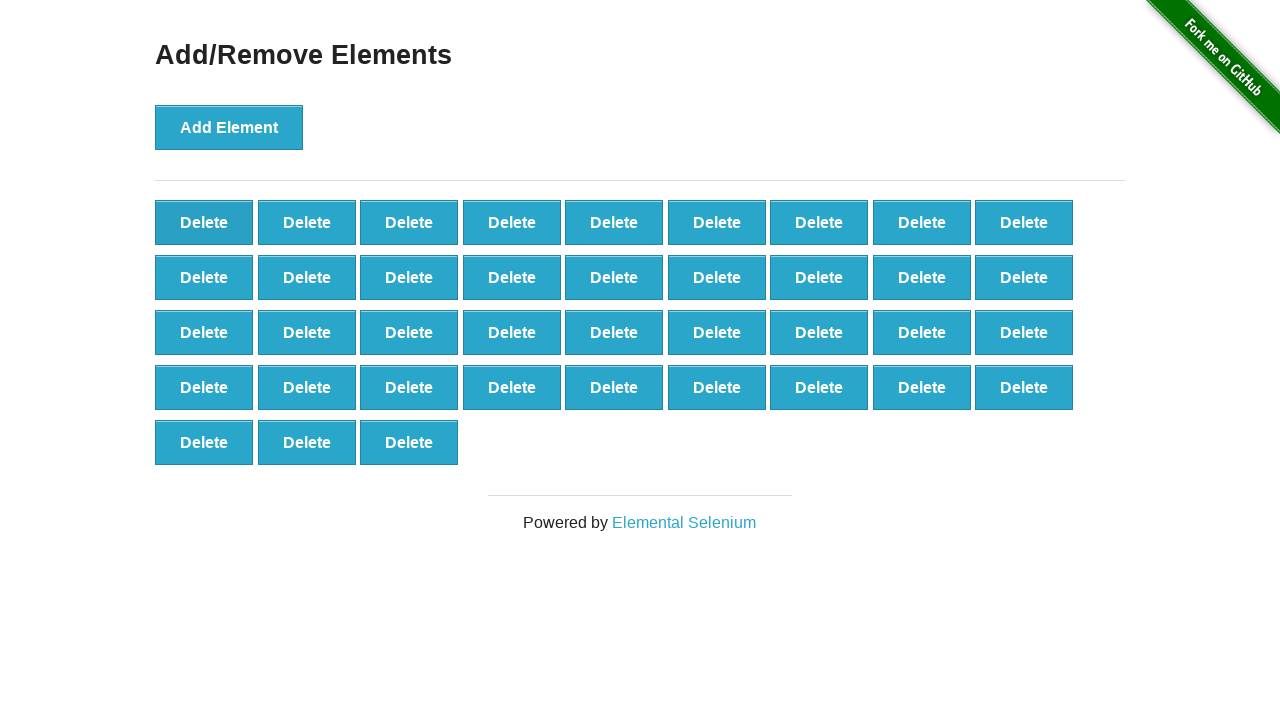

Clicked delete button to remove element (iteration 62/90) at (204, 222) on button.added-manually >> nth=0
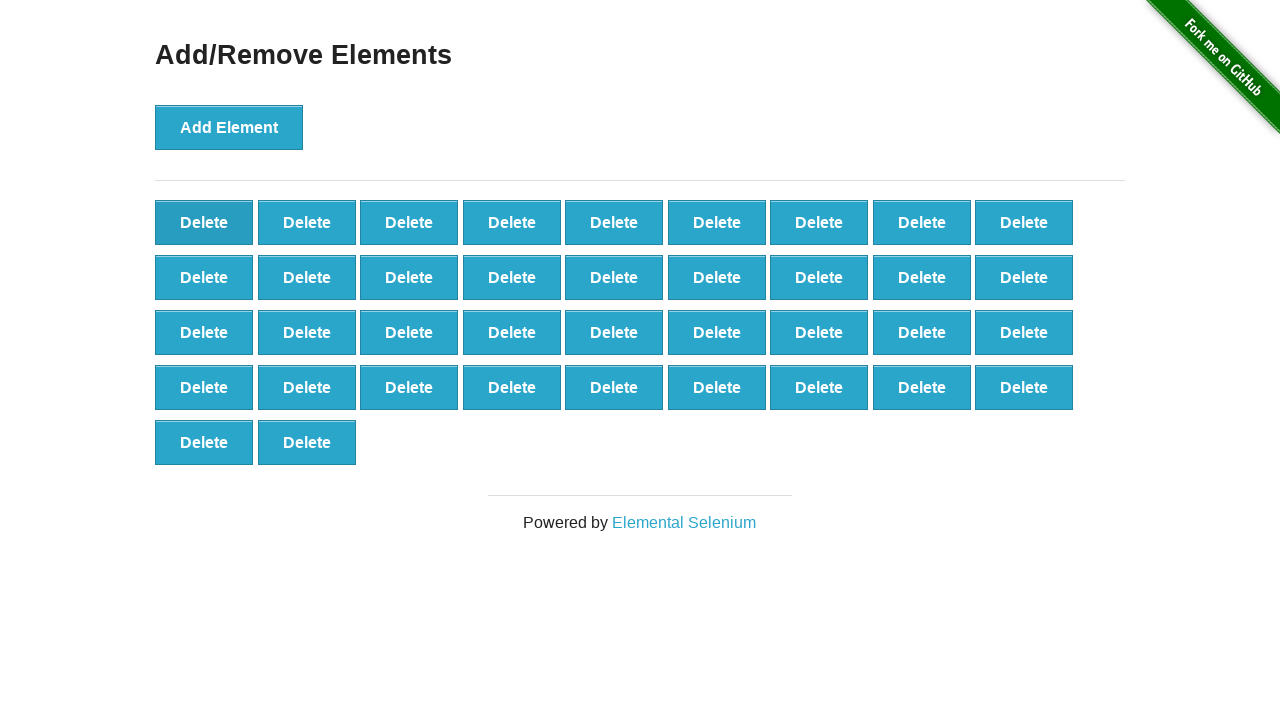

Clicked delete button to remove element (iteration 63/90) at (204, 222) on button.added-manually >> nth=0
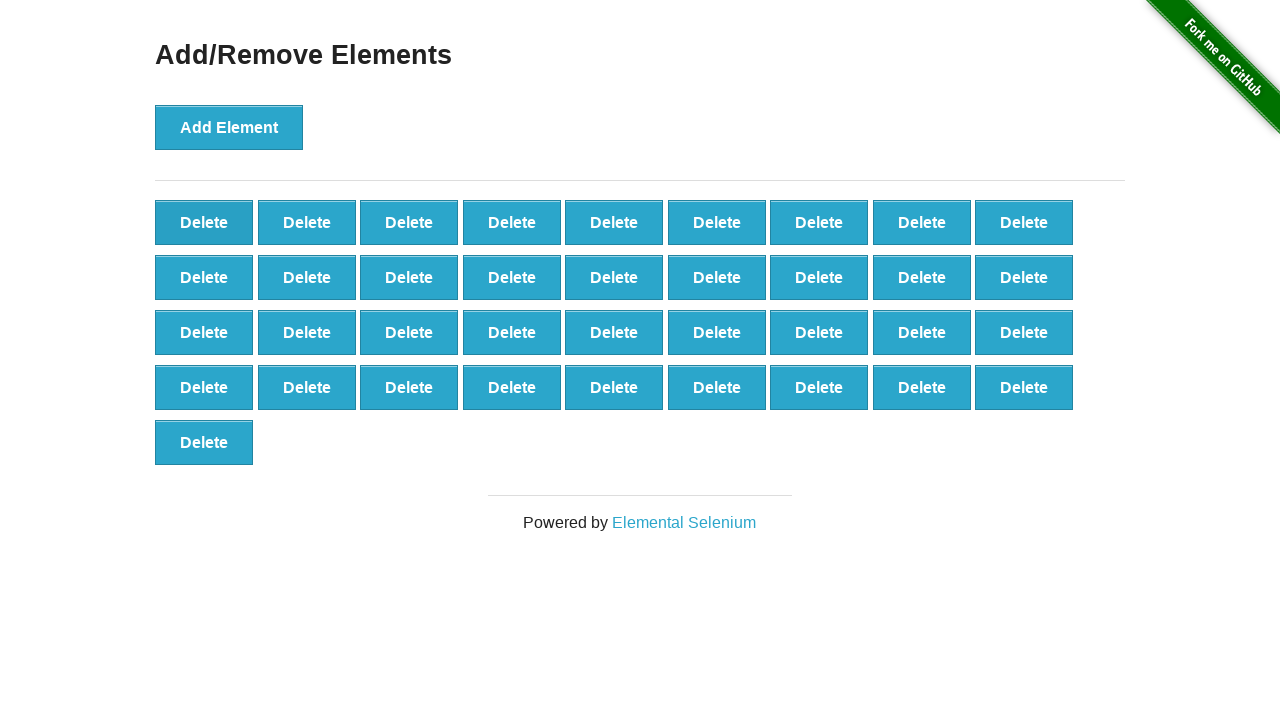

Clicked delete button to remove element (iteration 64/90) at (204, 222) on button.added-manually >> nth=0
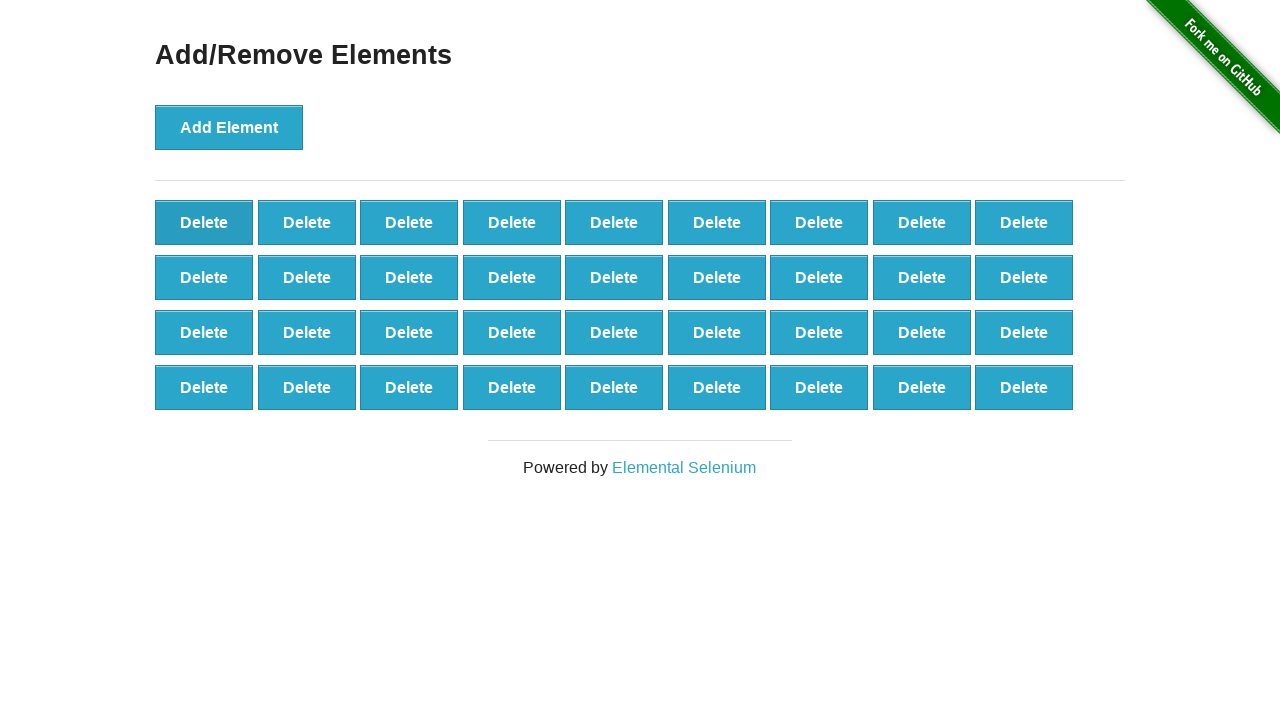

Clicked delete button to remove element (iteration 65/90) at (204, 222) on button.added-manually >> nth=0
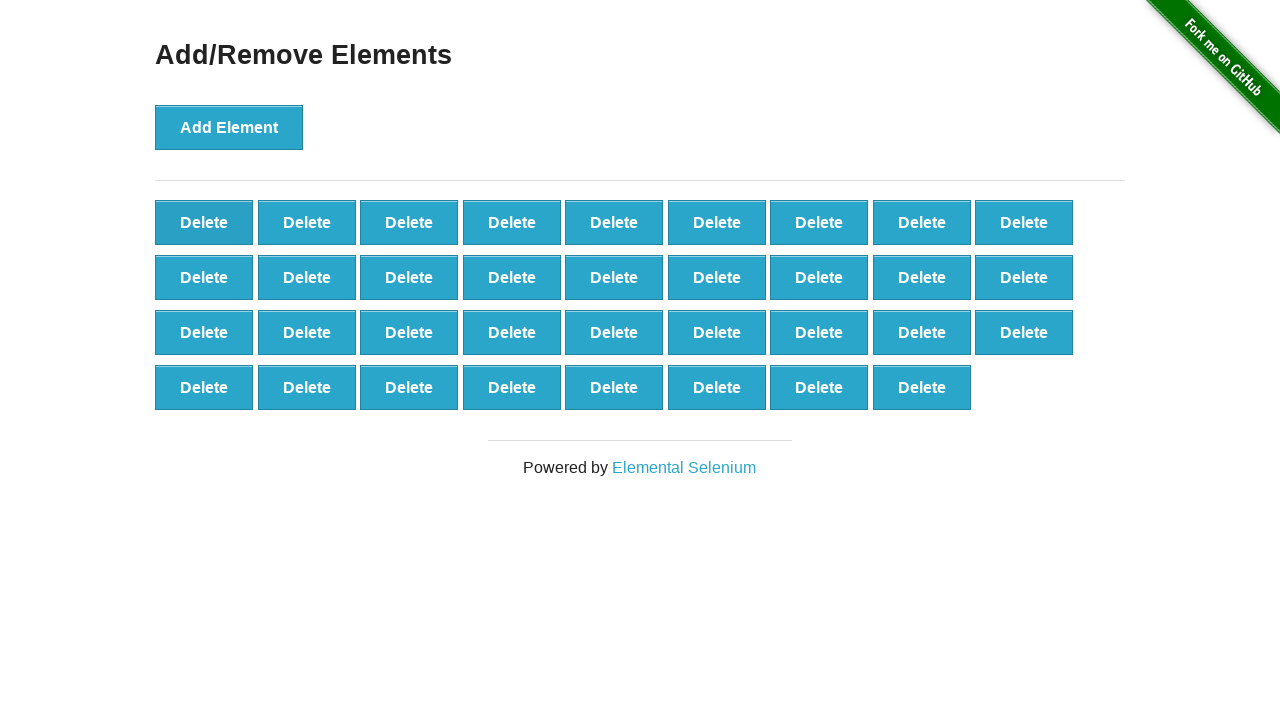

Clicked delete button to remove element (iteration 66/90) at (204, 222) on button.added-manually >> nth=0
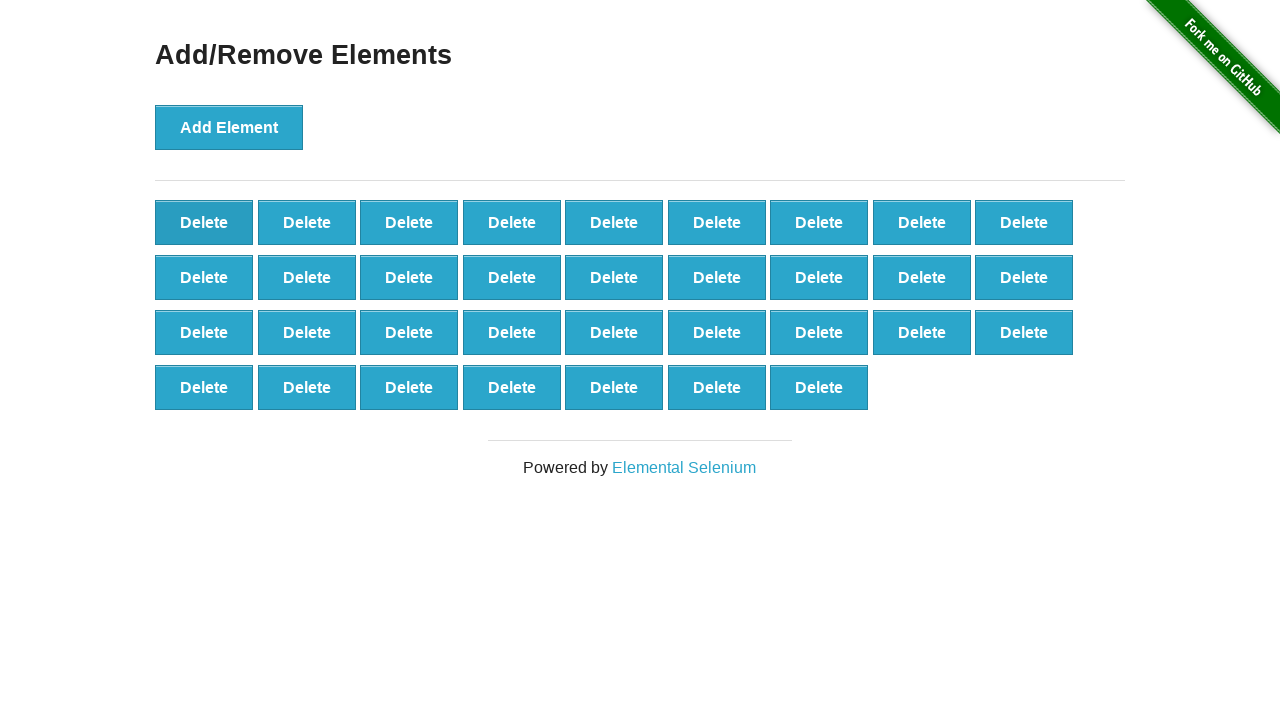

Clicked delete button to remove element (iteration 67/90) at (204, 222) on button.added-manually >> nth=0
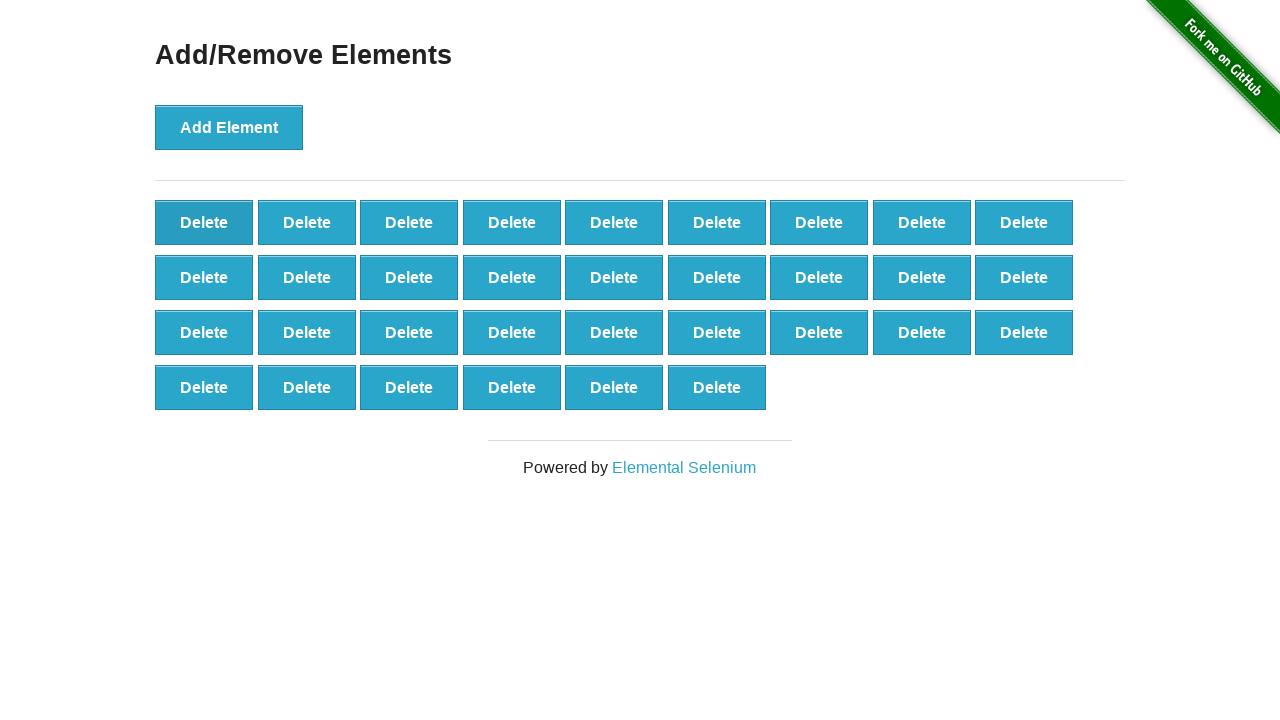

Clicked delete button to remove element (iteration 68/90) at (204, 222) on button.added-manually >> nth=0
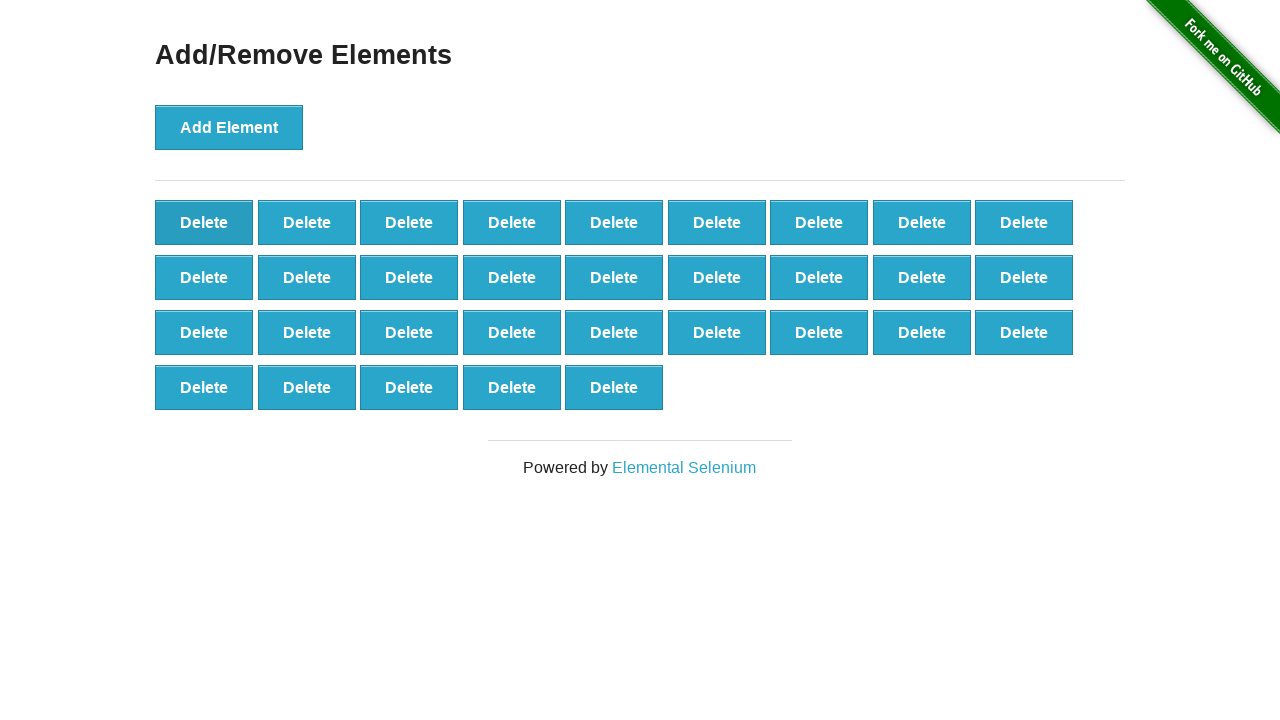

Clicked delete button to remove element (iteration 69/90) at (204, 222) on button.added-manually >> nth=0
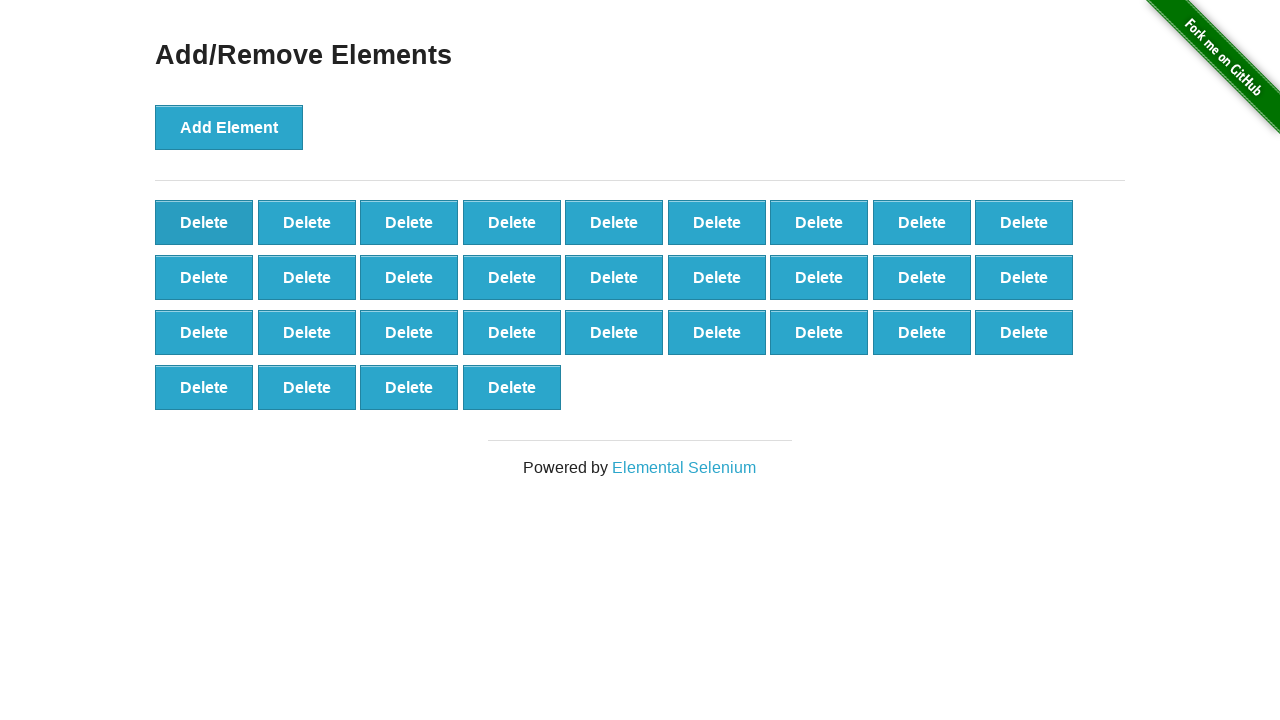

Clicked delete button to remove element (iteration 70/90) at (204, 222) on button.added-manually >> nth=0
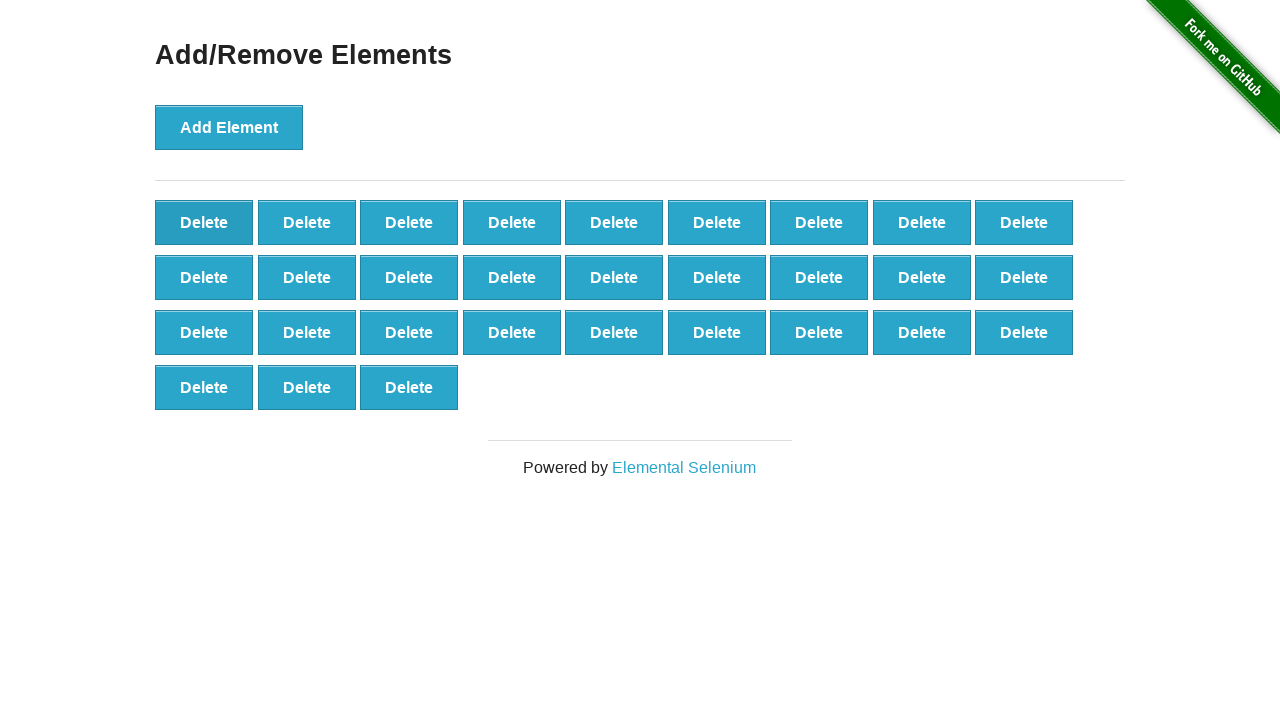

Clicked delete button to remove element (iteration 71/90) at (204, 222) on button.added-manually >> nth=0
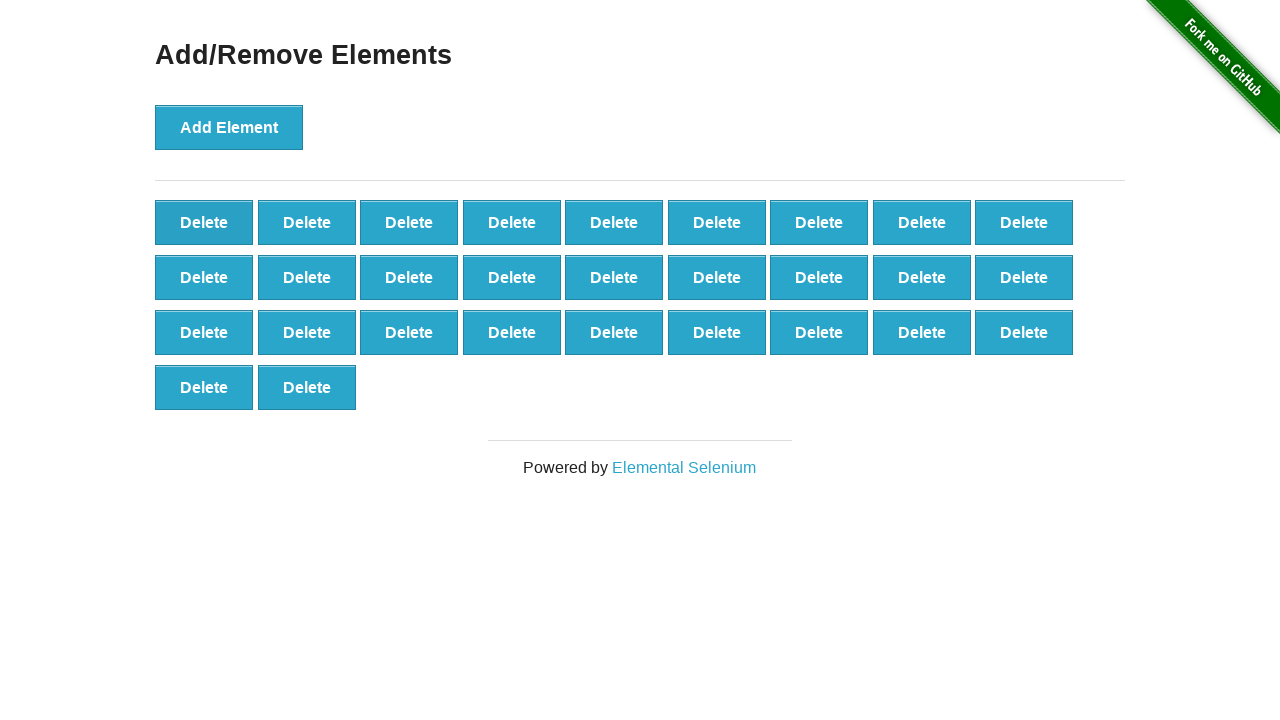

Clicked delete button to remove element (iteration 72/90) at (204, 222) on button.added-manually >> nth=0
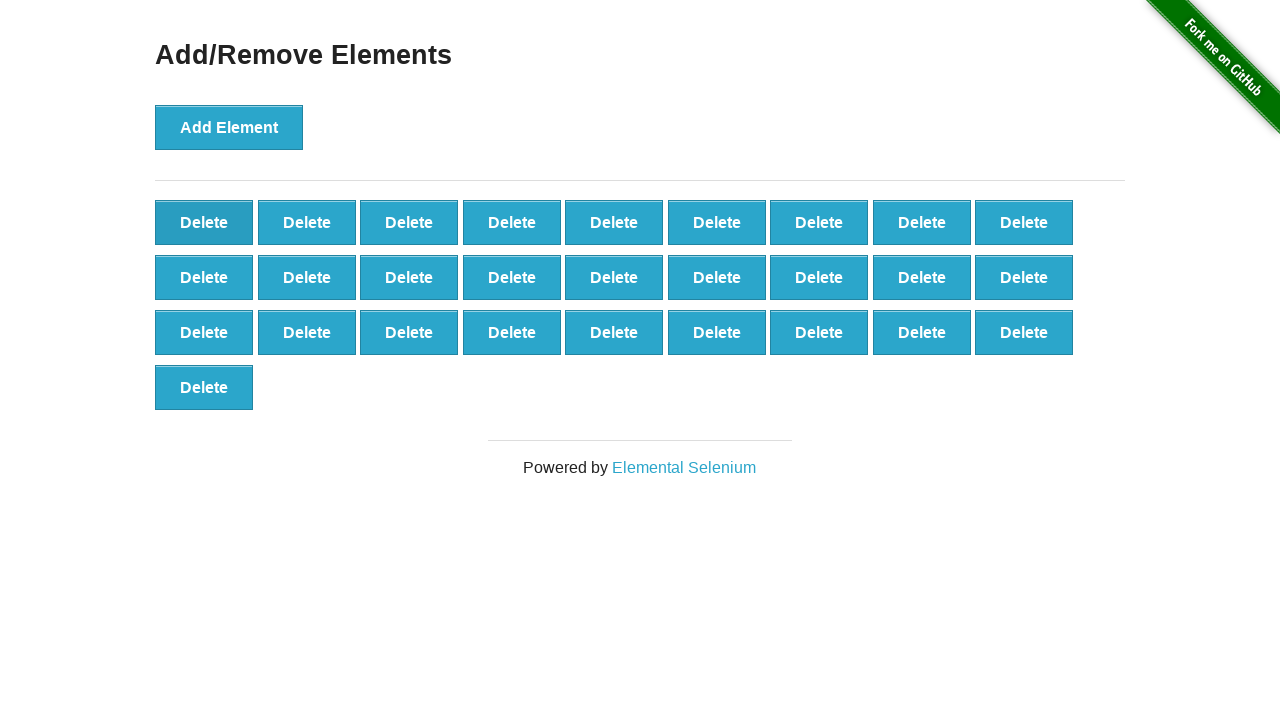

Clicked delete button to remove element (iteration 73/90) at (204, 222) on button.added-manually >> nth=0
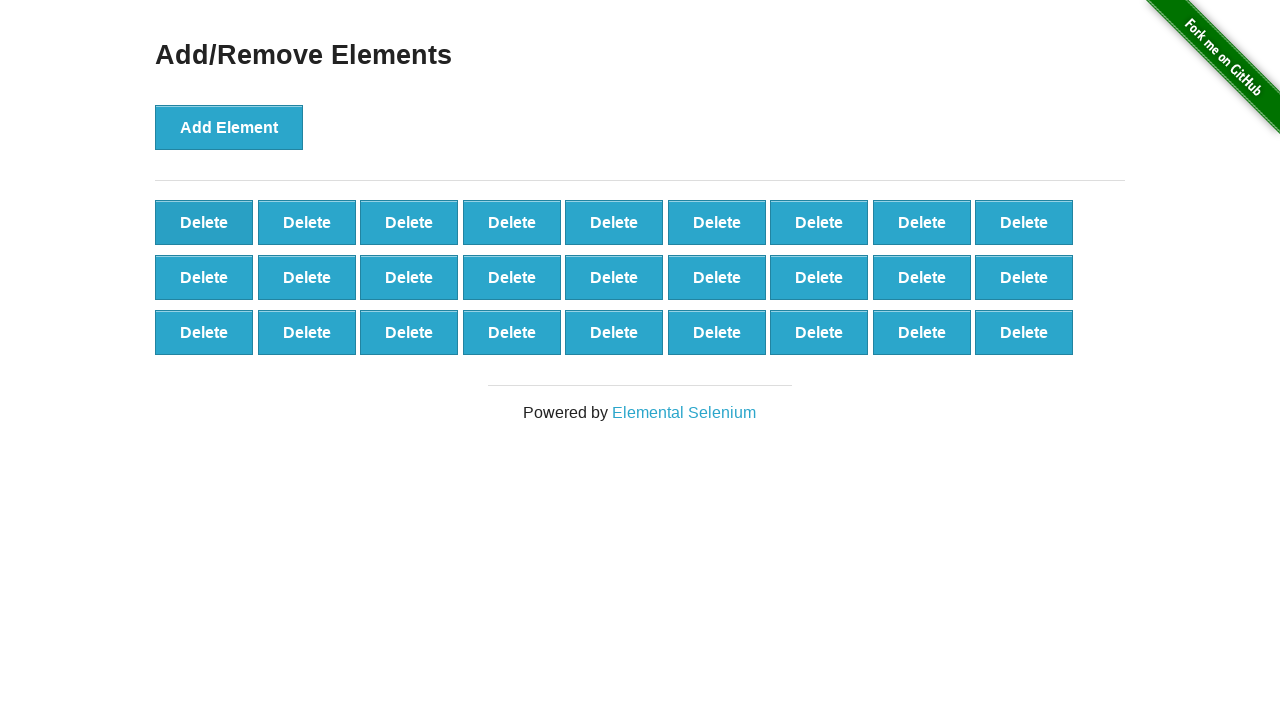

Clicked delete button to remove element (iteration 74/90) at (204, 222) on button.added-manually >> nth=0
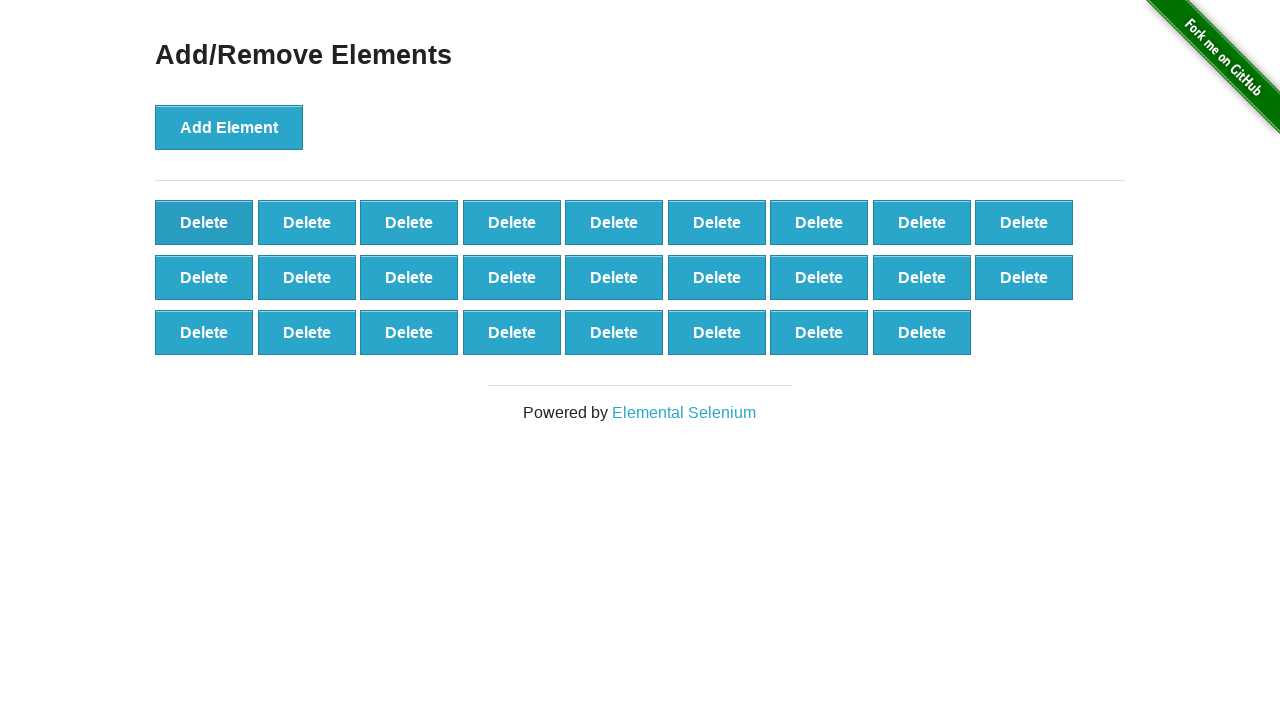

Clicked delete button to remove element (iteration 75/90) at (204, 222) on button.added-manually >> nth=0
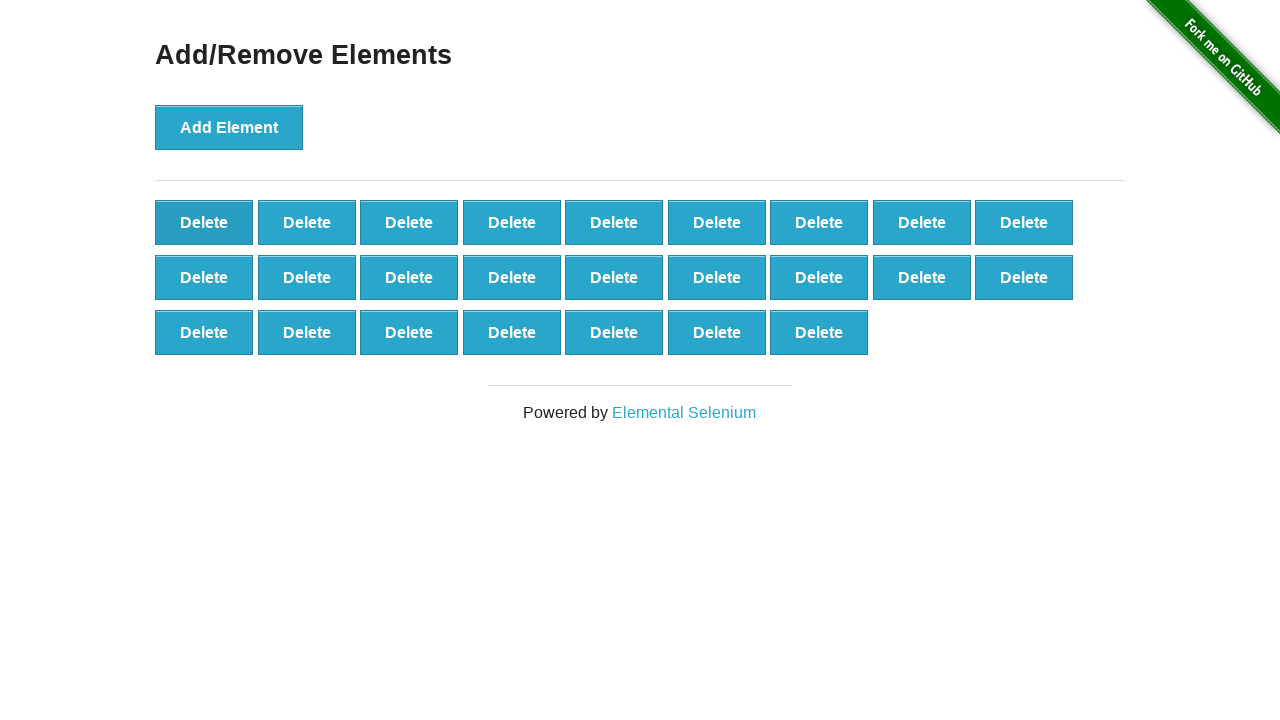

Clicked delete button to remove element (iteration 76/90) at (204, 222) on button.added-manually >> nth=0
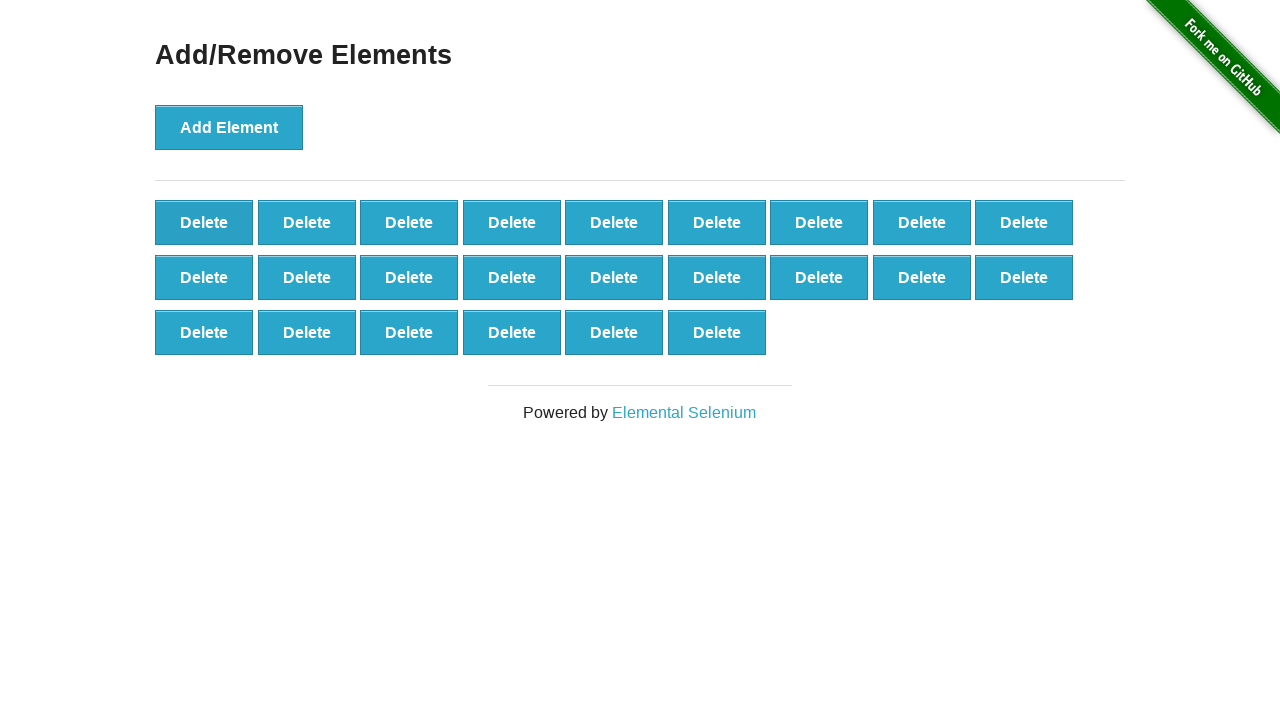

Clicked delete button to remove element (iteration 77/90) at (204, 222) on button.added-manually >> nth=0
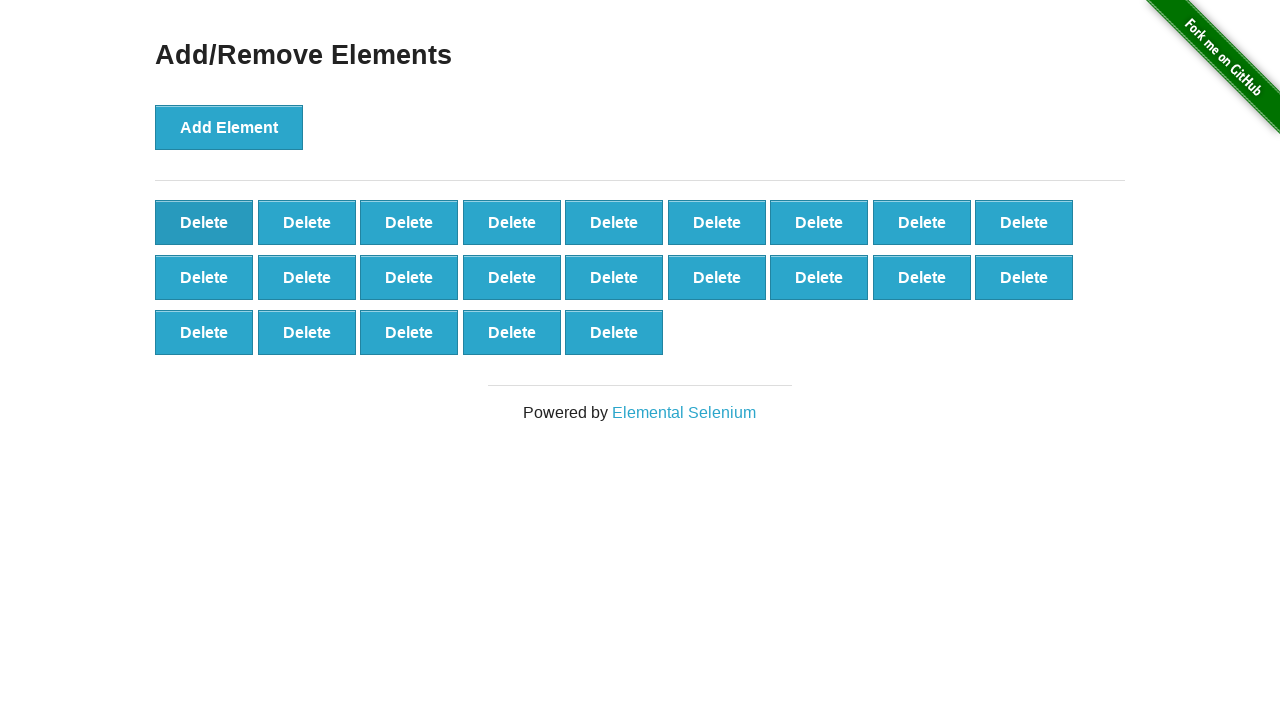

Clicked delete button to remove element (iteration 78/90) at (204, 222) on button.added-manually >> nth=0
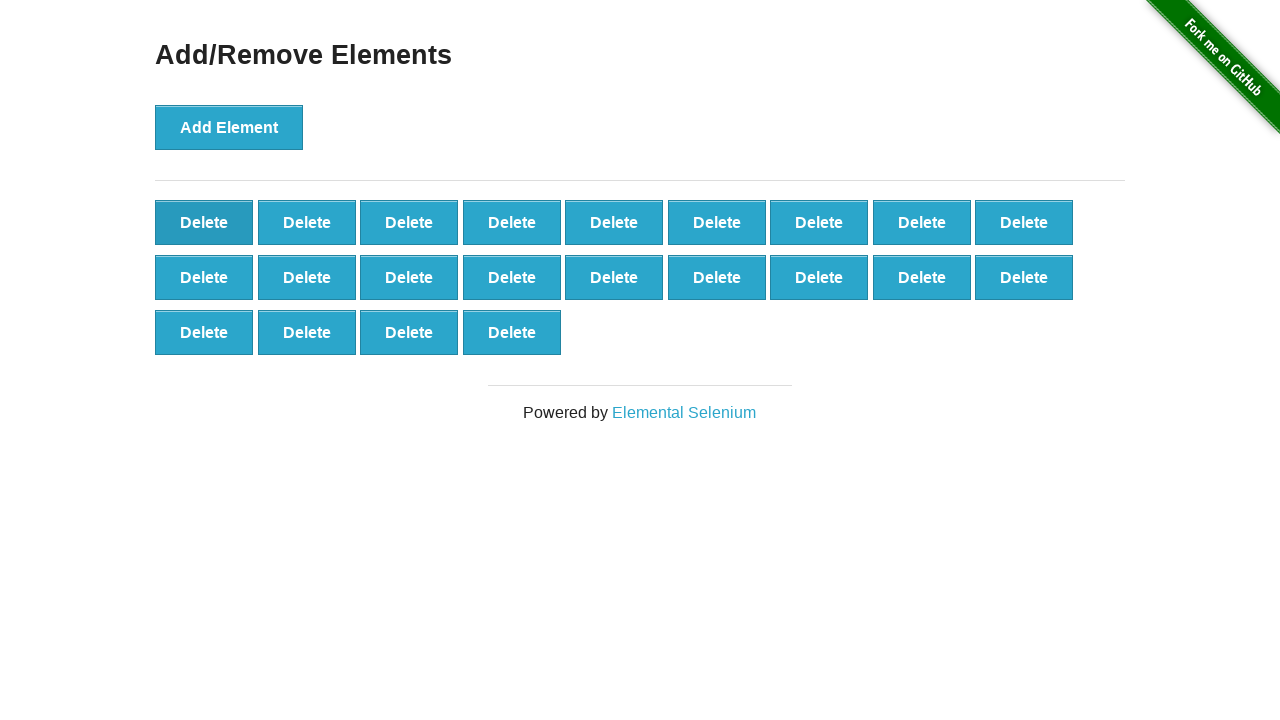

Clicked delete button to remove element (iteration 79/90) at (204, 222) on button.added-manually >> nth=0
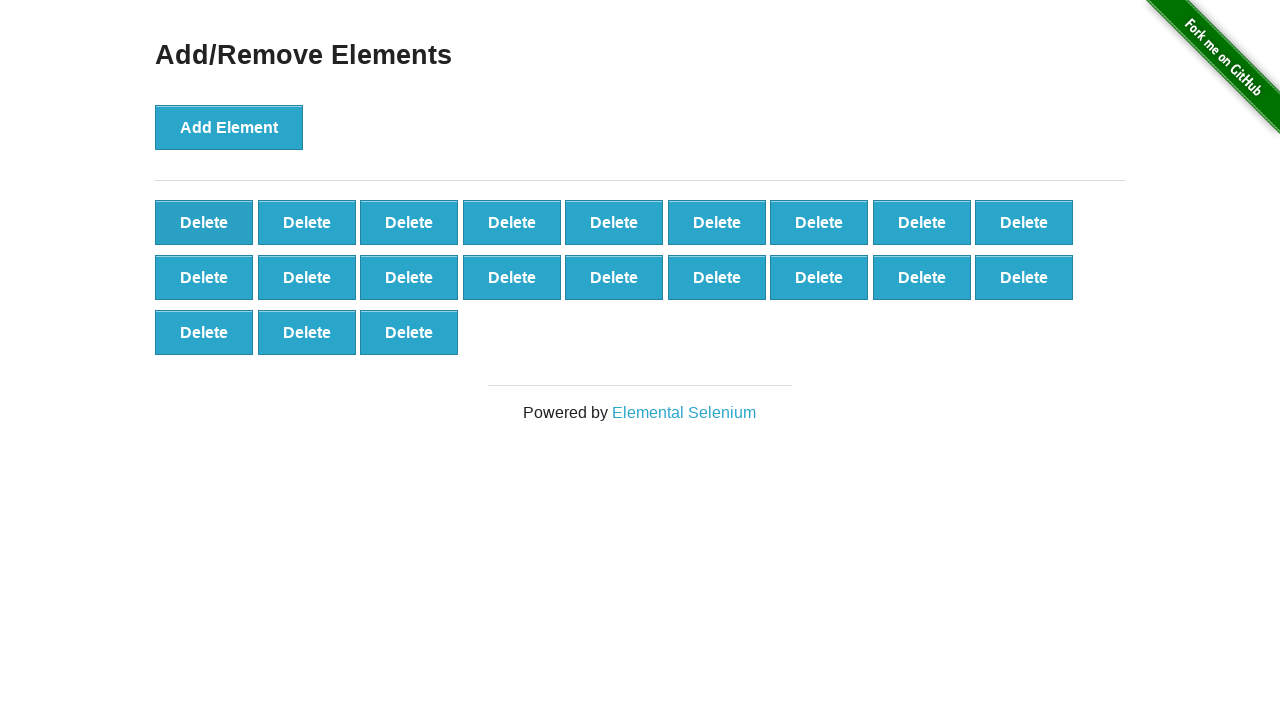

Clicked delete button to remove element (iteration 80/90) at (204, 222) on button.added-manually >> nth=0
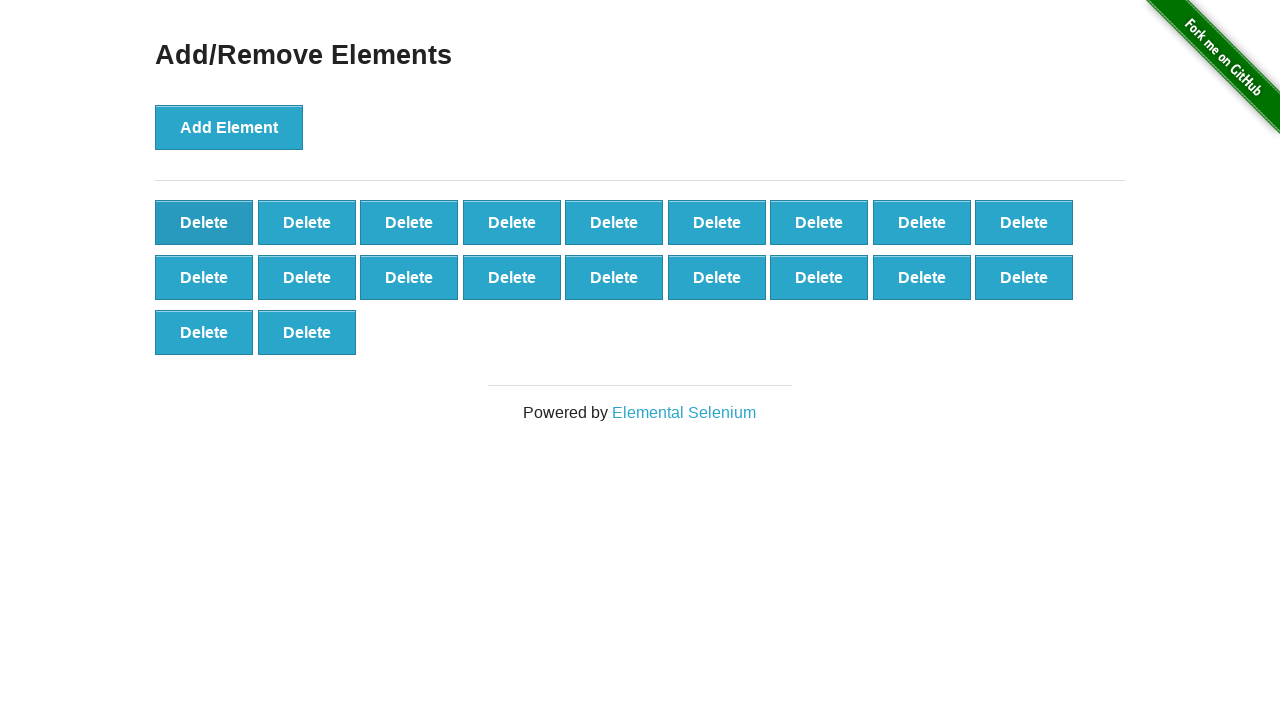

Clicked delete button to remove element (iteration 81/90) at (204, 222) on button.added-manually >> nth=0
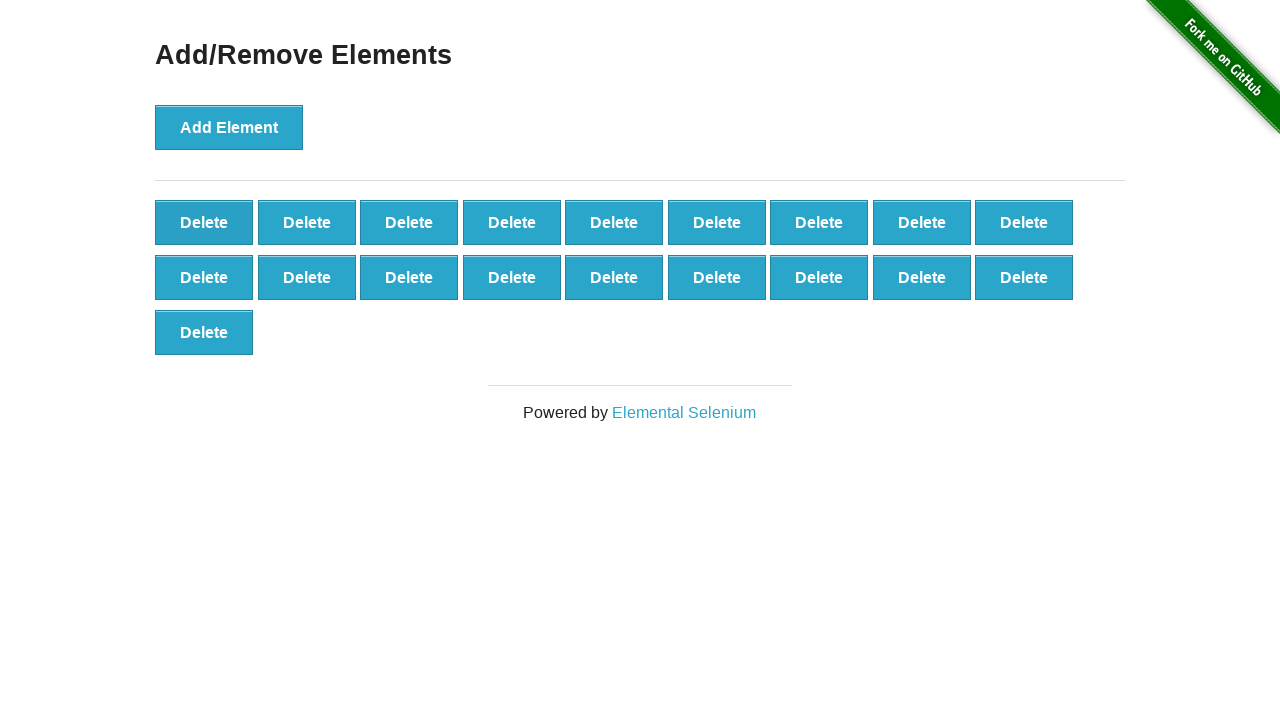

Clicked delete button to remove element (iteration 82/90) at (204, 222) on button.added-manually >> nth=0
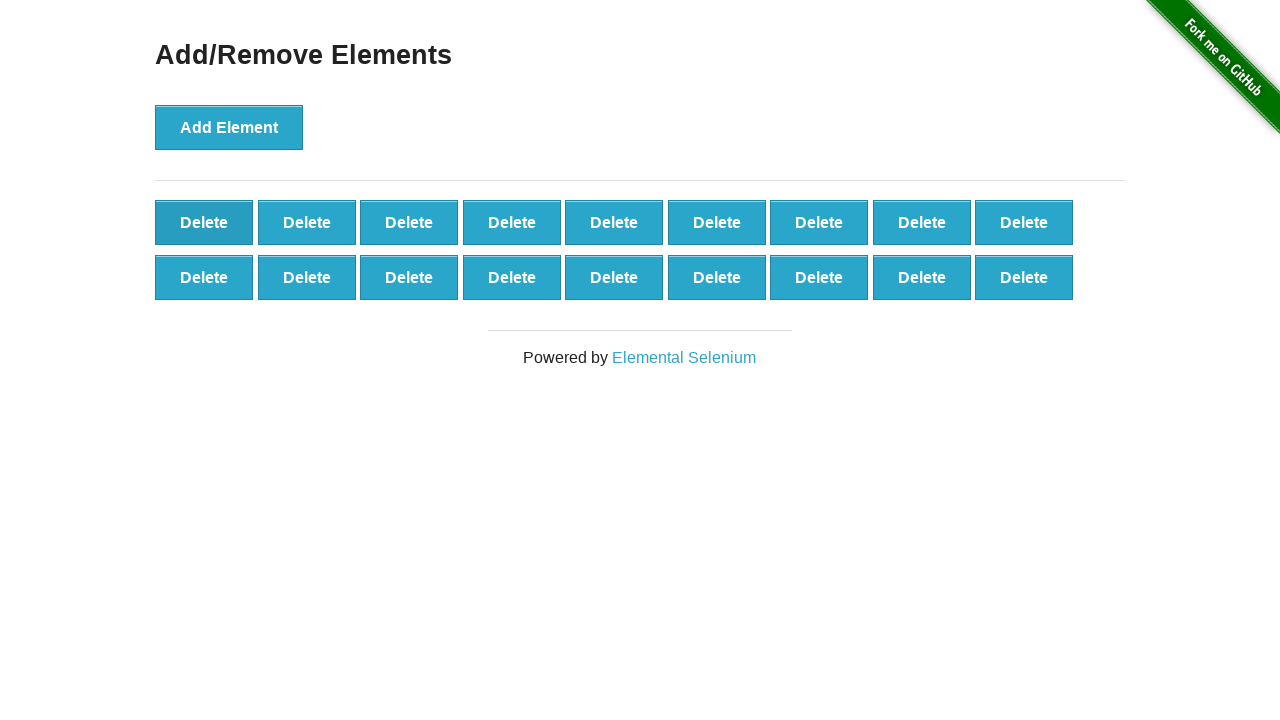

Clicked delete button to remove element (iteration 83/90) at (204, 222) on button.added-manually >> nth=0
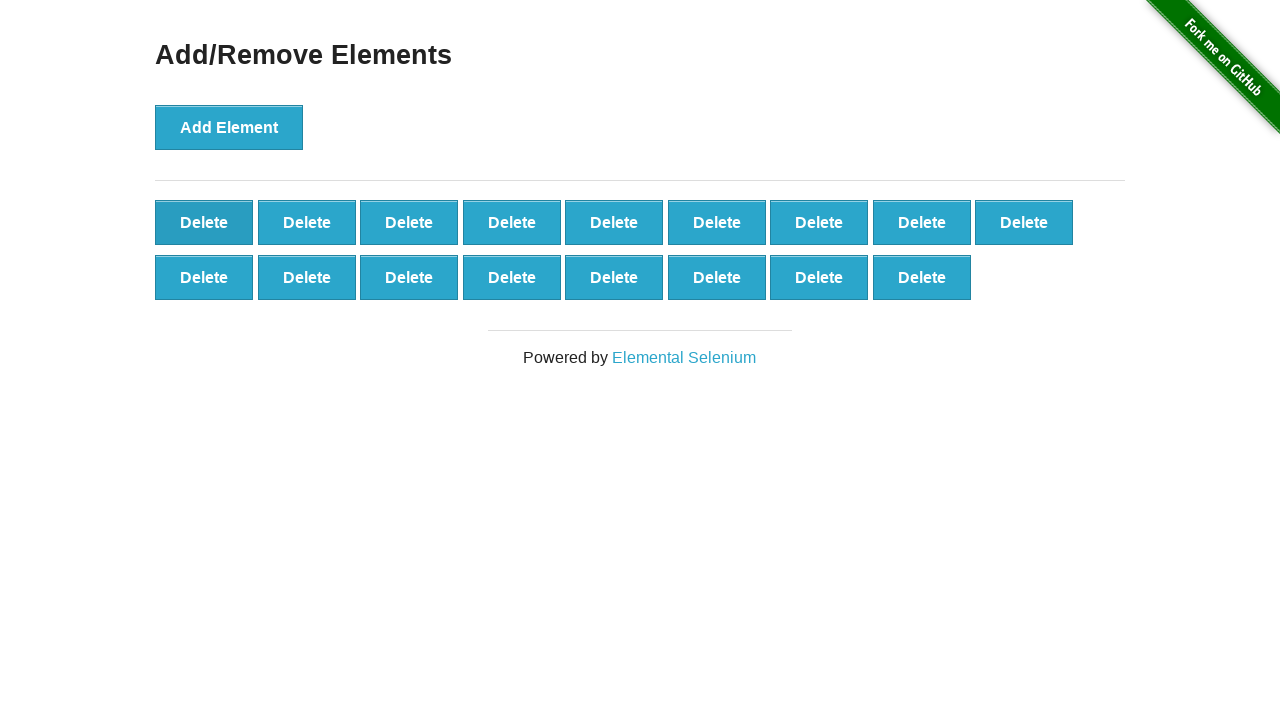

Clicked delete button to remove element (iteration 84/90) at (204, 222) on button.added-manually >> nth=0
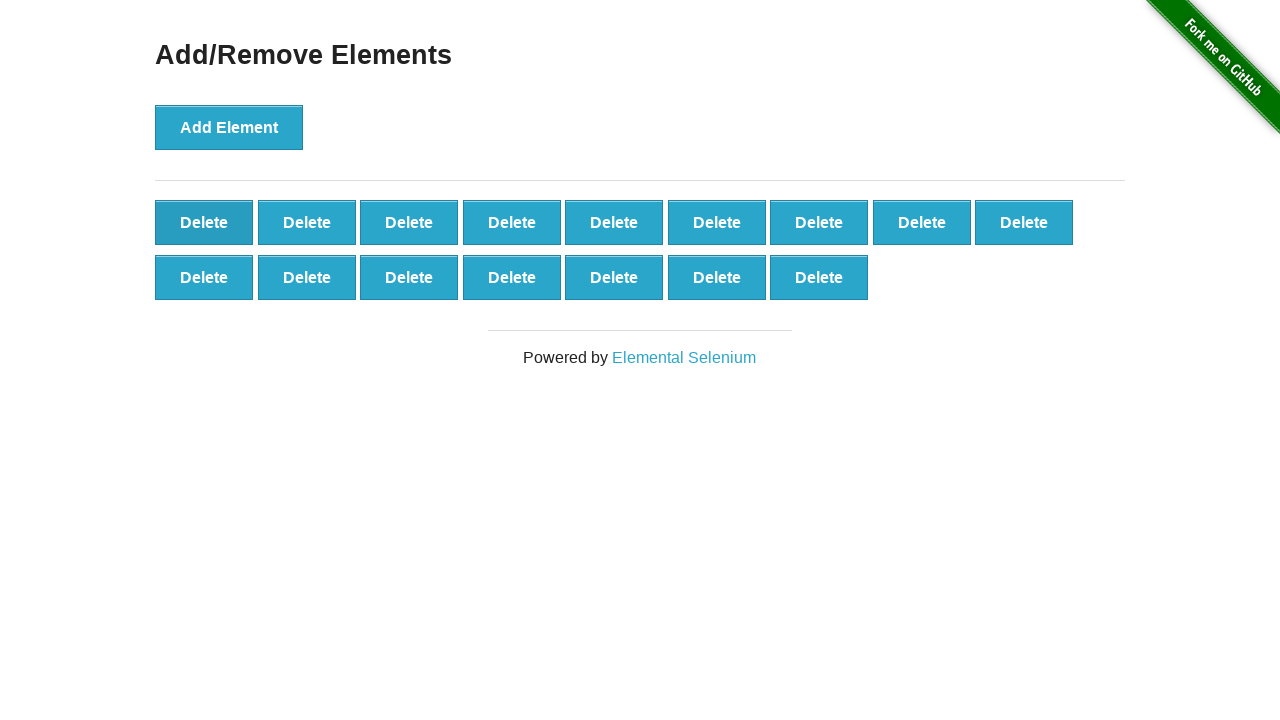

Clicked delete button to remove element (iteration 85/90) at (204, 222) on button.added-manually >> nth=0
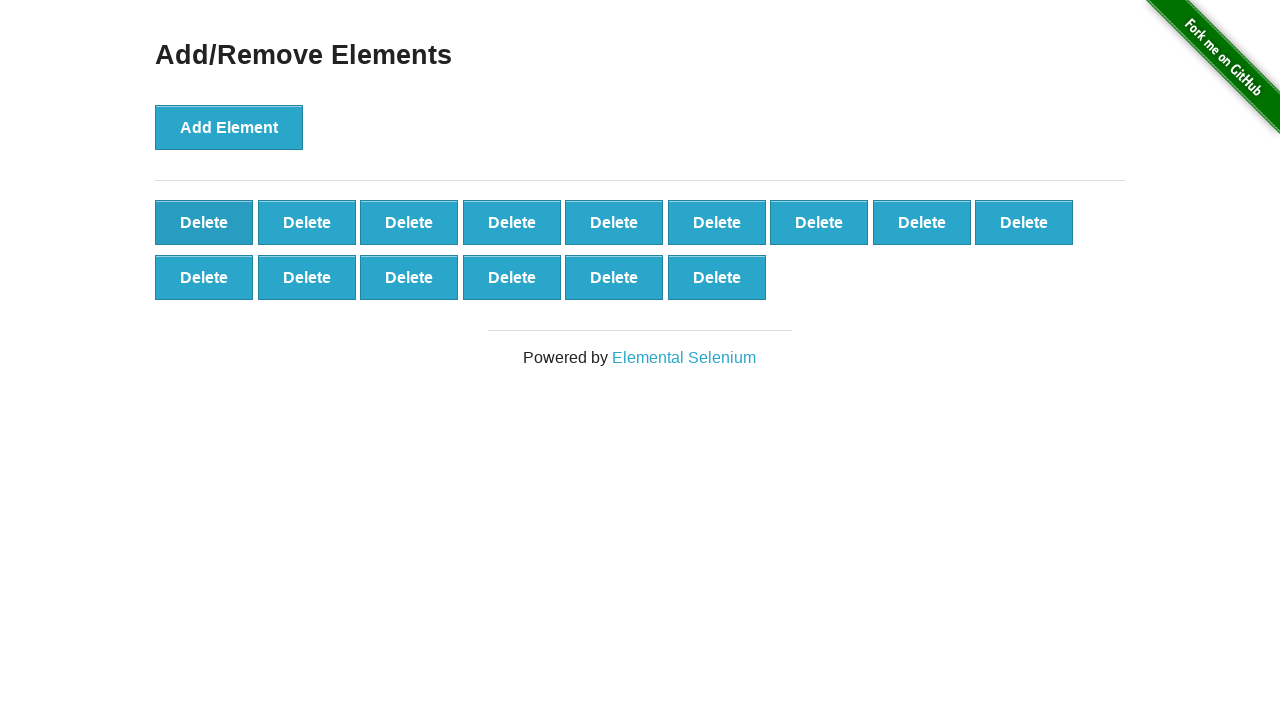

Clicked delete button to remove element (iteration 86/90) at (204, 222) on button.added-manually >> nth=0
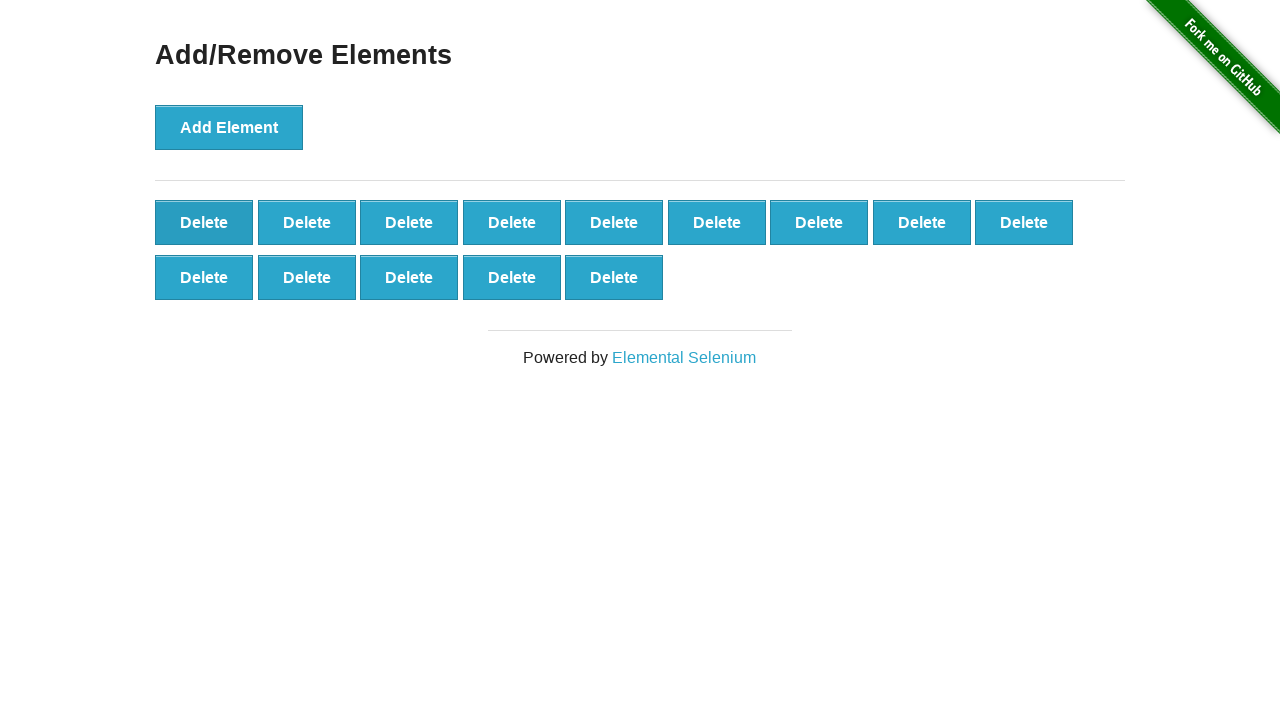

Clicked delete button to remove element (iteration 87/90) at (204, 222) on button.added-manually >> nth=0
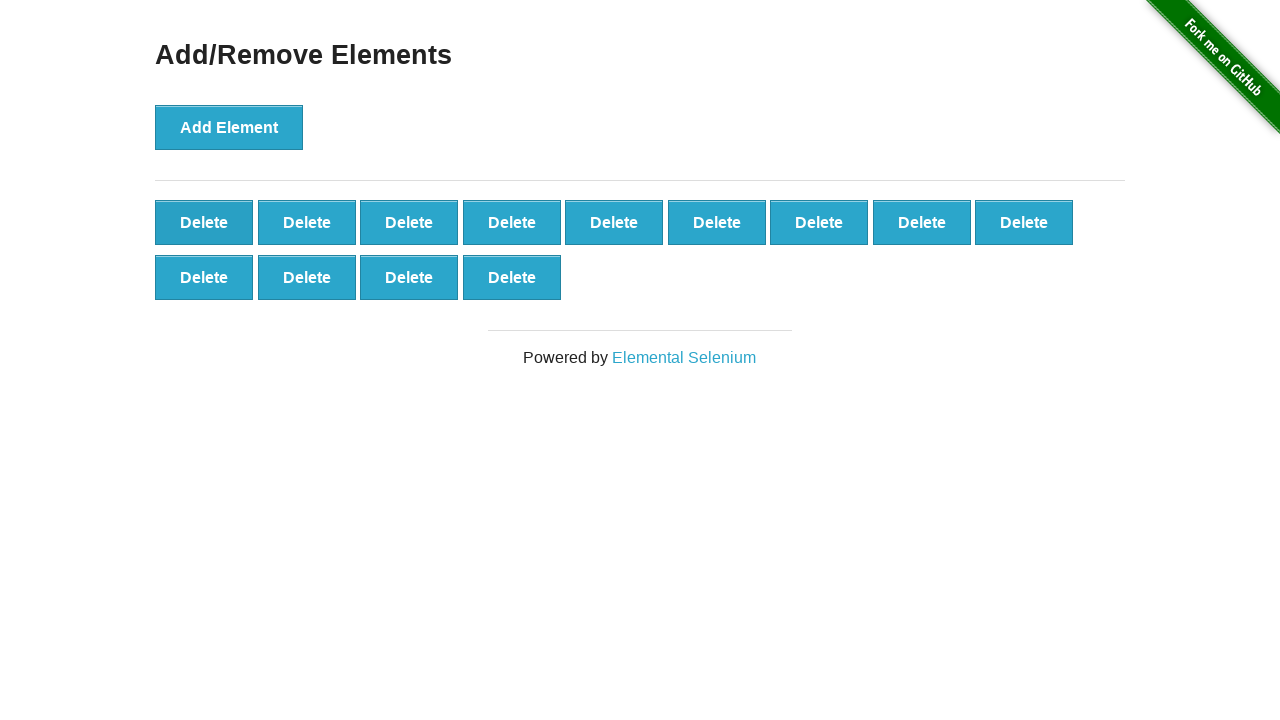

Clicked delete button to remove element (iteration 88/90) at (204, 222) on button.added-manually >> nth=0
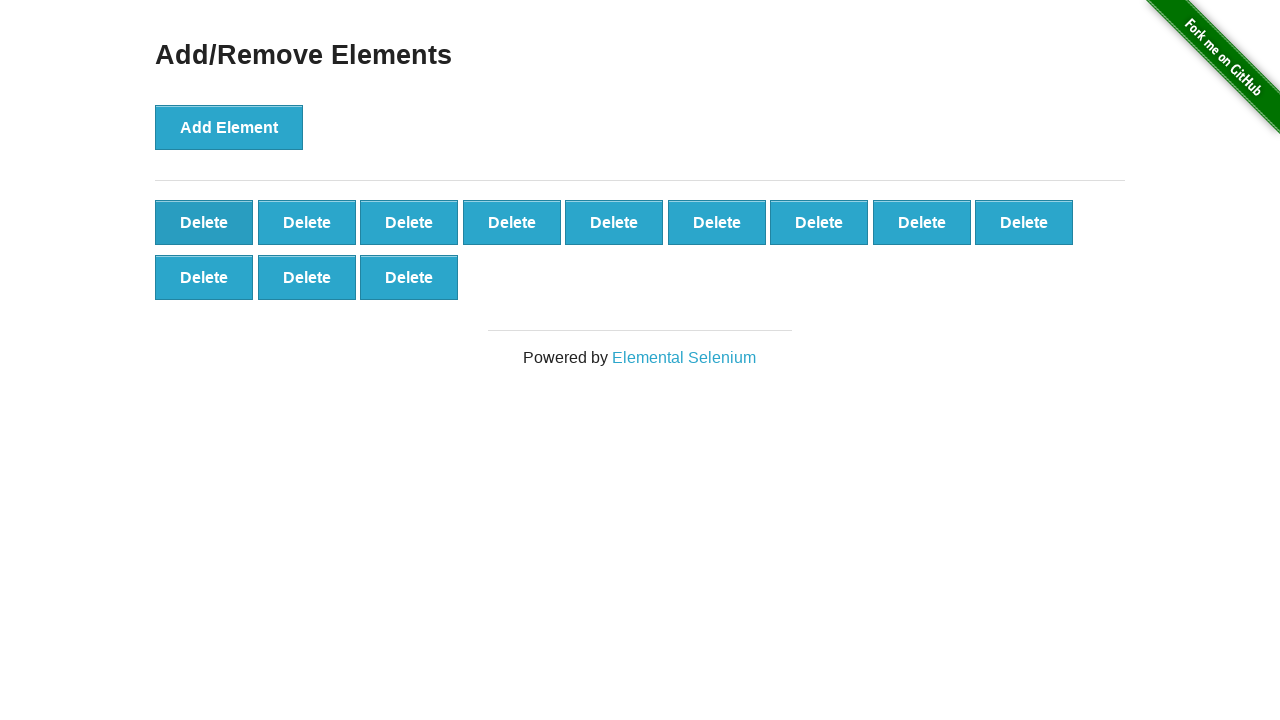

Clicked delete button to remove element (iteration 89/90) at (204, 222) on button.added-manually >> nth=0
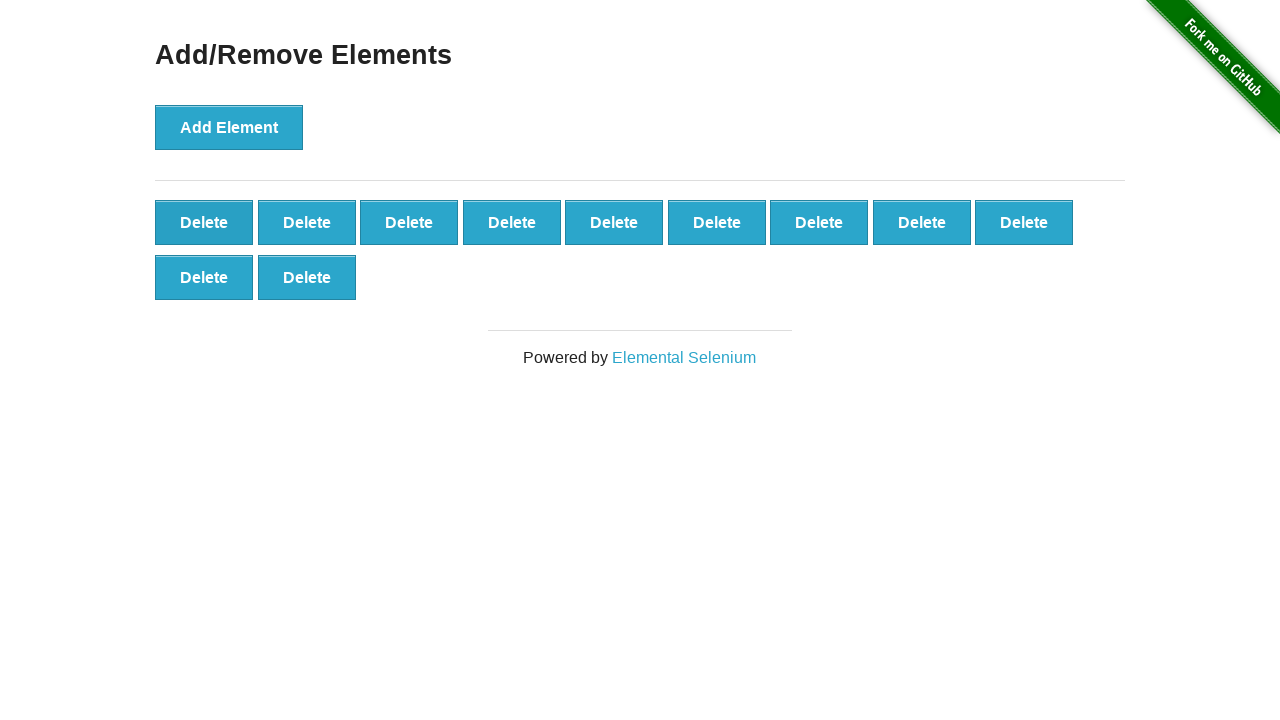

Clicked delete button to remove element (iteration 90/90) at (204, 222) on button.added-manually >> nth=0
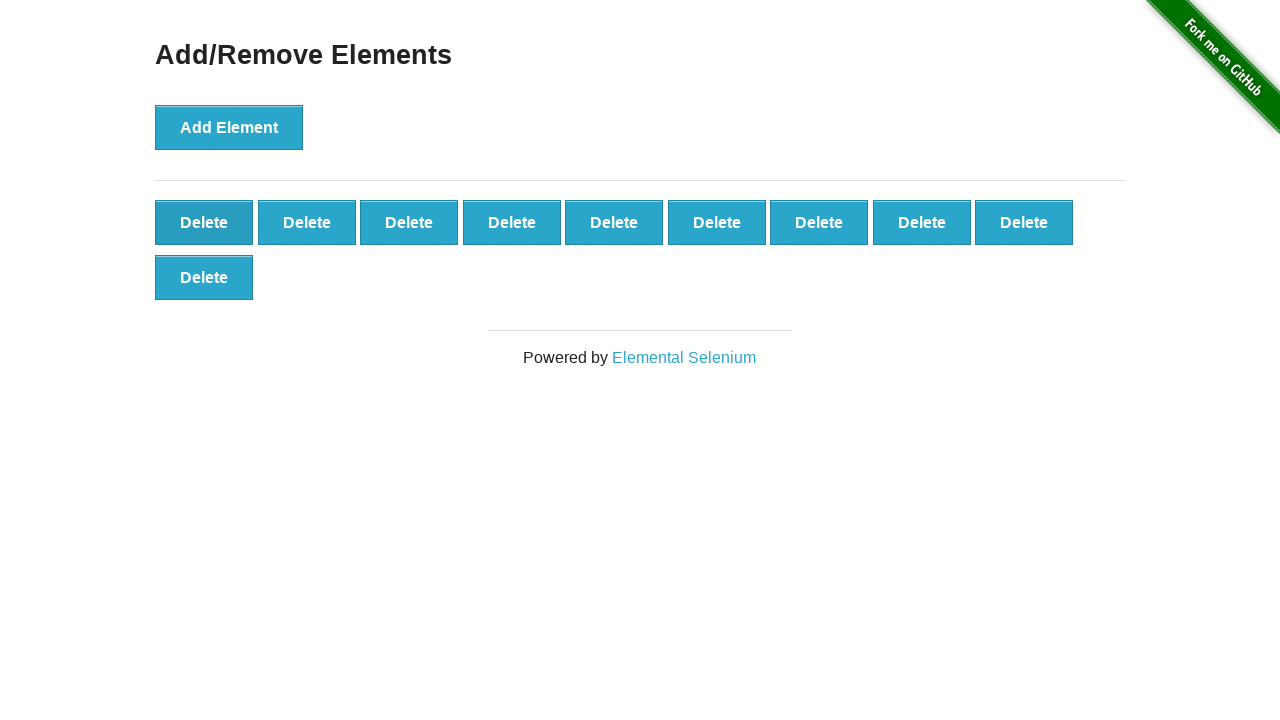

Retrieved remaining delete buttons after deletion operations
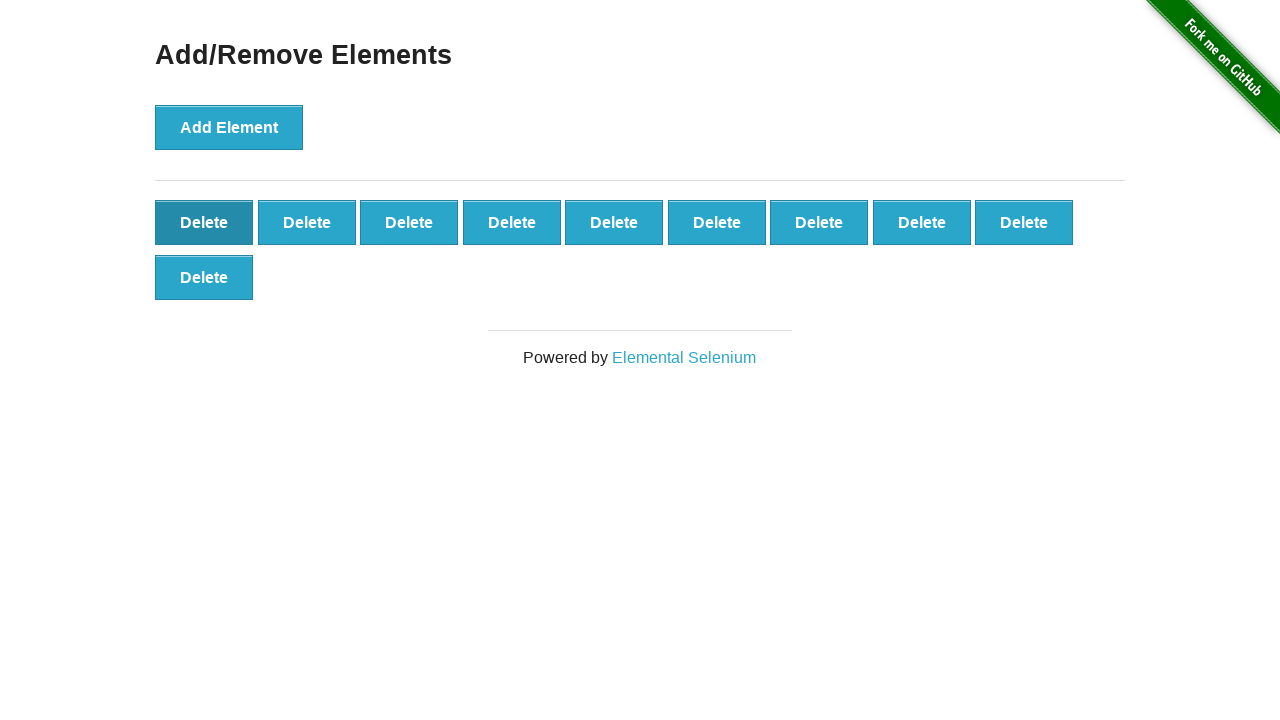

Verified that exactly 10 delete buttons remain (100 - 90 = 10)
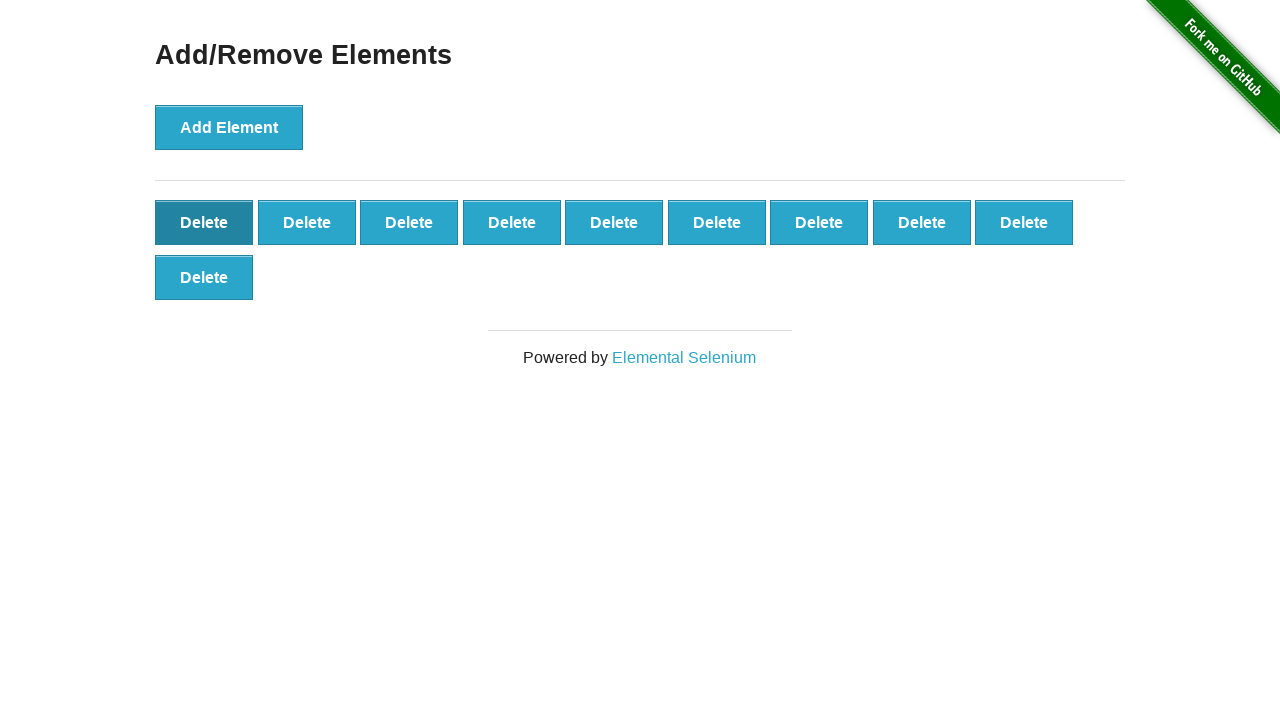

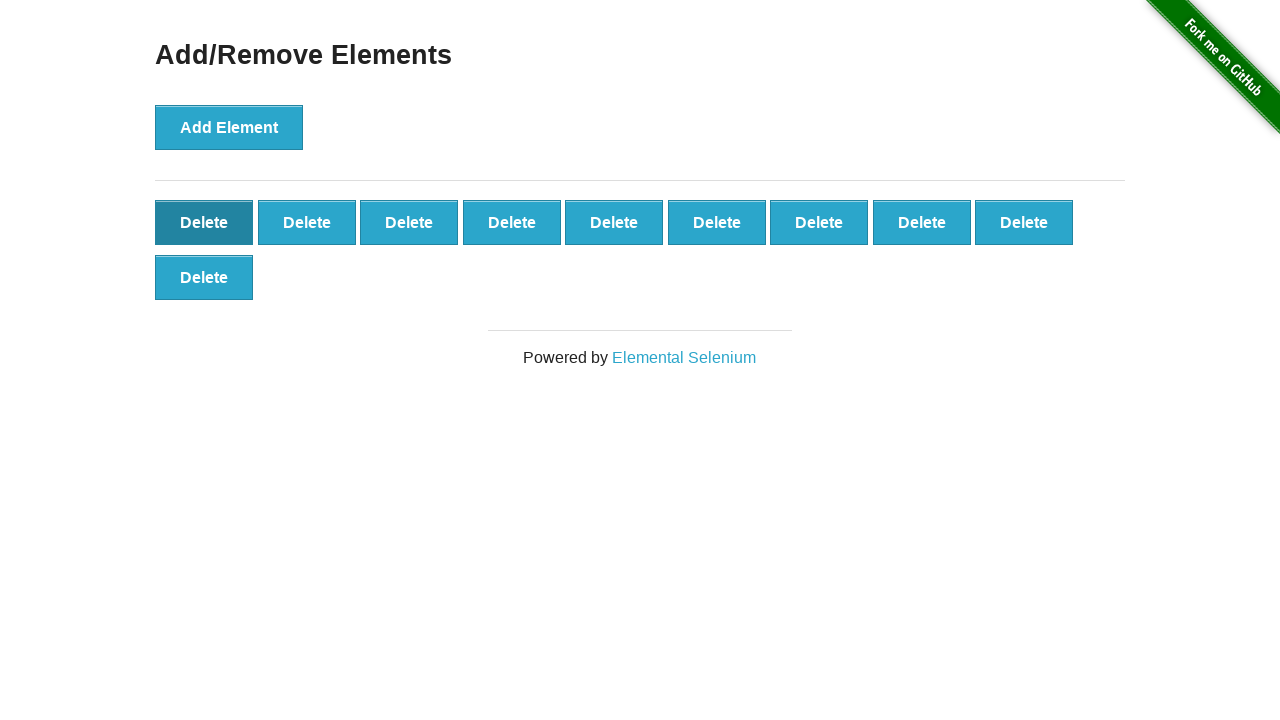